Tests the add/remove elements functionality by clicking the "Add Element" button 100 times to create delete buttons, then clicking the delete button 90 times to remove elements, verifying the correct count at each step.

Starting URL: https://the-internet.herokuapp.com/add_remove_elements/

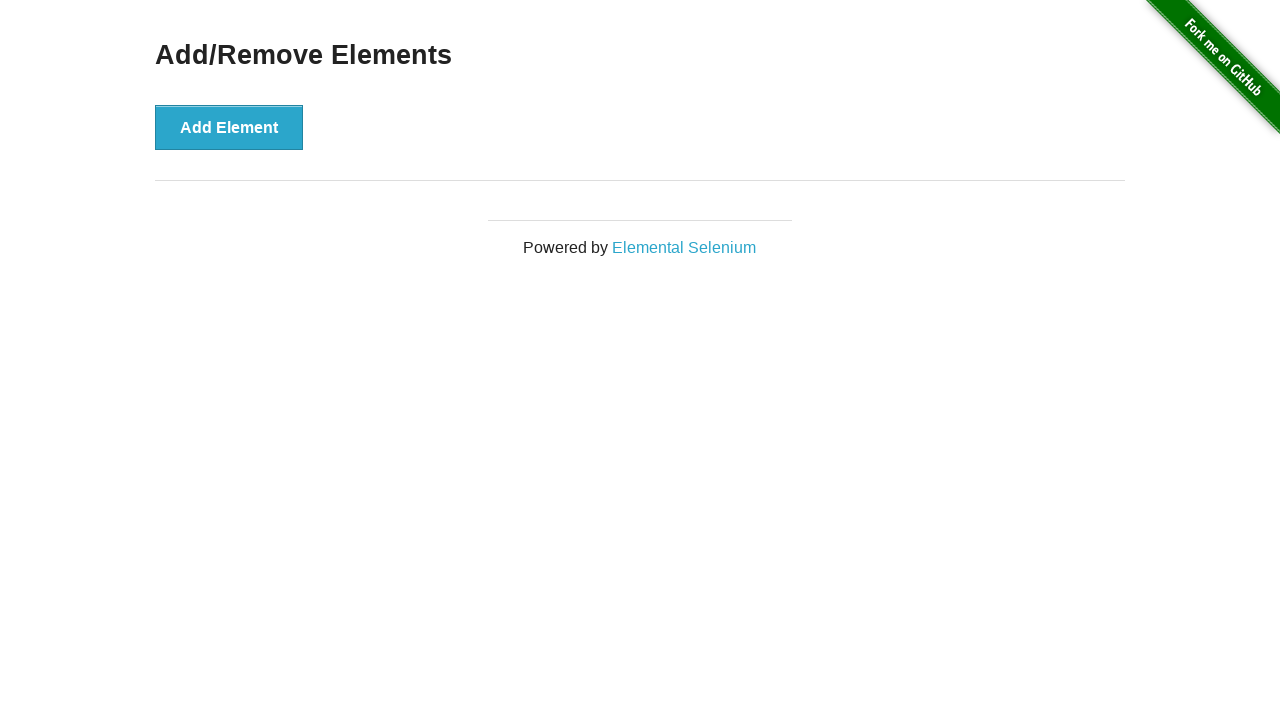

Clicked 'Add Element' button (iteration 1/100) at (229, 127) on xpath=//*[@onclick='addElement()']
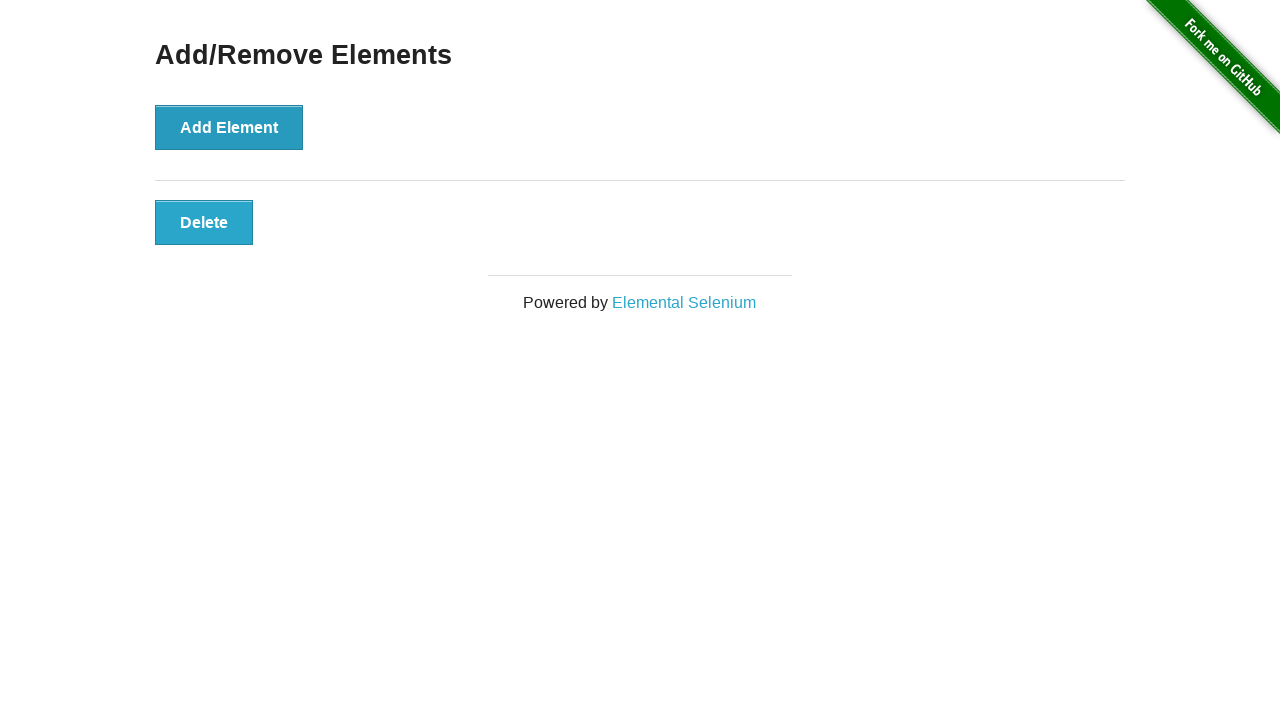

Clicked 'Add Element' button (iteration 2/100) at (229, 127) on xpath=//*[@onclick='addElement()']
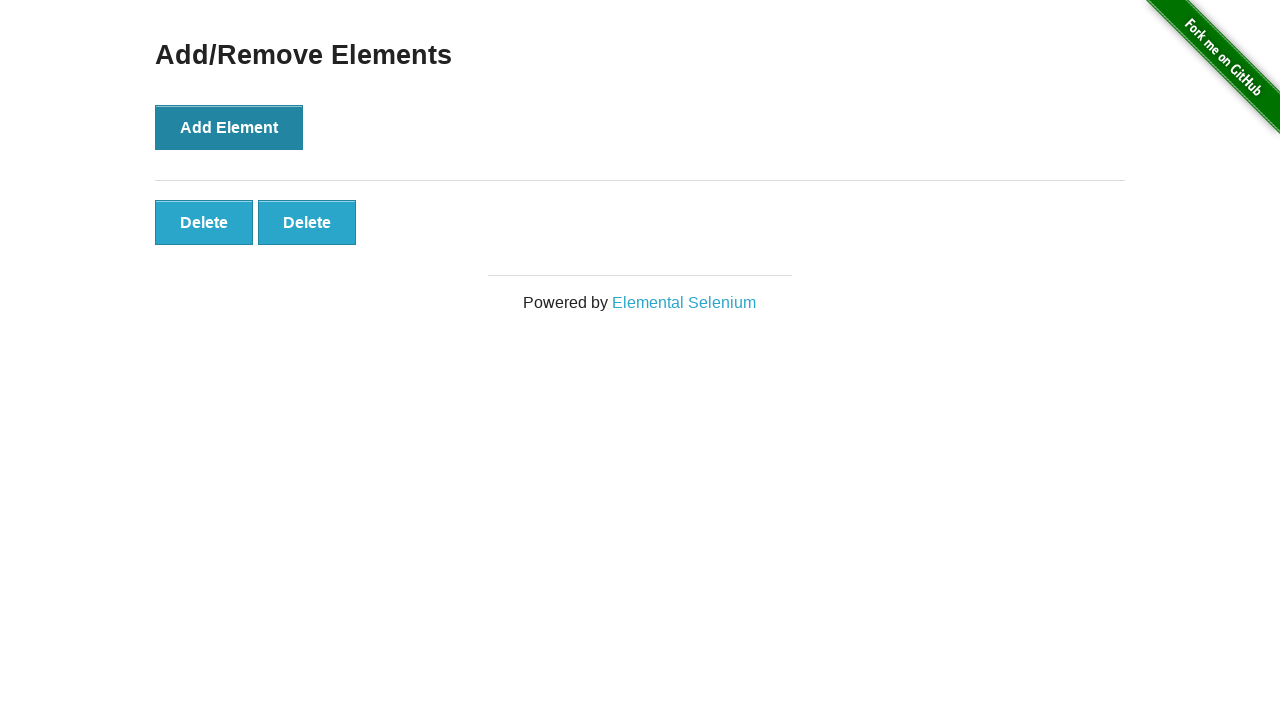

Clicked 'Add Element' button (iteration 3/100) at (229, 127) on xpath=//*[@onclick='addElement()']
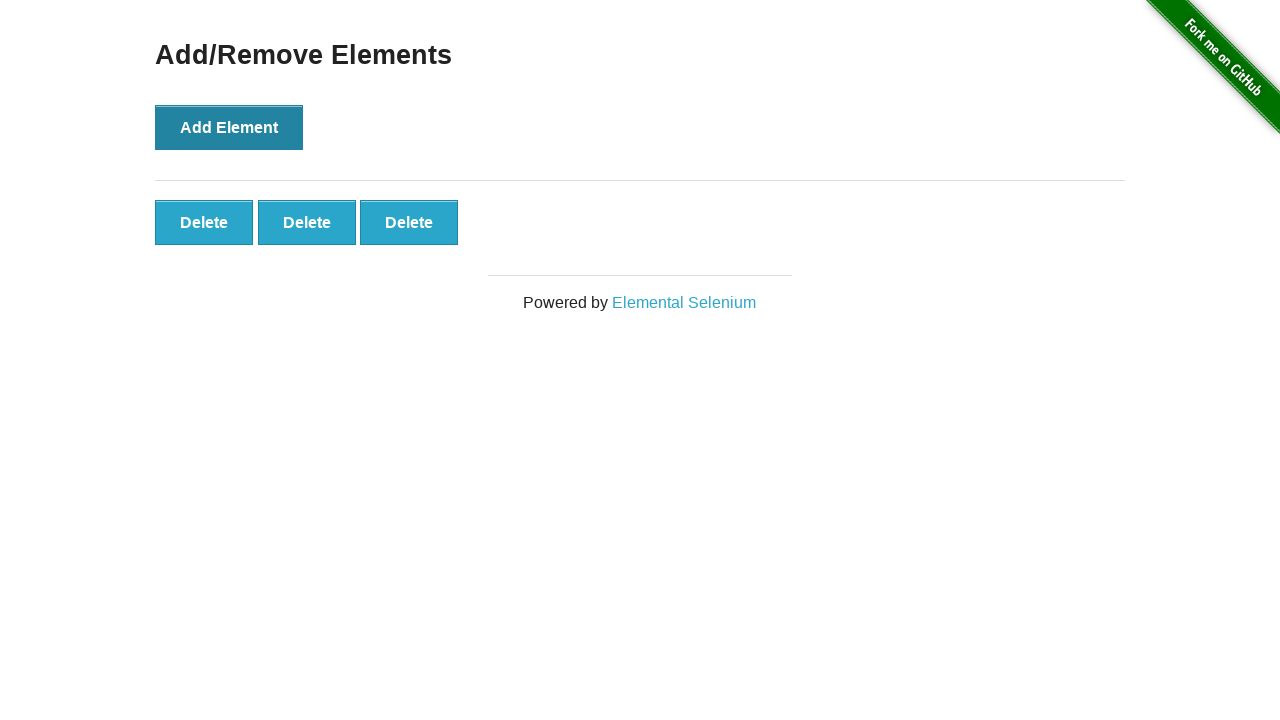

Clicked 'Add Element' button (iteration 4/100) at (229, 127) on xpath=//*[@onclick='addElement()']
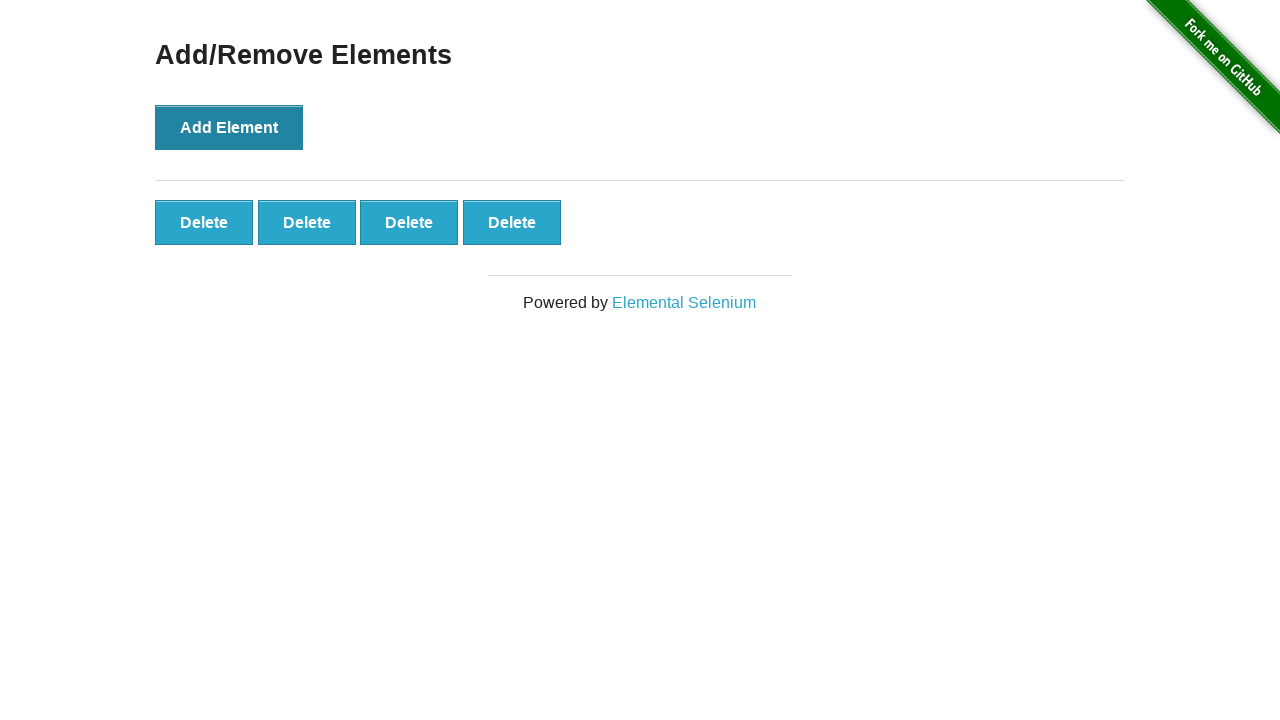

Clicked 'Add Element' button (iteration 5/100) at (229, 127) on xpath=//*[@onclick='addElement()']
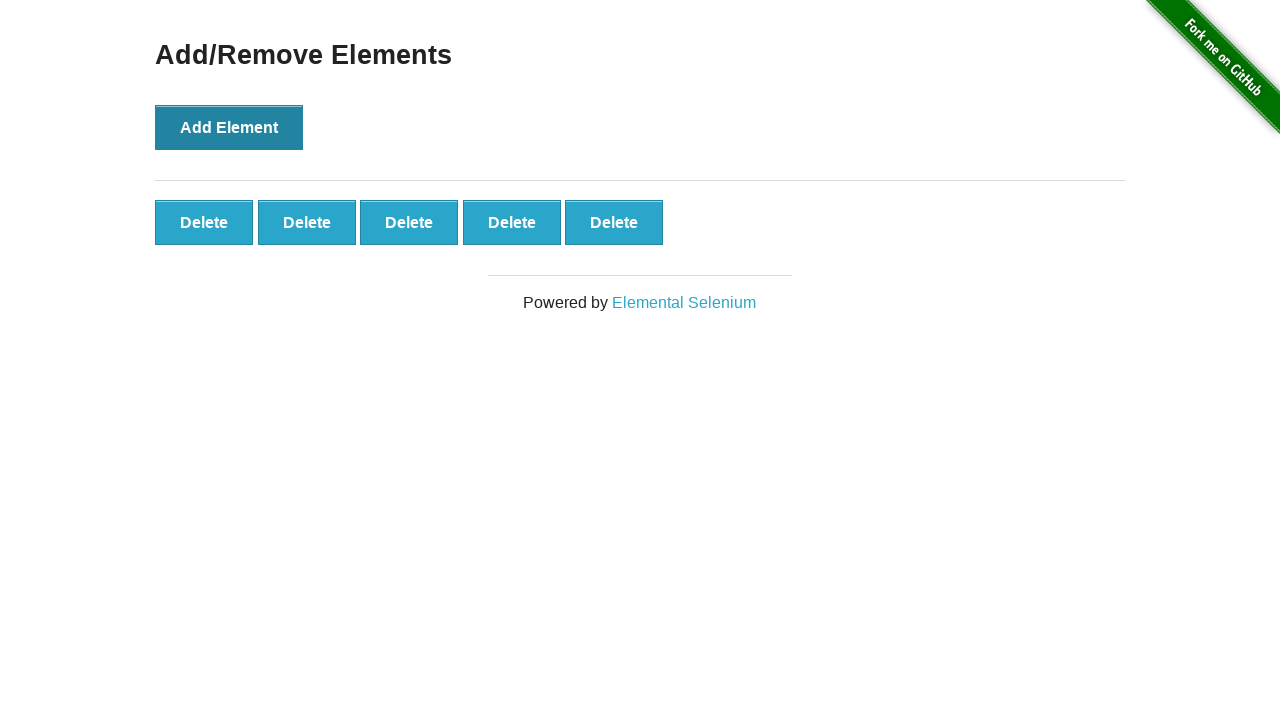

Clicked 'Add Element' button (iteration 6/100) at (229, 127) on xpath=//*[@onclick='addElement()']
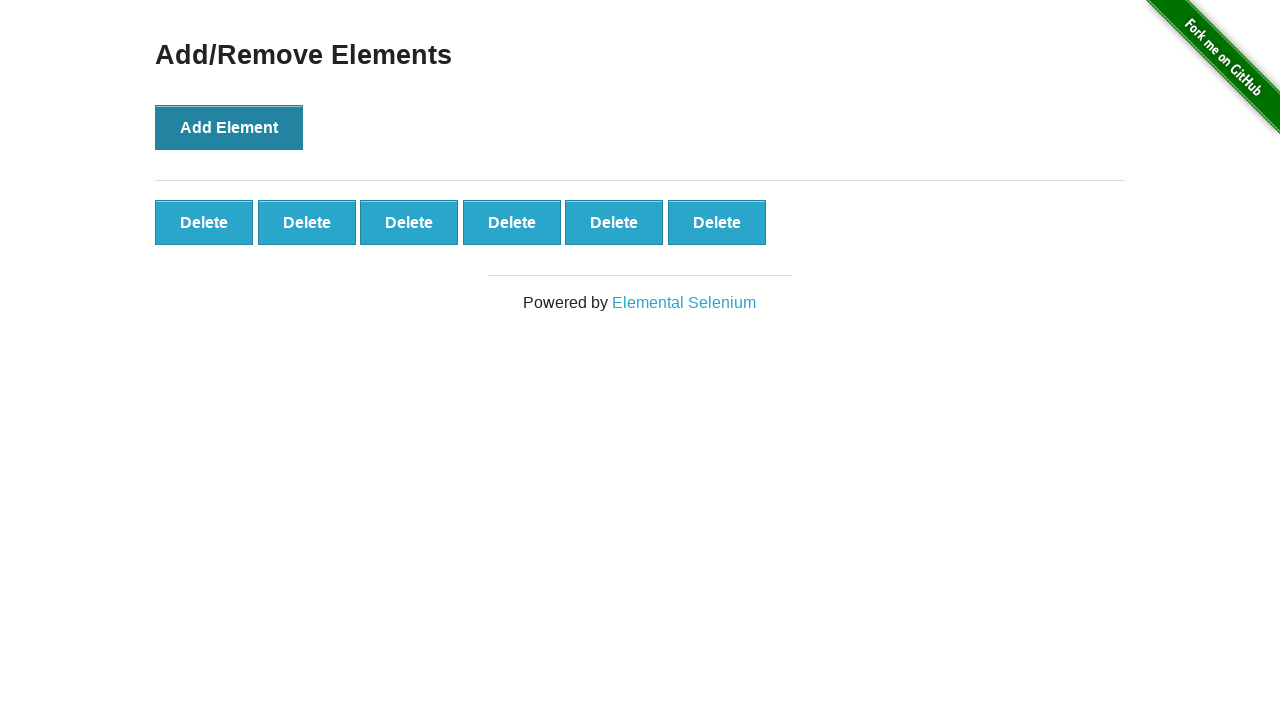

Clicked 'Add Element' button (iteration 7/100) at (229, 127) on xpath=//*[@onclick='addElement()']
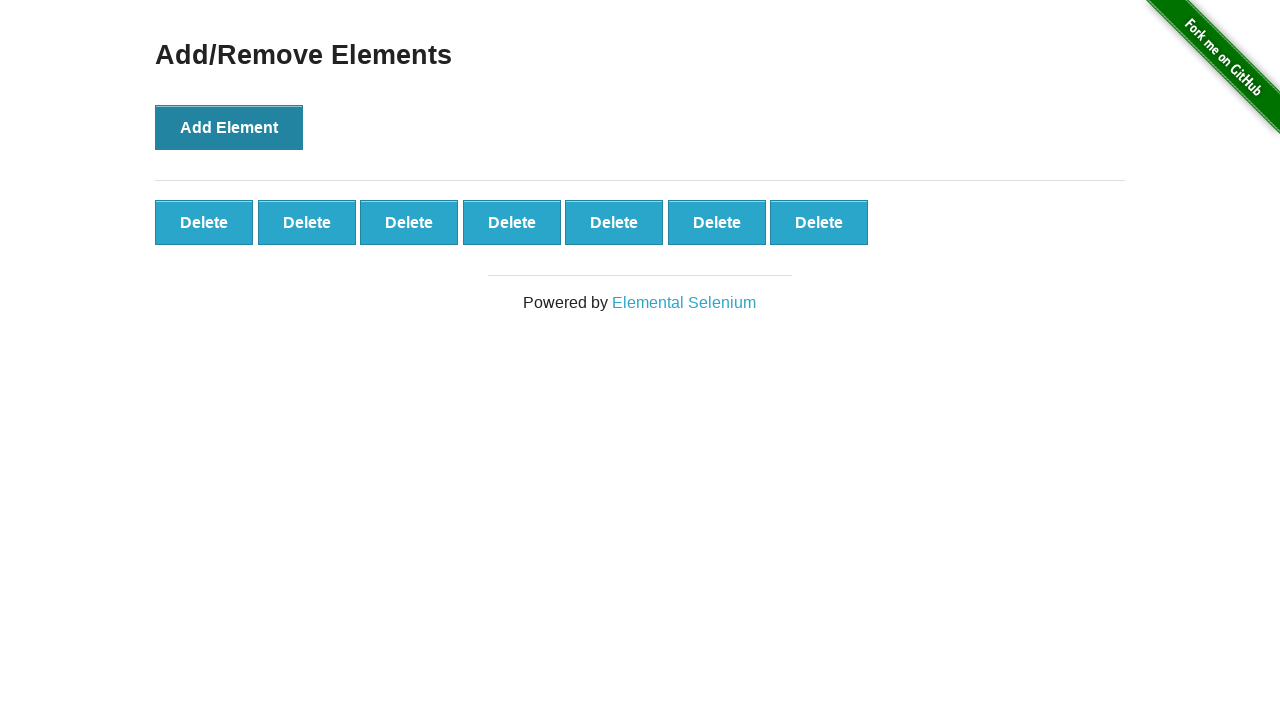

Clicked 'Add Element' button (iteration 8/100) at (229, 127) on xpath=//*[@onclick='addElement()']
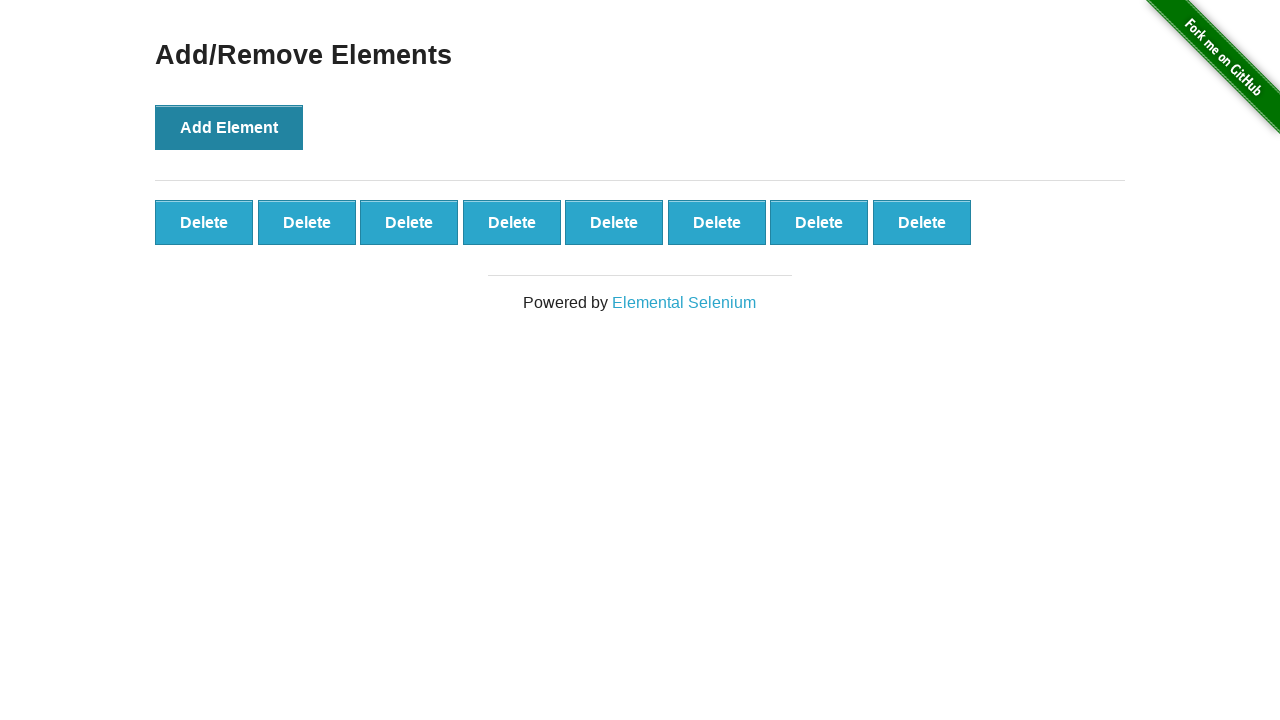

Clicked 'Add Element' button (iteration 9/100) at (229, 127) on xpath=//*[@onclick='addElement()']
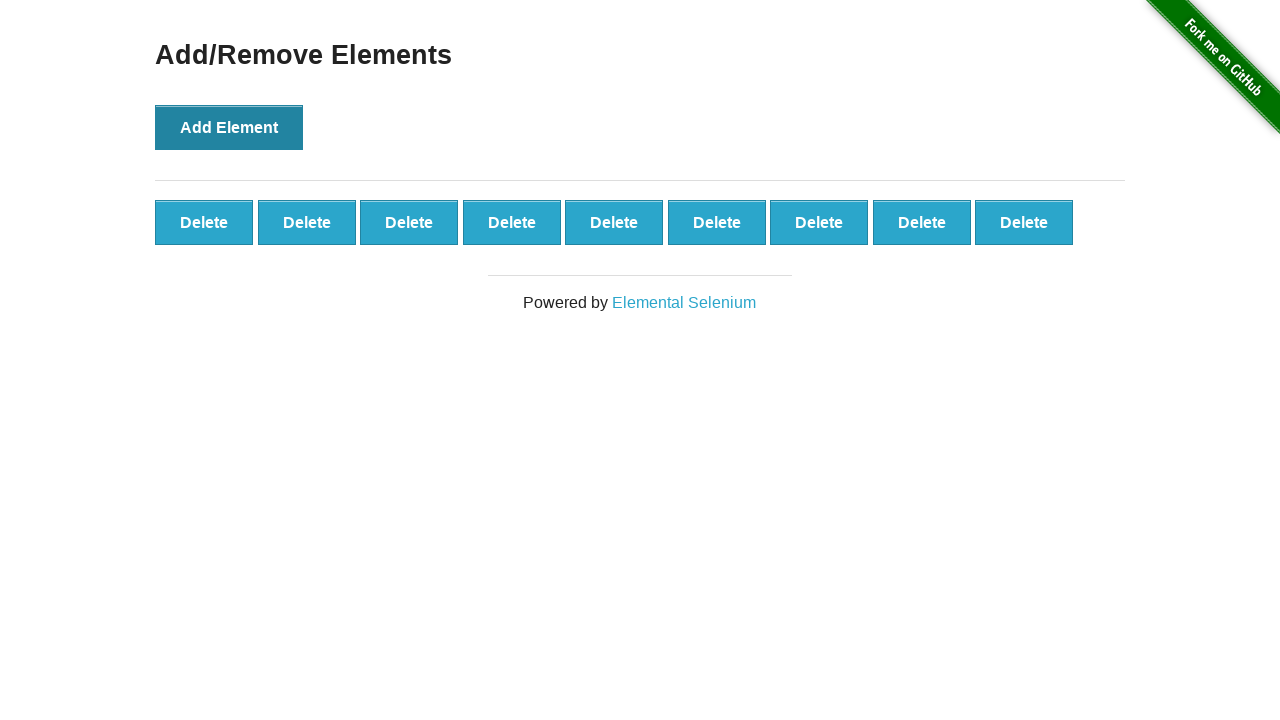

Clicked 'Add Element' button (iteration 10/100) at (229, 127) on xpath=//*[@onclick='addElement()']
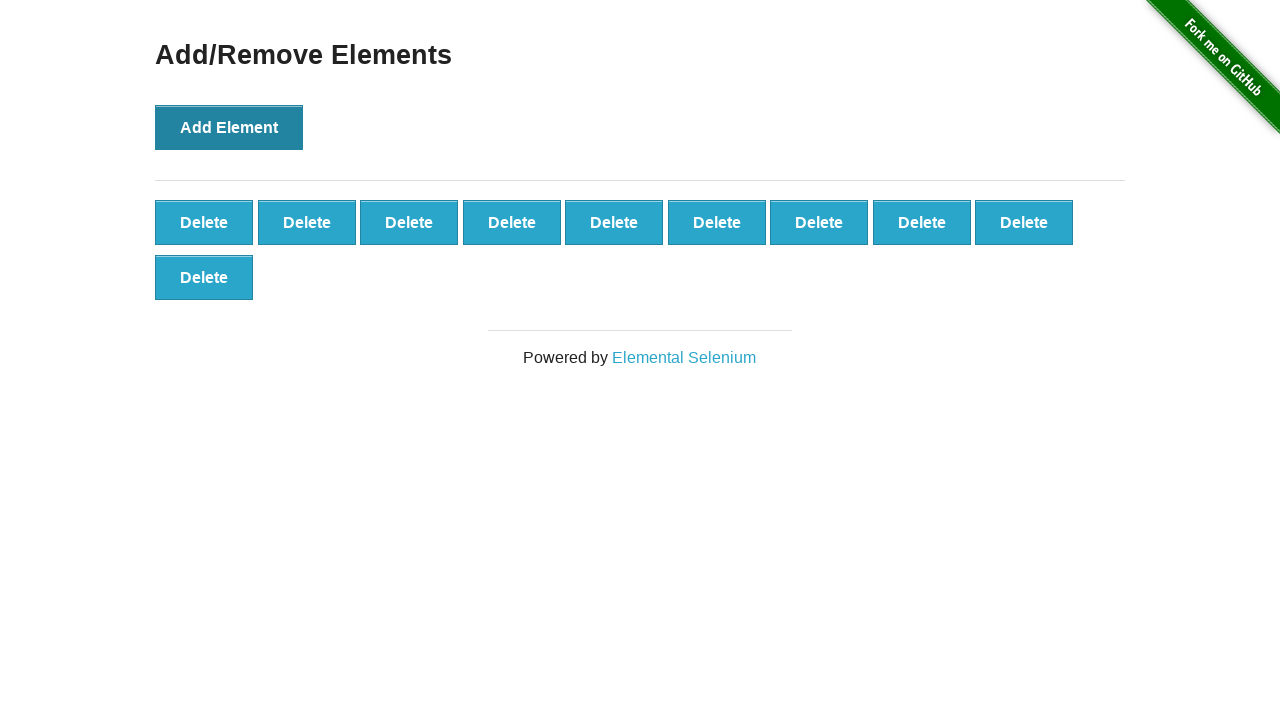

Clicked 'Add Element' button (iteration 11/100) at (229, 127) on xpath=//*[@onclick='addElement()']
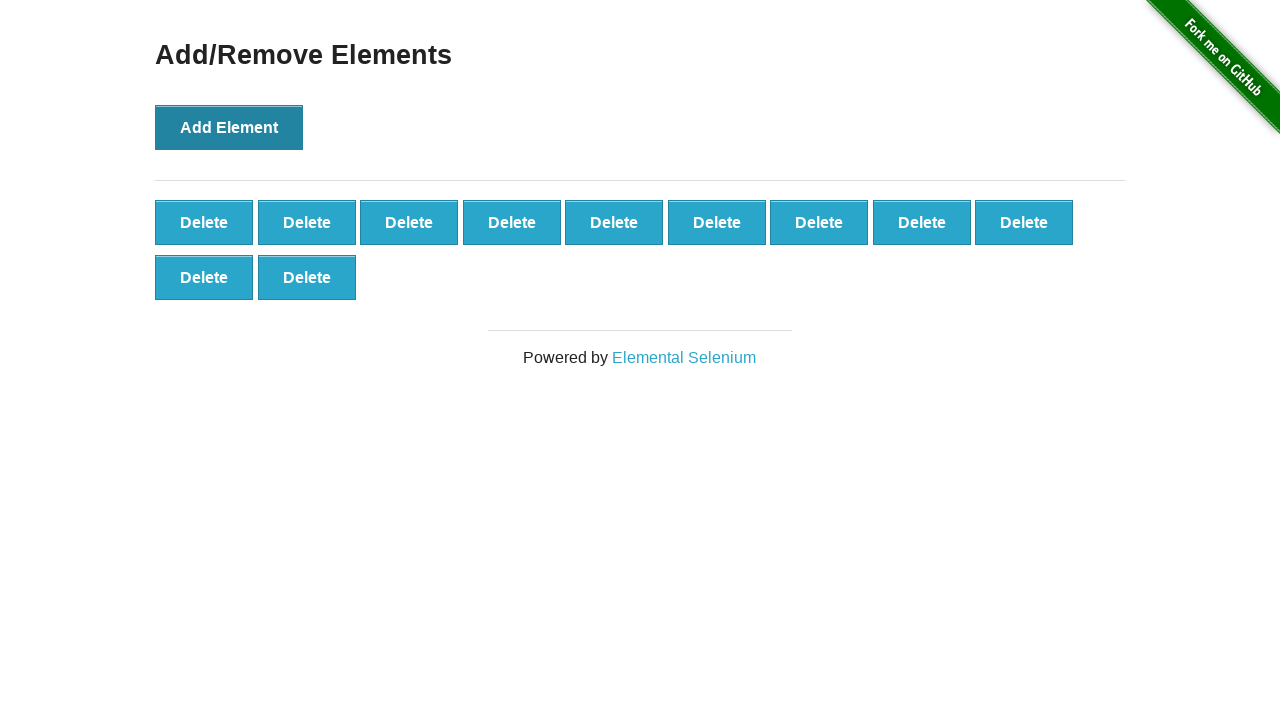

Clicked 'Add Element' button (iteration 12/100) at (229, 127) on xpath=//*[@onclick='addElement()']
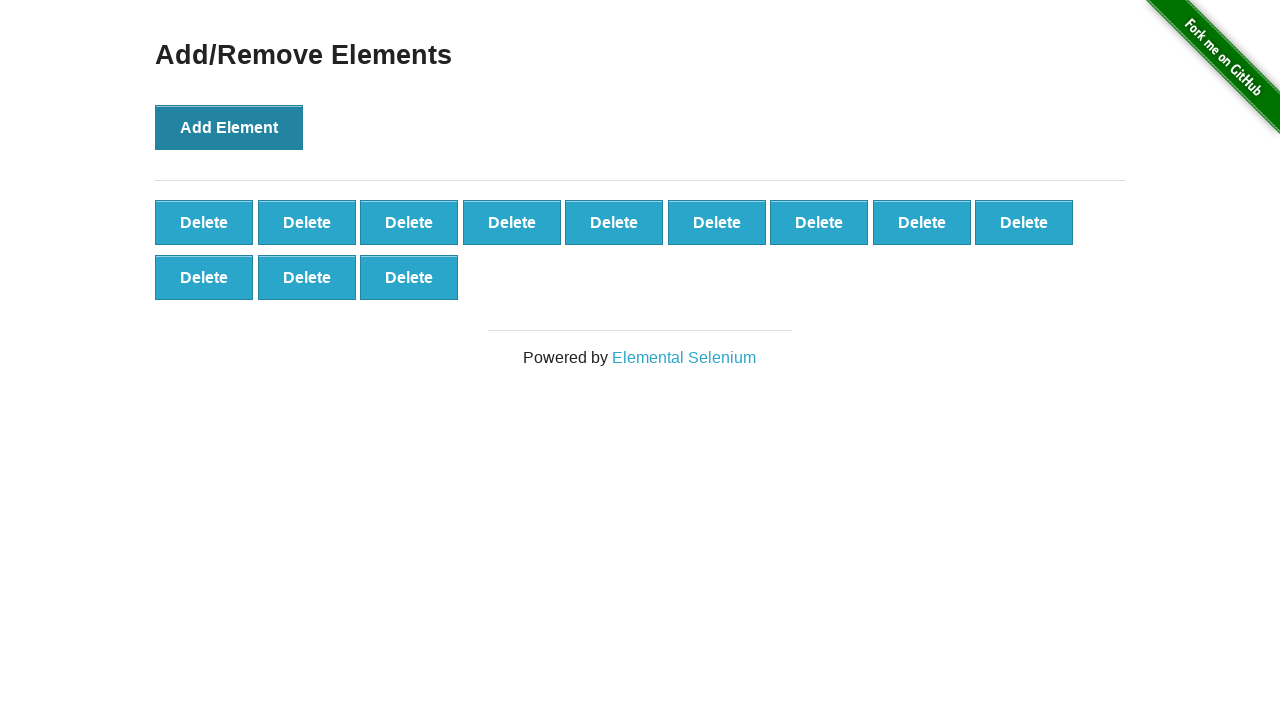

Clicked 'Add Element' button (iteration 13/100) at (229, 127) on xpath=//*[@onclick='addElement()']
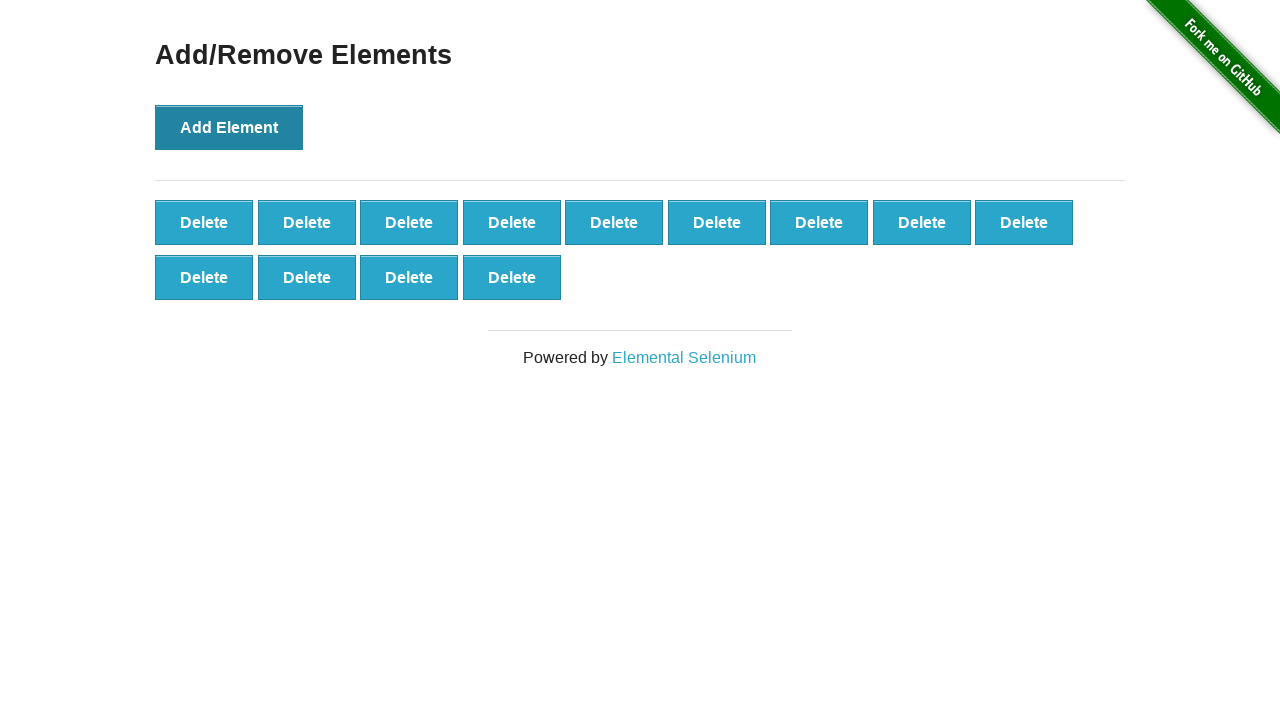

Clicked 'Add Element' button (iteration 14/100) at (229, 127) on xpath=//*[@onclick='addElement()']
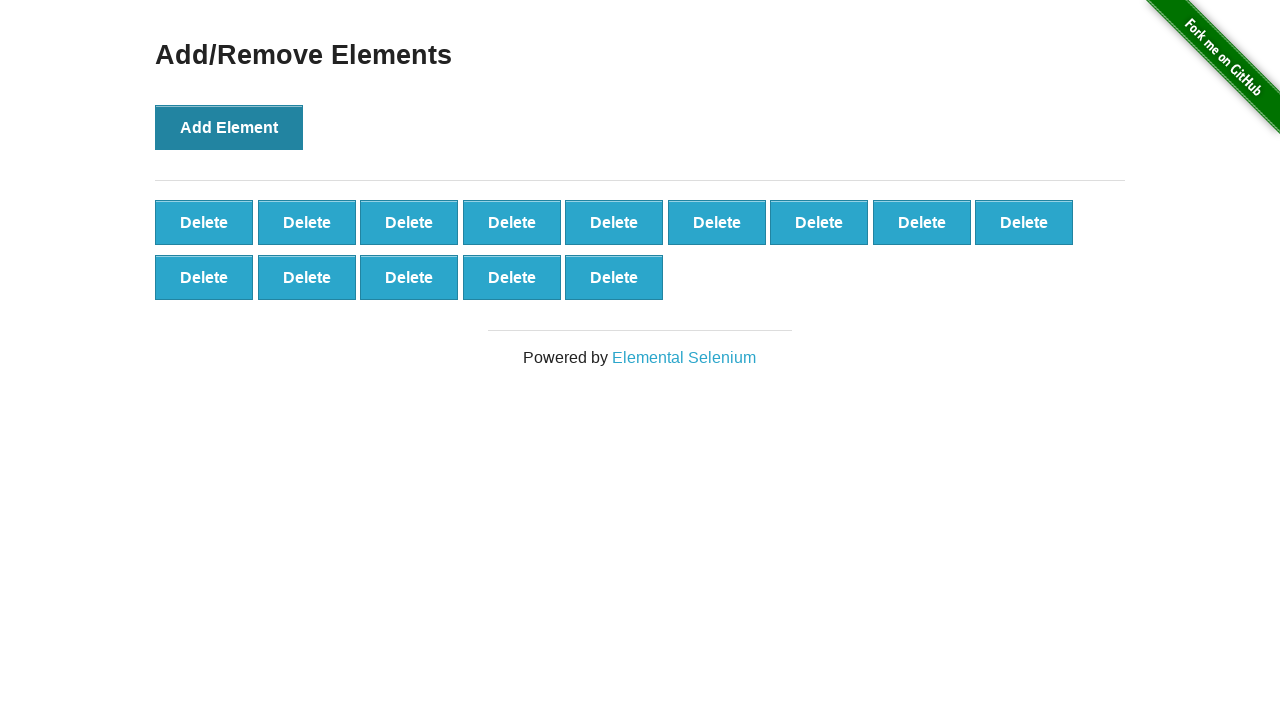

Clicked 'Add Element' button (iteration 15/100) at (229, 127) on xpath=//*[@onclick='addElement()']
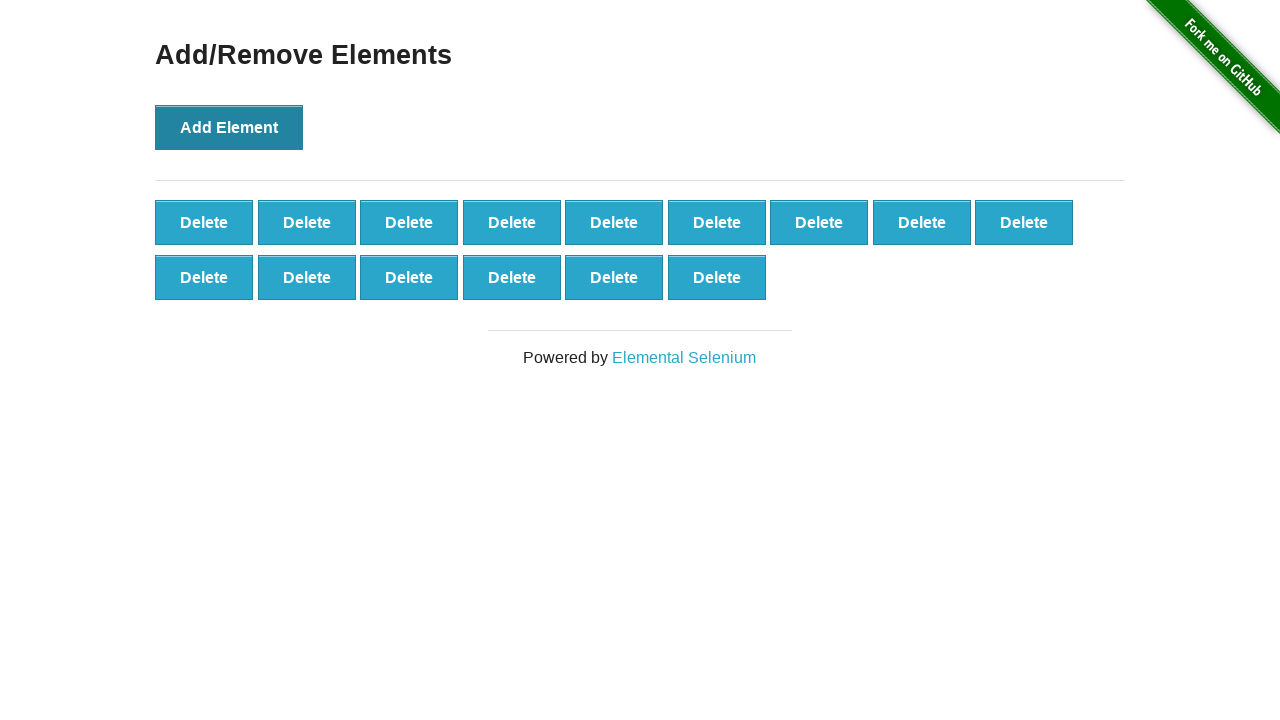

Clicked 'Add Element' button (iteration 16/100) at (229, 127) on xpath=//*[@onclick='addElement()']
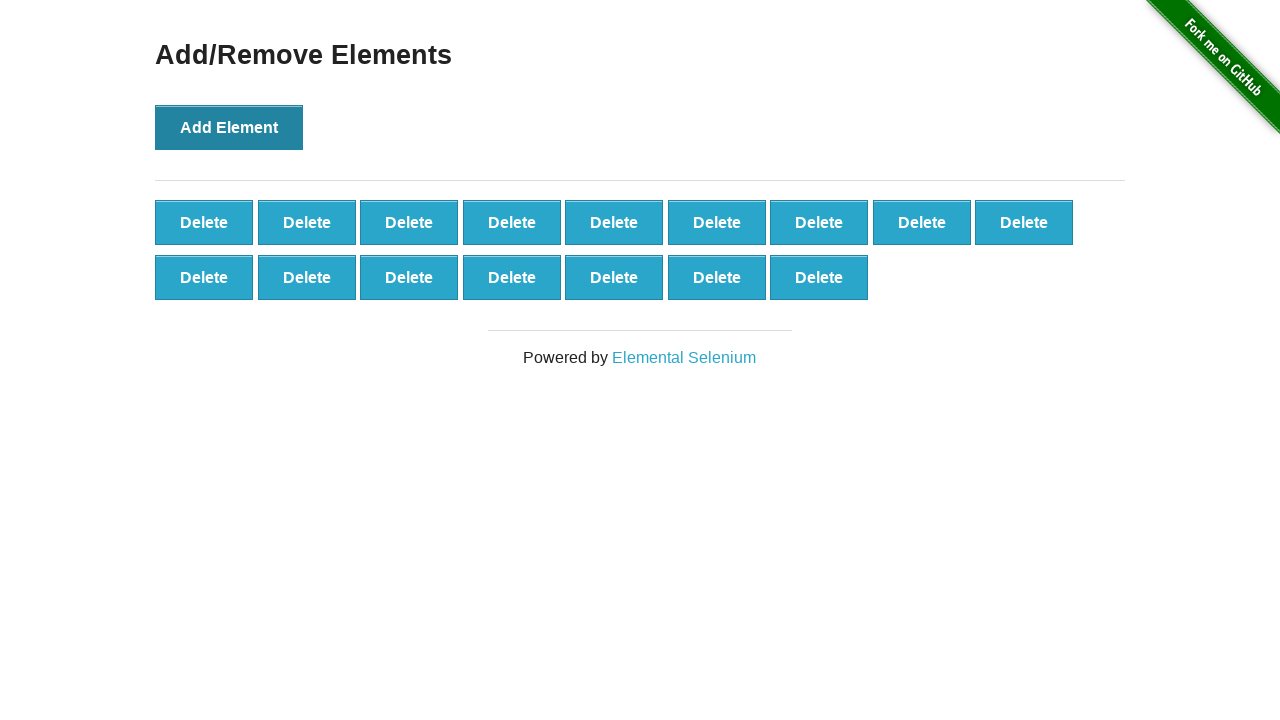

Clicked 'Add Element' button (iteration 17/100) at (229, 127) on xpath=//*[@onclick='addElement()']
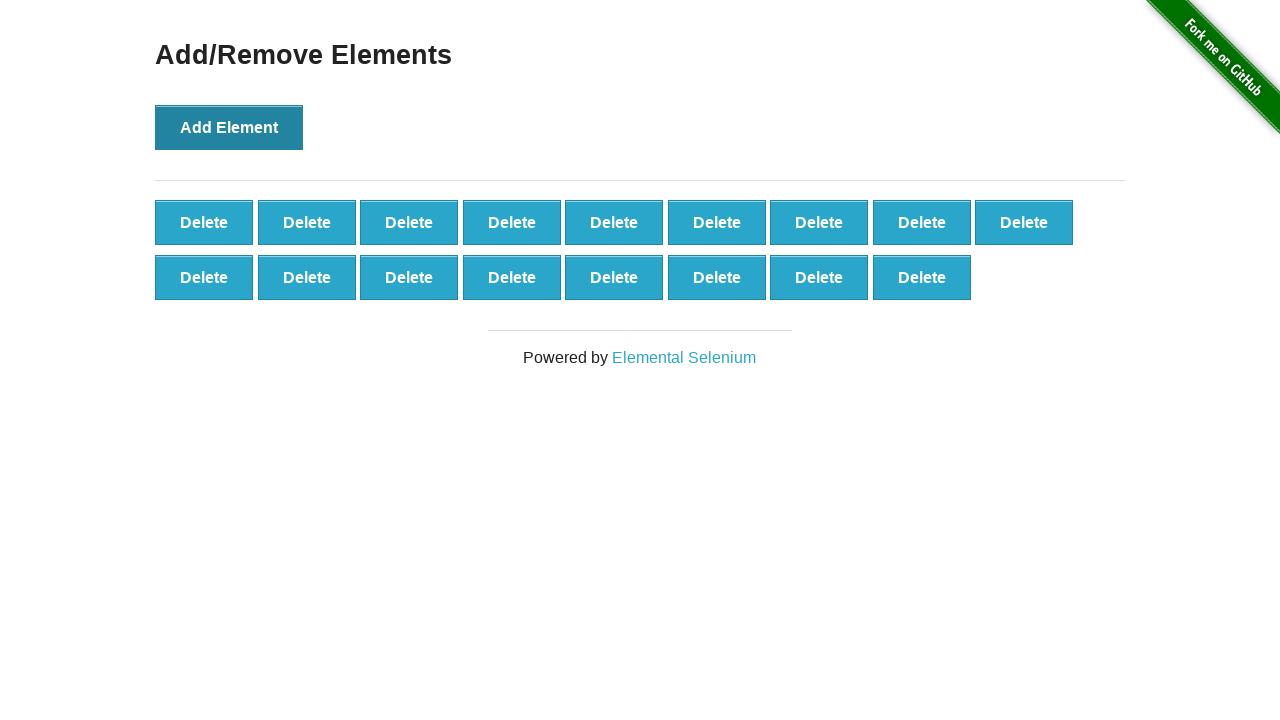

Clicked 'Add Element' button (iteration 18/100) at (229, 127) on xpath=//*[@onclick='addElement()']
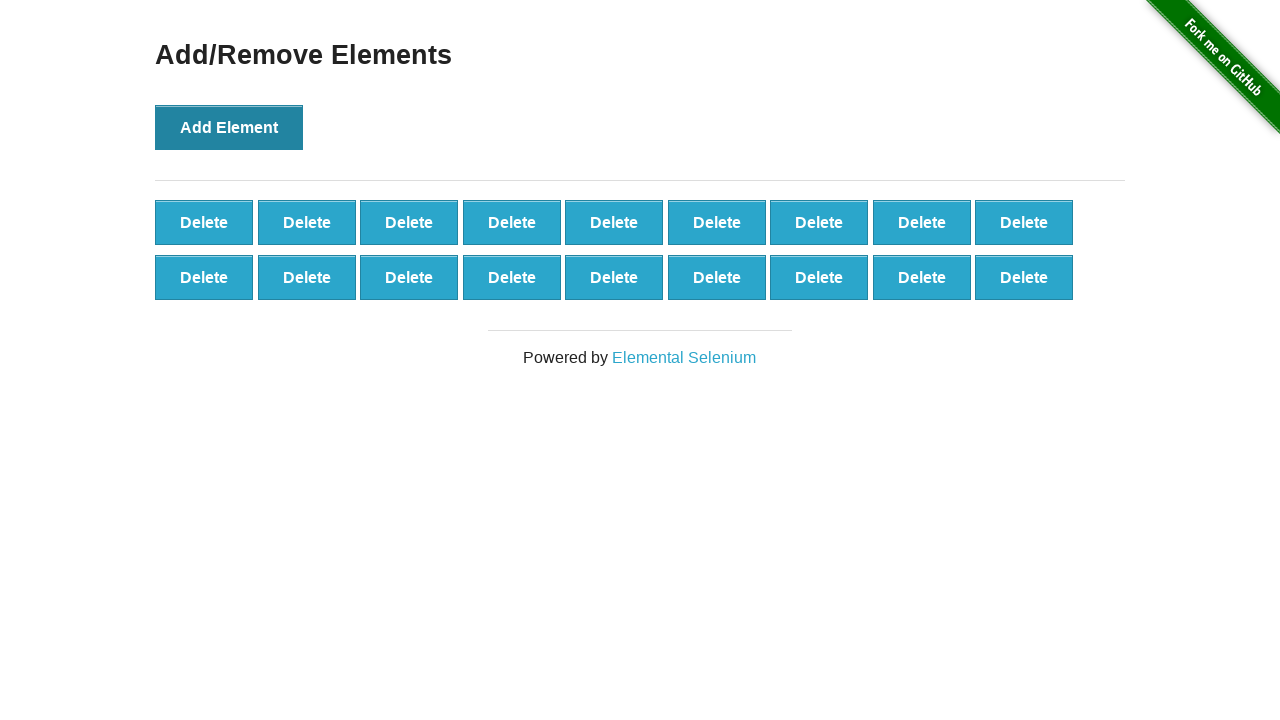

Clicked 'Add Element' button (iteration 19/100) at (229, 127) on xpath=//*[@onclick='addElement()']
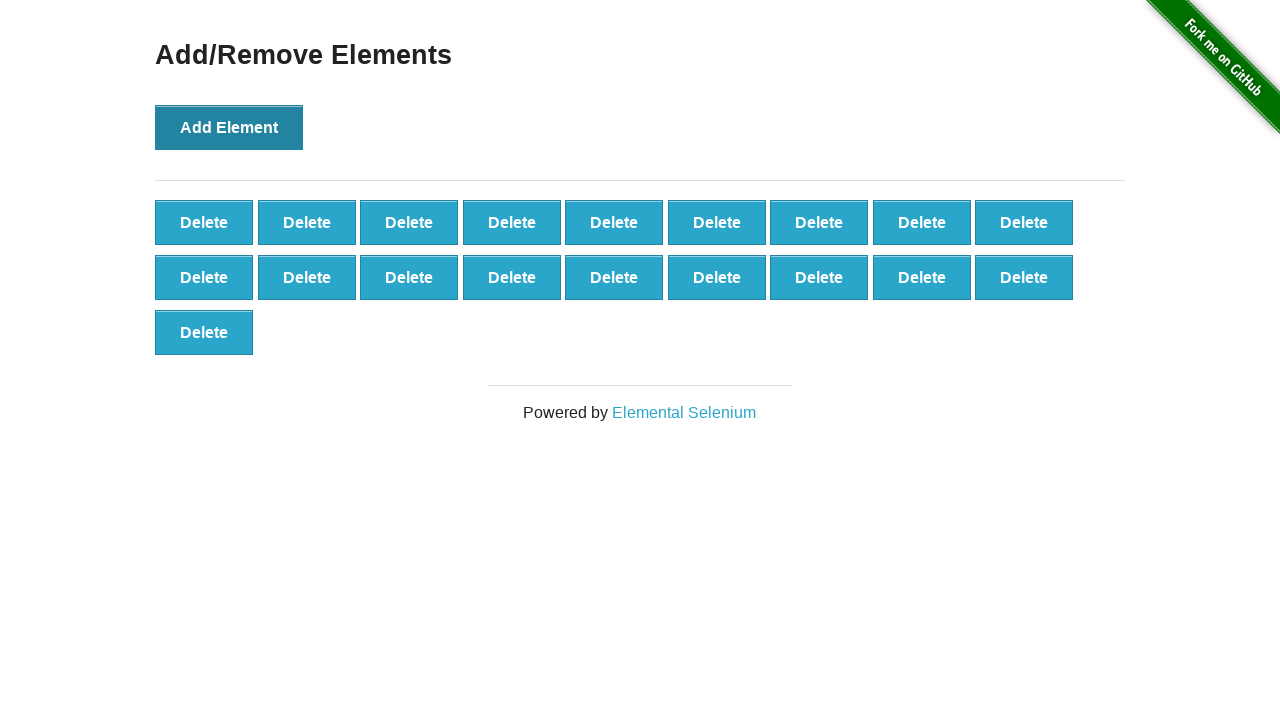

Clicked 'Add Element' button (iteration 20/100) at (229, 127) on xpath=//*[@onclick='addElement()']
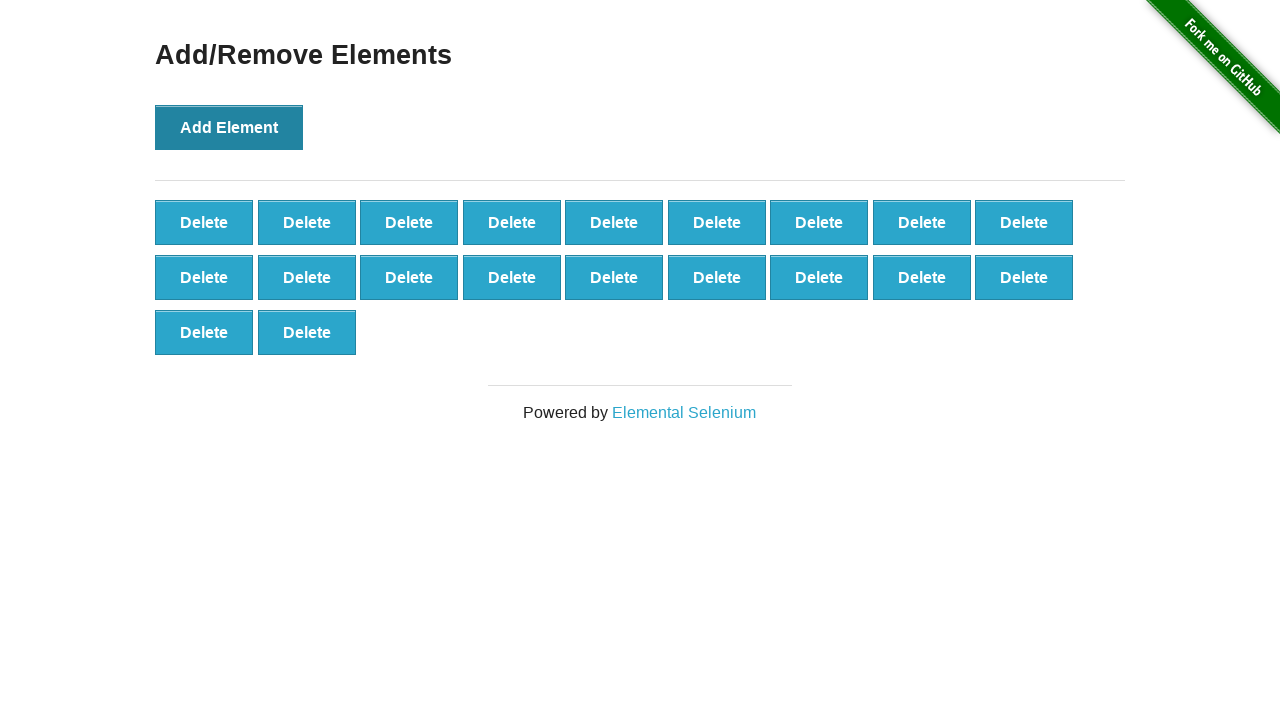

Clicked 'Add Element' button (iteration 21/100) at (229, 127) on xpath=//*[@onclick='addElement()']
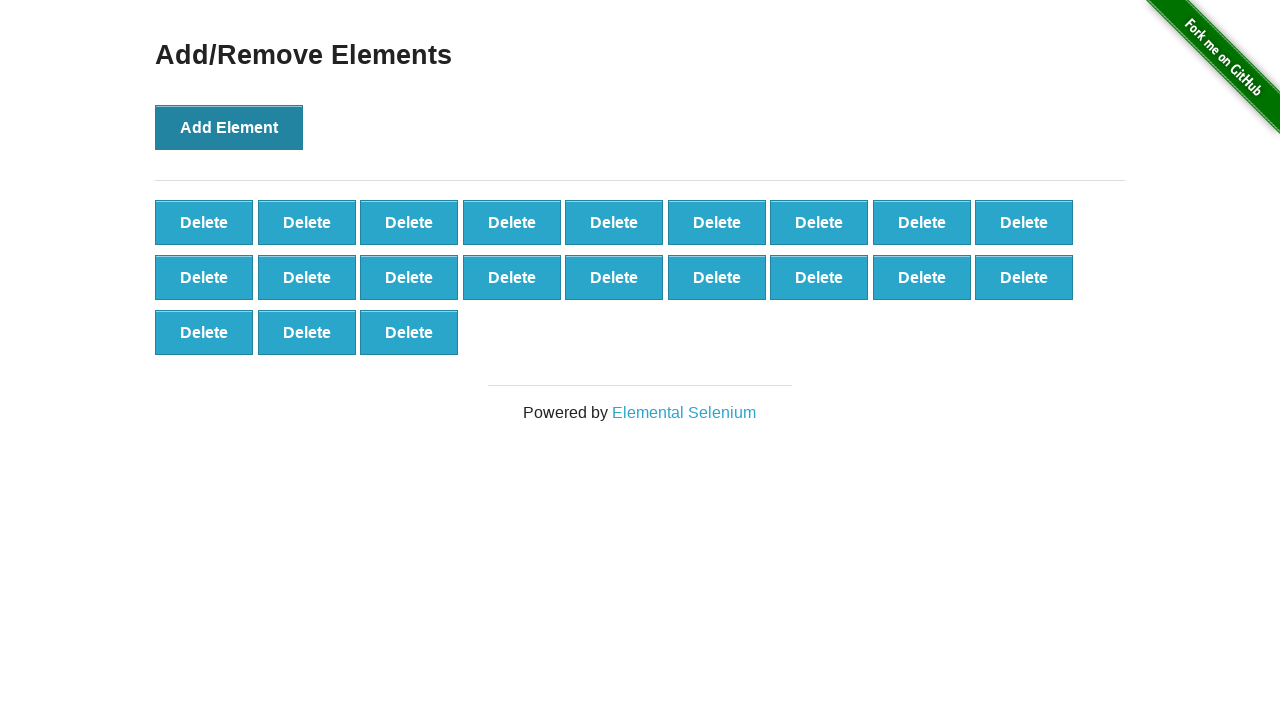

Clicked 'Add Element' button (iteration 22/100) at (229, 127) on xpath=//*[@onclick='addElement()']
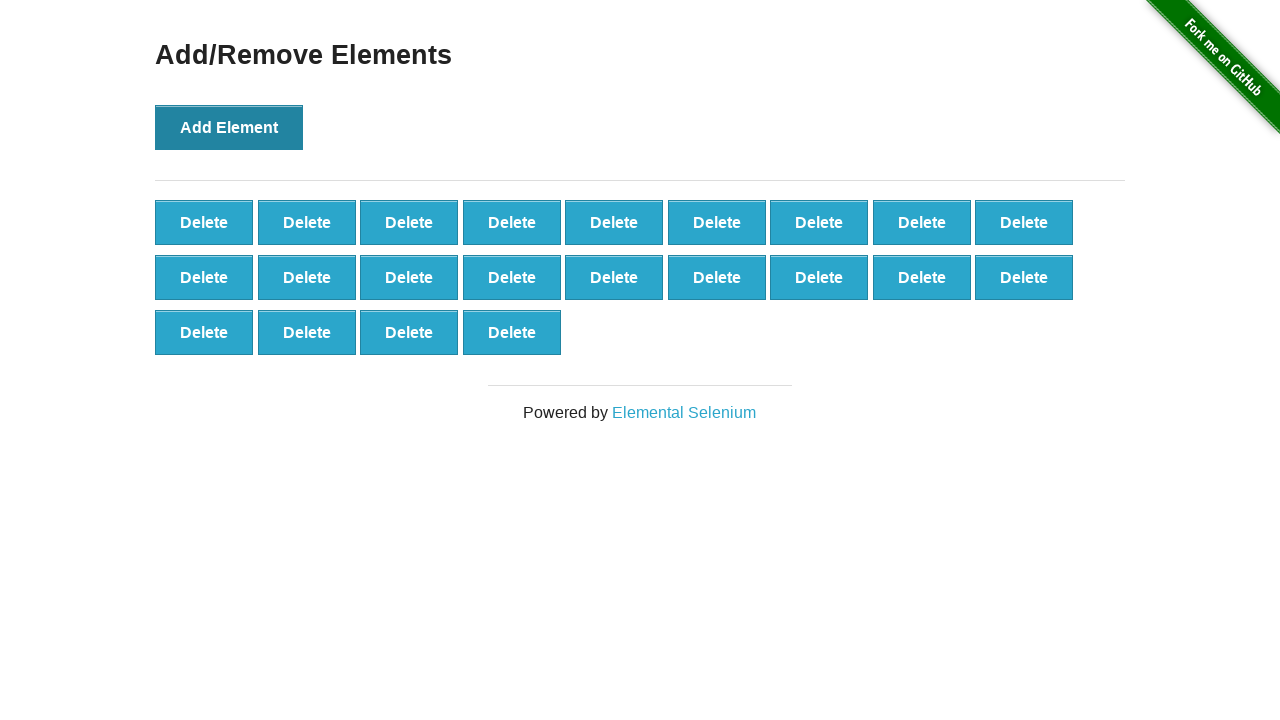

Clicked 'Add Element' button (iteration 23/100) at (229, 127) on xpath=//*[@onclick='addElement()']
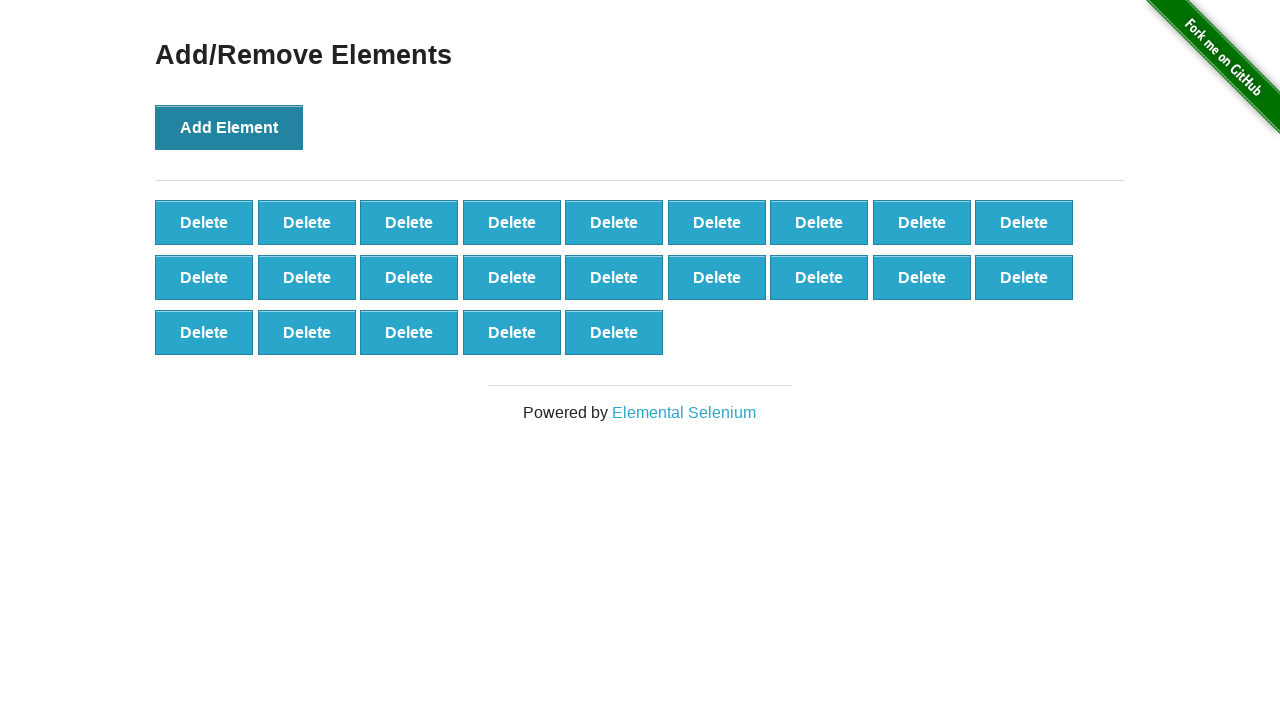

Clicked 'Add Element' button (iteration 24/100) at (229, 127) on xpath=//*[@onclick='addElement()']
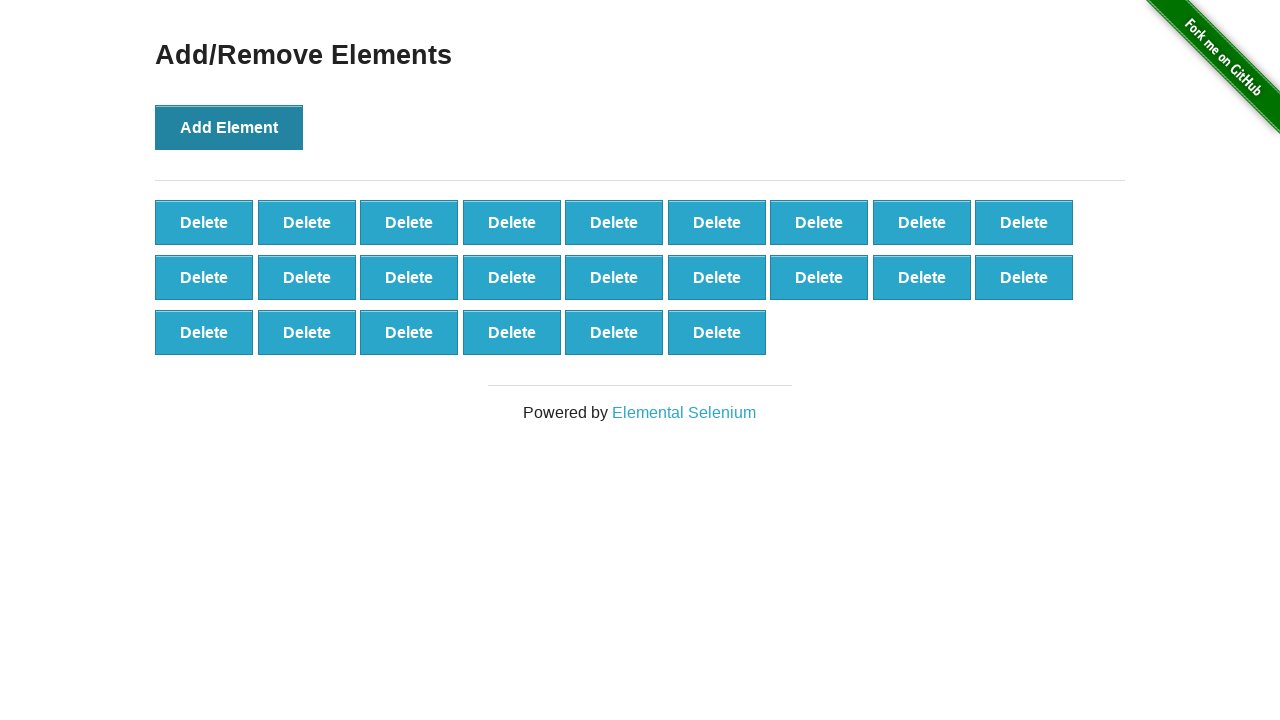

Clicked 'Add Element' button (iteration 25/100) at (229, 127) on xpath=//*[@onclick='addElement()']
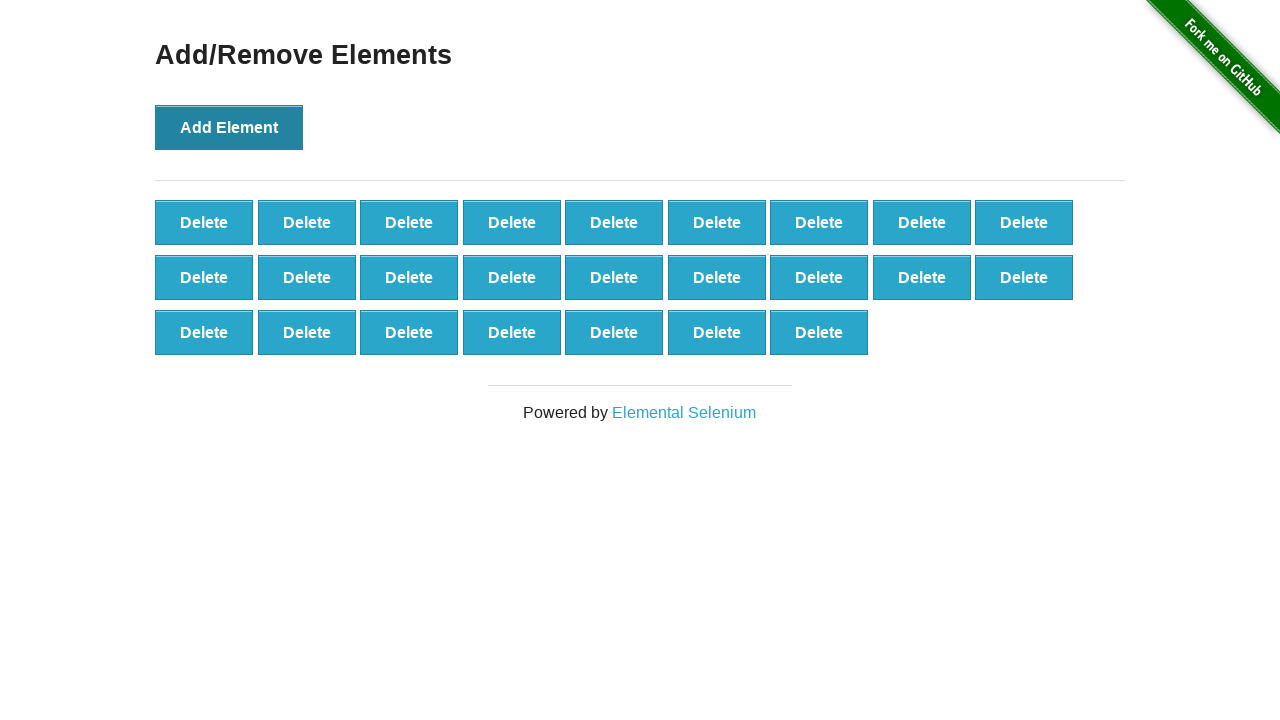

Clicked 'Add Element' button (iteration 26/100) at (229, 127) on xpath=//*[@onclick='addElement()']
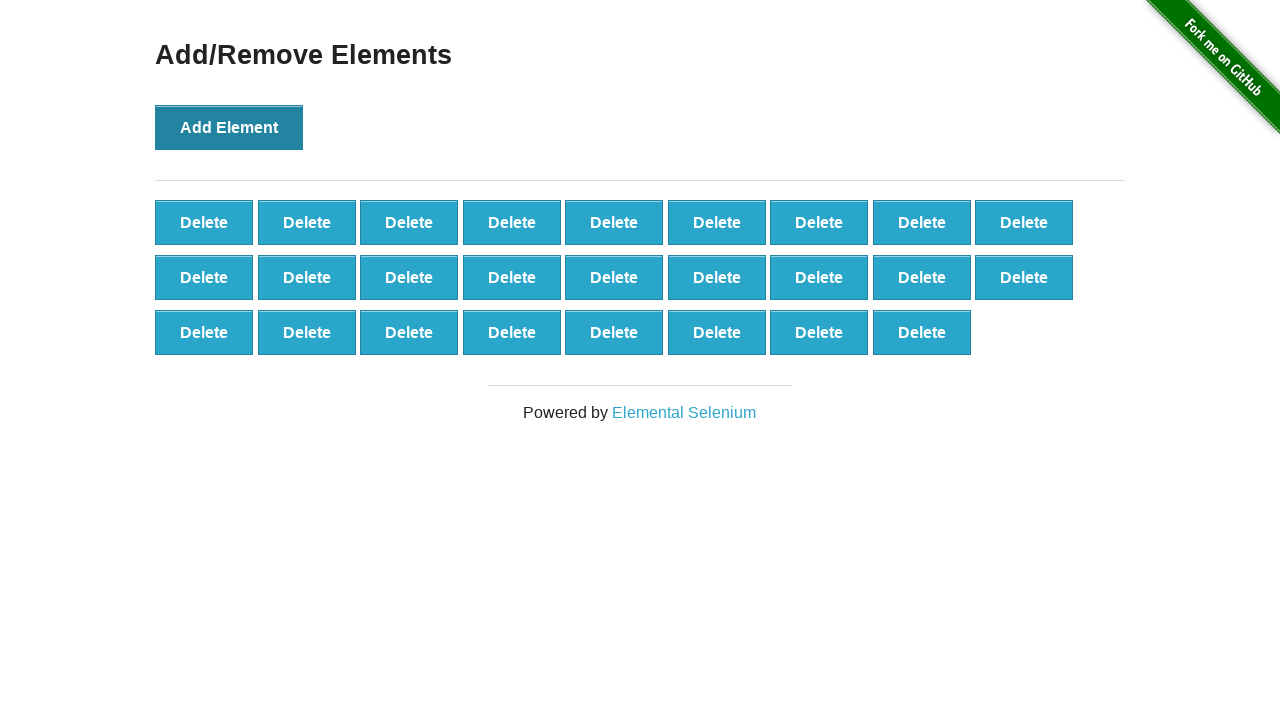

Clicked 'Add Element' button (iteration 27/100) at (229, 127) on xpath=//*[@onclick='addElement()']
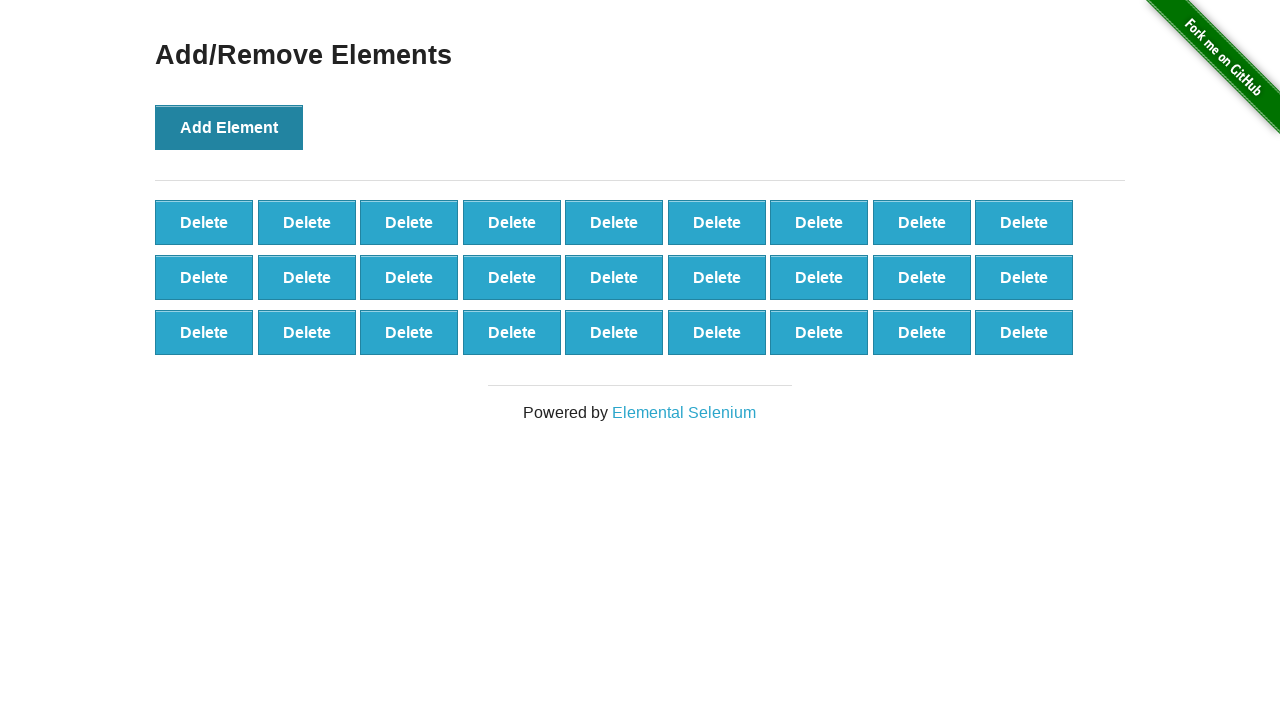

Clicked 'Add Element' button (iteration 28/100) at (229, 127) on xpath=//*[@onclick='addElement()']
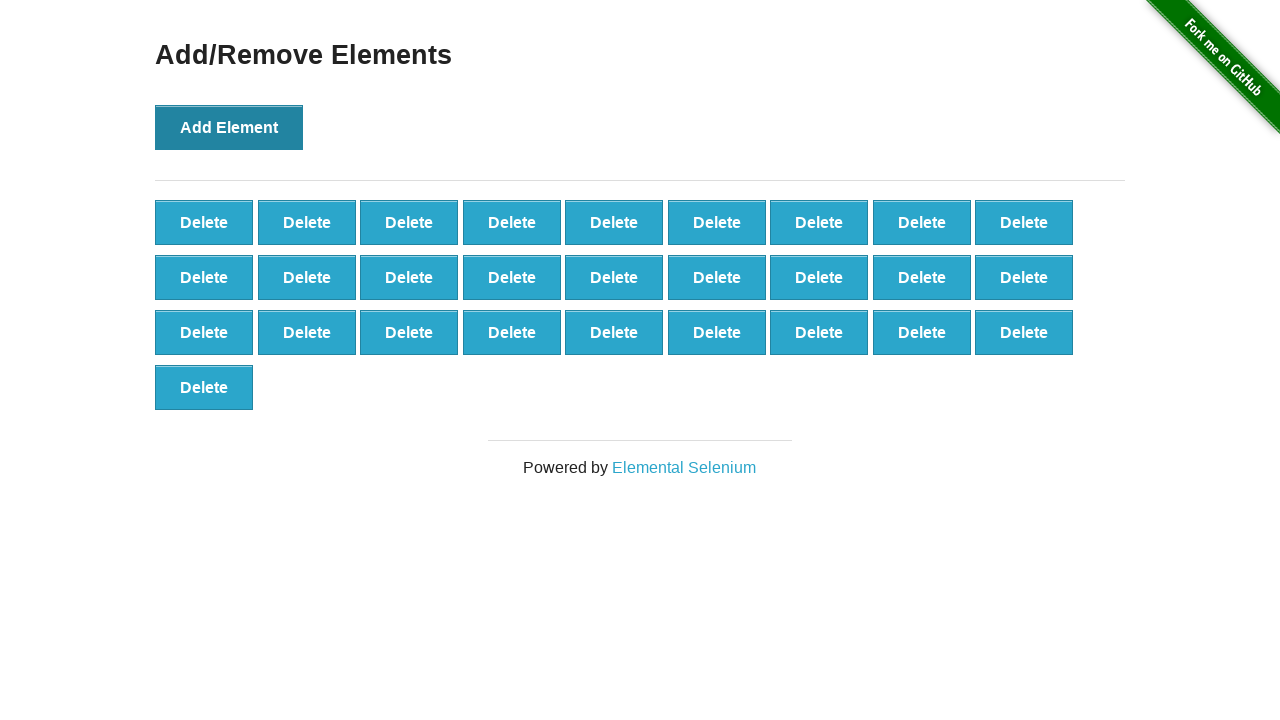

Clicked 'Add Element' button (iteration 29/100) at (229, 127) on xpath=//*[@onclick='addElement()']
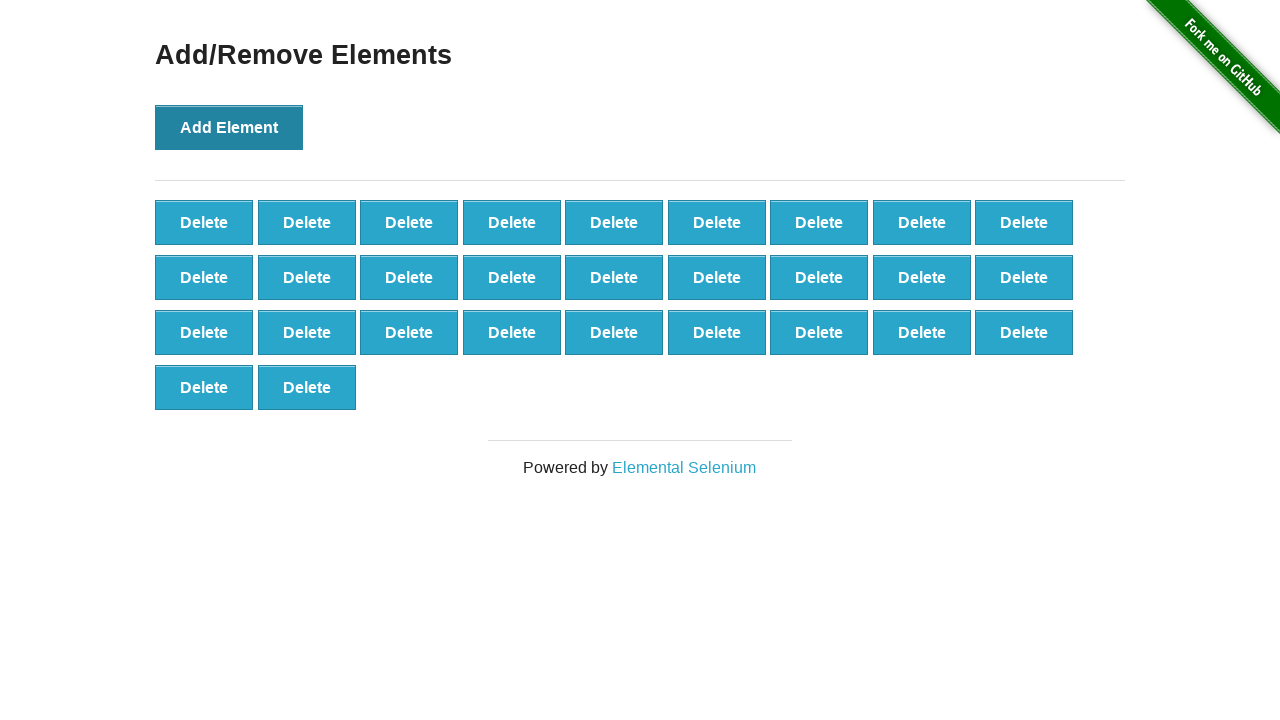

Clicked 'Add Element' button (iteration 30/100) at (229, 127) on xpath=//*[@onclick='addElement()']
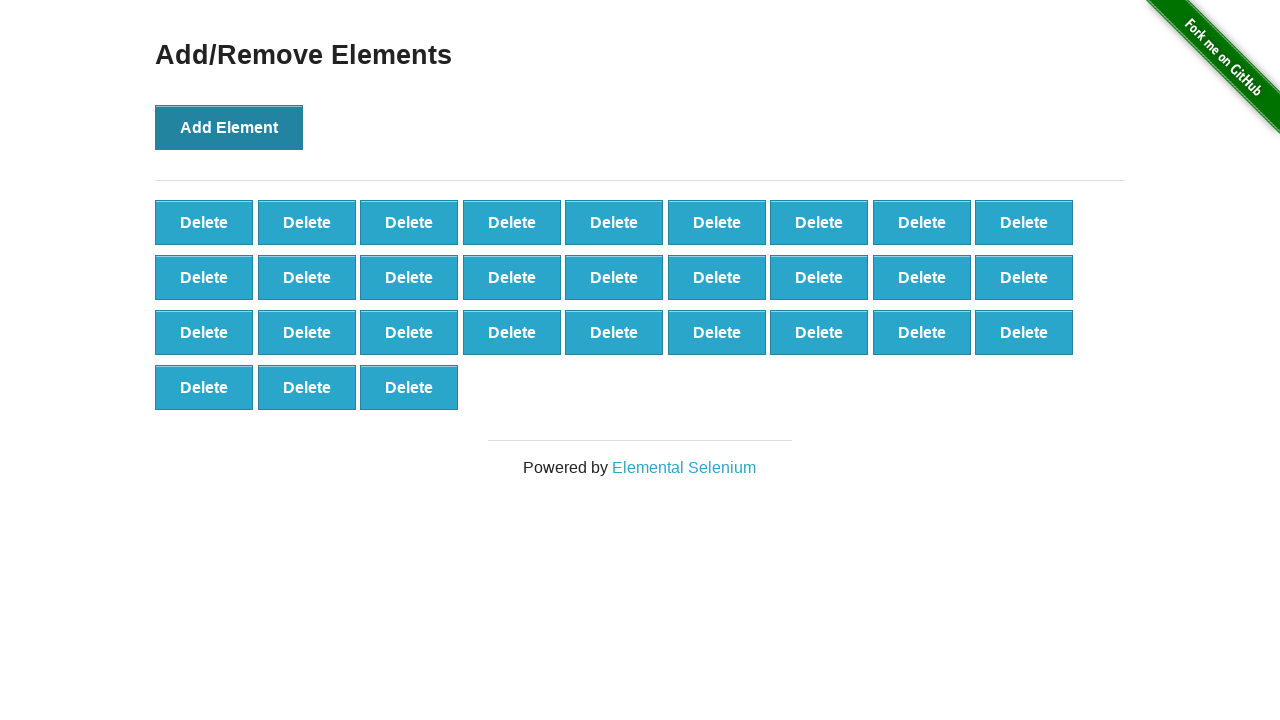

Clicked 'Add Element' button (iteration 31/100) at (229, 127) on xpath=//*[@onclick='addElement()']
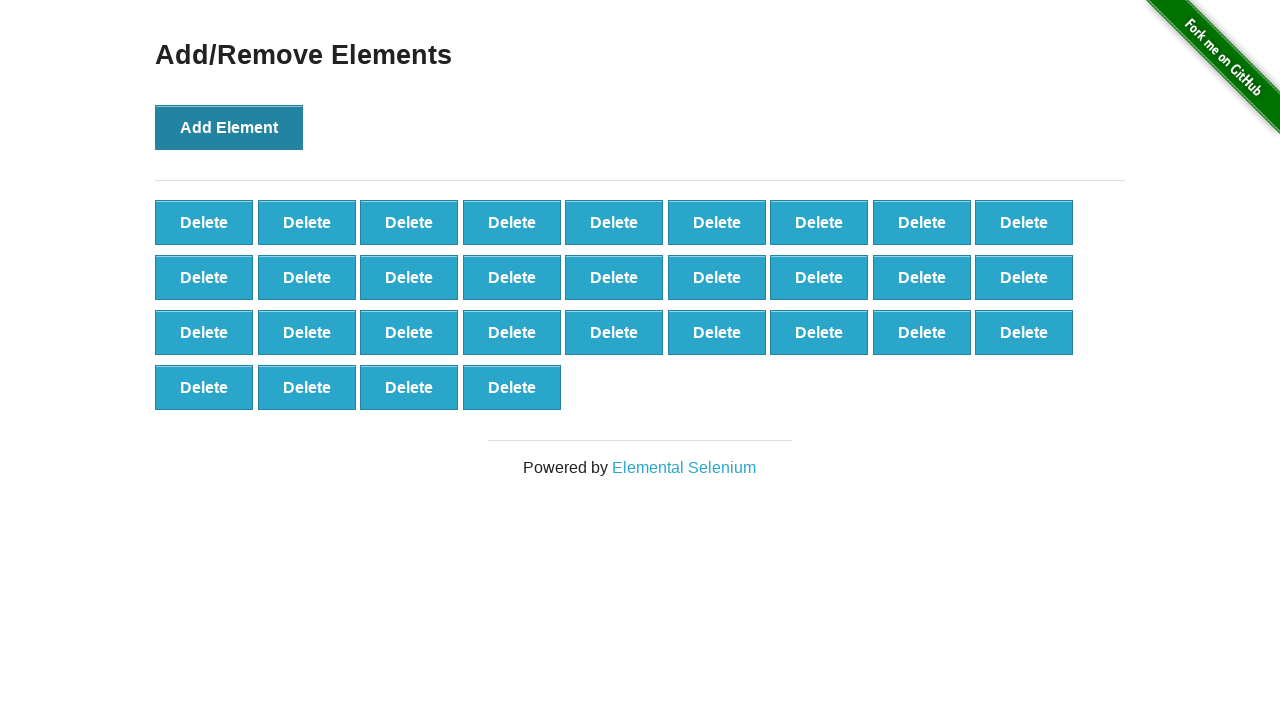

Clicked 'Add Element' button (iteration 32/100) at (229, 127) on xpath=//*[@onclick='addElement()']
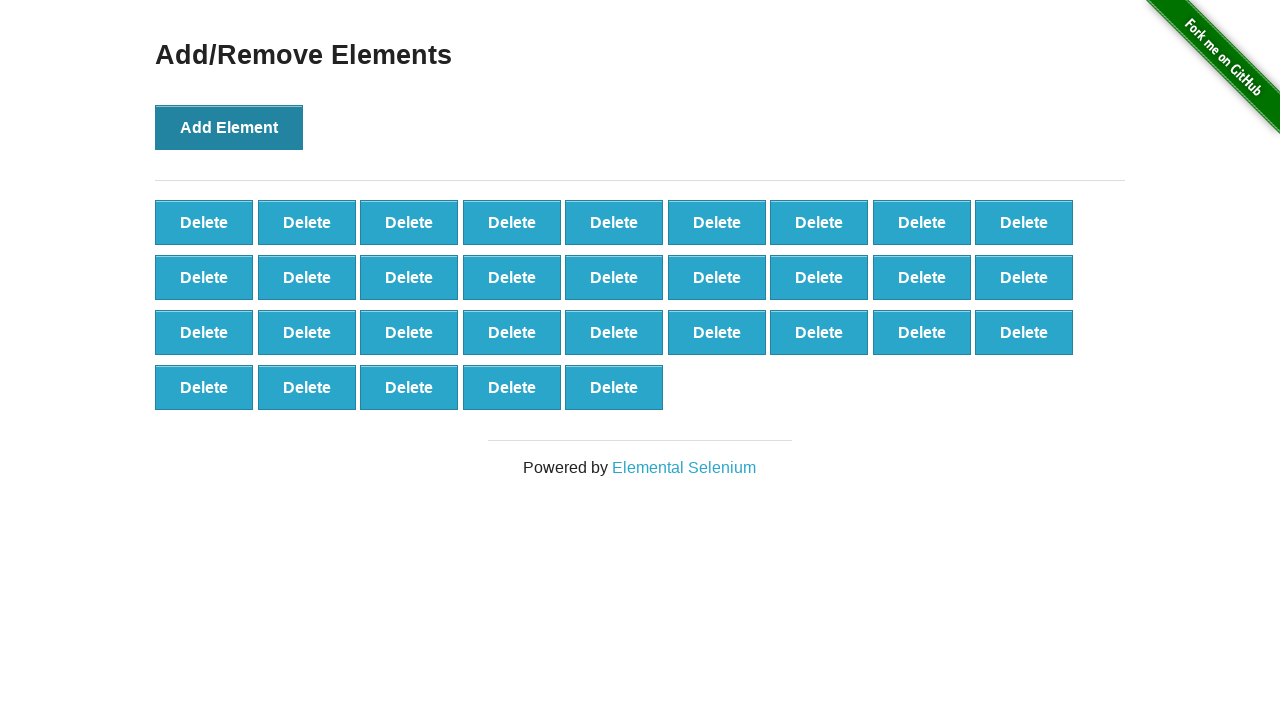

Clicked 'Add Element' button (iteration 33/100) at (229, 127) on xpath=//*[@onclick='addElement()']
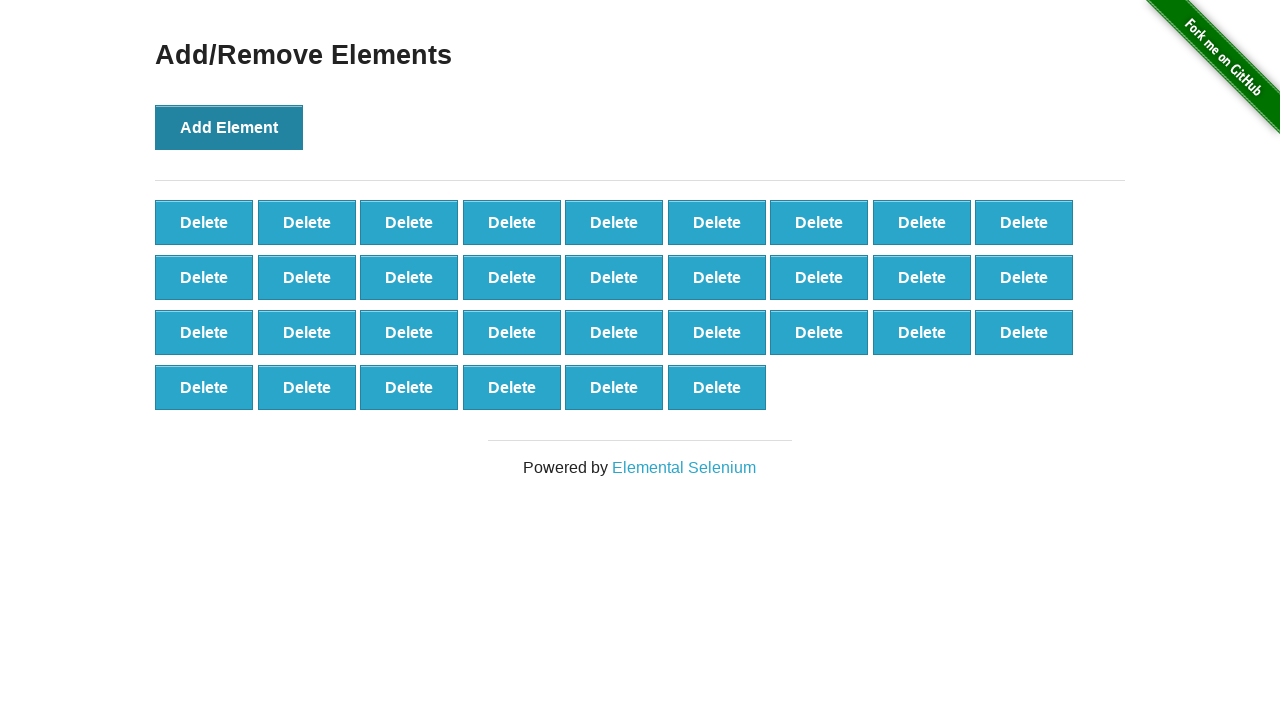

Clicked 'Add Element' button (iteration 34/100) at (229, 127) on xpath=//*[@onclick='addElement()']
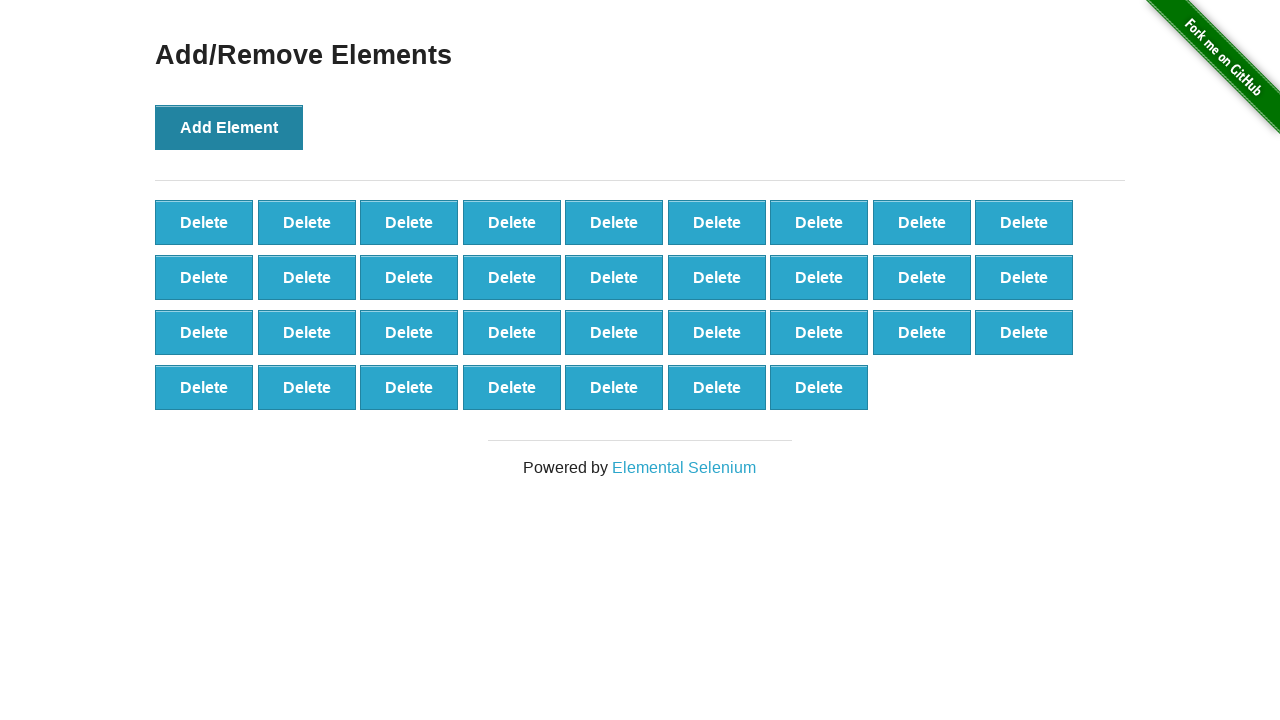

Clicked 'Add Element' button (iteration 35/100) at (229, 127) on xpath=//*[@onclick='addElement()']
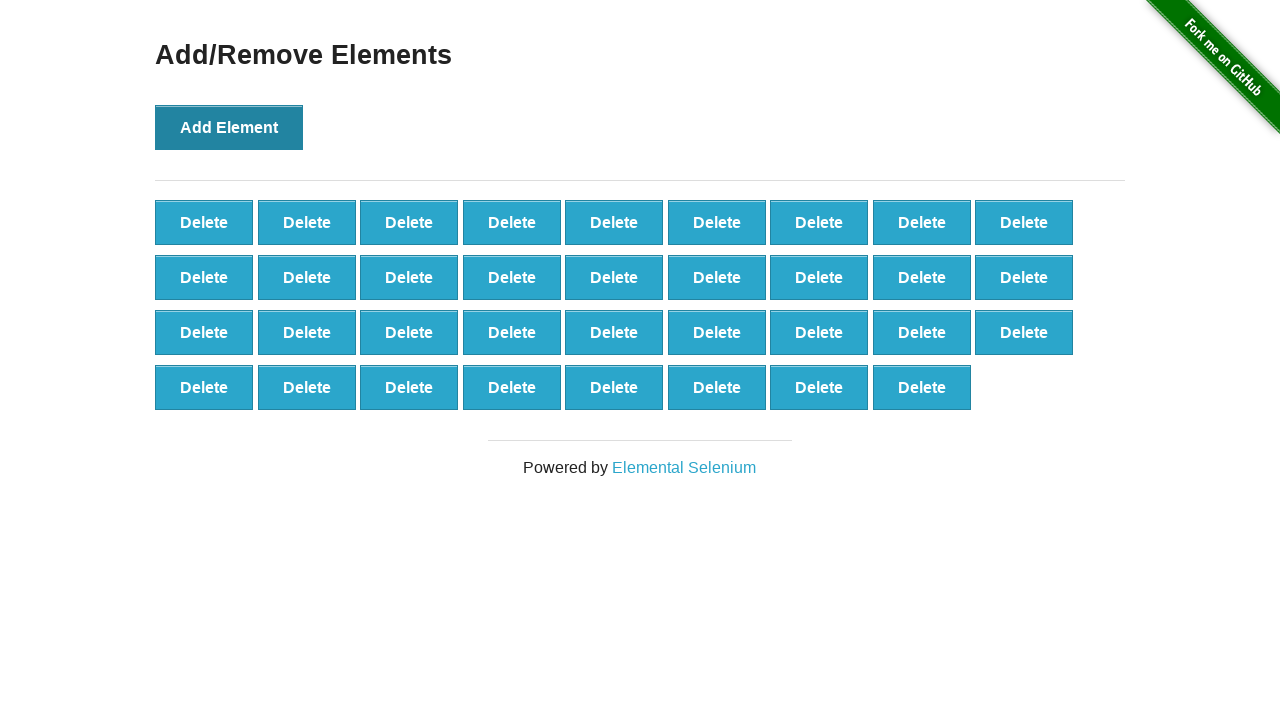

Clicked 'Add Element' button (iteration 36/100) at (229, 127) on xpath=//*[@onclick='addElement()']
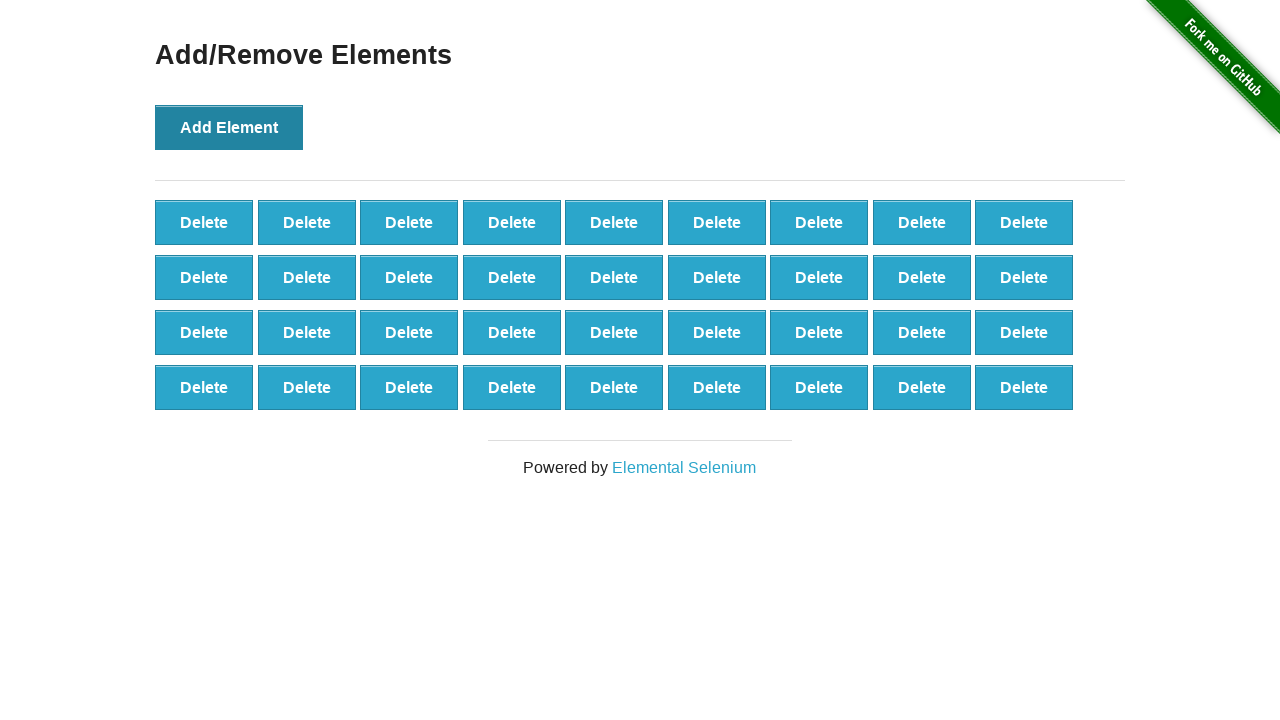

Clicked 'Add Element' button (iteration 37/100) at (229, 127) on xpath=//*[@onclick='addElement()']
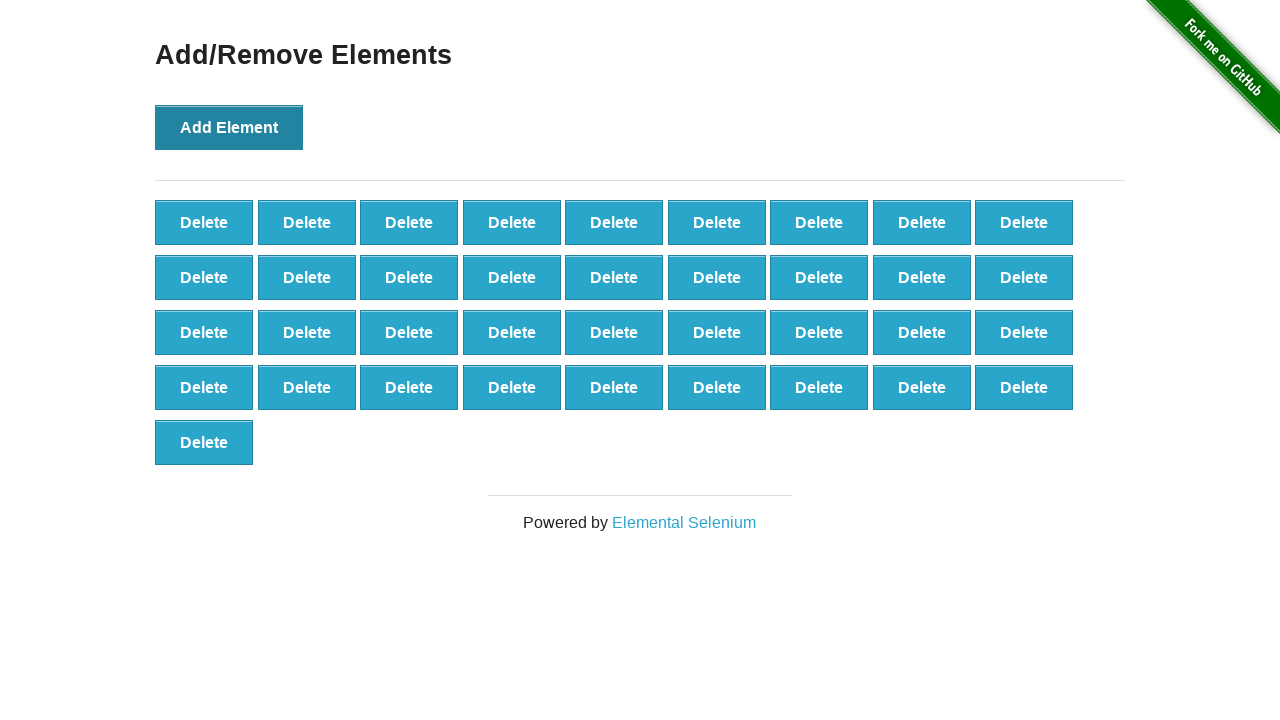

Clicked 'Add Element' button (iteration 38/100) at (229, 127) on xpath=//*[@onclick='addElement()']
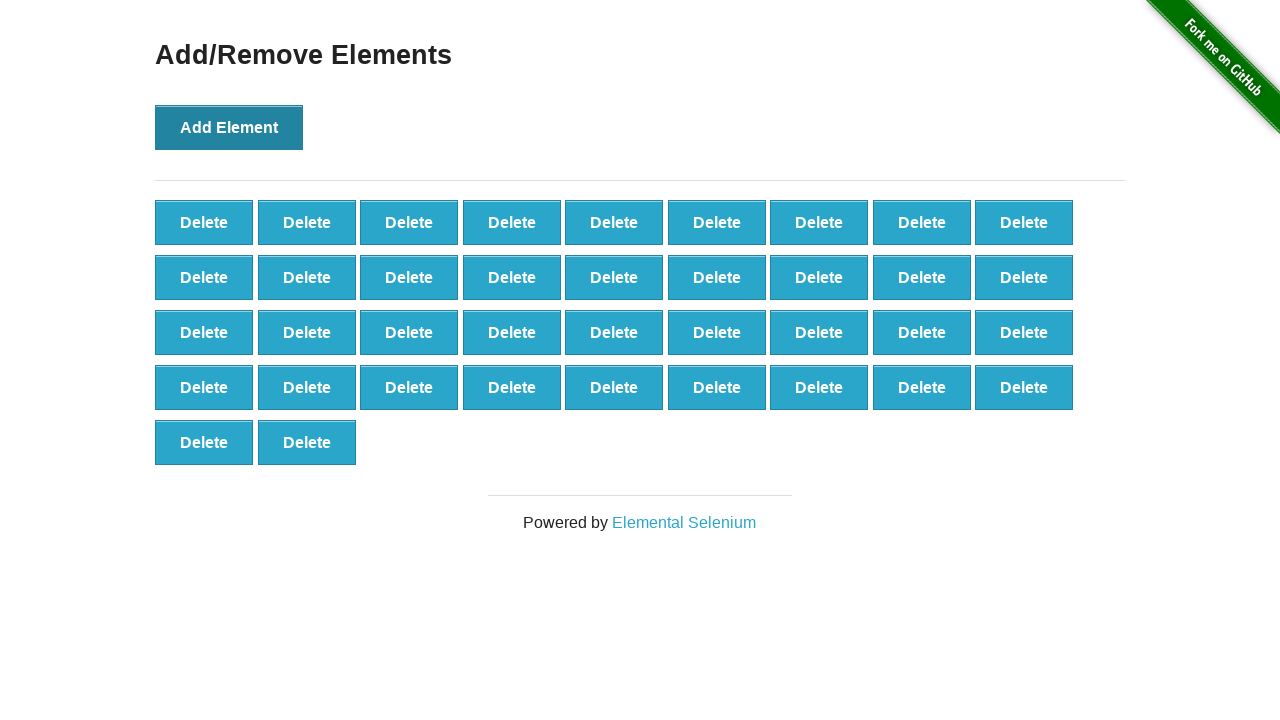

Clicked 'Add Element' button (iteration 39/100) at (229, 127) on xpath=//*[@onclick='addElement()']
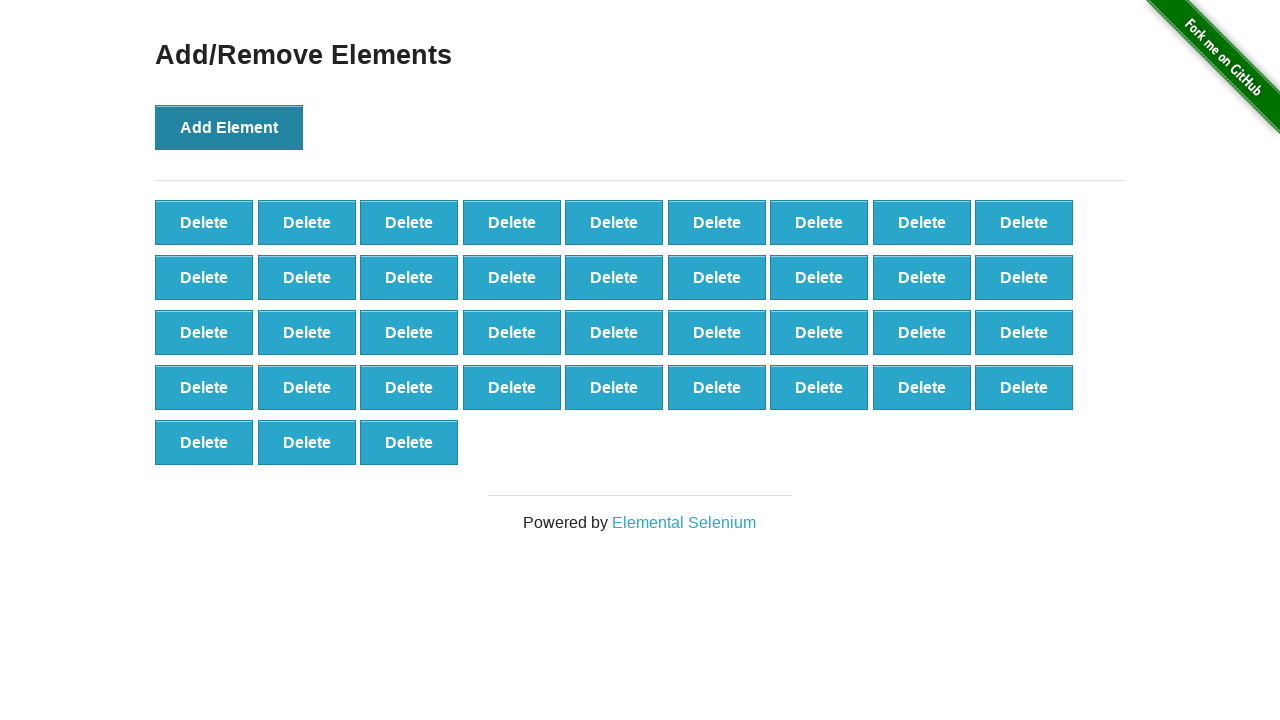

Clicked 'Add Element' button (iteration 40/100) at (229, 127) on xpath=//*[@onclick='addElement()']
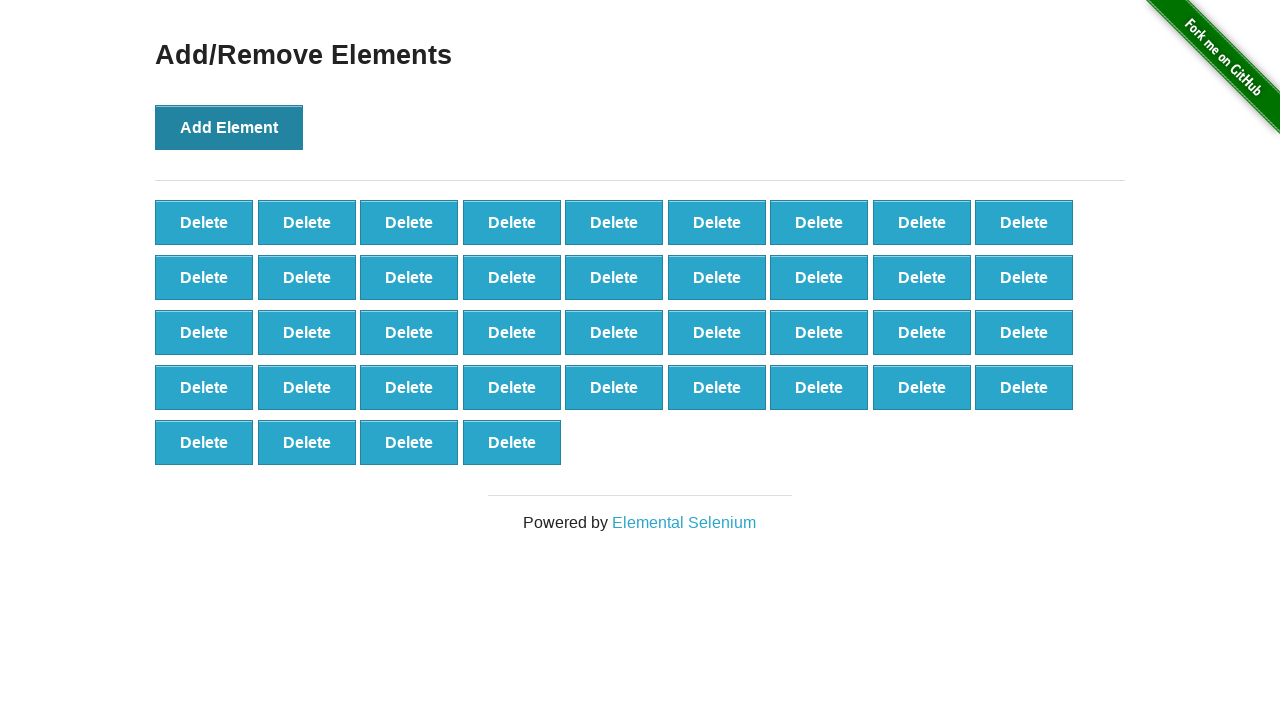

Clicked 'Add Element' button (iteration 41/100) at (229, 127) on xpath=//*[@onclick='addElement()']
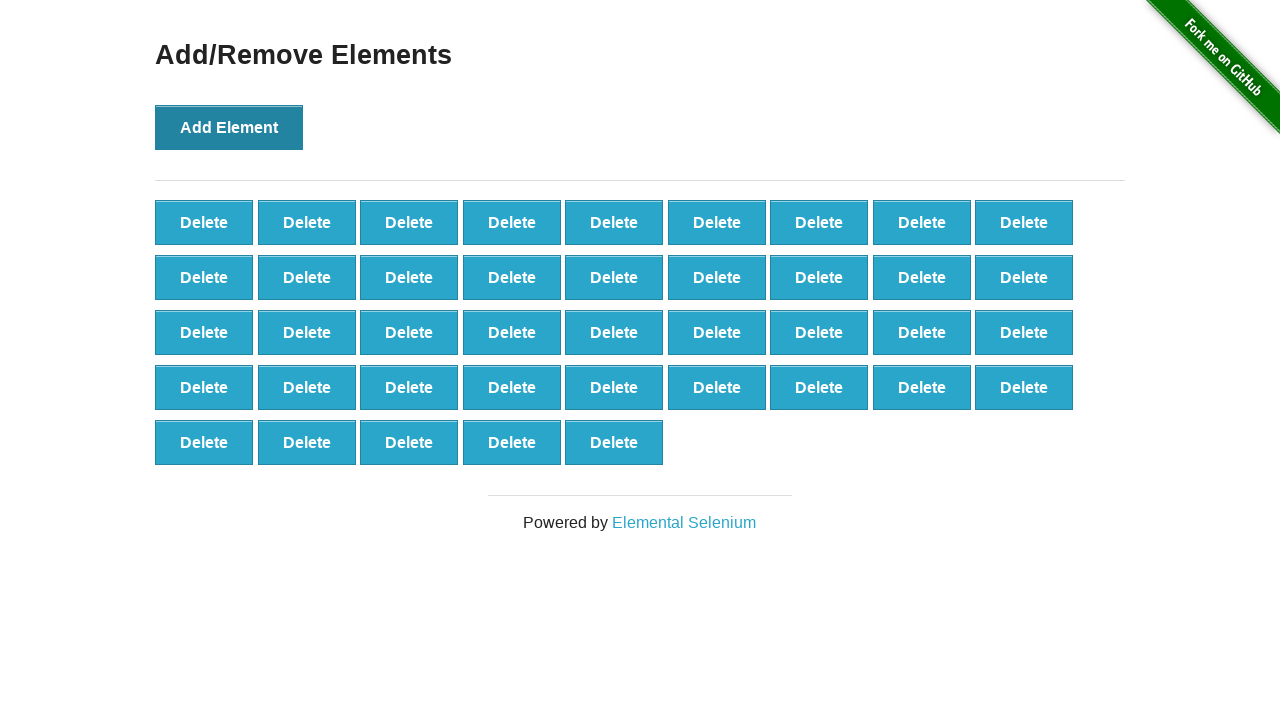

Clicked 'Add Element' button (iteration 42/100) at (229, 127) on xpath=//*[@onclick='addElement()']
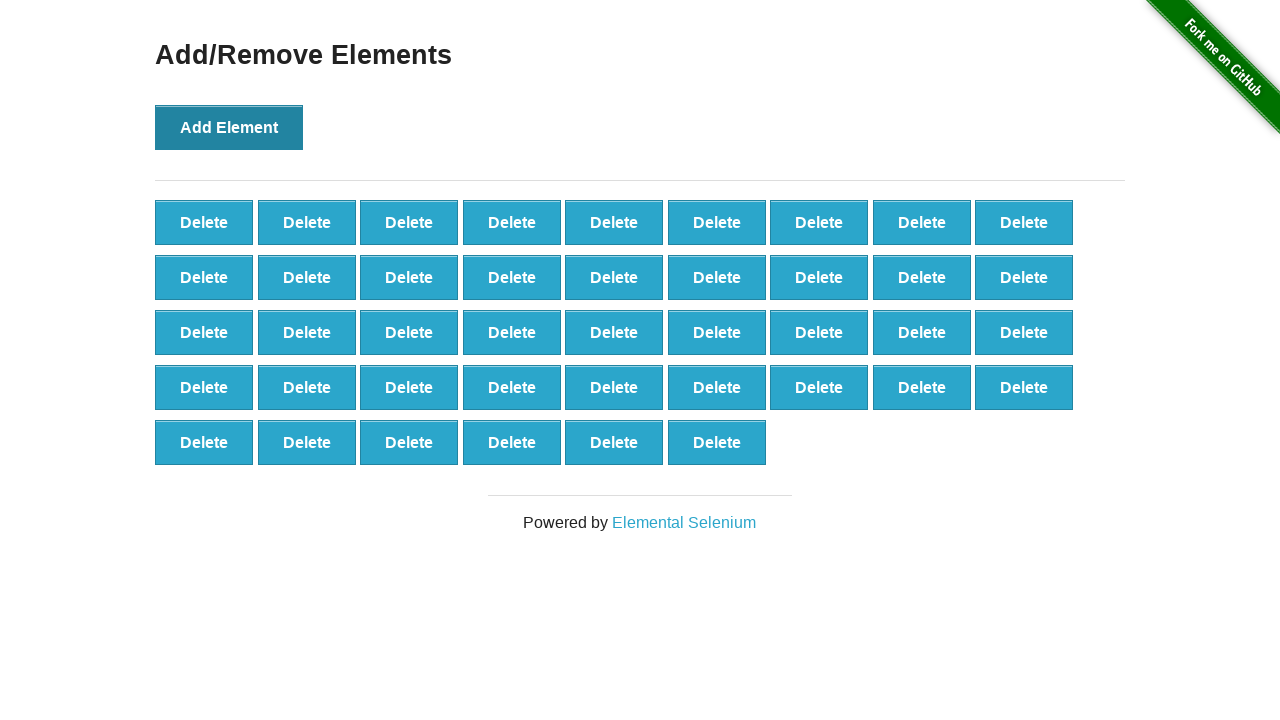

Clicked 'Add Element' button (iteration 43/100) at (229, 127) on xpath=//*[@onclick='addElement()']
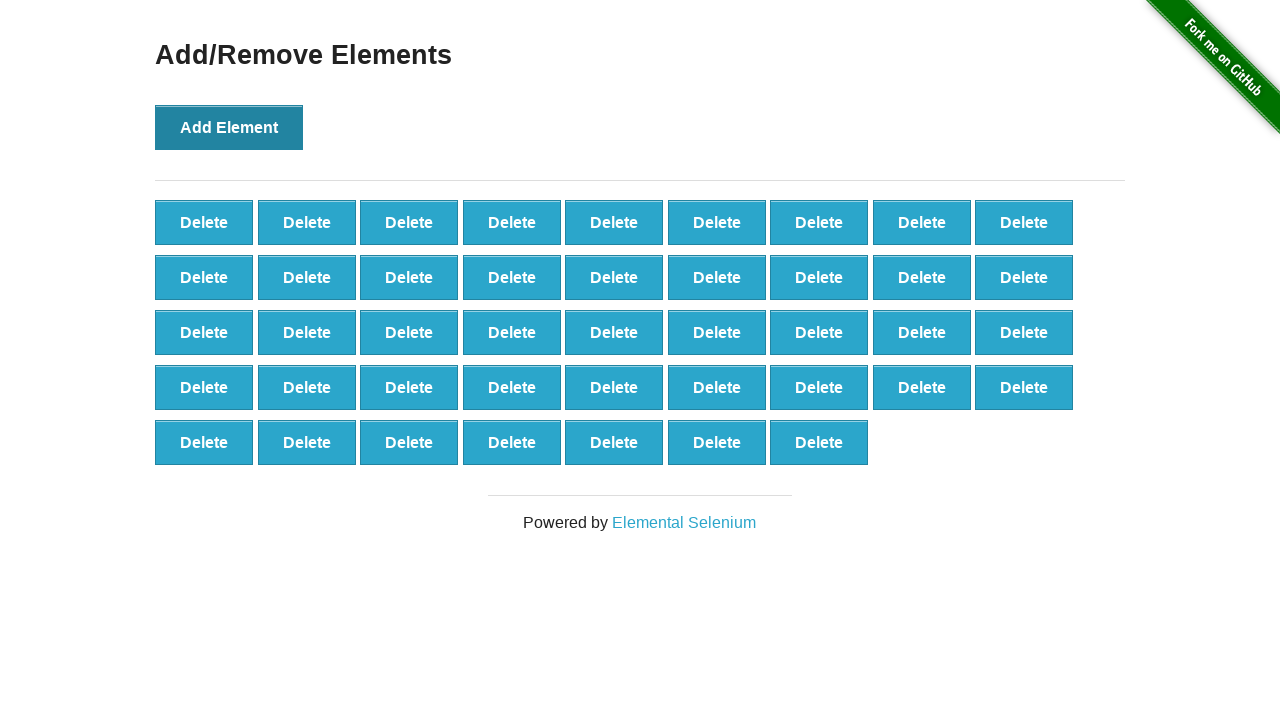

Clicked 'Add Element' button (iteration 44/100) at (229, 127) on xpath=//*[@onclick='addElement()']
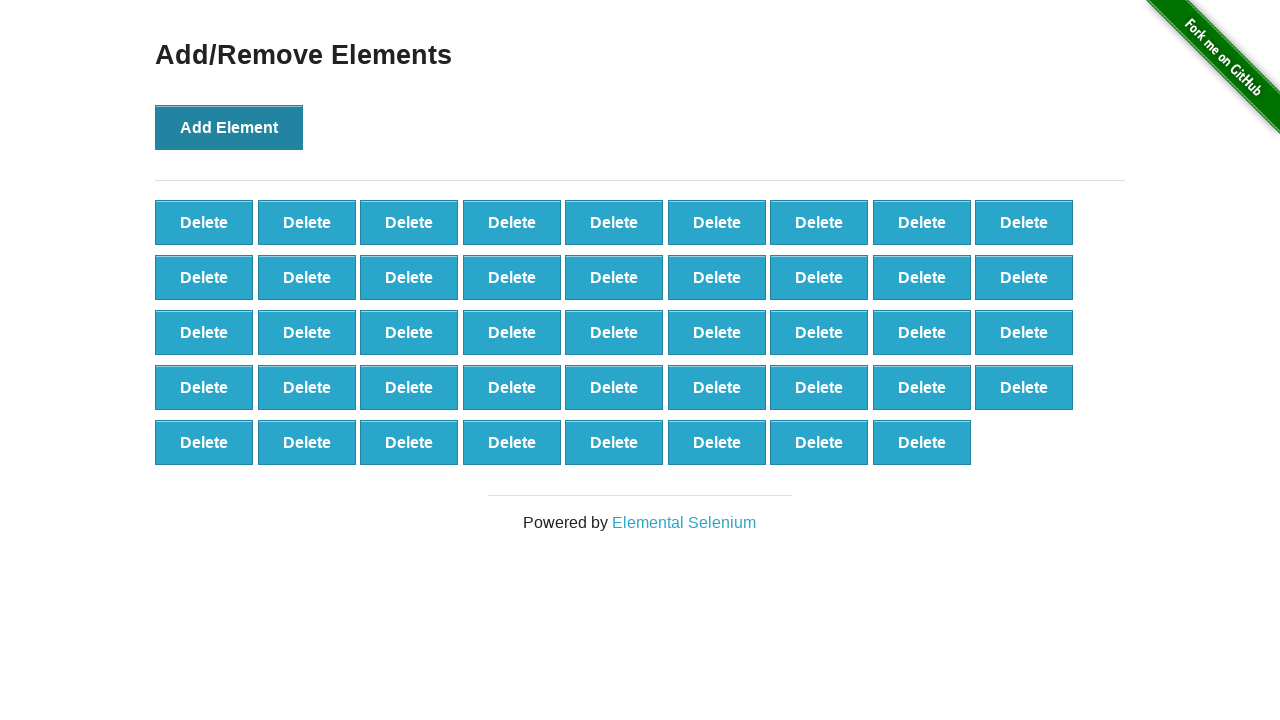

Clicked 'Add Element' button (iteration 45/100) at (229, 127) on xpath=//*[@onclick='addElement()']
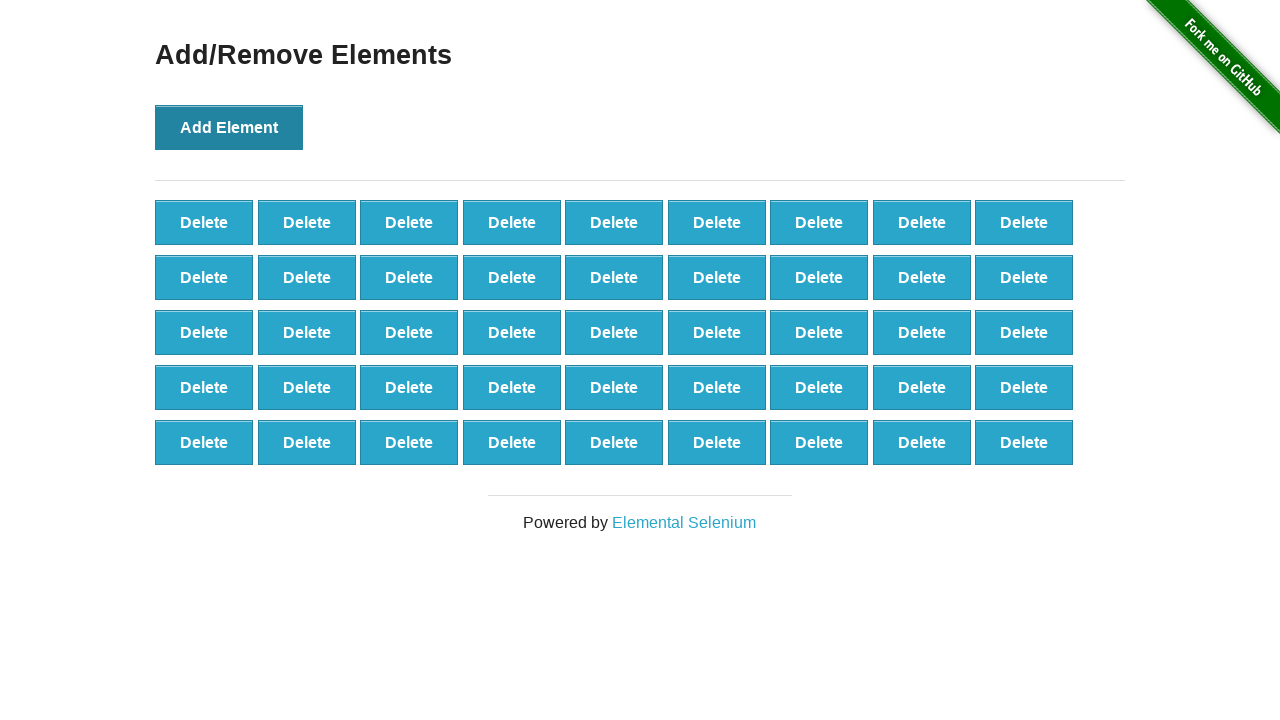

Clicked 'Add Element' button (iteration 46/100) at (229, 127) on xpath=//*[@onclick='addElement()']
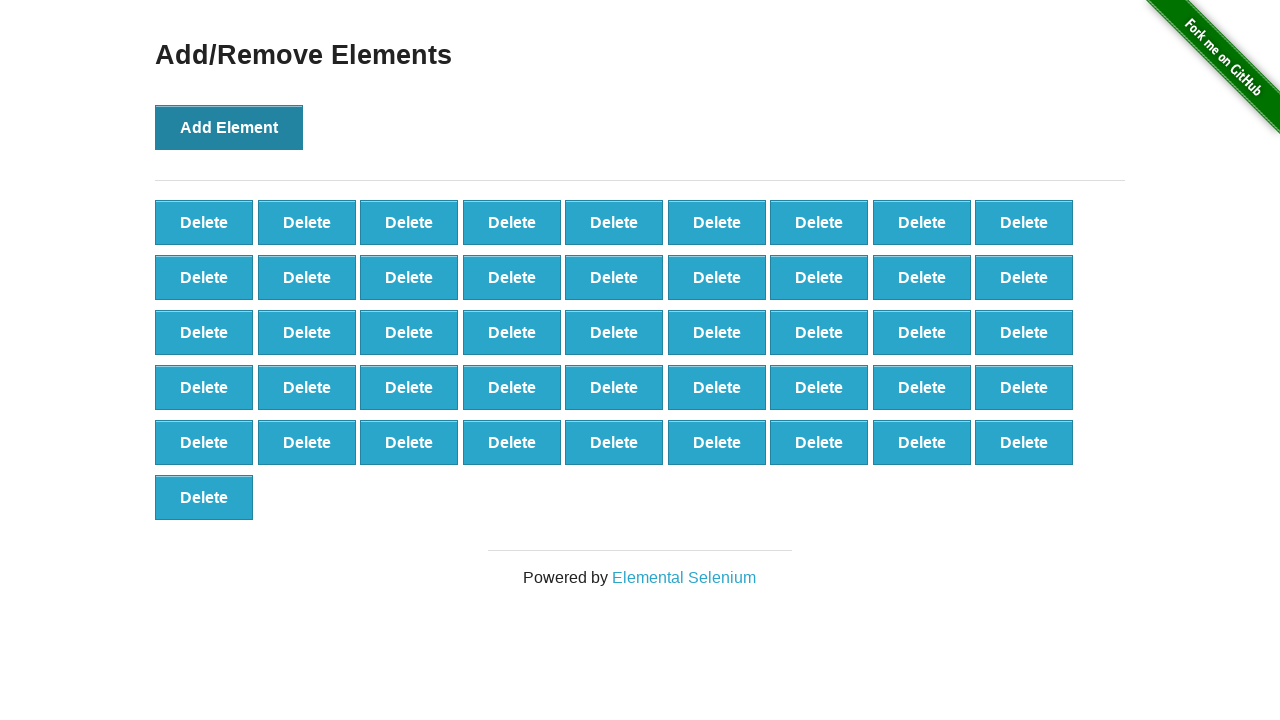

Clicked 'Add Element' button (iteration 47/100) at (229, 127) on xpath=//*[@onclick='addElement()']
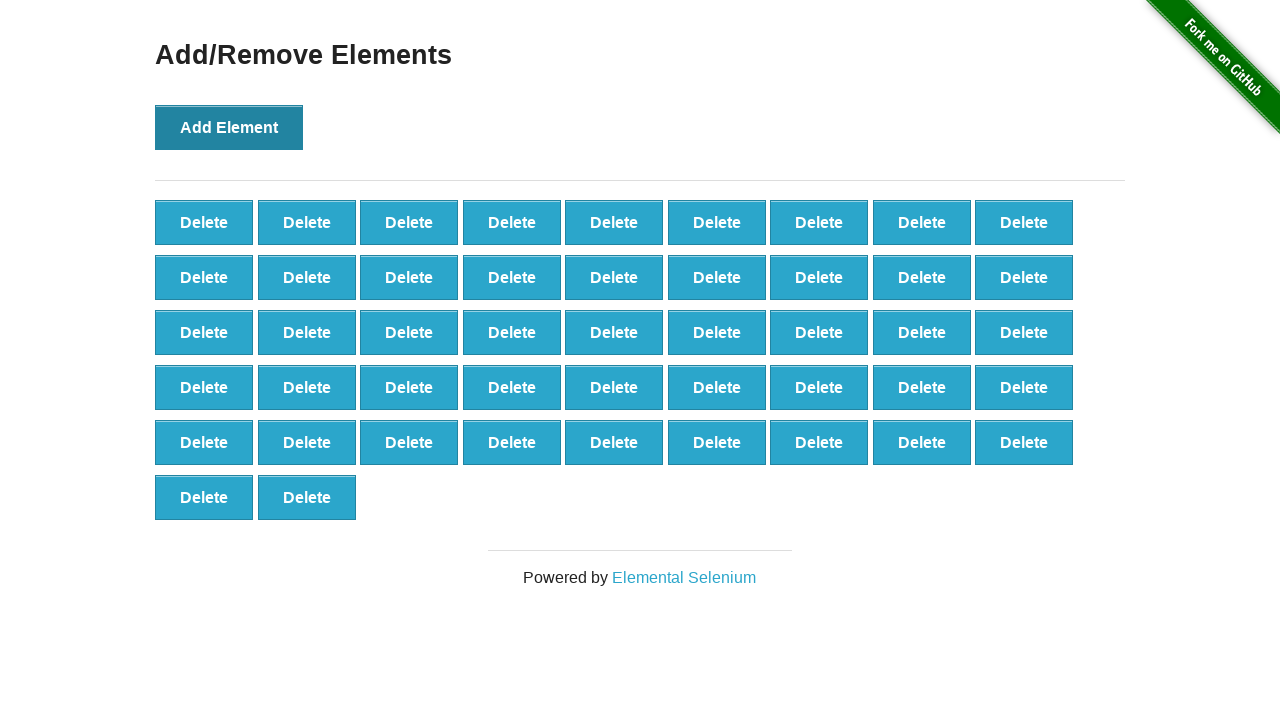

Clicked 'Add Element' button (iteration 48/100) at (229, 127) on xpath=//*[@onclick='addElement()']
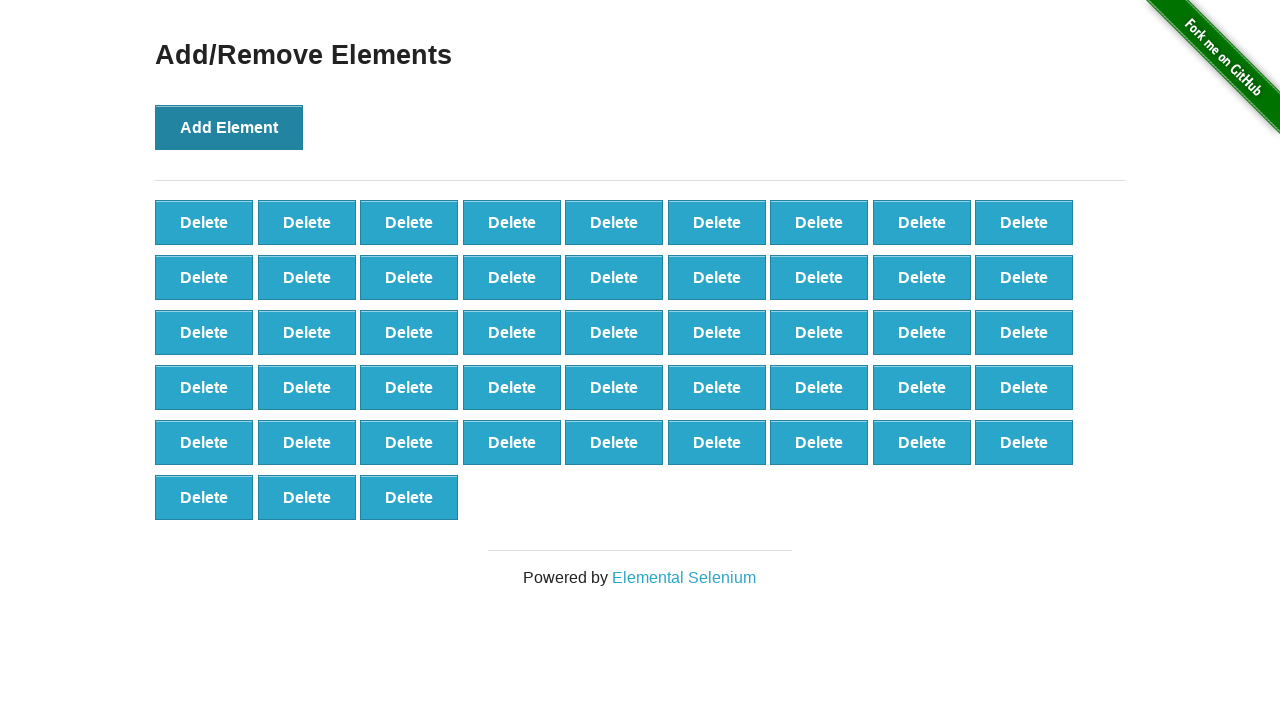

Clicked 'Add Element' button (iteration 49/100) at (229, 127) on xpath=//*[@onclick='addElement()']
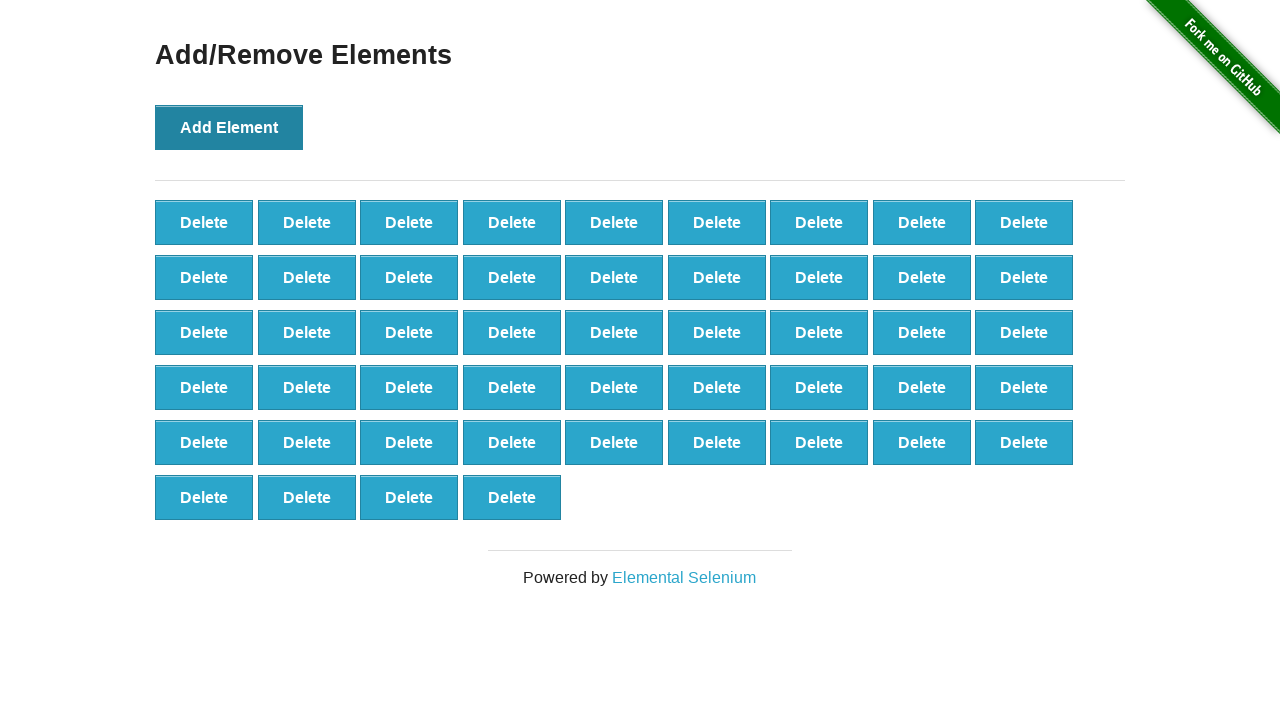

Clicked 'Add Element' button (iteration 50/100) at (229, 127) on xpath=//*[@onclick='addElement()']
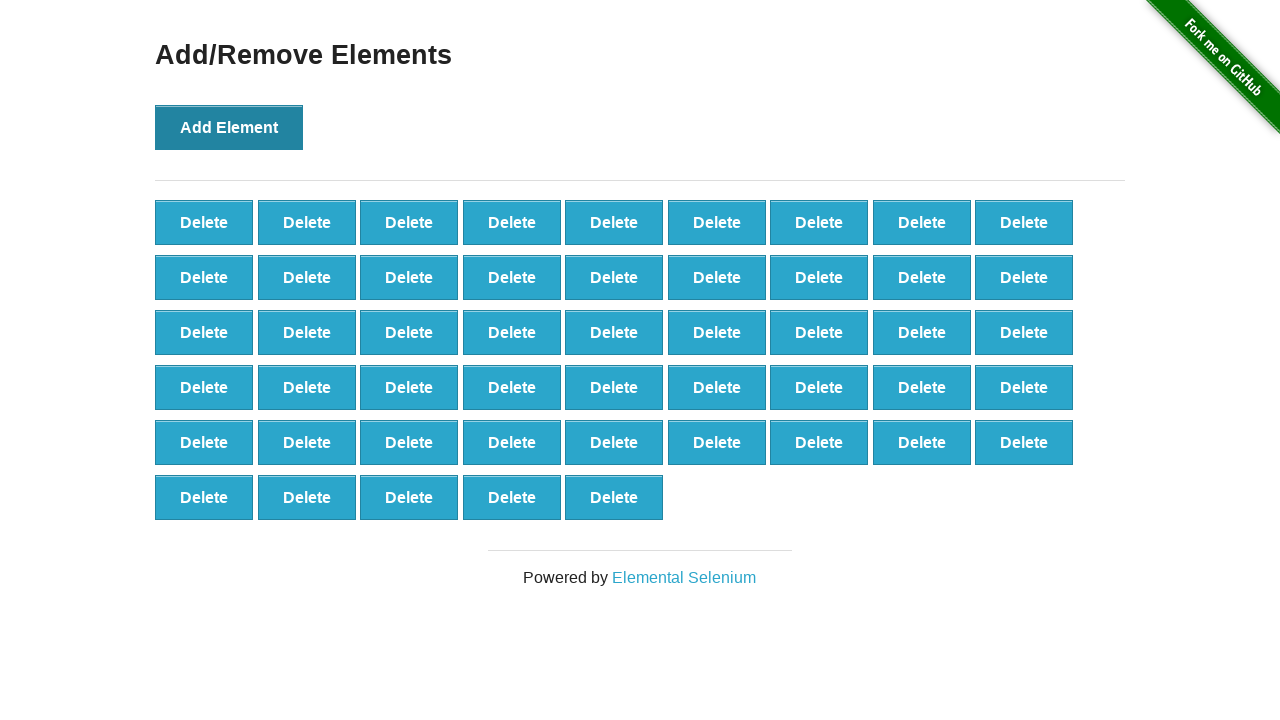

Clicked 'Add Element' button (iteration 51/100) at (229, 127) on xpath=//*[@onclick='addElement()']
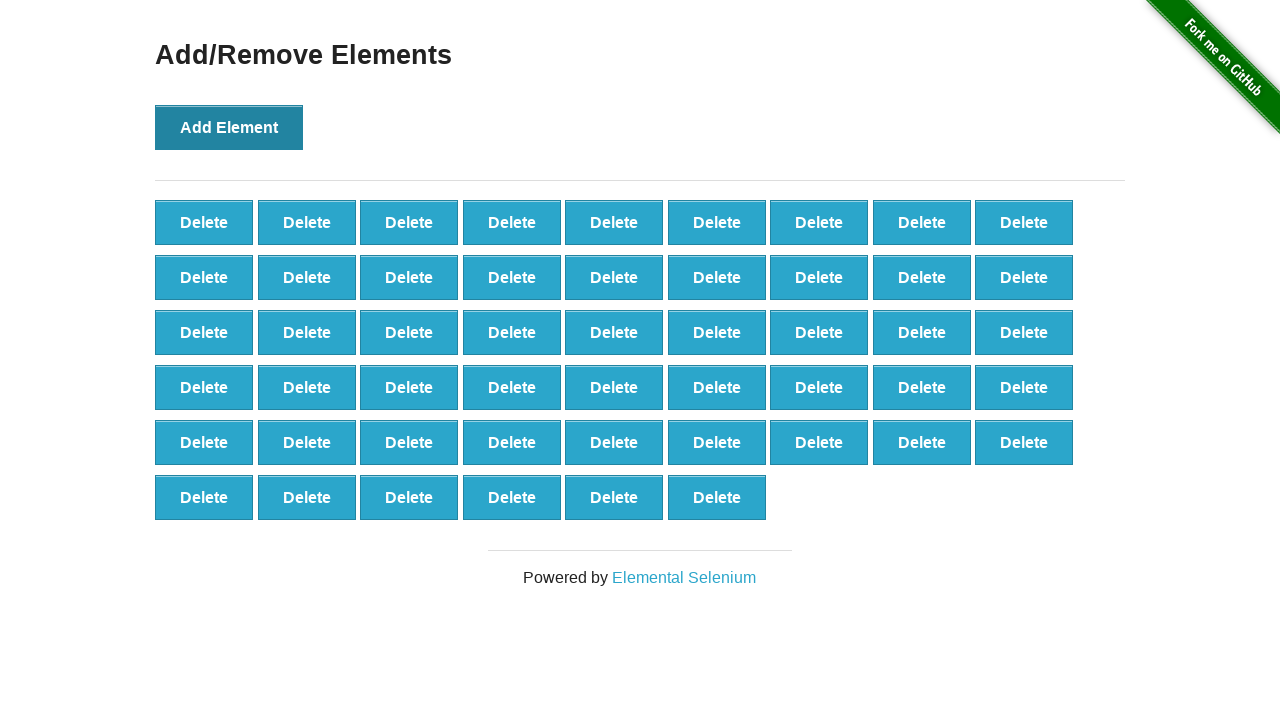

Clicked 'Add Element' button (iteration 52/100) at (229, 127) on xpath=//*[@onclick='addElement()']
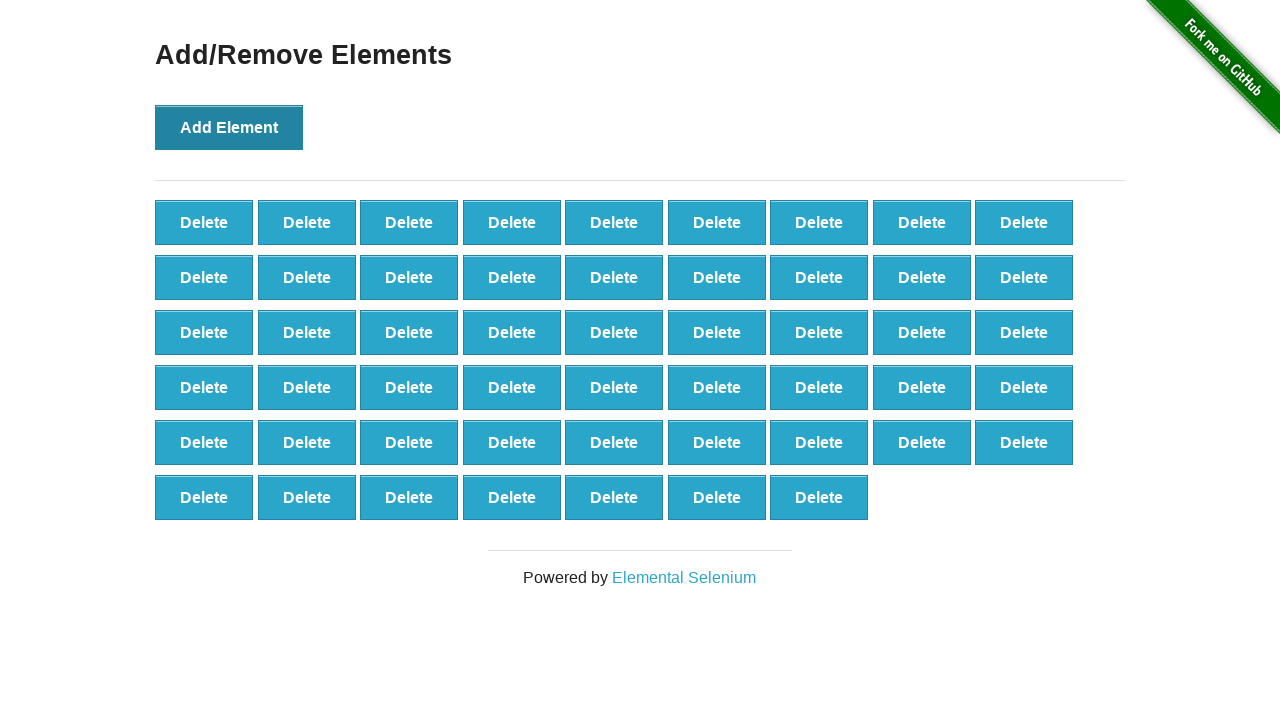

Clicked 'Add Element' button (iteration 53/100) at (229, 127) on xpath=//*[@onclick='addElement()']
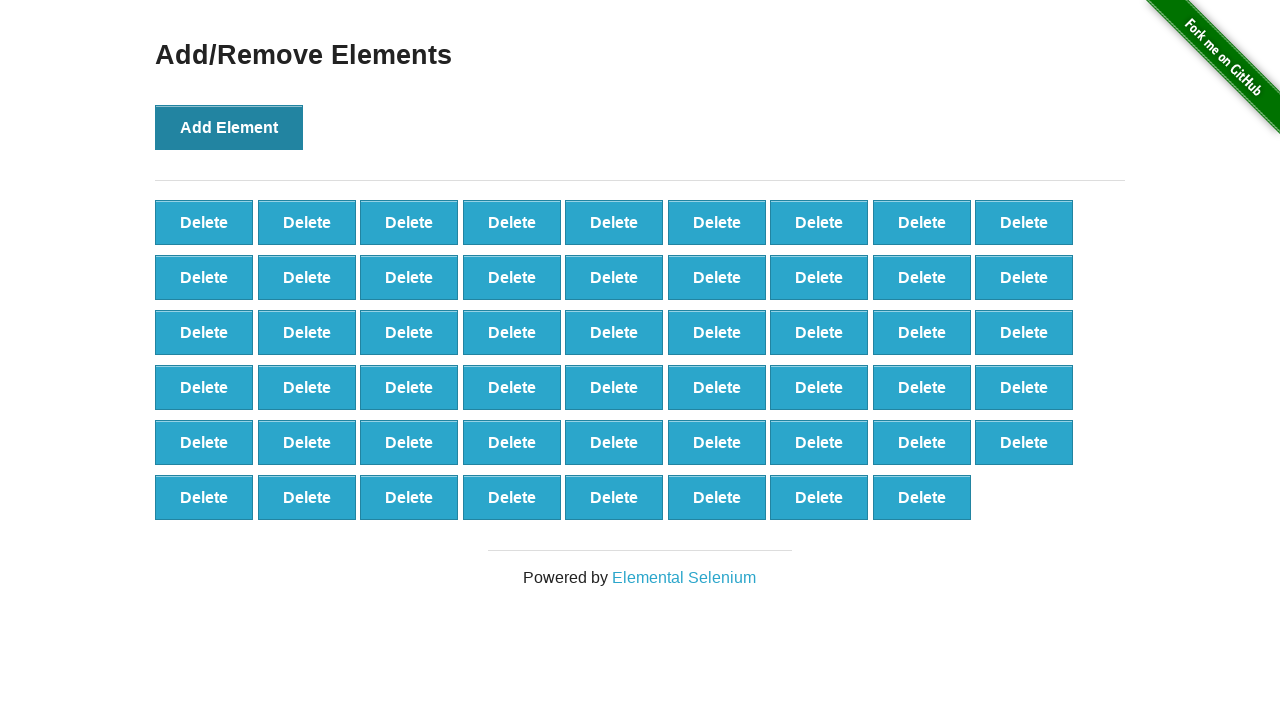

Clicked 'Add Element' button (iteration 54/100) at (229, 127) on xpath=//*[@onclick='addElement()']
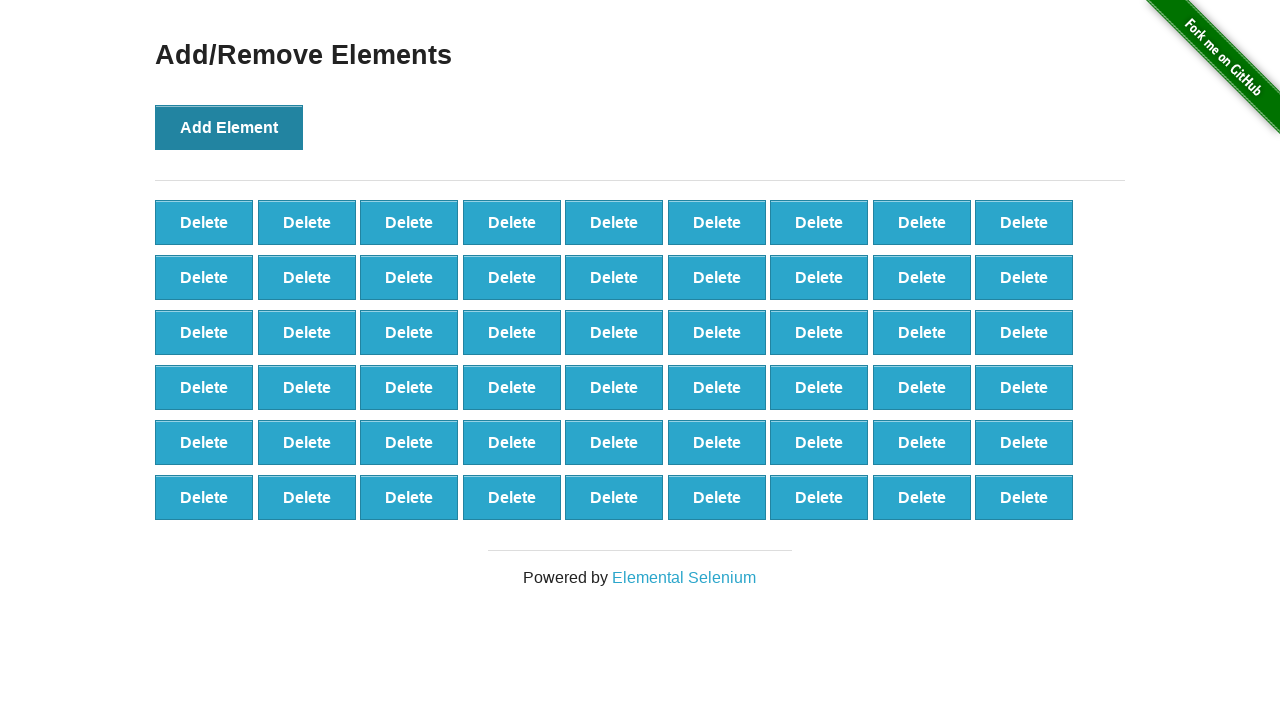

Clicked 'Add Element' button (iteration 55/100) at (229, 127) on xpath=//*[@onclick='addElement()']
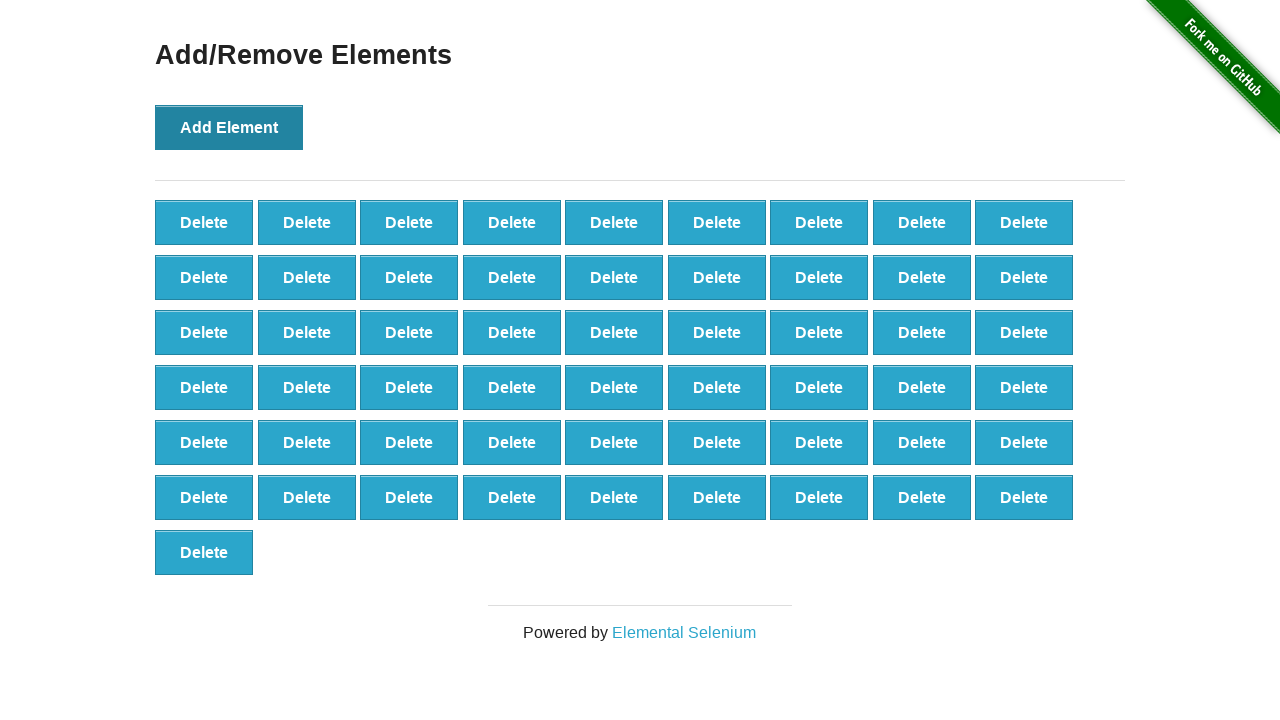

Clicked 'Add Element' button (iteration 56/100) at (229, 127) on xpath=//*[@onclick='addElement()']
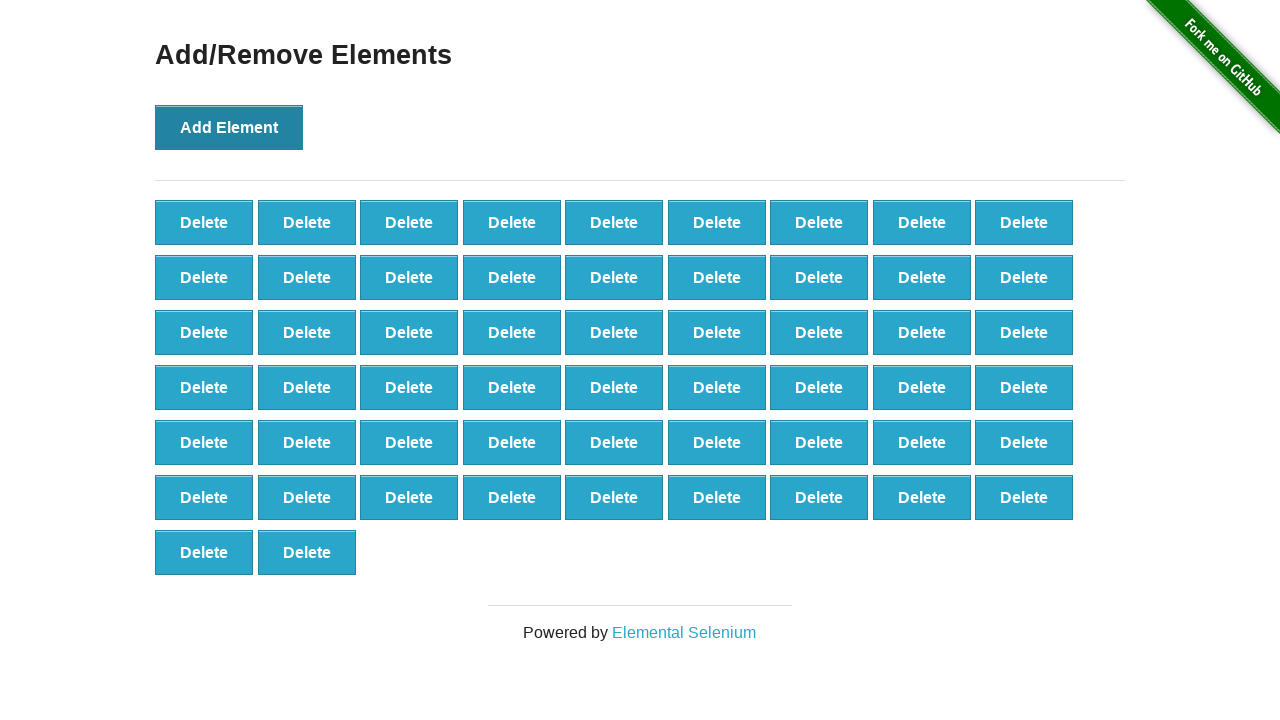

Clicked 'Add Element' button (iteration 57/100) at (229, 127) on xpath=//*[@onclick='addElement()']
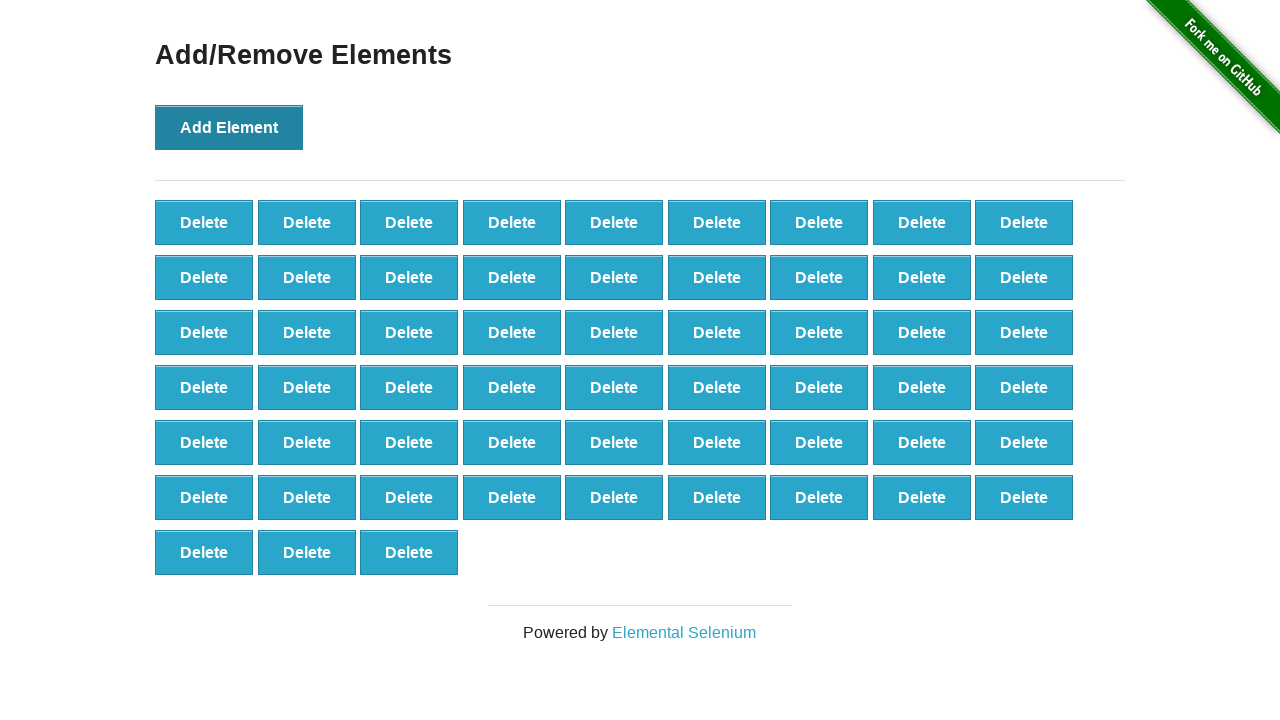

Clicked 'Add Element' button (iteration 58/100) at (229, 127) on xpath=//*[@onclick='addElement()']
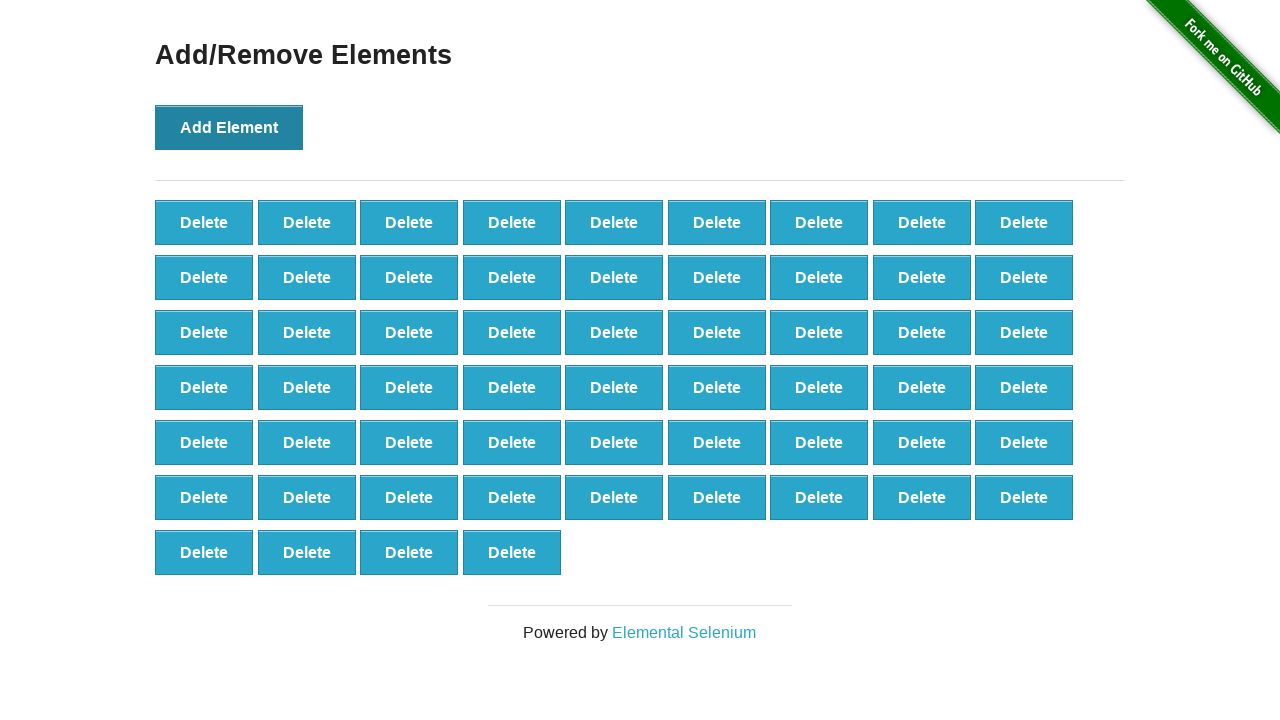

Clicked 'Add Element' button (iteration 59/100) at (229, 127) on xpath=//*[@onclick='addElement()']
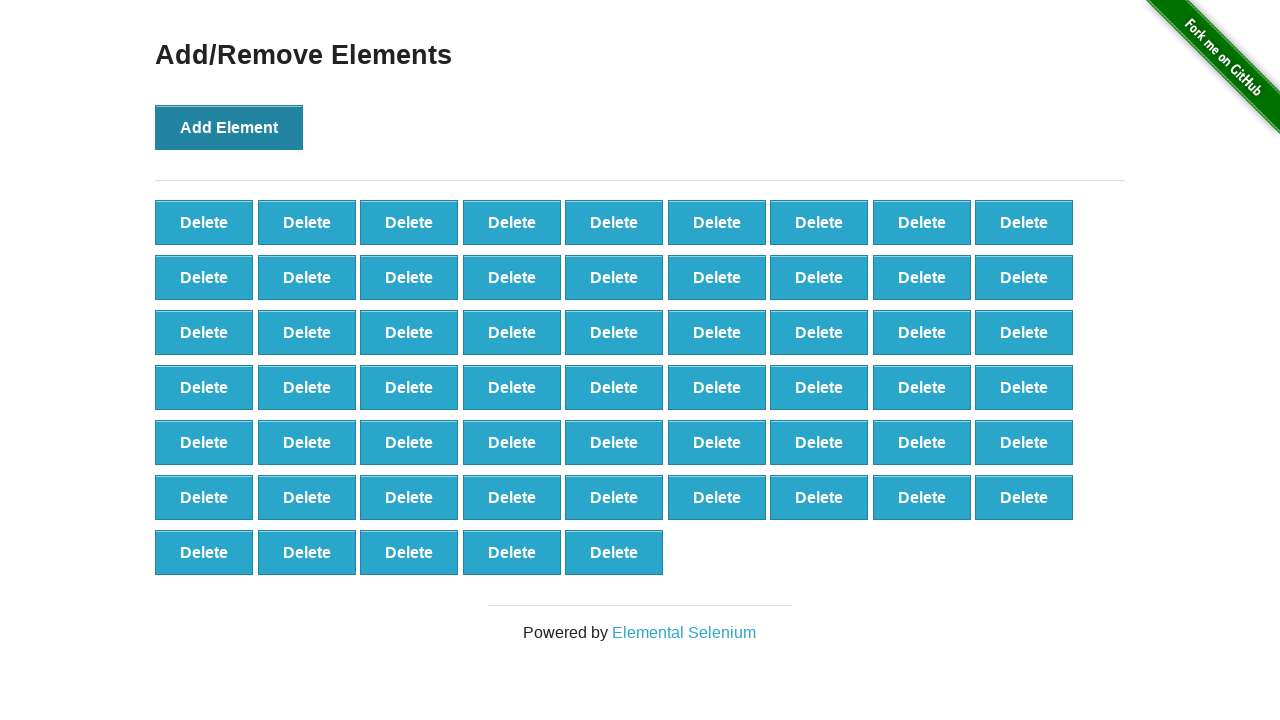

Clicked 'Add Element' button (iteration 60/100) at (229, 127) on xpath=//*[@onclick='addElement()']
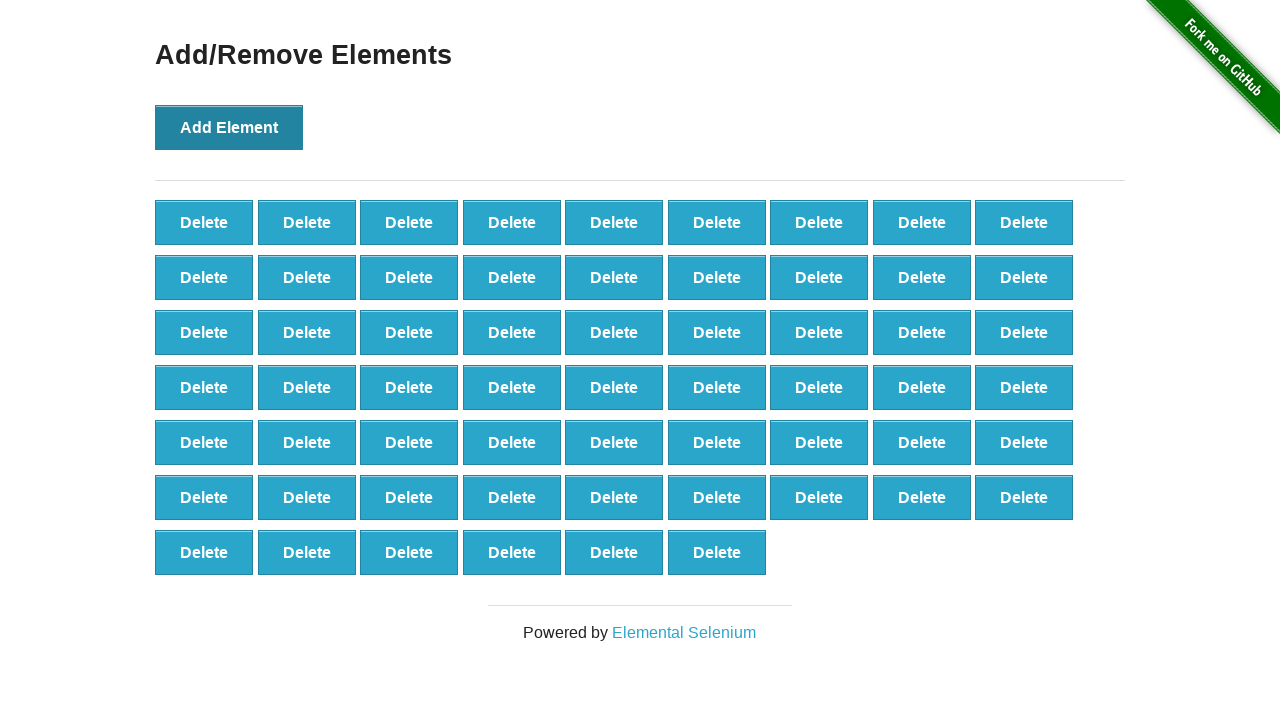

Clicked 'Add Element' button (iteration 61/100) at (229, 127) on xpath=//*[@onclick='addElement()']
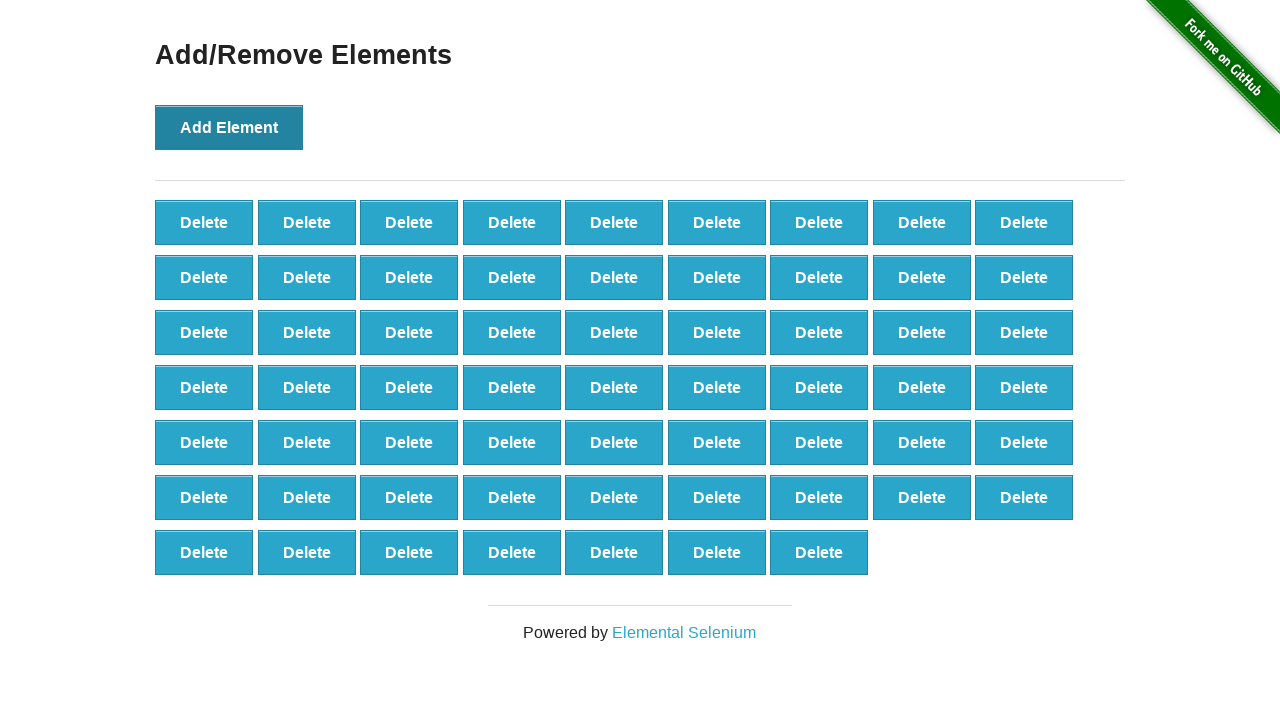

Clicked 'Add Element' button (iteration 62/100) at (229, 127) on xpath=//*[@onclick='addElement()']
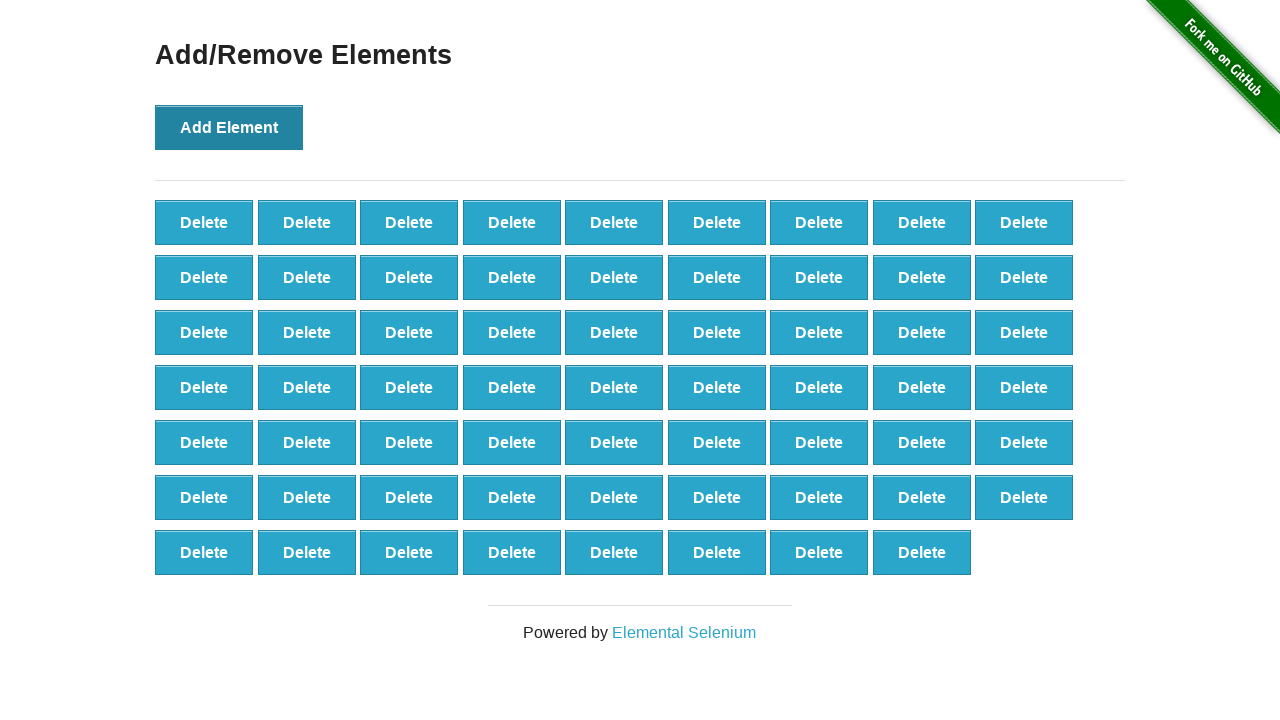

Clicked 'Add Element' button (iteration 63/100) at (229, 127) on xpath=//*[@onclick='addElement()']
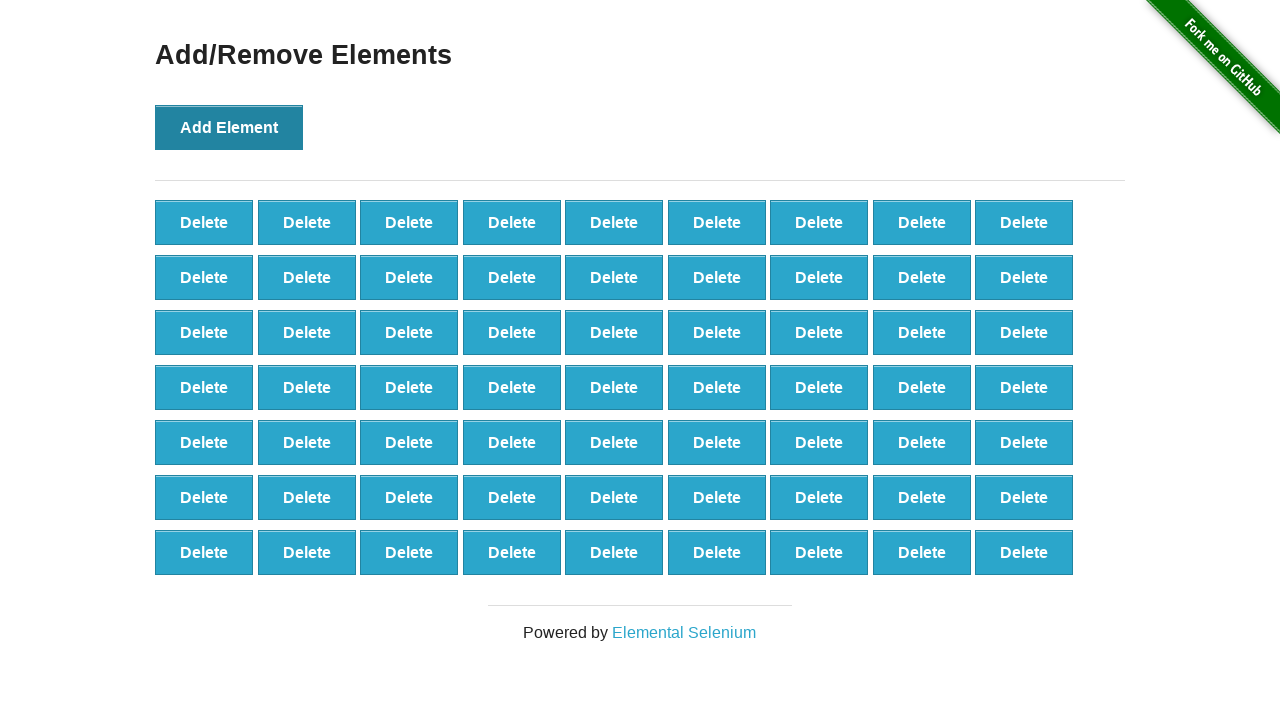

Clicked 'Add Element' button (iteration 64/100) at (229, 127) on xpath=//*[@onclick='addElement()']
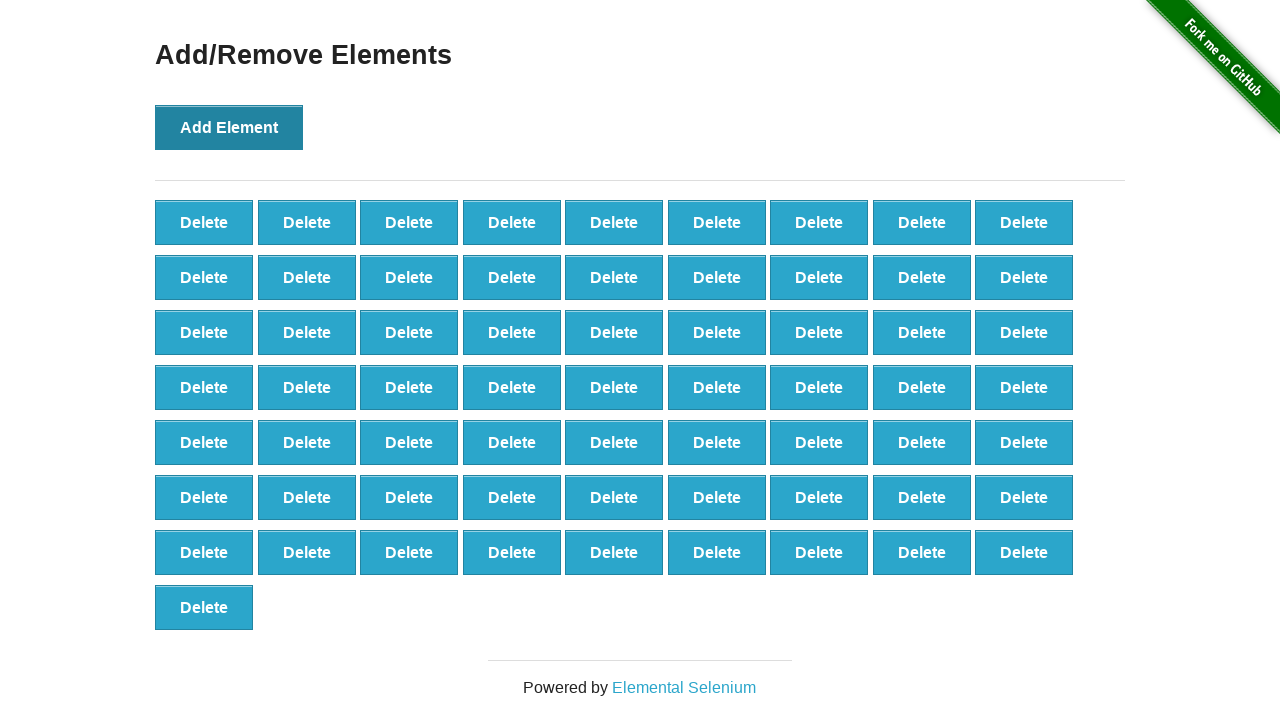

Clicked 'Add Element' button (iteration 65/100) at (229, 127) on xpath=//*[@onclick='addElement()']
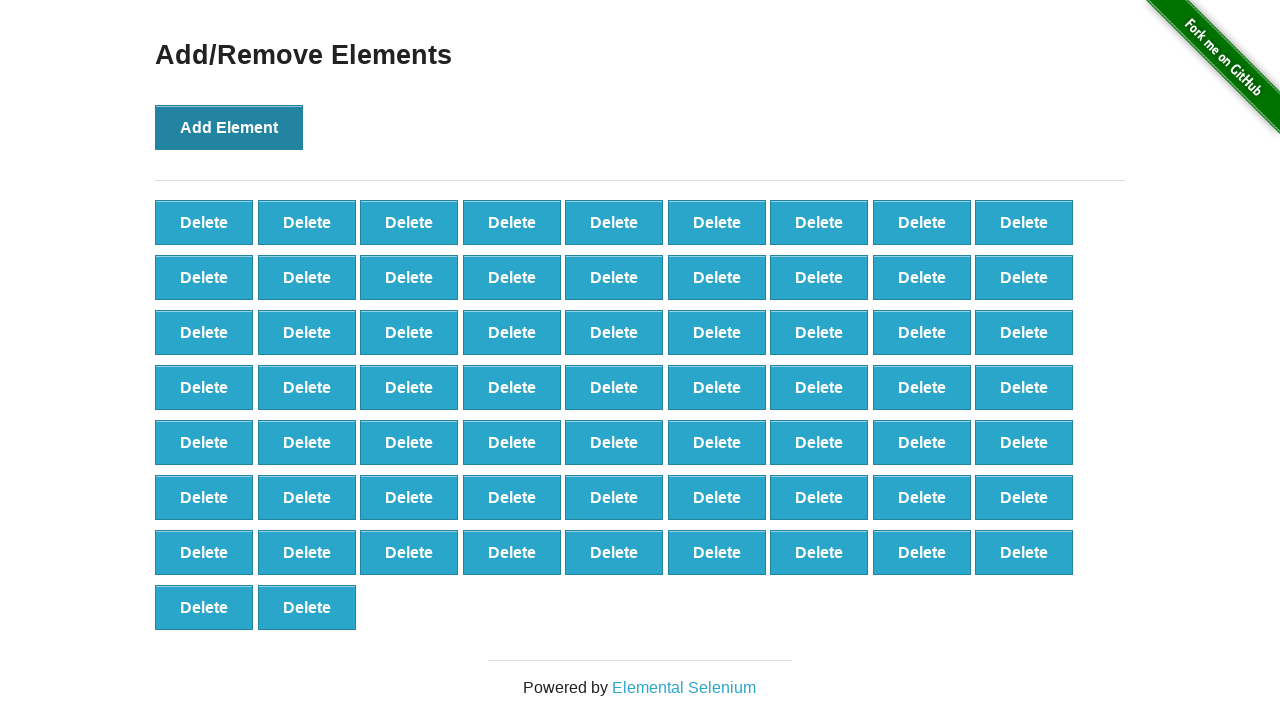

Clicked 'Add Element' button (iteration 66/100) at (229, 127) on xpath=//*[@onclick='addElement()']
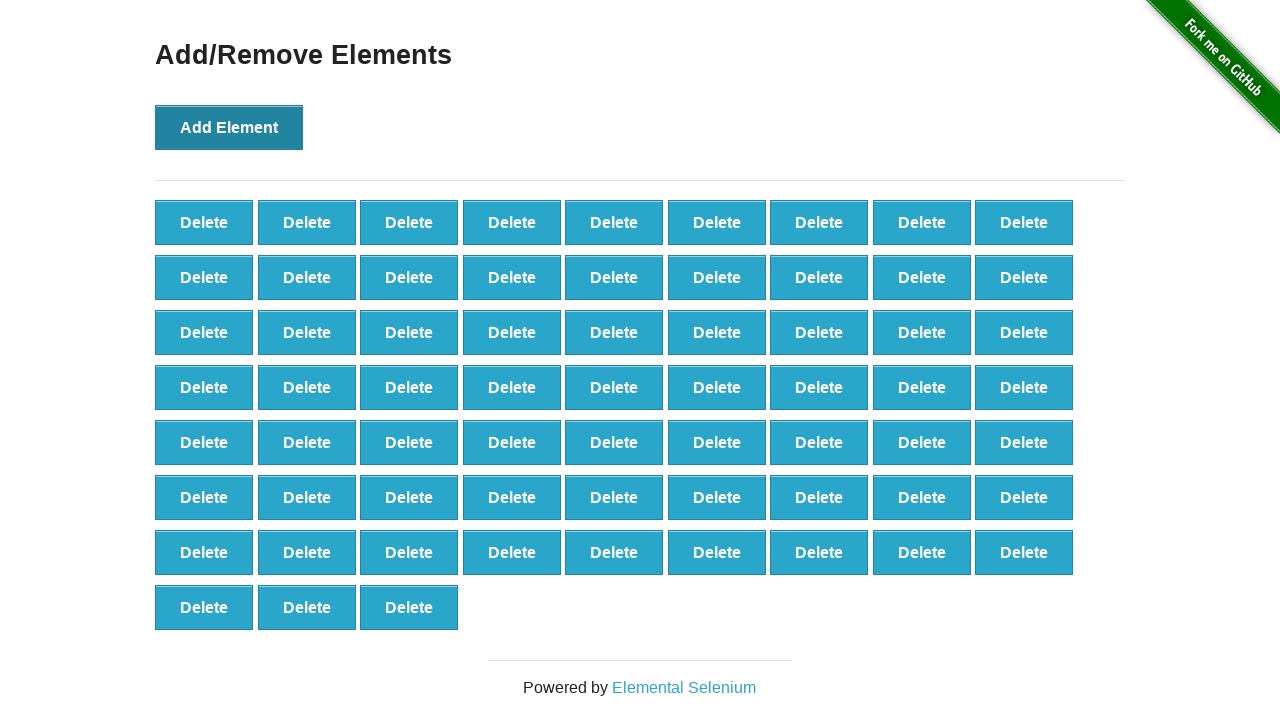

Clicked 'Add Element' button (iteration 67/100) at (229, 127) on xpath=//*[@onclick='addElement()']
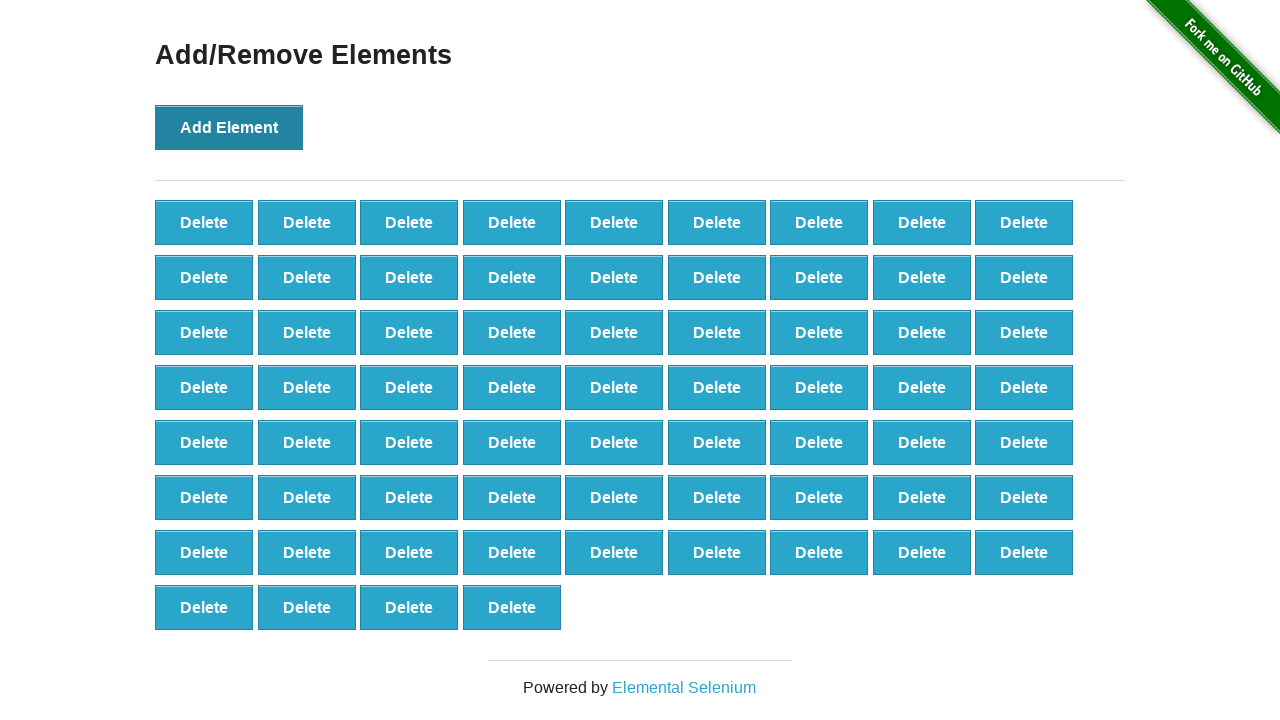

Clicked 'Add Element' button (iteration 68/100) at (229, 127) on xpath=//*[@onclick='addElement()']
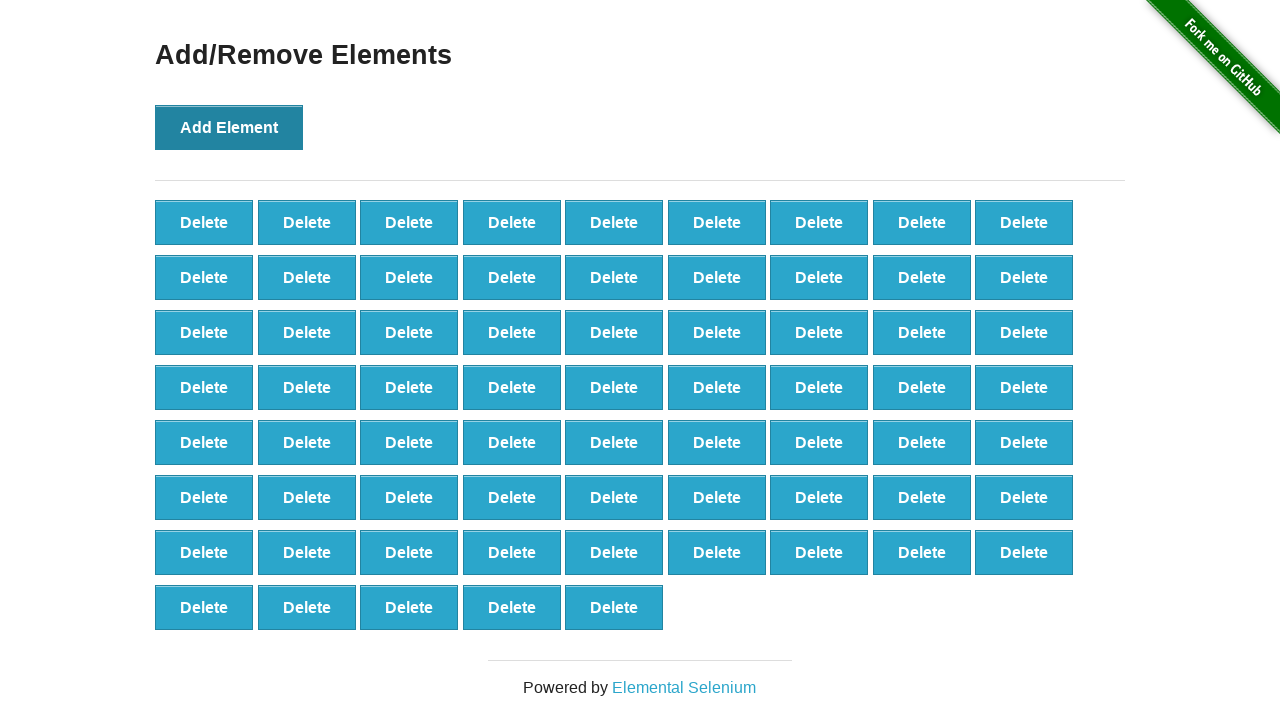

Clicked 'Add Element' button (iteration 69/100) at (229, 127) on xpath=//*[@onclick='addElement()']
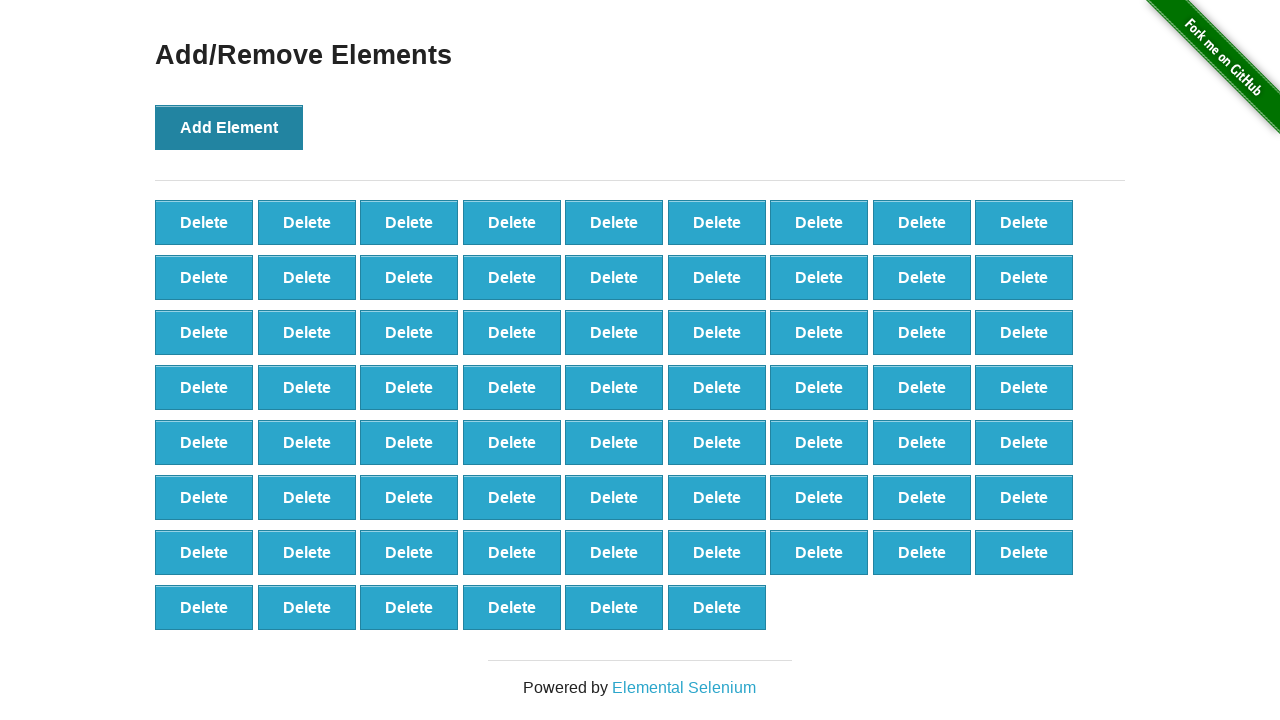

Clicked 'Add Element' button (iteration 70/100) at (229, 127) on xpath=//*[@onclick='addElement()']
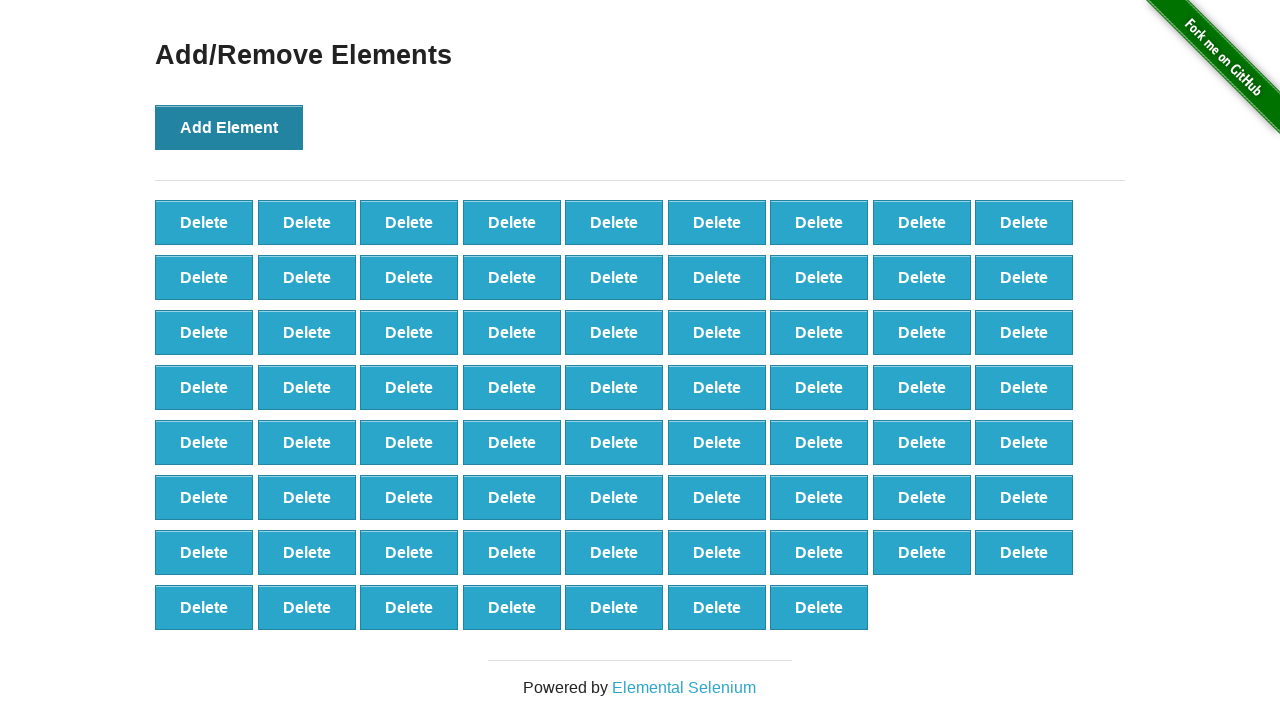

Clicked 'Add Element' button (iteration 71/100) at (229, 127) on xpath=//*[@onclick='addElement()']
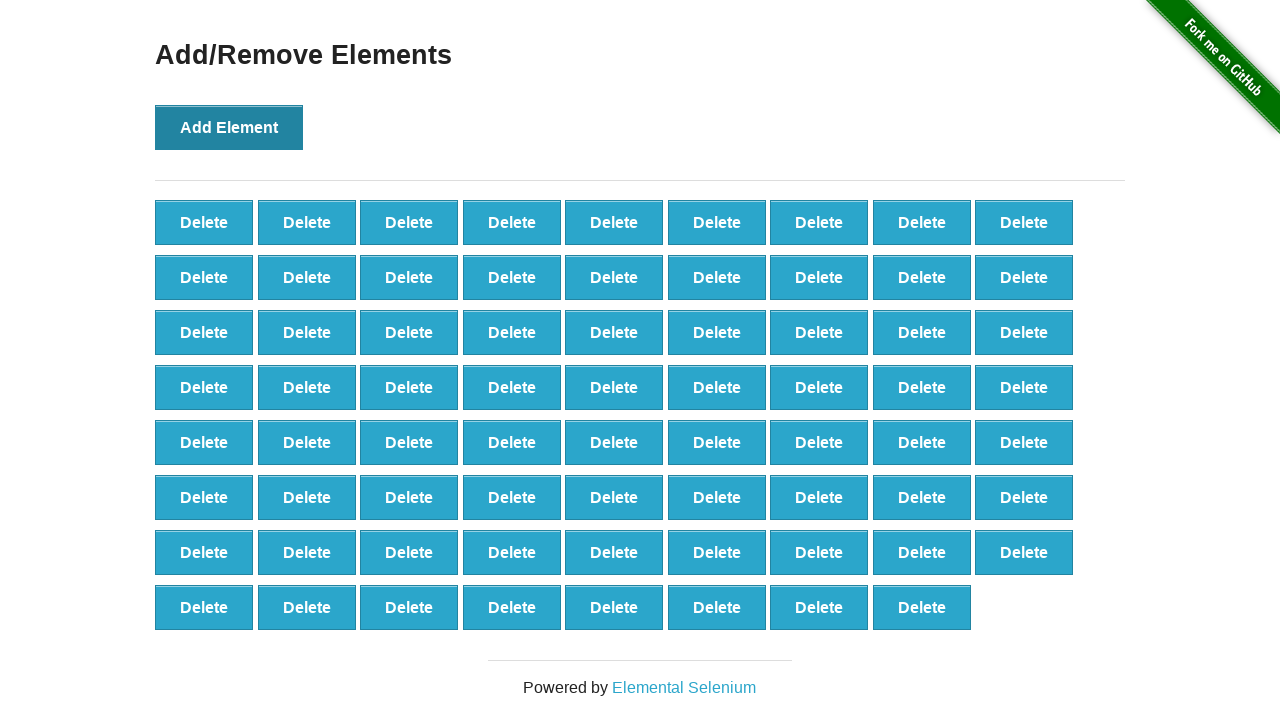

Clicked 'Add Element' button (iteration 72/100) at (229, 127) on xpath=//*[@onclick='addElement()']
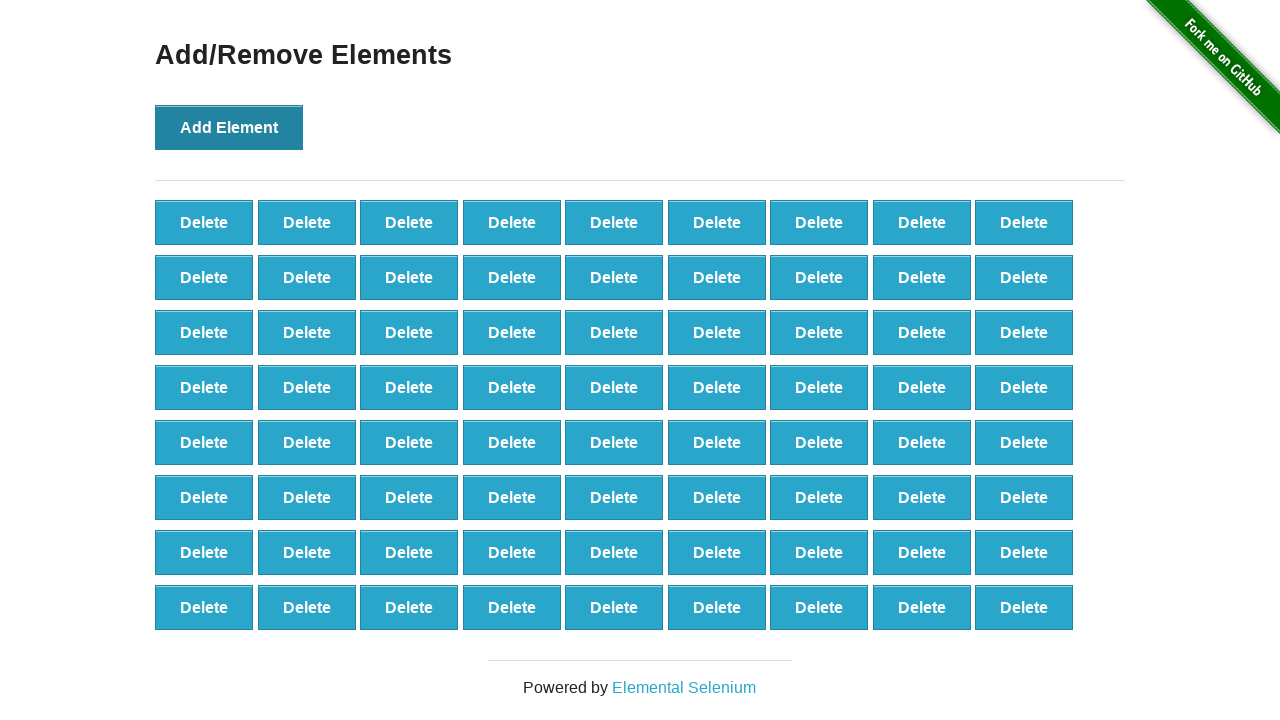

Clicked 'Add Element' button (iteration 73/100) at (229, 127) on xpath=//*[@onclick='addElement()']
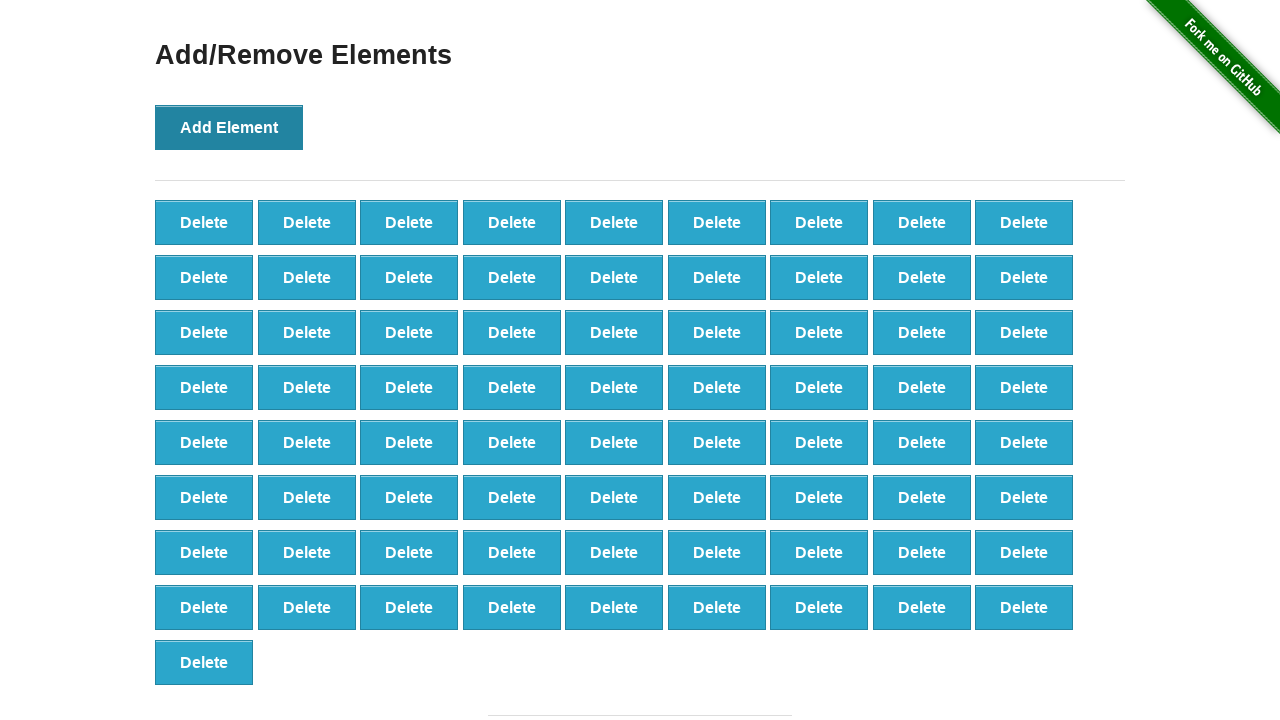

Clicked 'Add Element' button (iteration 74/100) at (229, 127) on xpath=//*[@onclick='addElement()']
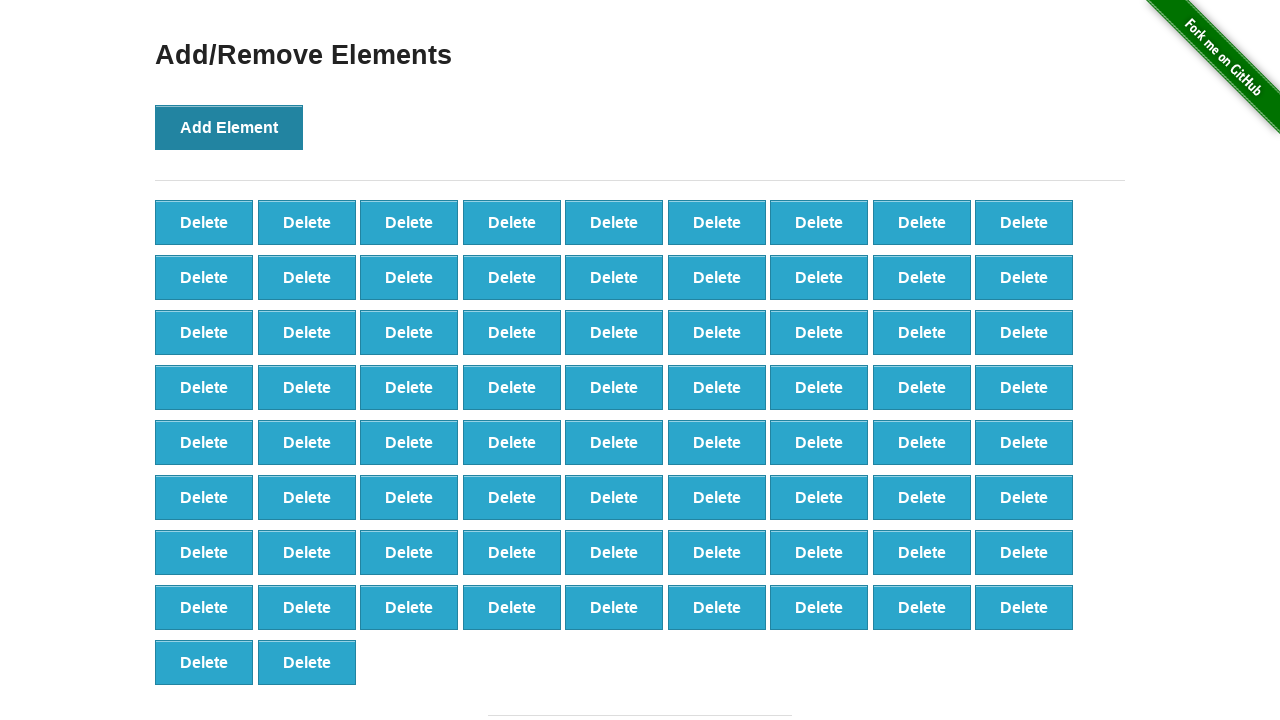

Clicked 'Add Element' button (iteration 75/100) at (229, 127) on xpath=//*[@onclick='addElement()']
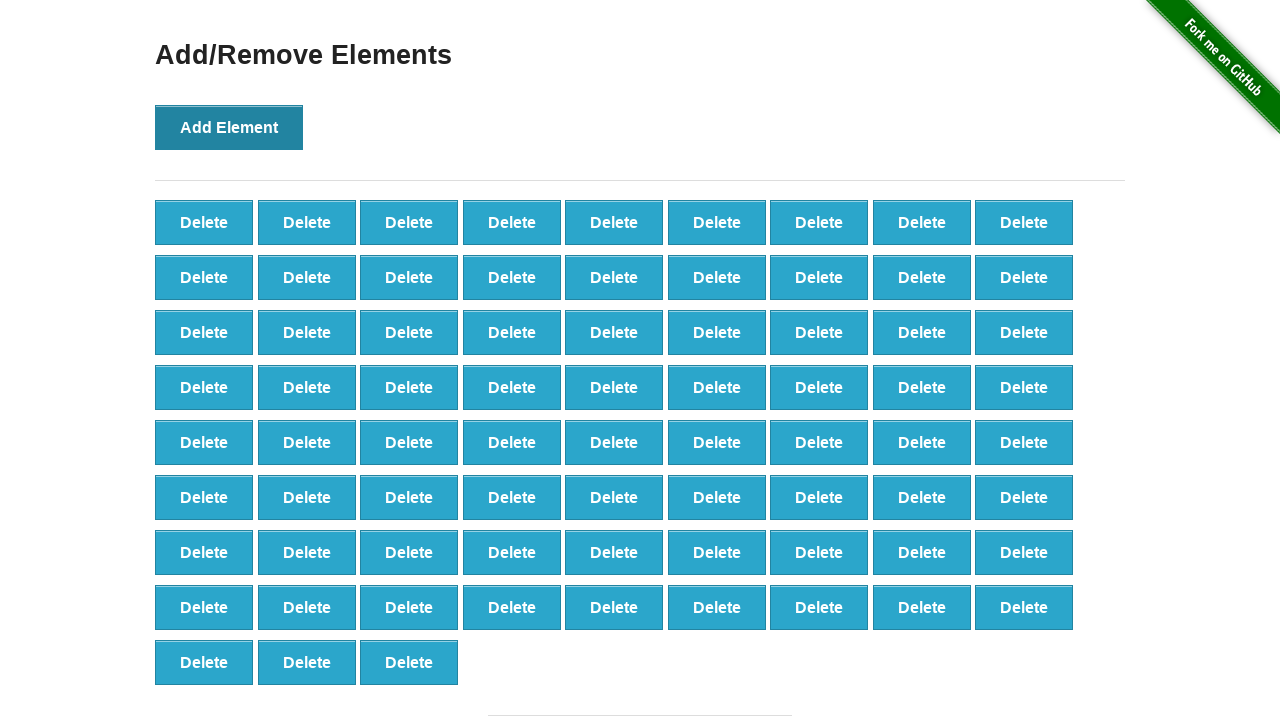

Clicked 'Add Element' button (iteration 76/100) at (229, 127) on xpath=//*[@onclick='addElement()']
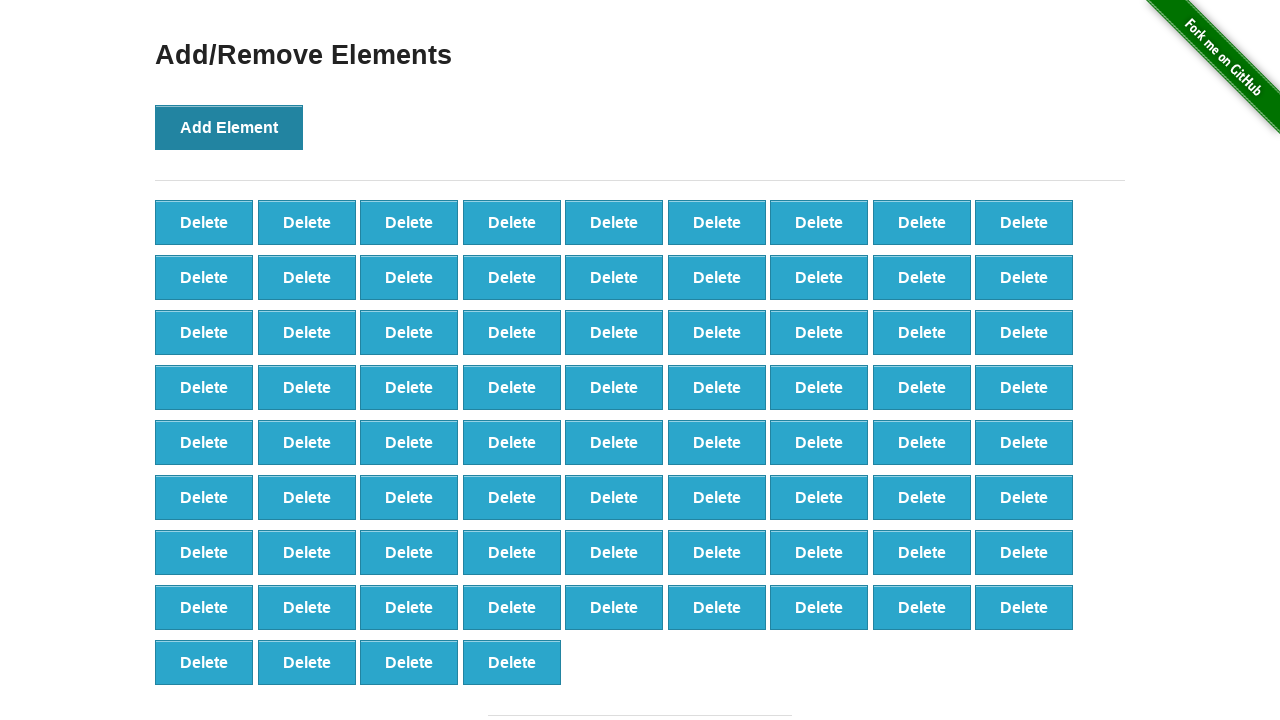

Clicked 'Add Element' button (iteration 77/100) at (229, 127) on xpath=//*[@onclick='addElement()']
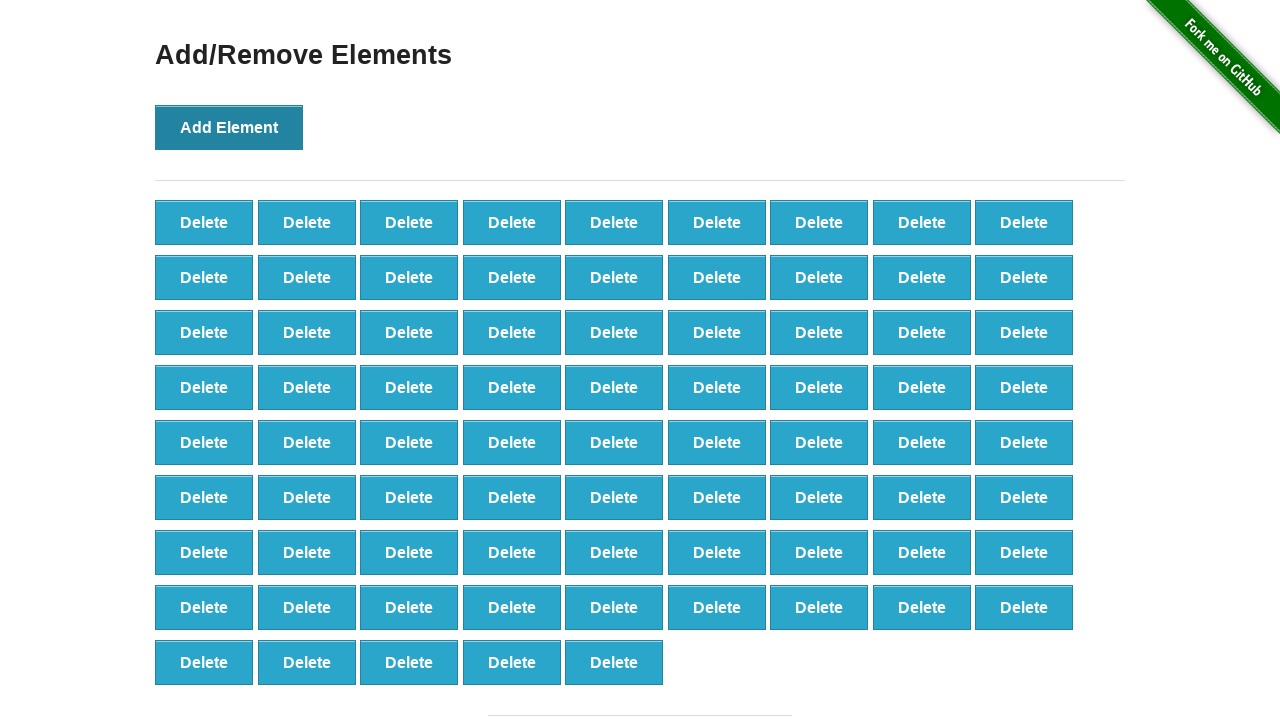

Clicked 'Add Element' button (iteration 78/100) at (229, 127) on xpath=//*[@onclick='addElement()']
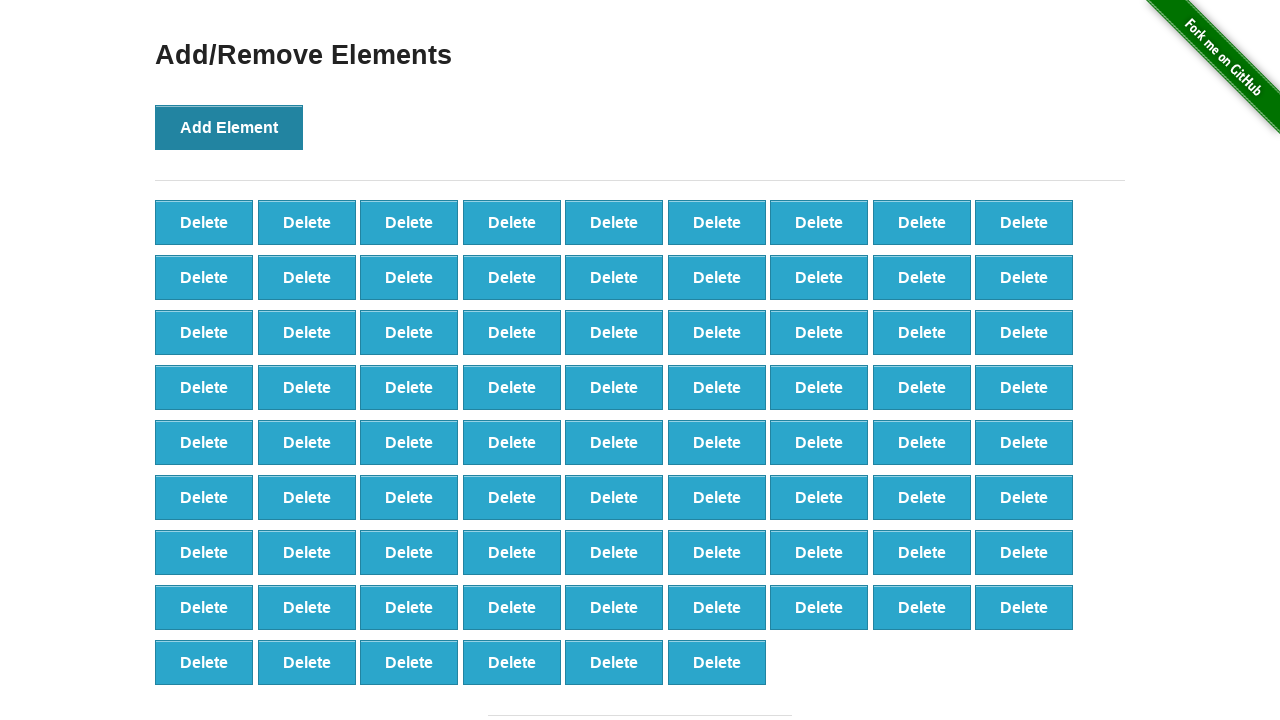

Clicked 'Add Element' button (iteration 79/100) at (229, 127) on xpath=//*[@onclick='addElement()']
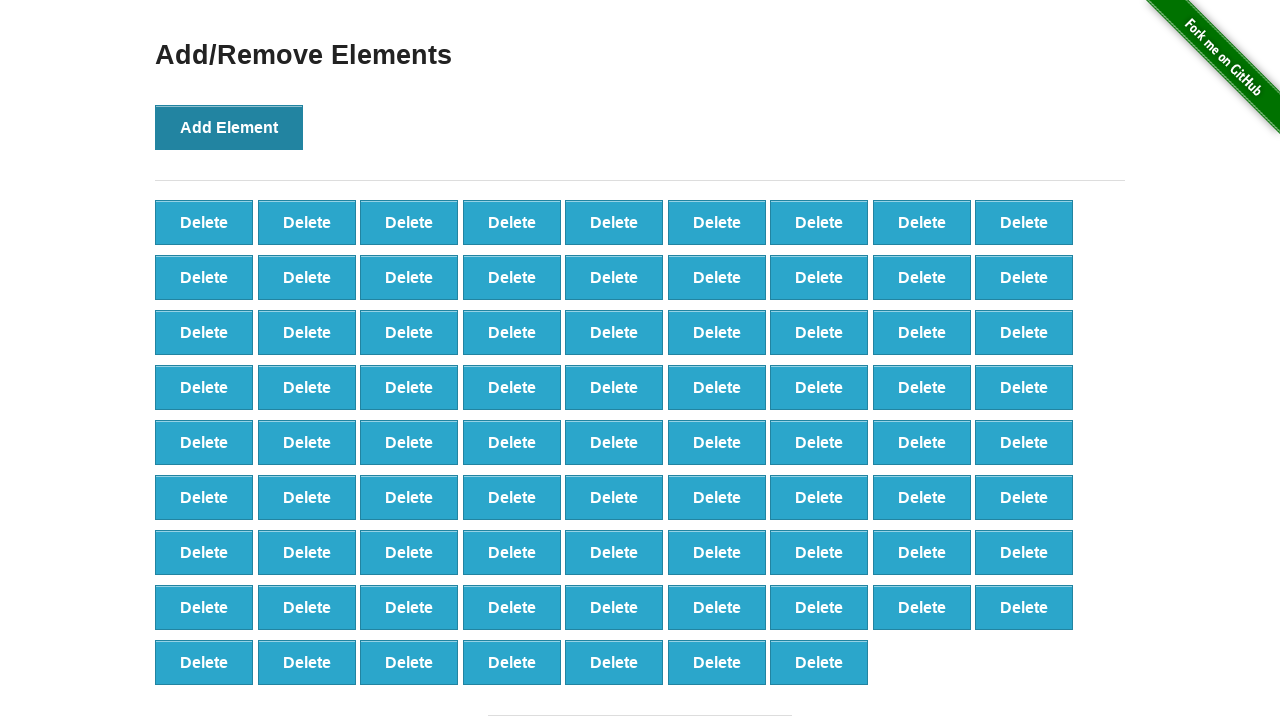

Clicked 'Add Element' button (iteration 80/100) at (229, 127) on xpath=//*[@onclick='addElement()']
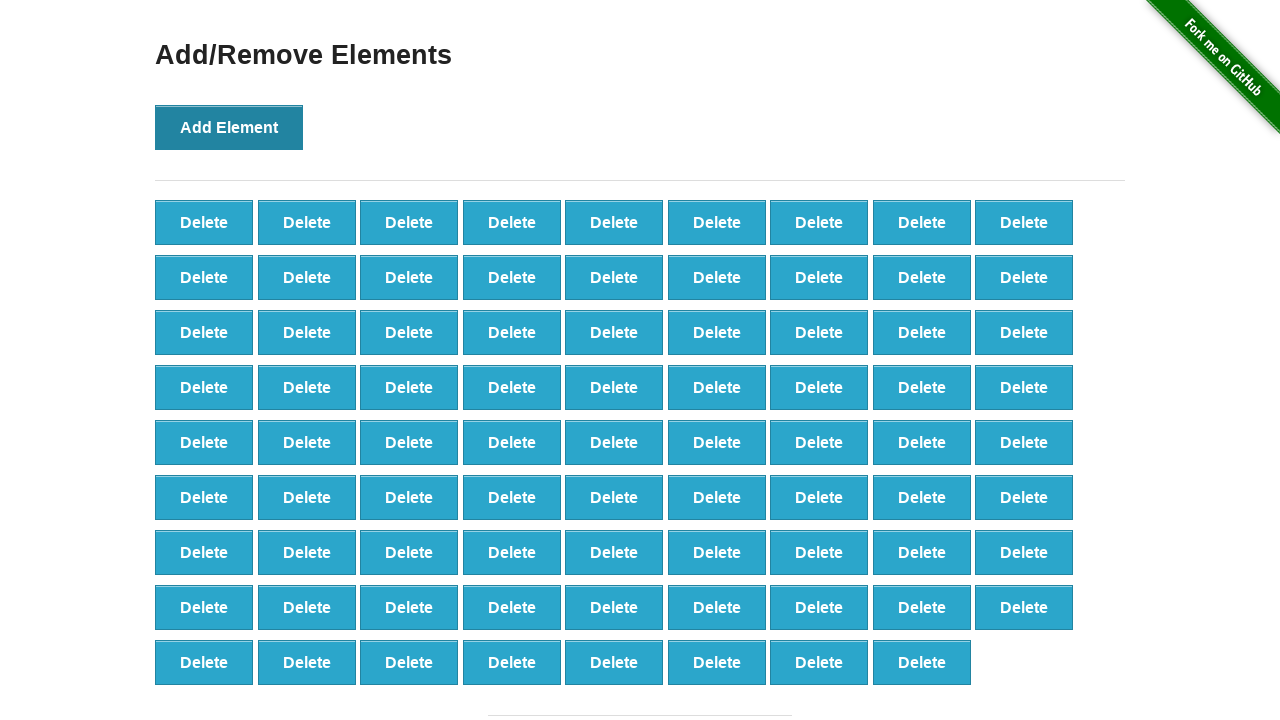

Clicked 'Add Element' button (iteration 81/100) at (229, 127) on xpath=//*[@onclick='addElement()']
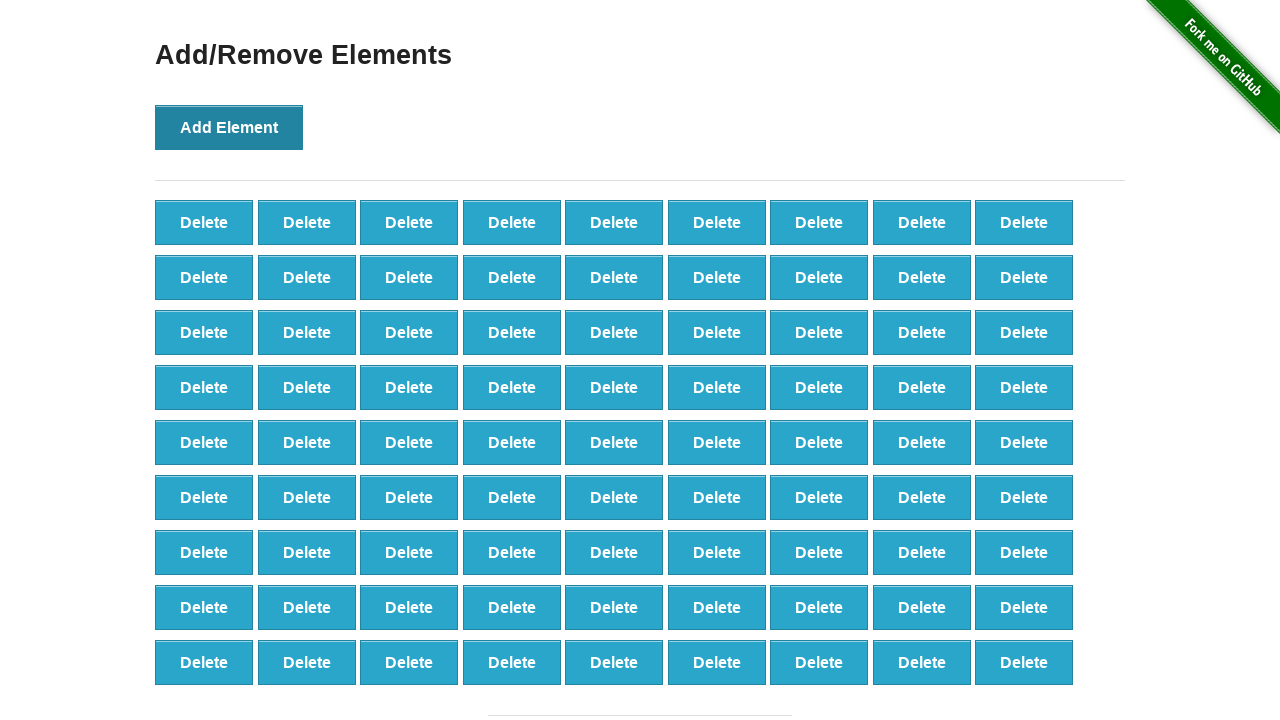

Clicked 'Add Element' button (iteration 82/100) at (229, 127) on xpath=//*[@onclick='addElement()']
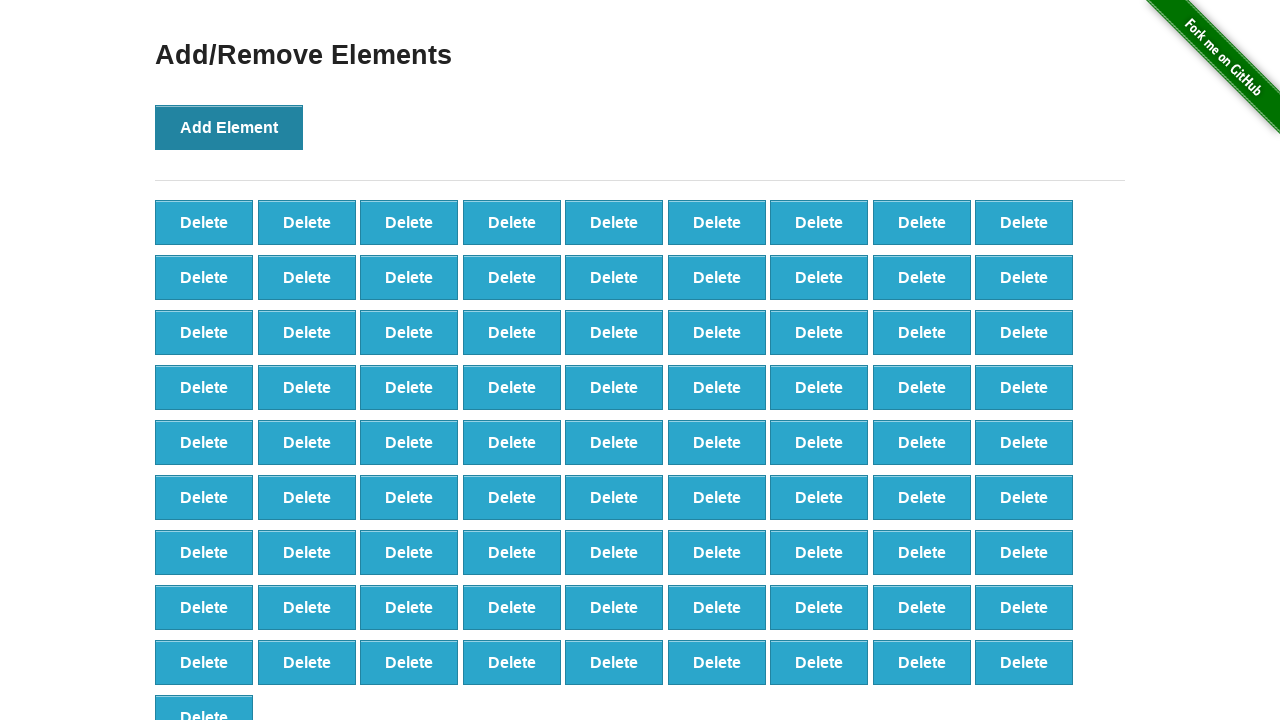

Clicked 'Add Element' button (iteration 83/100) at (229, 127) on xpath=//*[@onclick='addElement()']
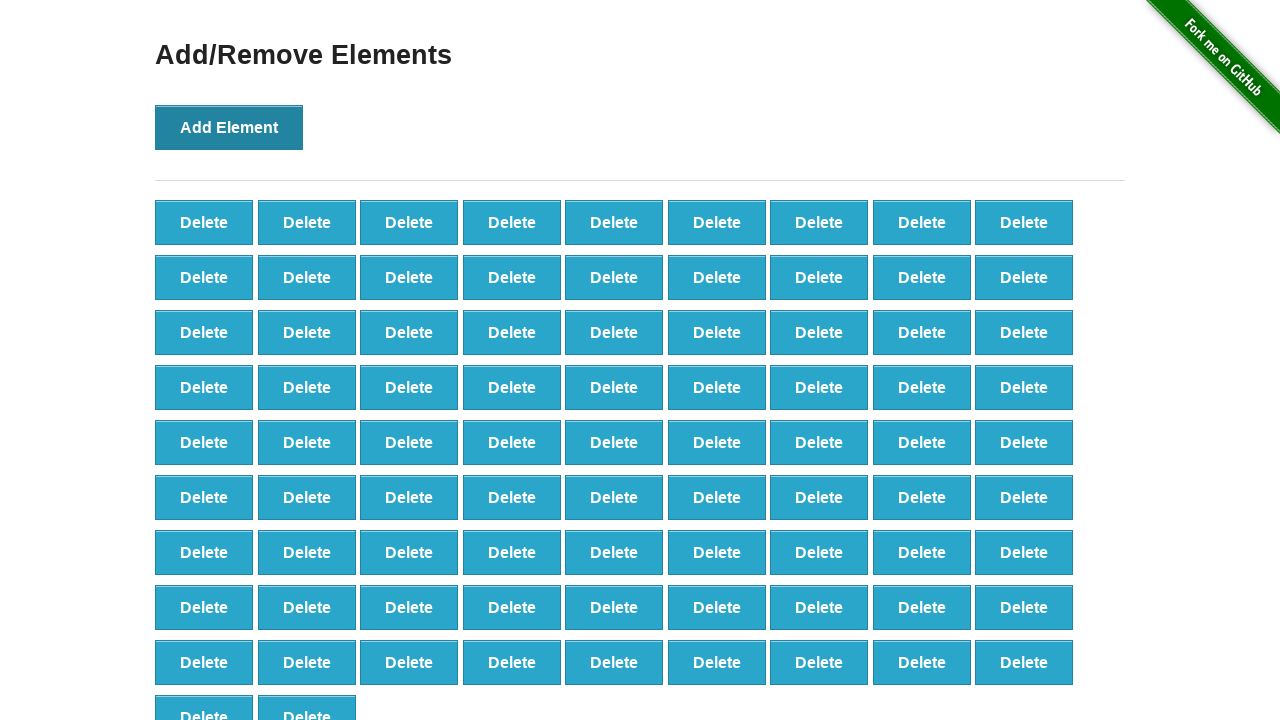

Clicked 'Add Element' button (iteration 84/100) at (229, 127) on xpath=//*[@onclick='addElement()']
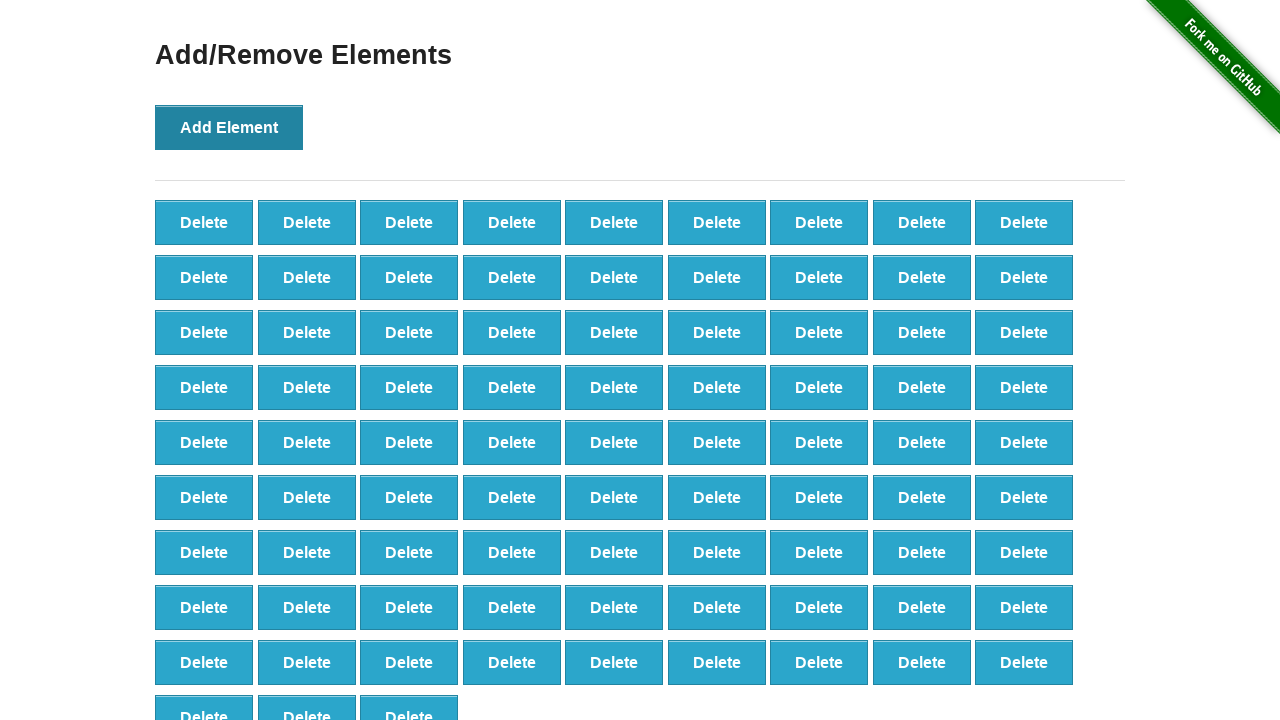

Clicked 'Add Element' button (iteration 85/100) at (229, 127) on xpath=//*[@onclick='addElement()']
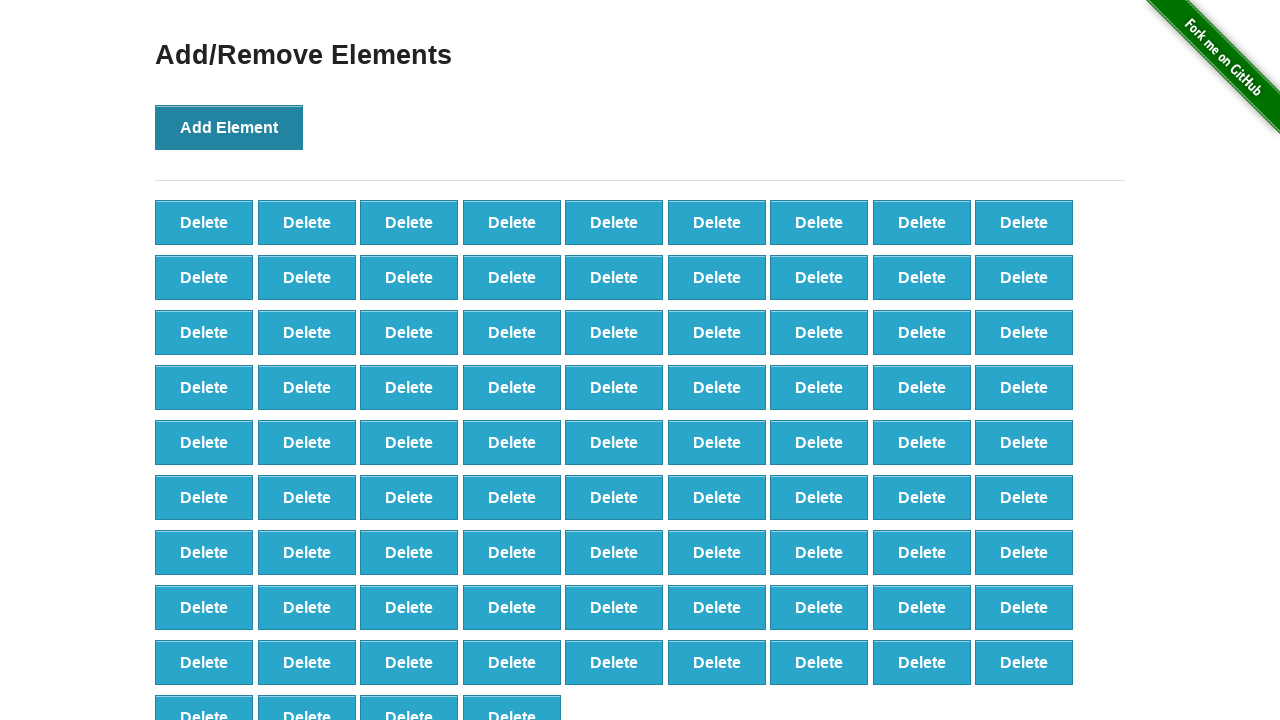

Clicked 'Add Element' button (iteration 86/100) at (229, 127) on xpath=//*[@onclick='addElement()']
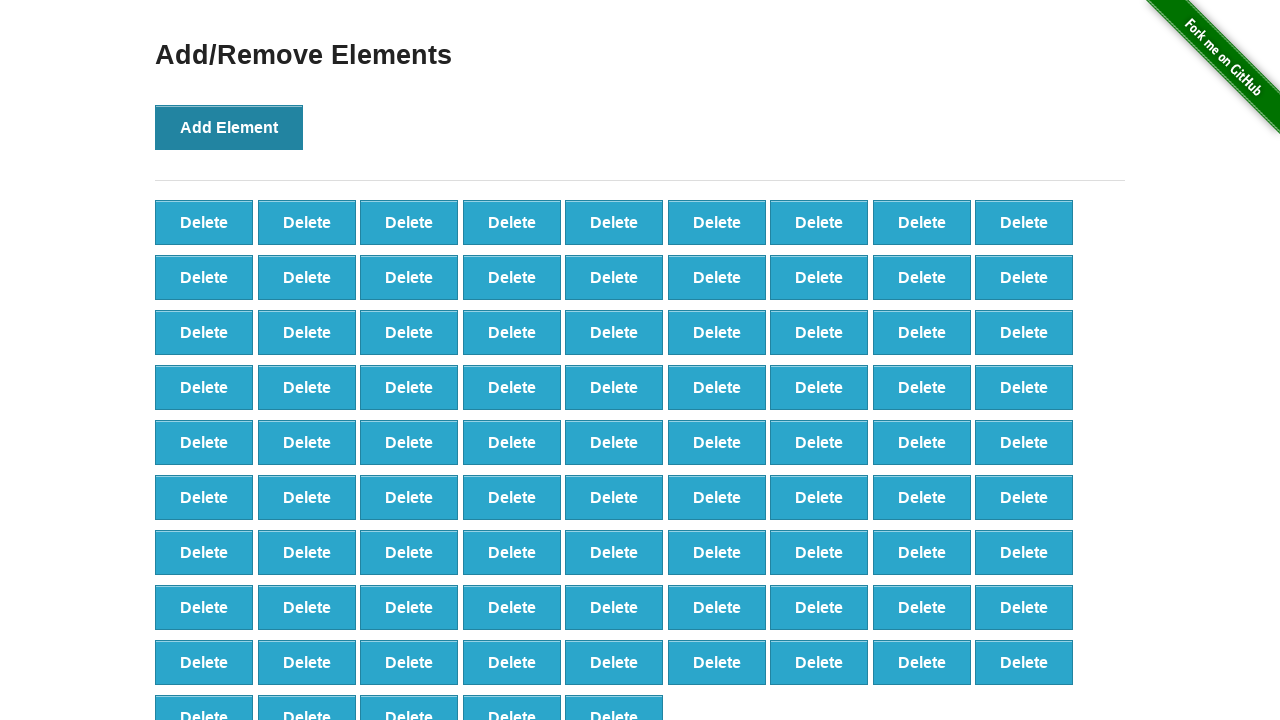

Clicked 'Add Element' button (iteration 87/100) at (229, 127) on xpath=//*[@onclick='addElement()']
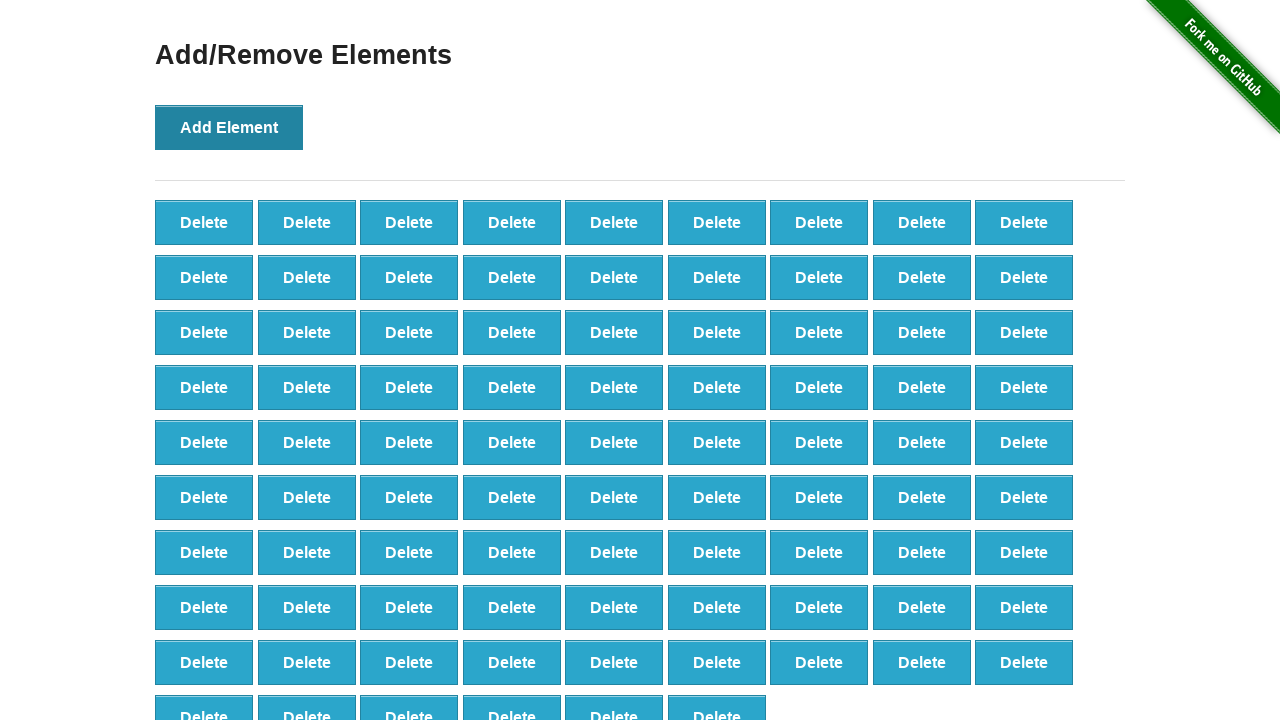

Clicked 'Add Element' button (iteration 88/100) at (229, 127) on xpath=//*[@onclick='addElement()']
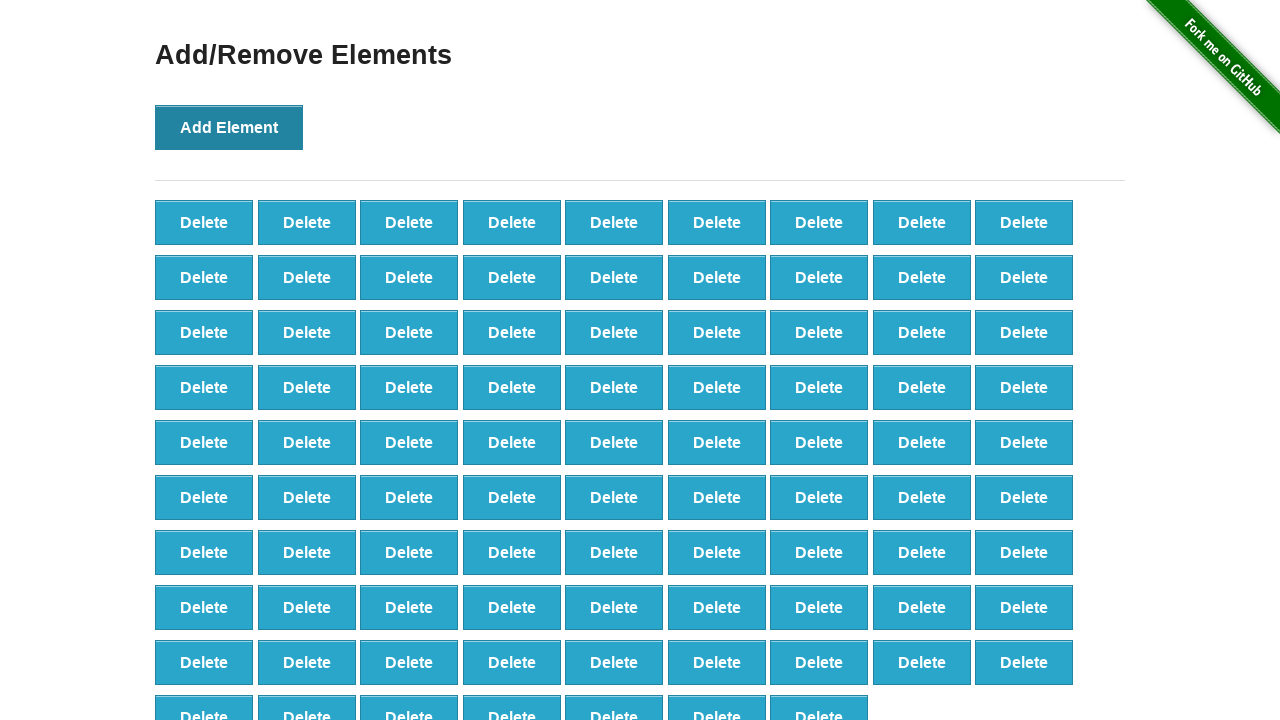

Clicked 'Add Element' button (iteration 89/100) at (229, 127) on xpath=//*[@onclick='addElement()']
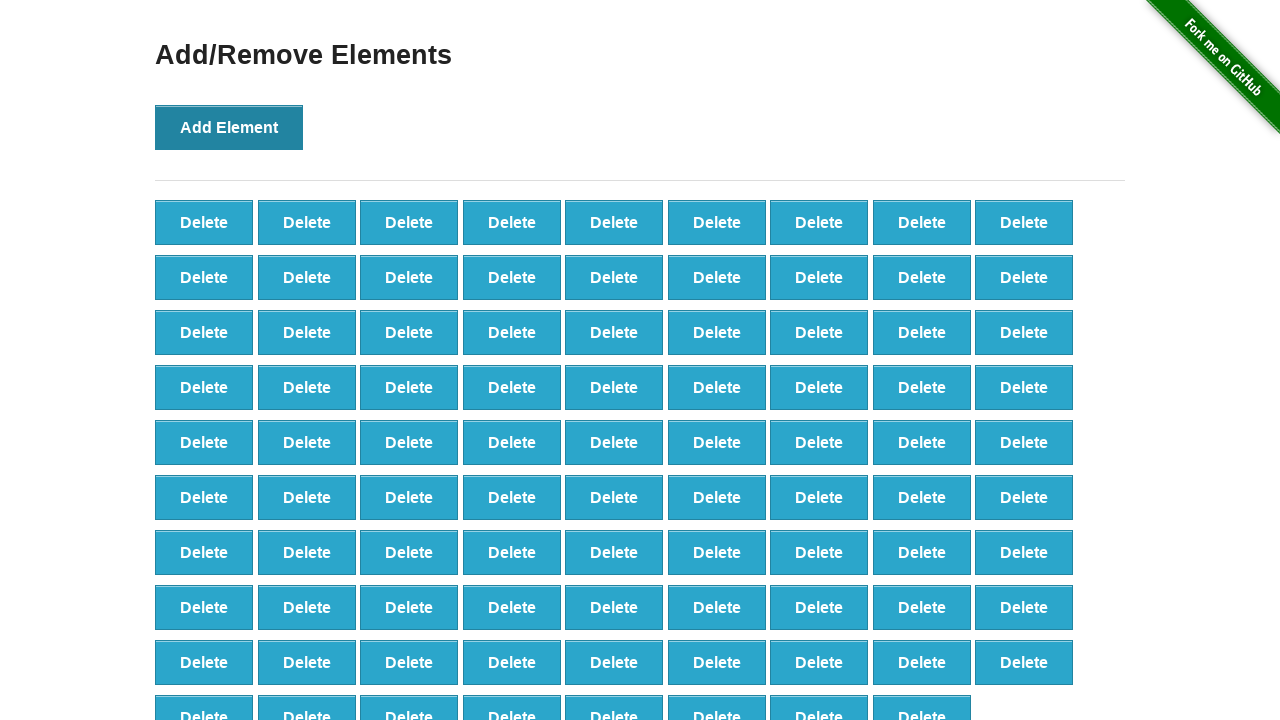

Clicked 'Add Element' button (iteration 90/100) at (229, 127) on xpath=//*[@onclick='addElement()']
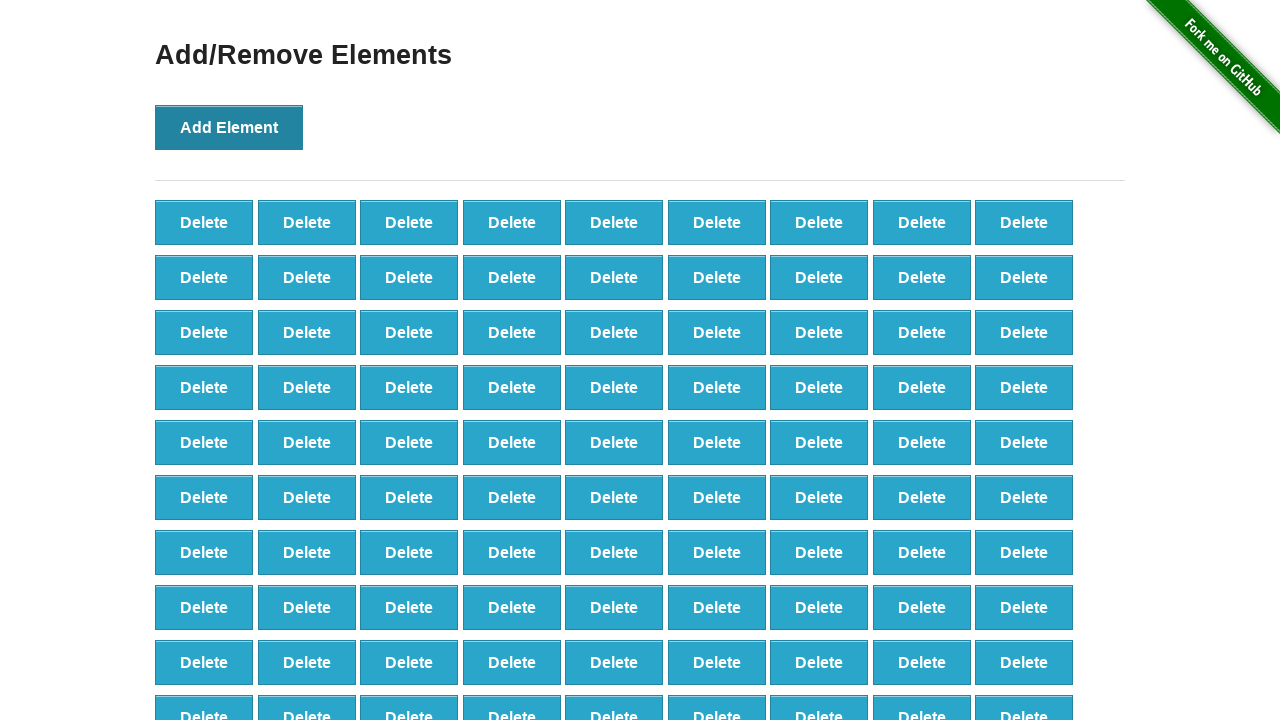

Clicked 'Add Element' button (iteration 91/100) at (229, 127) on xpath=//*[@onclick='addElement()']
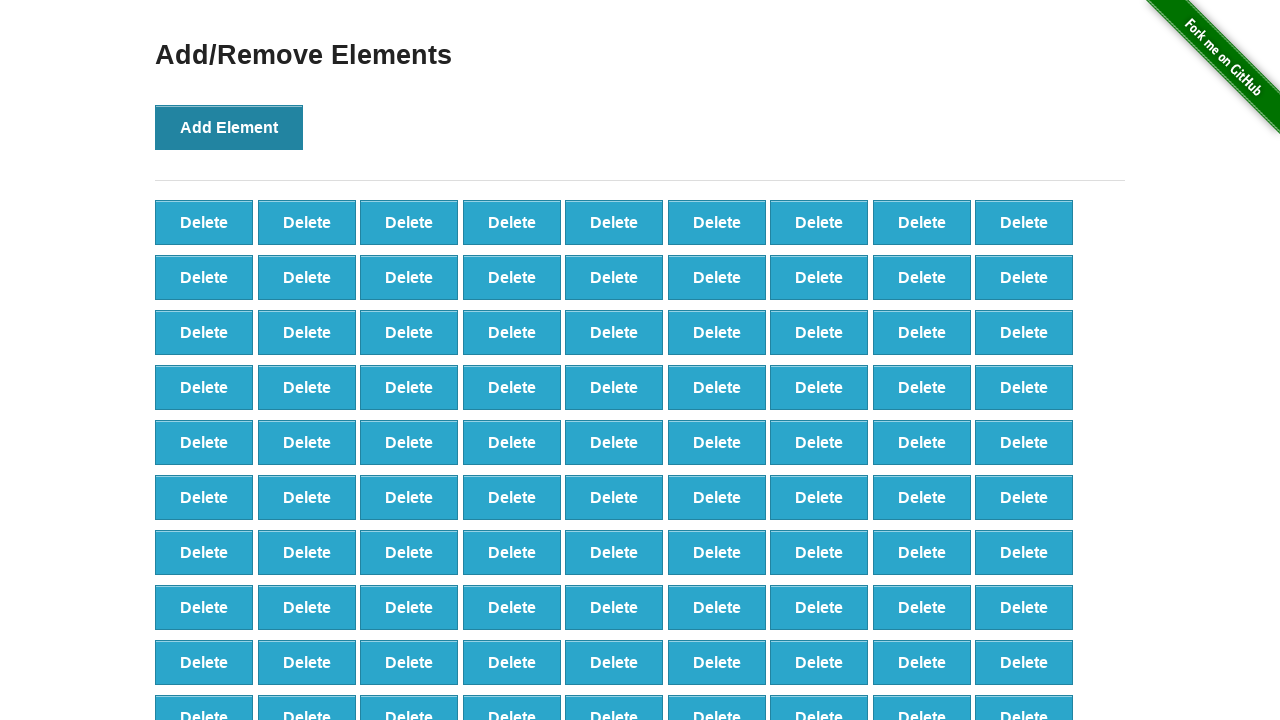

Clicked 'Add Element' button (iteration 92/100) at (229, 127) on xpath=//*[@onclick='addElement()']
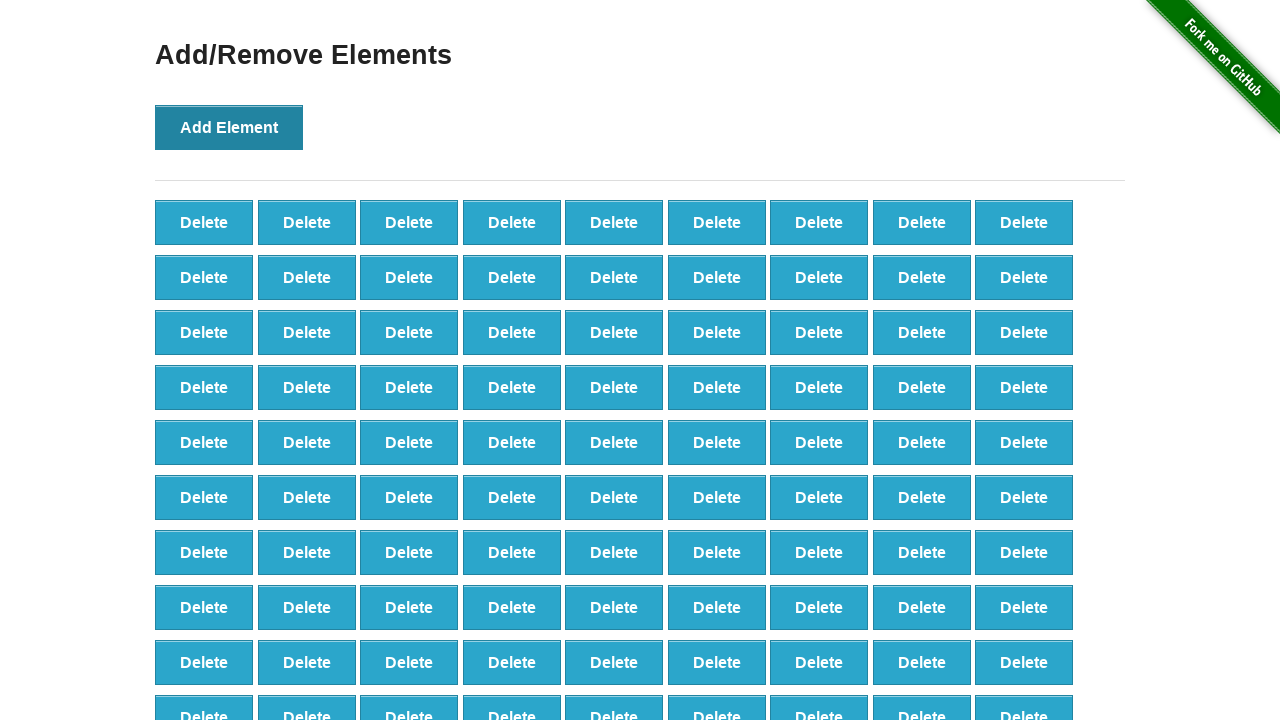

Clicked 'Add Element' button (iteration 93/100) at (229, 127) on xpath=//*[@onclick='addElement()']
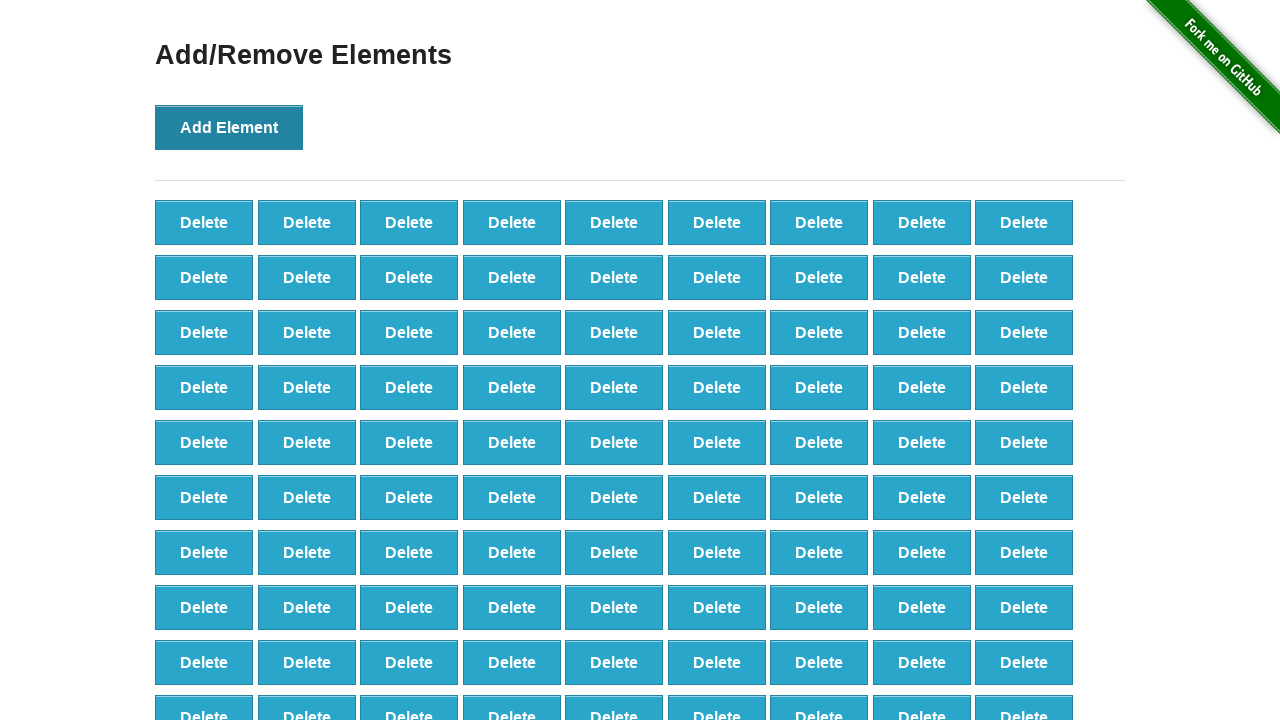

Clicked 'Add Element' button (iteration 94/100) at (229, 127) on xpath=//*[@onclick='addElement()']
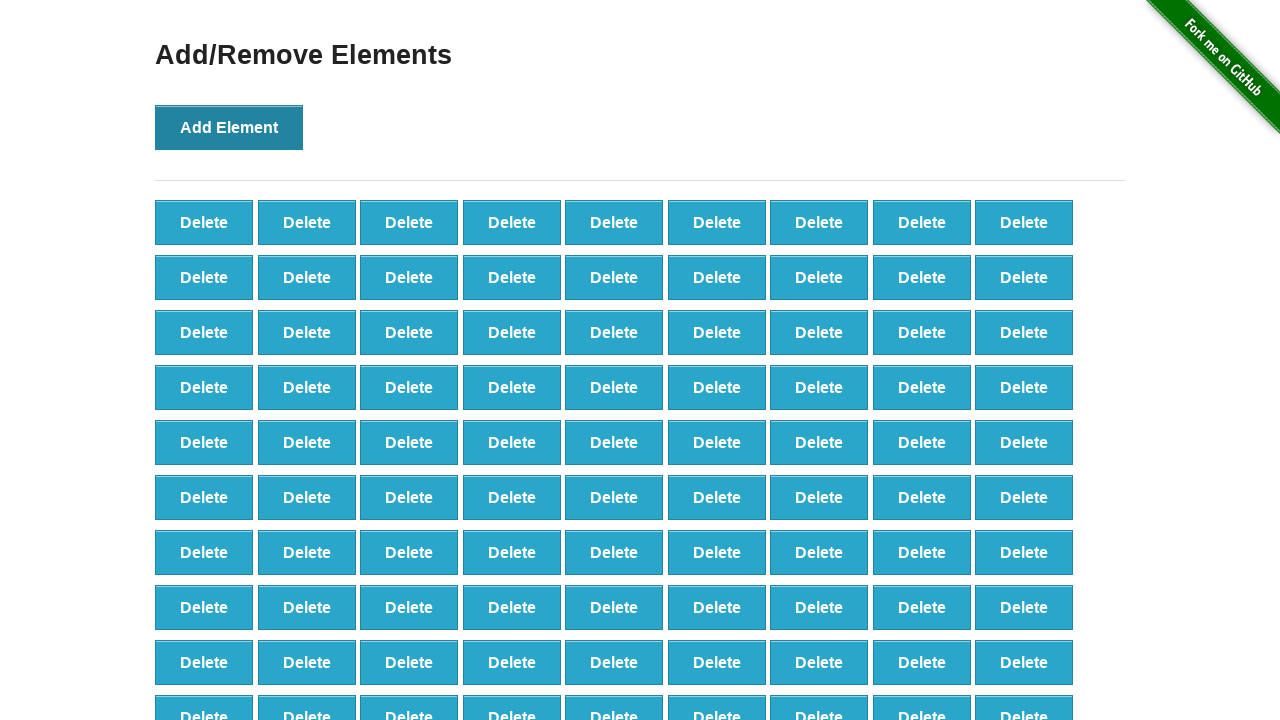

Clicked 'Add Element' button (iteration 95/100) at (229, 127) on xpath=//*[@onclick='addElement()']
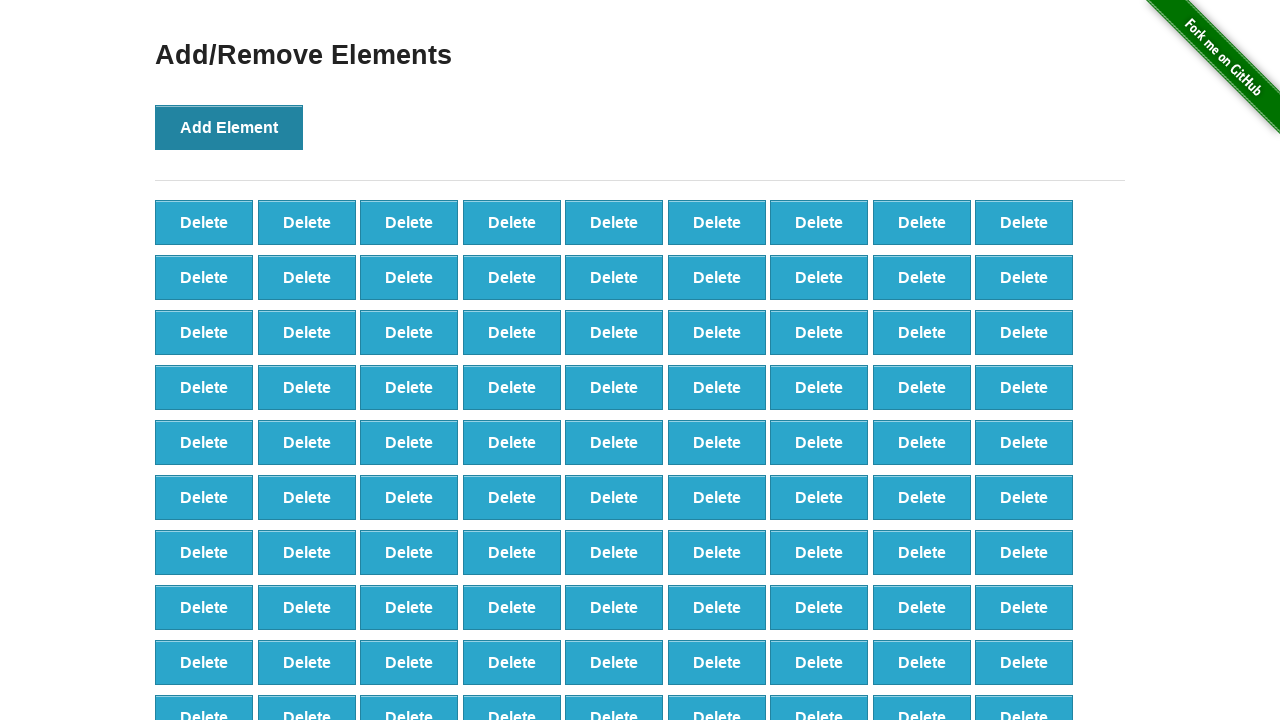

Clicked 'Add Element' button (iteration 96/100) at (229, 127) on xpath=//*[@onclick='addElement()']
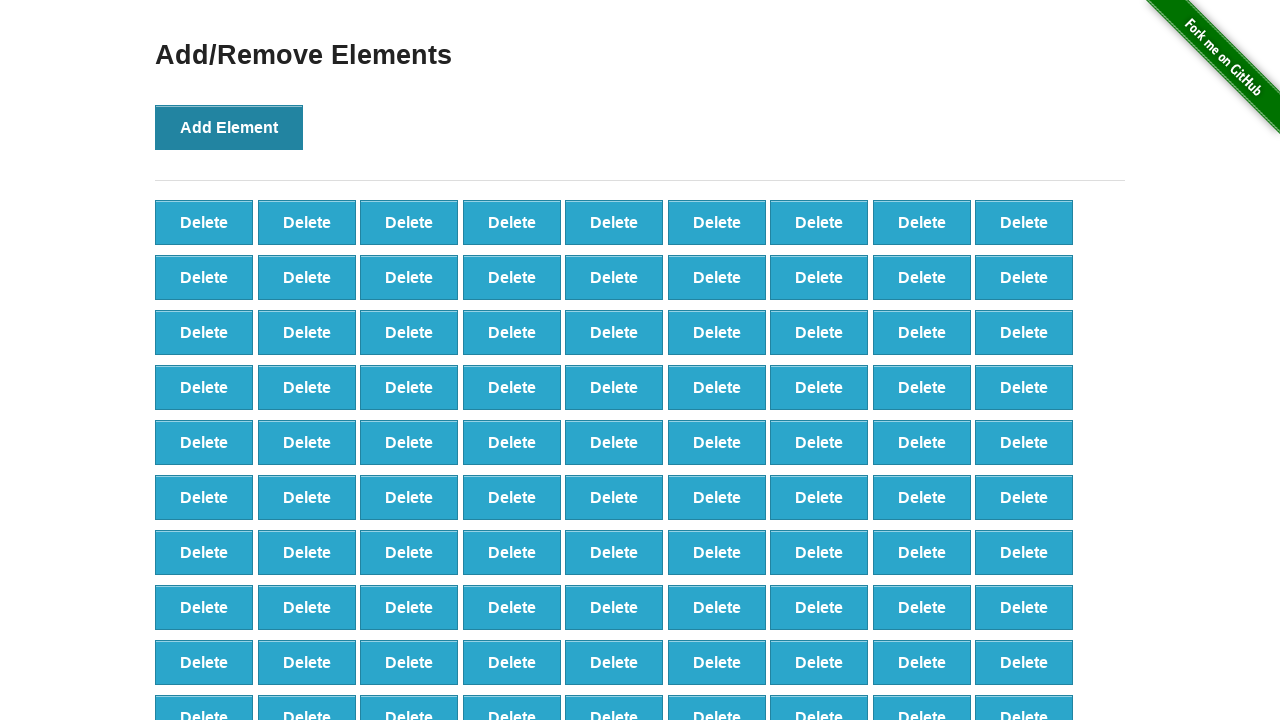

Clicked 'Add Element' button (iteration 97/100) at (229, 127) on xpath=//*[@onclick='addElement()']
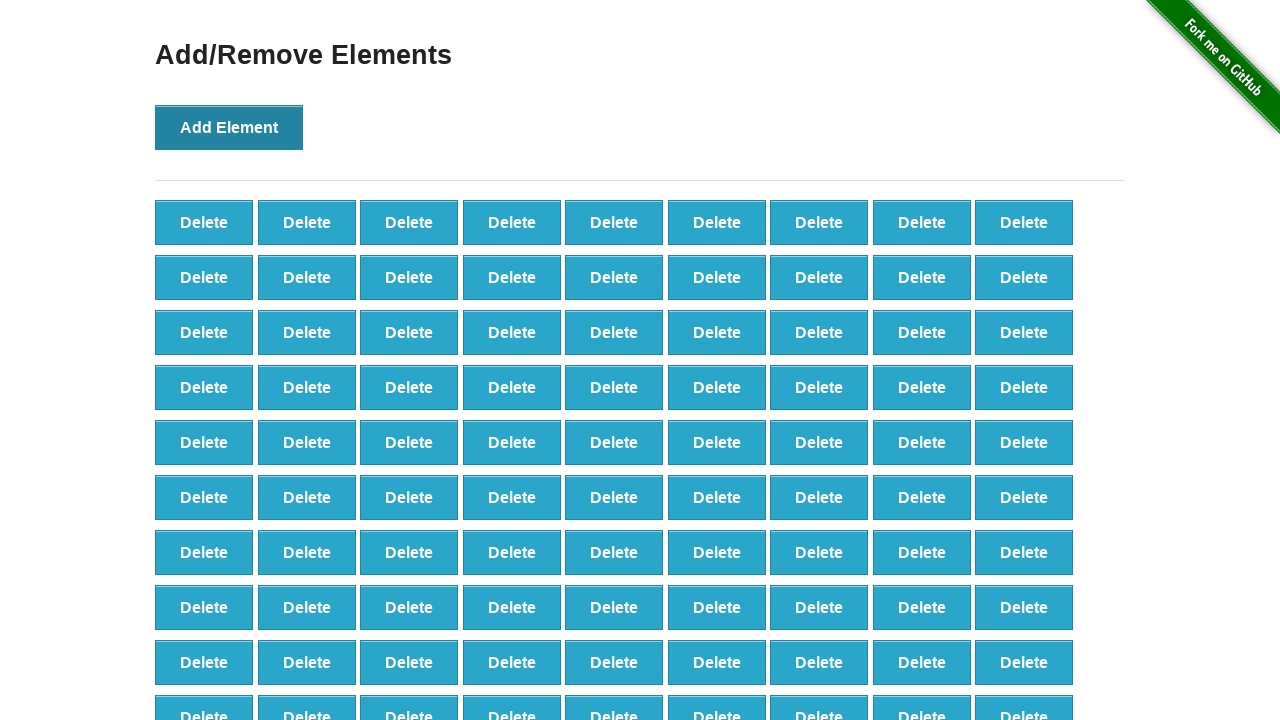

Clicked 'Add Element' button (iteration 98/100) at (229, 127) on xpath=//*[@onclick='addElement()']
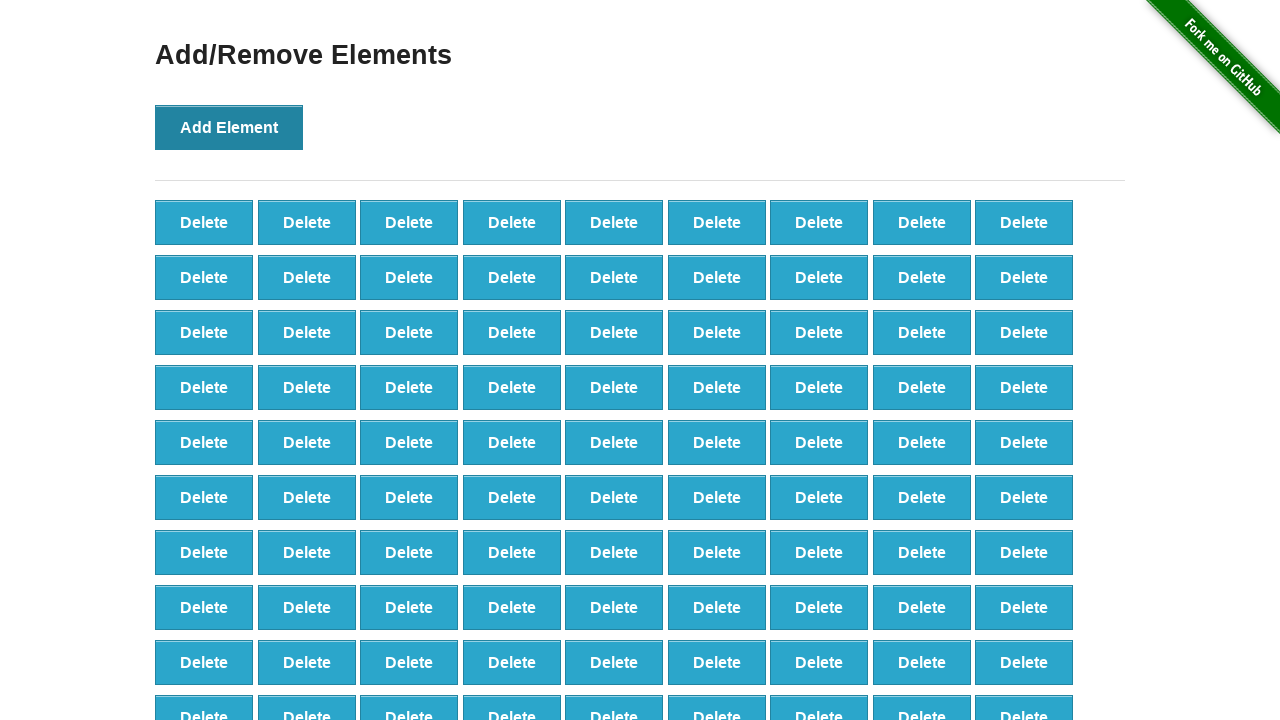

Clicked 'Add Element' button (iteration 99/100) at (229, 127) on xpath=//*[@onclick='addElement()']
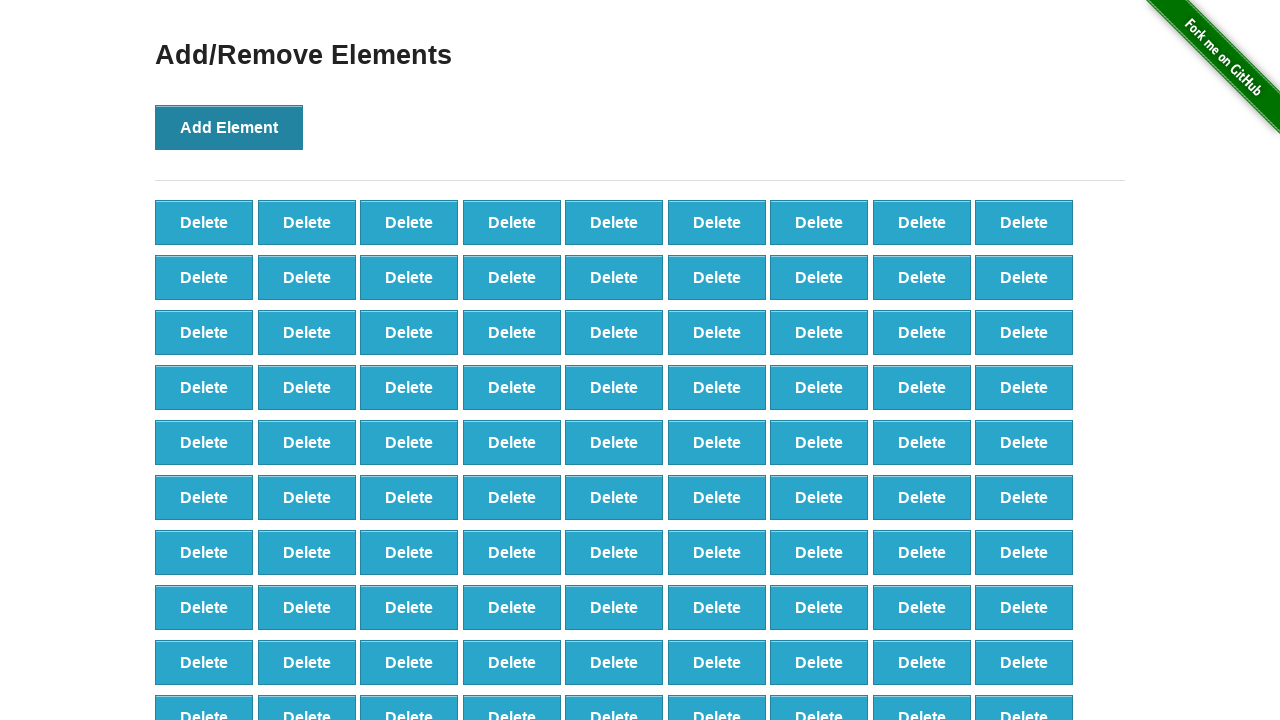

Clicked 'Add Element' button (iteration 100/100) at (229, 127) on xpath=//*[@onclick='addElement()']
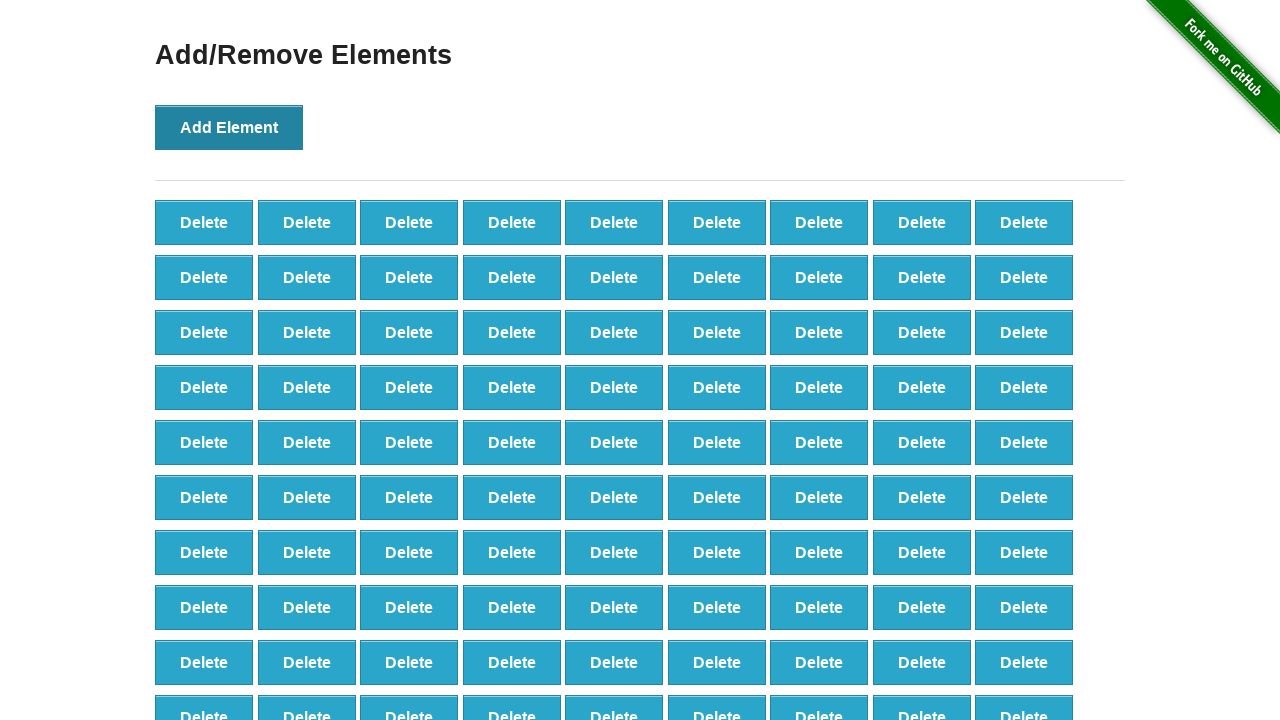

Verified 100 delete buttons were created
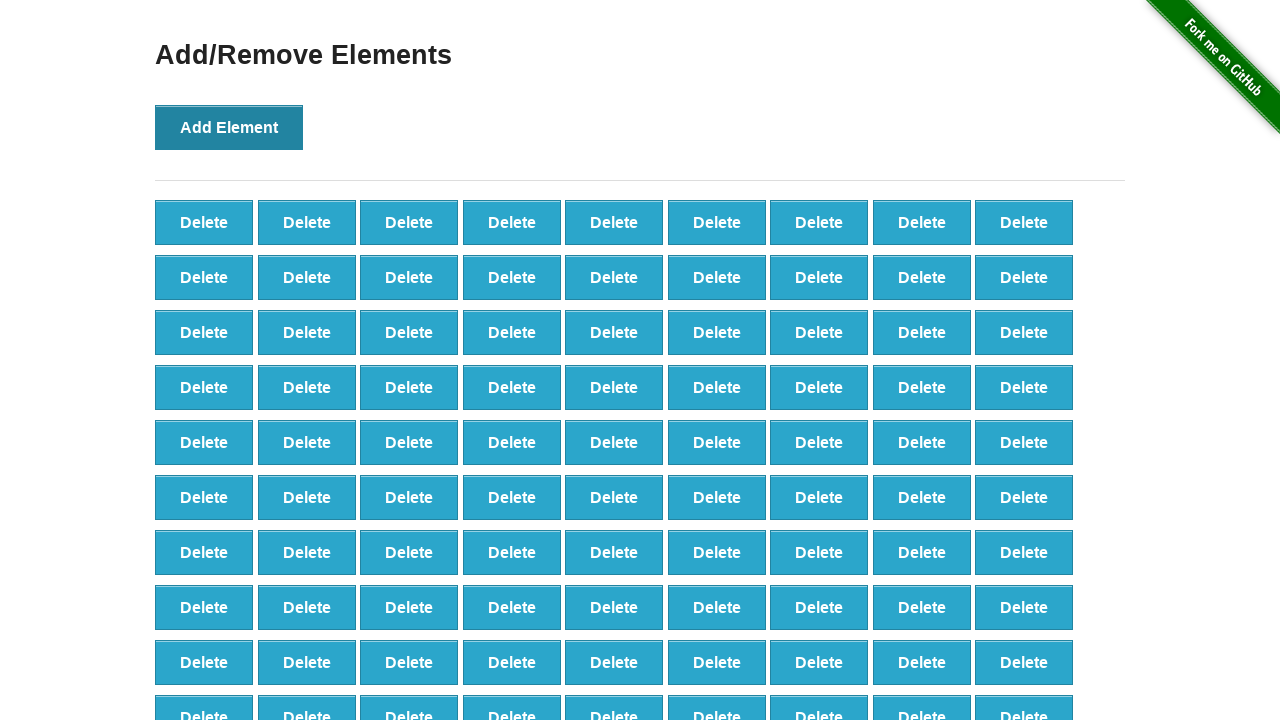

Clicked delete button to remove element (iteration 1/90) at (204, 222) on xpath=//*[@onclick='deleteElement()'] >> nth=0
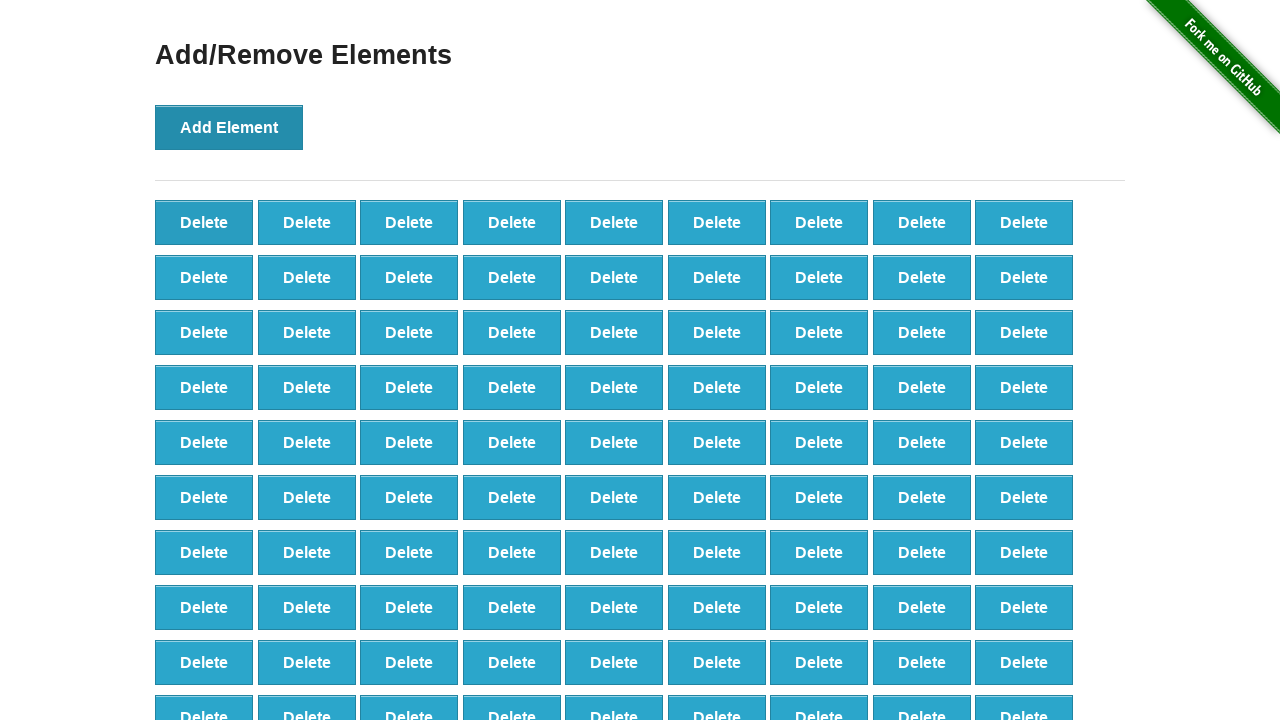

Clicked delete button to remove element (iteration 2/90) at (204, 222) on xpath=//*[@onclick='deleteElement()'] >> nth=0
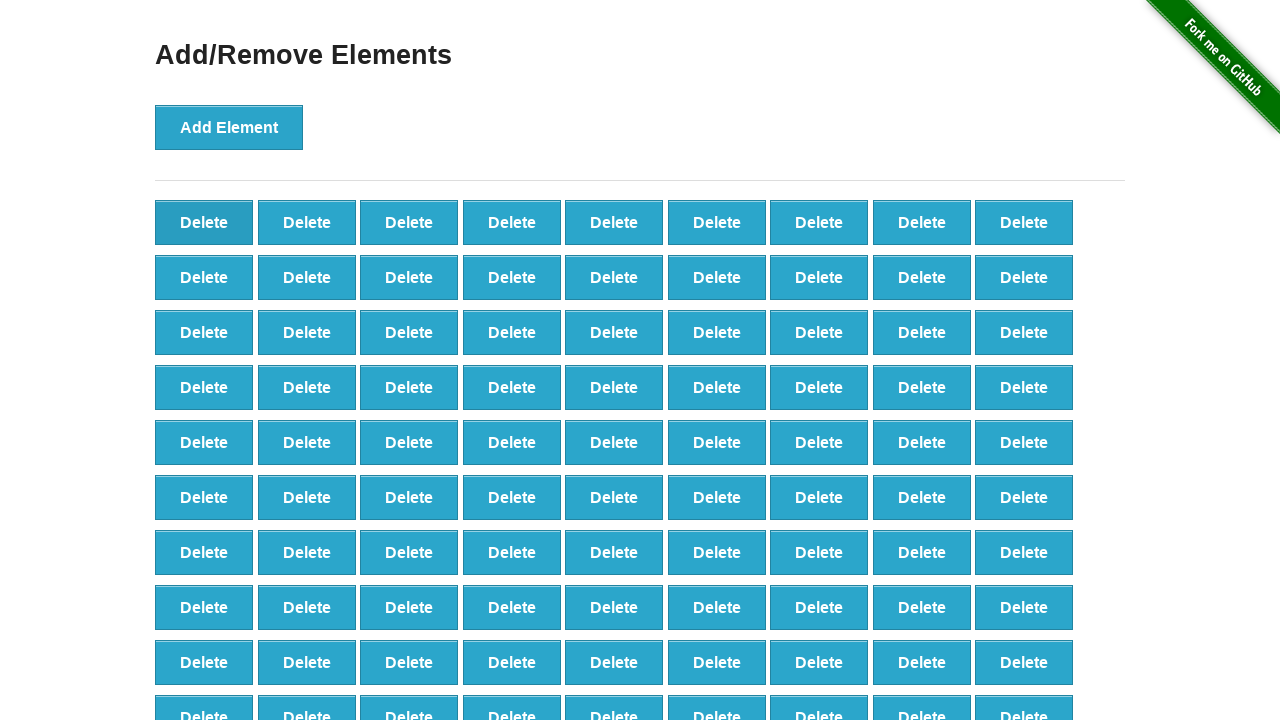

Clicked delete button to remove element (iteration 3/90) at (204, 222) on xpath=//*[@onclick='deleteElement()'] >> nth=0
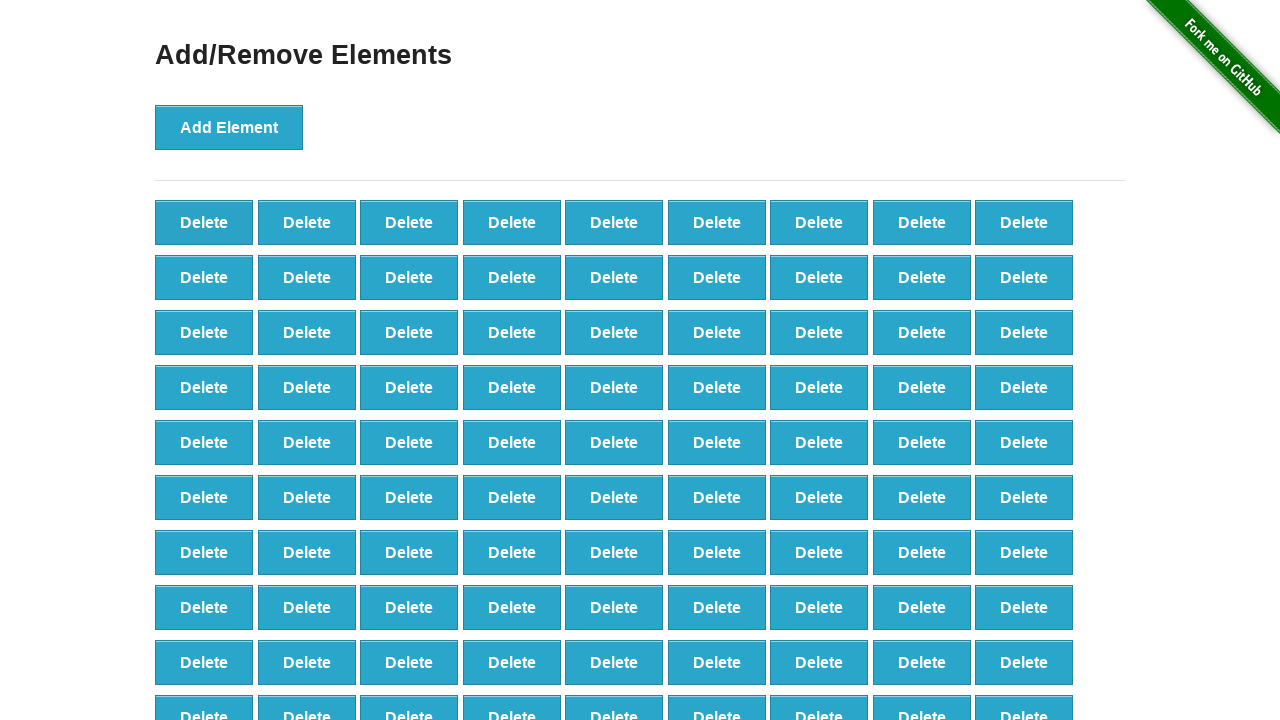

Clicked delete button to remove element (iteration 4/90) at (204, 222) on xpath=//*[@onclick='deleteElement()'] >> nth=0
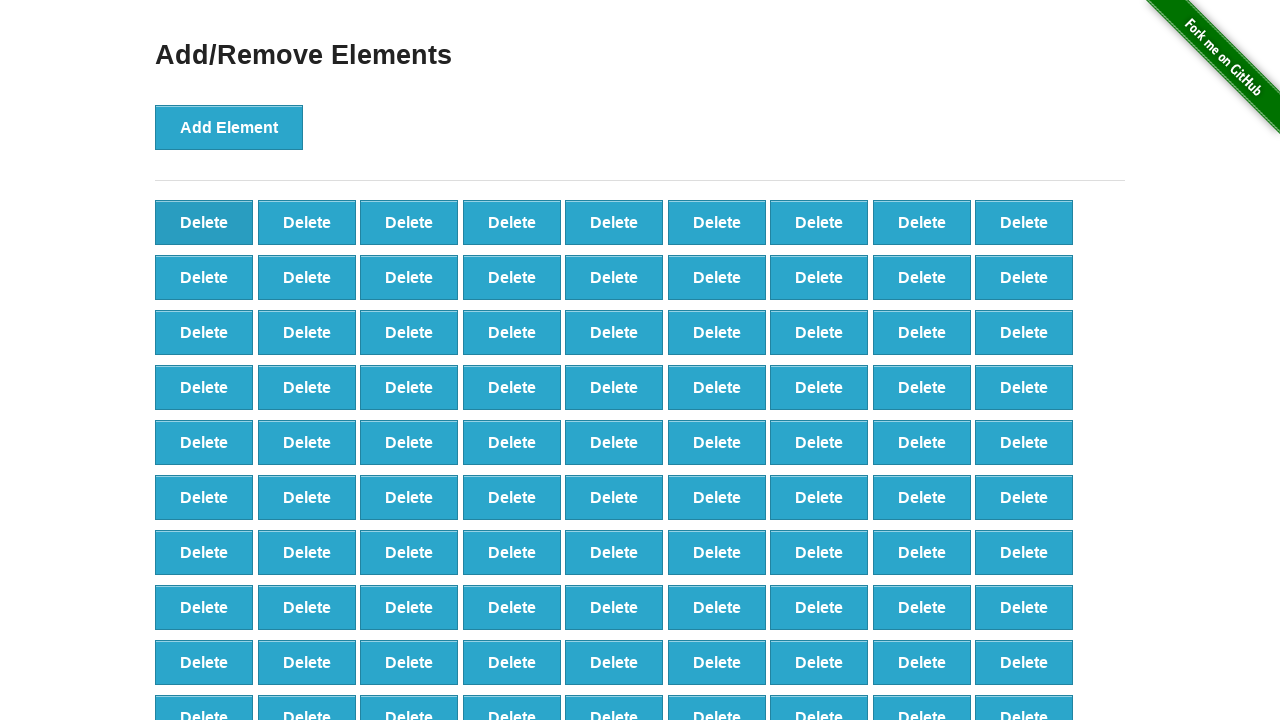

Clicked delete button to remove element (iteration 5/90) at (204, 222) on xpath=//*[@onclick='deleteElement()'] >> nth=0
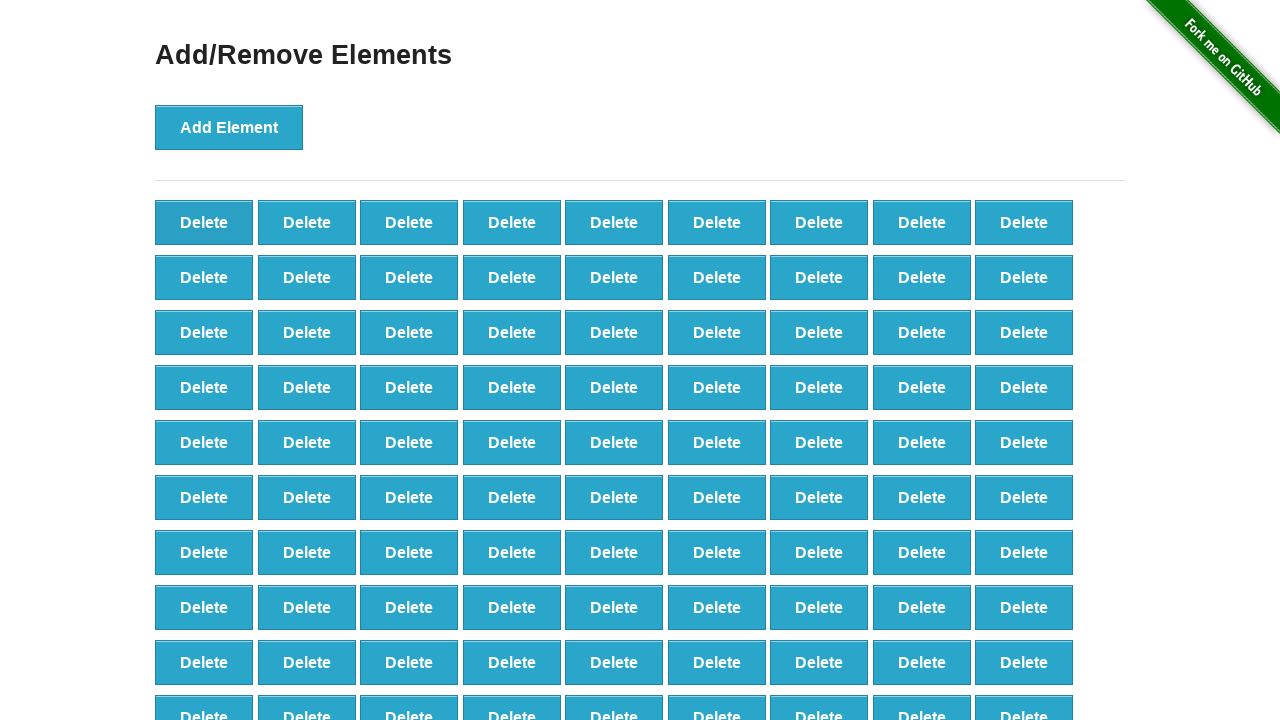

Clicked delete button to remove element (iteration 6/90) at (204, 222) on xpath=//*[@onclick='deleteElement()'] >> nth=0
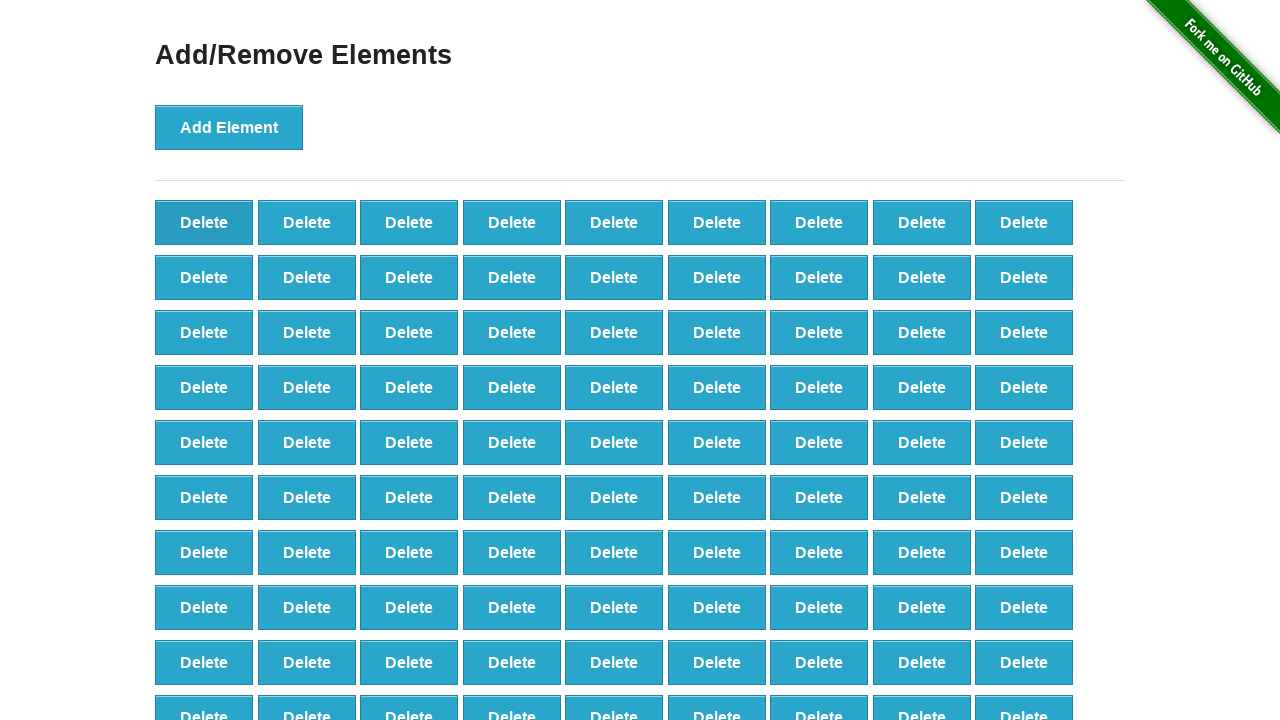

Clicked delete button to remove element (iteration 7/90) at (204, 222) on xpath=//*[@onclick='deleteElement()'] >> nth=0
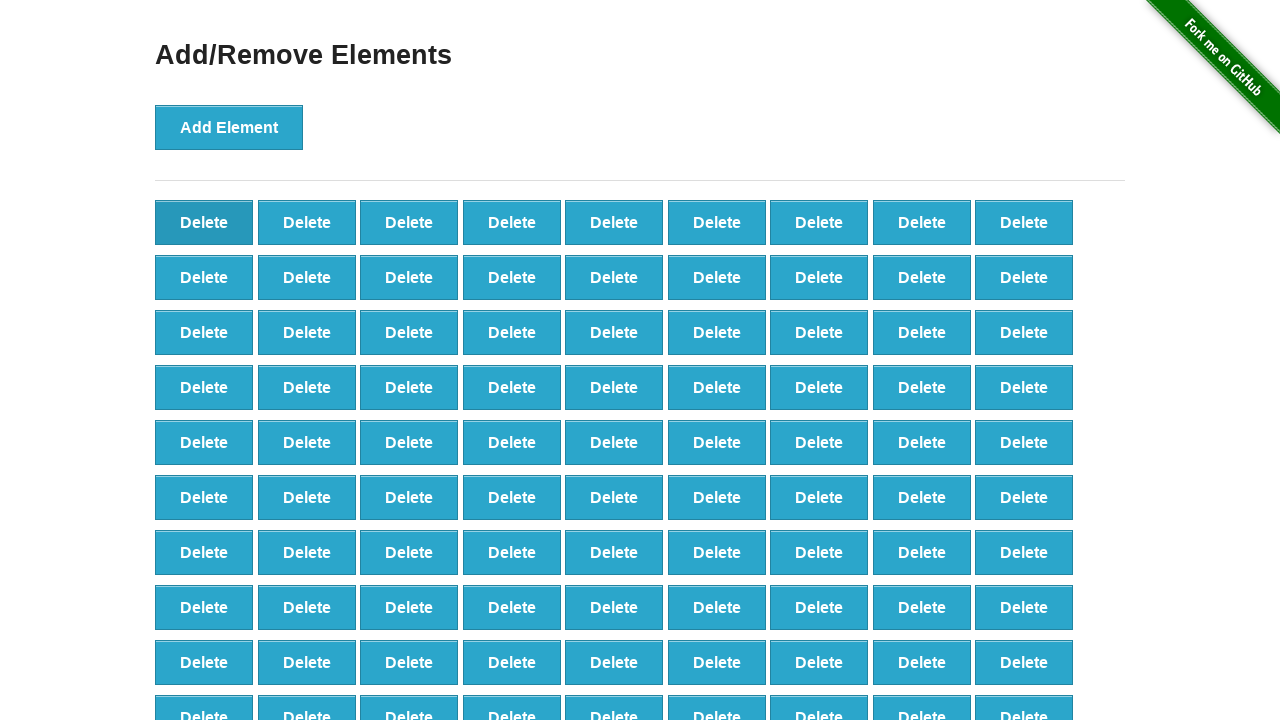

Clicked delete button to remove element (iteration 8/90) at (204, 222) on xpath=//*[@onclick='deleteElement()'] >> nth=0
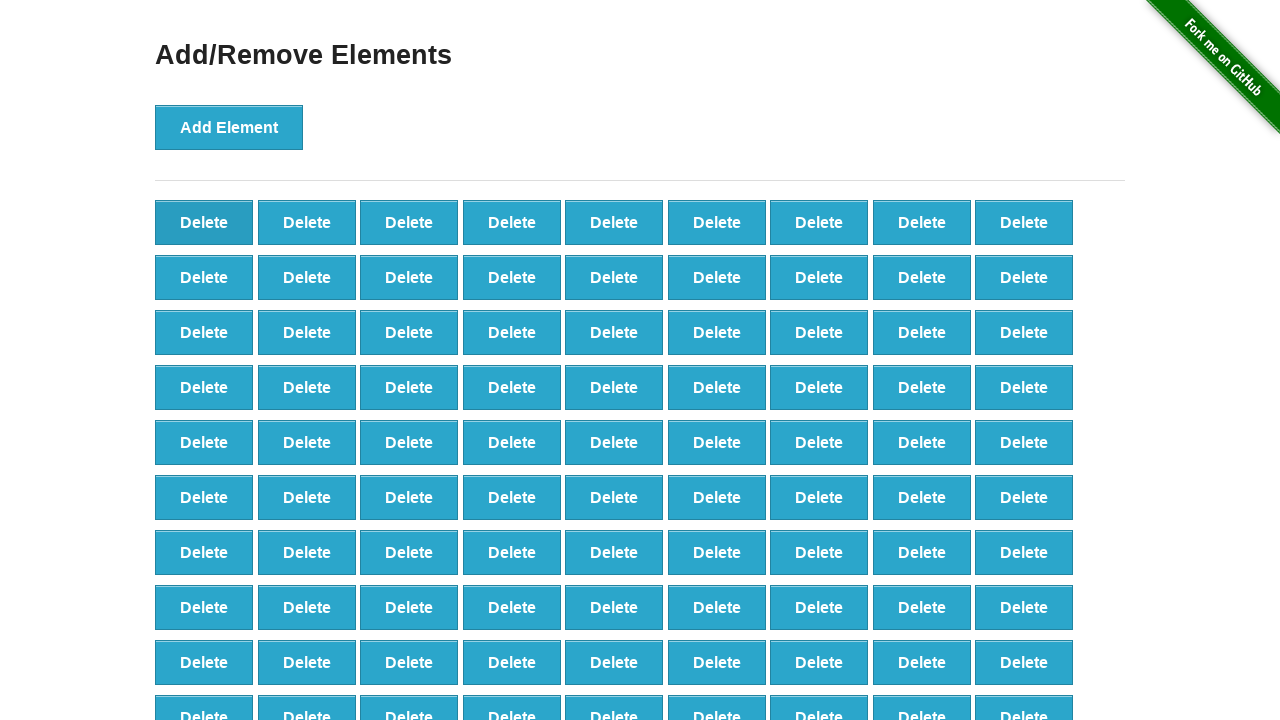

Clicked delete button to remove element (iteration 9/90) at (204, 222) on xpath=//*[@onclick='deleteElement()'] >> nth=0
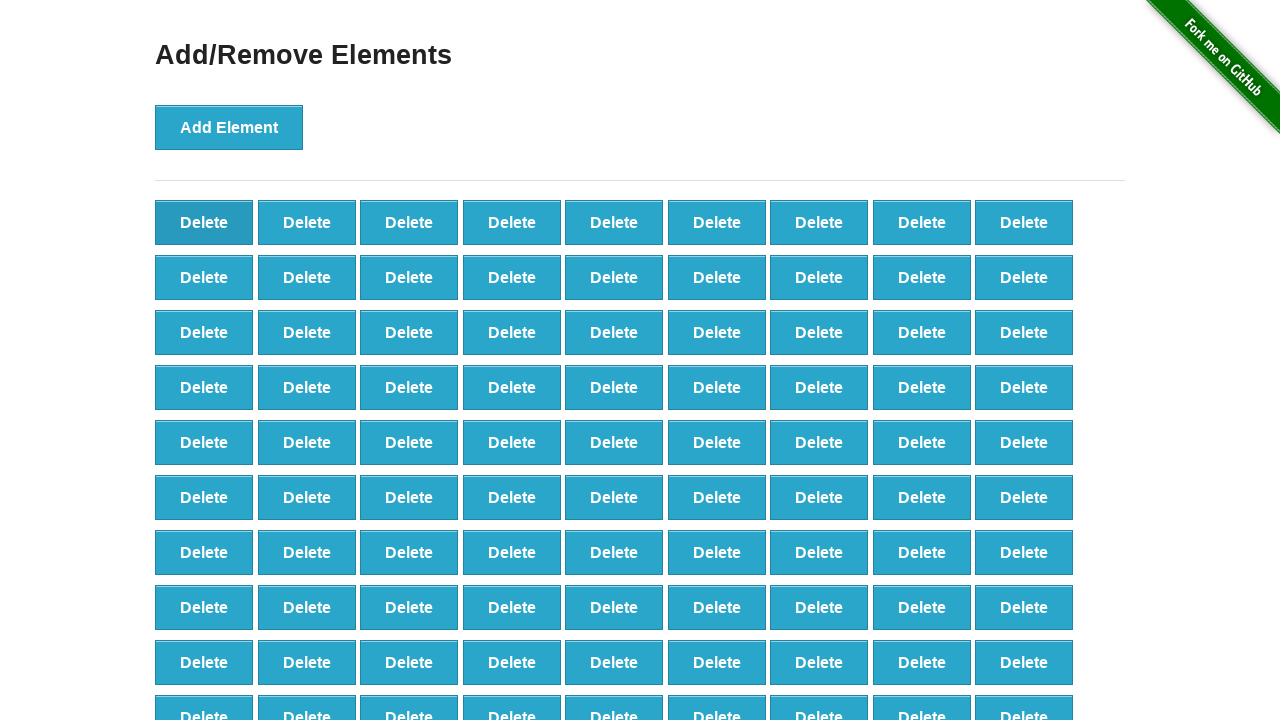

Clicked delete button to remove element (iteration 10/90) at (204, 222) on xpath=//*[@onclick='deleteElement()'] >> nth=0
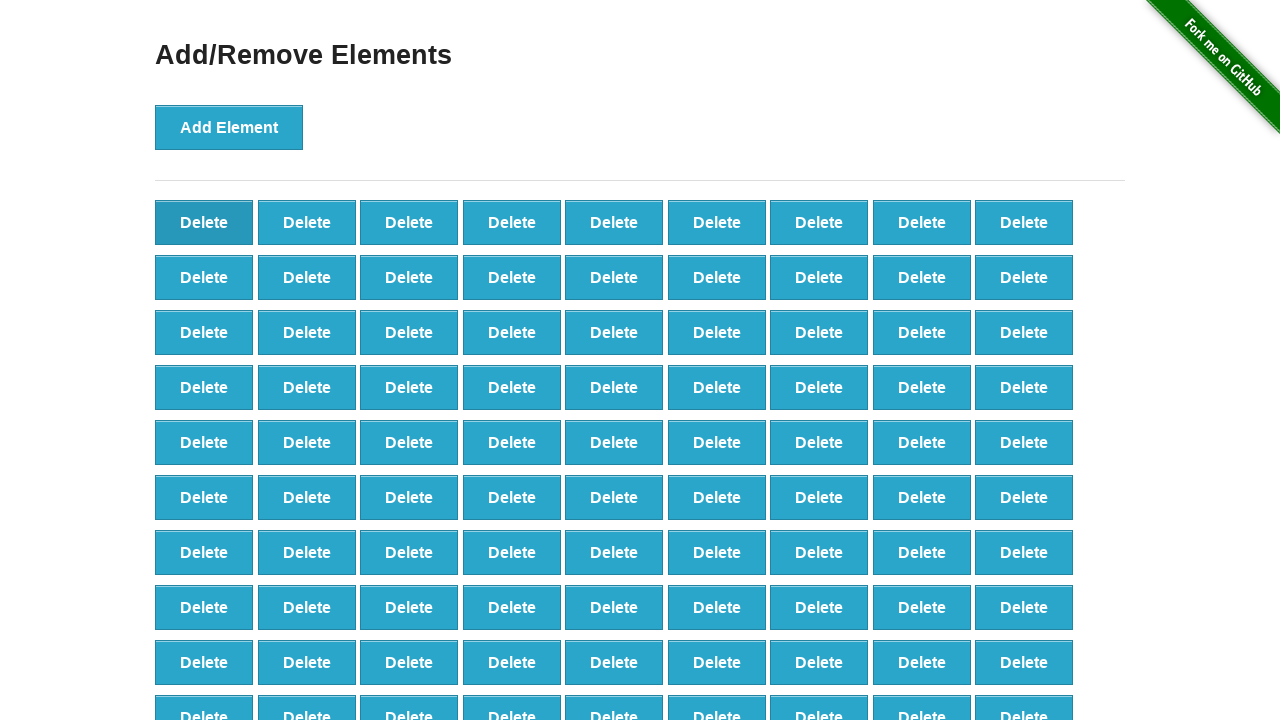

Clicked delete button to remove element (iteration 11/90) at (204, 222) on xpath=//*[@onclick='deleteElement()'] >> nth=0
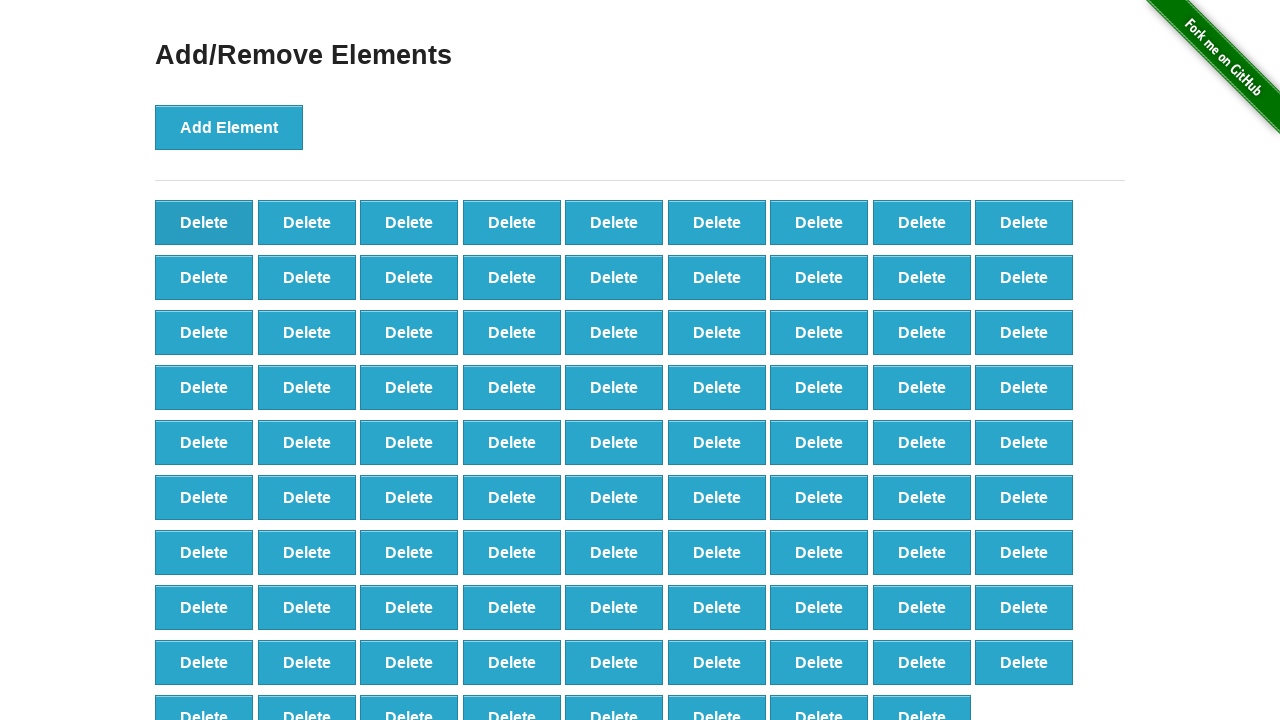

Clicked delete button to remove element (iteration 12/90) at (204, 222) on xpath=//*[@onclick='deleteElement()'] >> nth=0
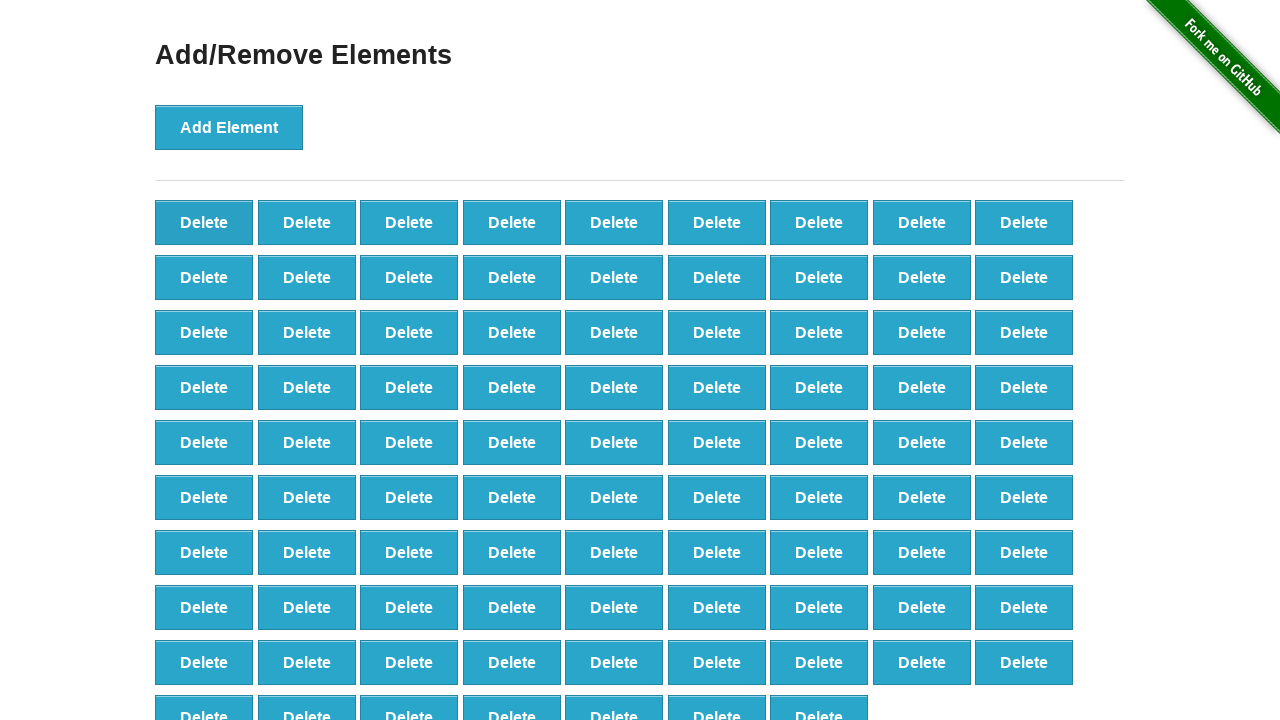

Clicked delete button to remove element (iteration 13/90) at (204, 222) on xpath=//*[@onclick='deleteElement()'] >> nth=0
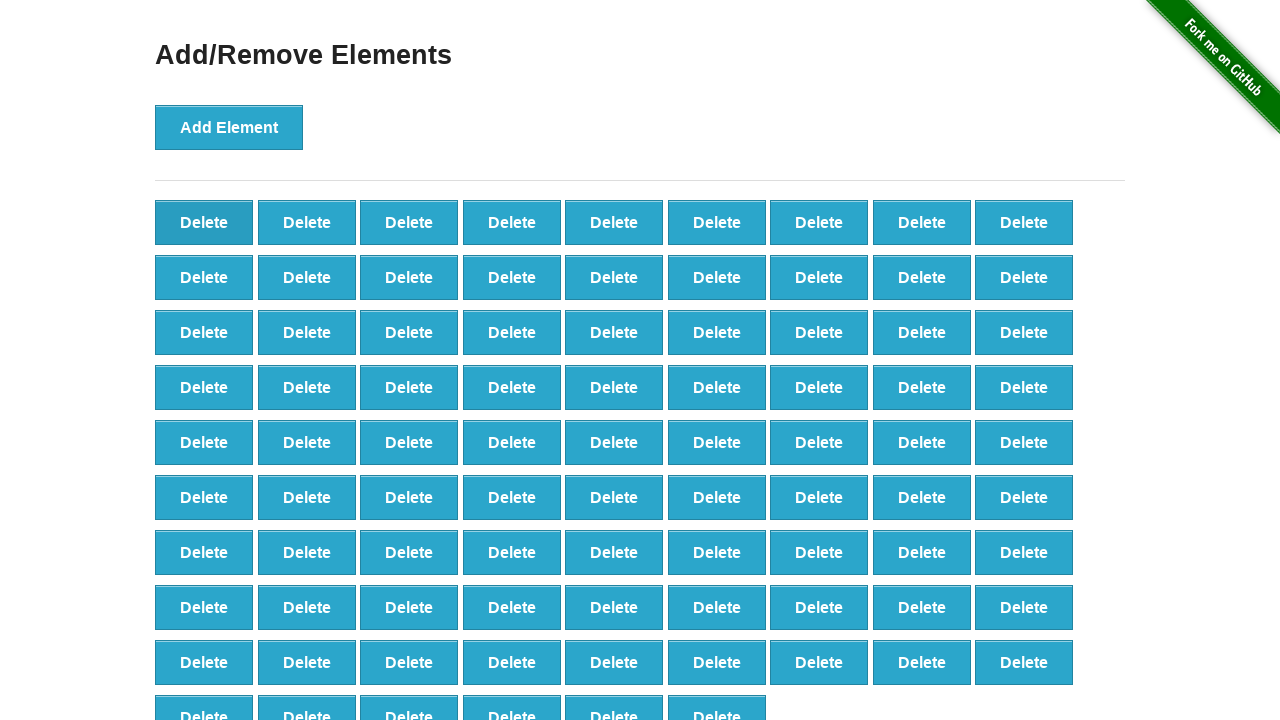

Clicked delete button to remove element (iteration 14/90) at (204, 222) on xpath=//*[@onclick='deleteElement()'] >> nth=0
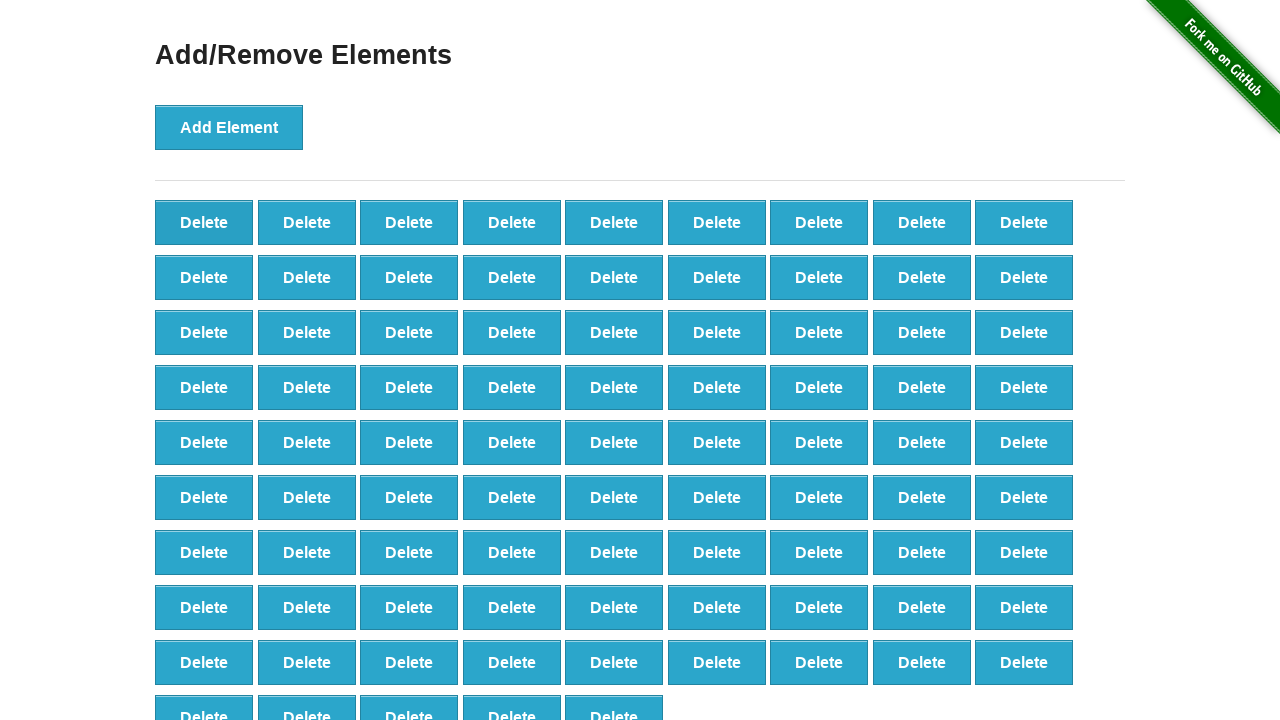

Clicked delete button to remove element (iteration 15/90) at (204, 222) on xpath=//*[@onclick='deleteElement()'] >> nth=0
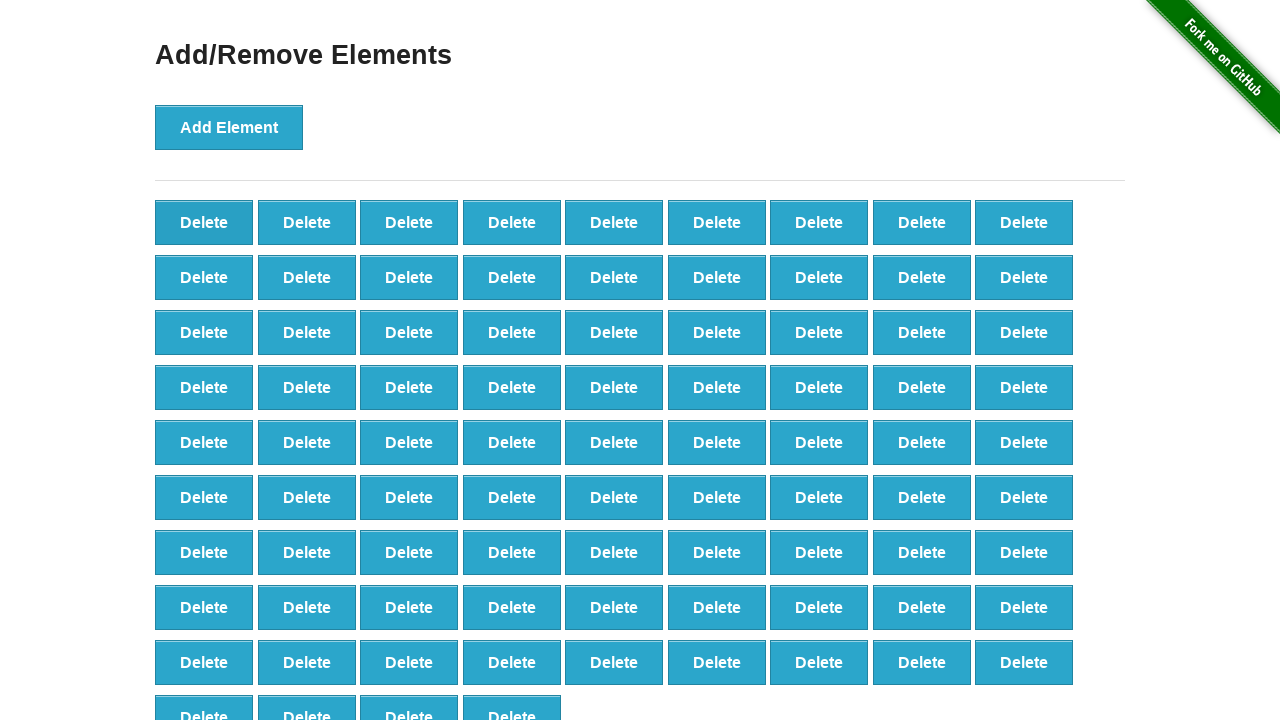

Clicked delete button to remove element (iteration 16/90) at (204, 222) on xpath=//*[@onclick='deleteElement()'] >> nth=0
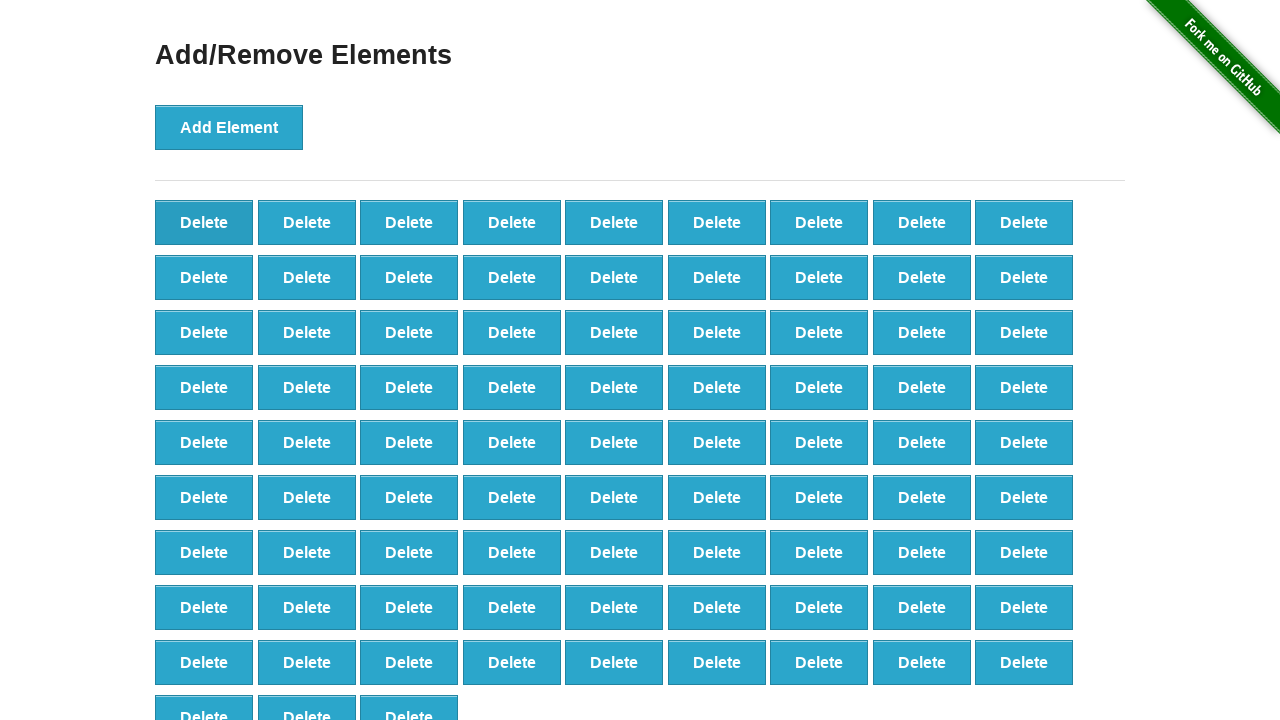

Clicked delete button to remove element (iteration 17/90) at (204, 222) on xpath=//*[@onclick='deleteElement()'] >> nth=0
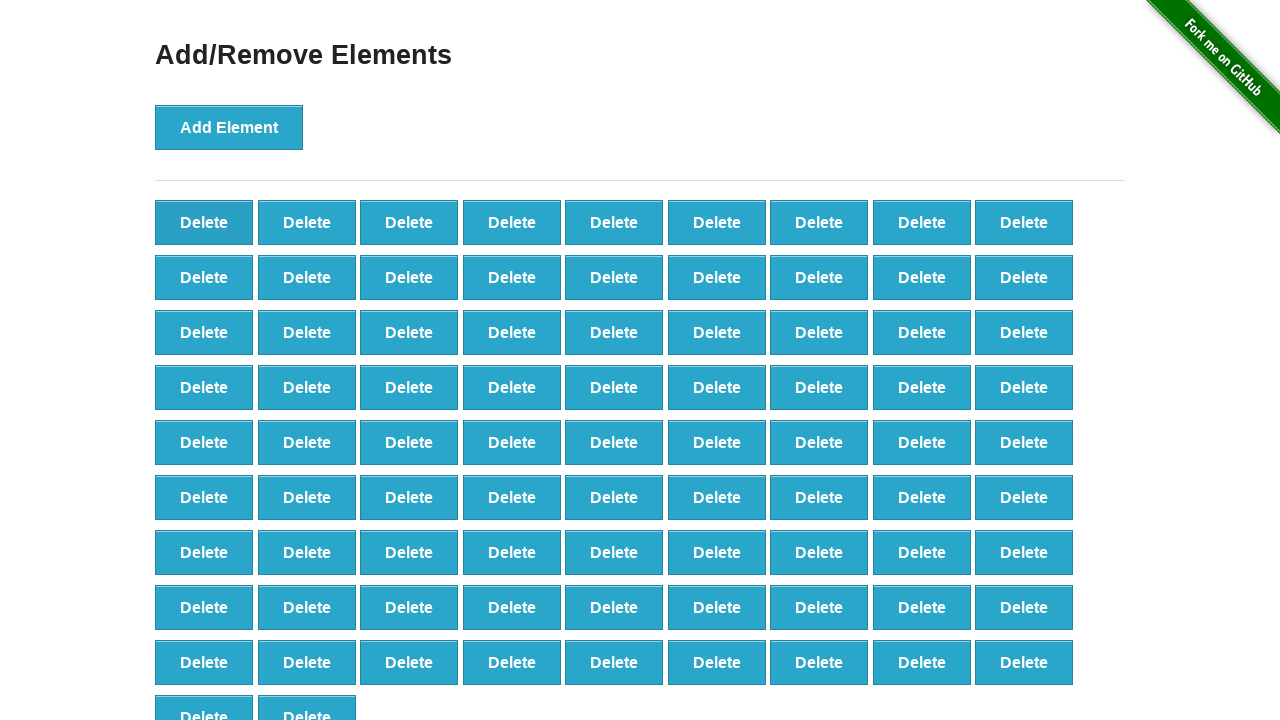

Clicked delete button to remove element (iteration 18/90) at (204, 222) on xpath=//*[@onclick='deleteElement()'] >> nth=0
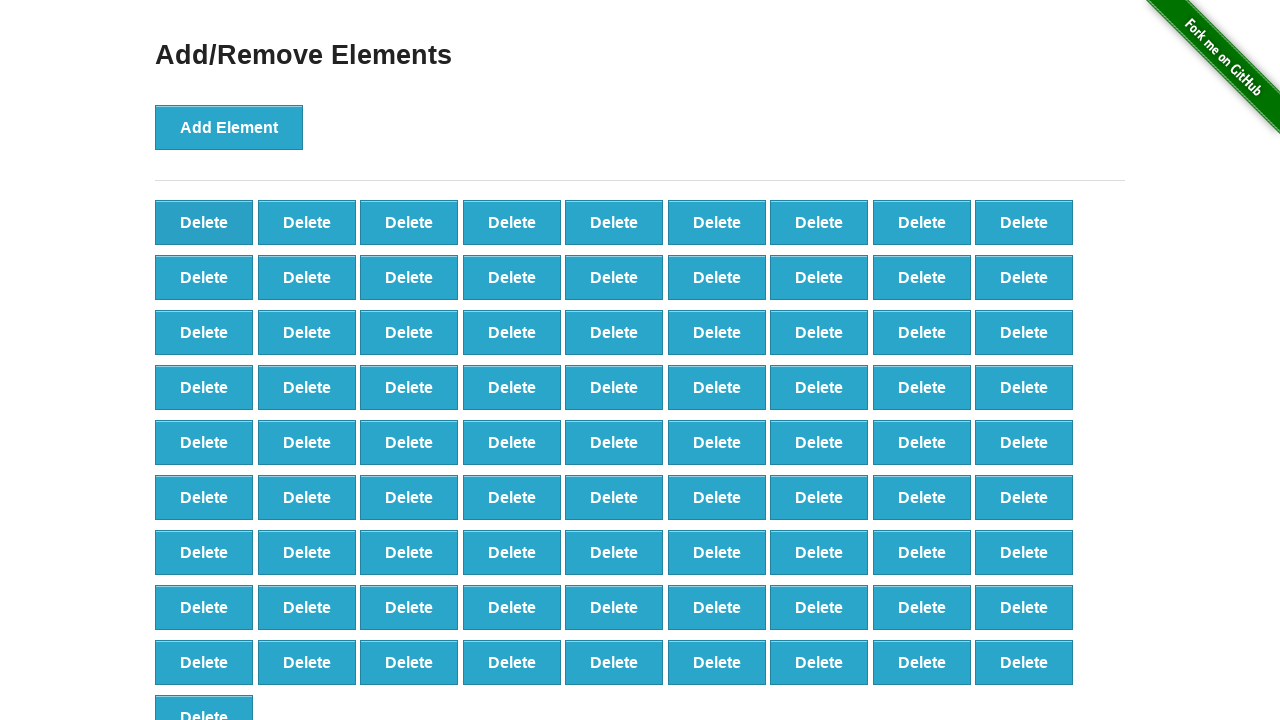

Clicked delete button to remove element (iteration 19/90) at (204, 222) on xpath=//*[@onclick='deleteElement()'] >> nth=0
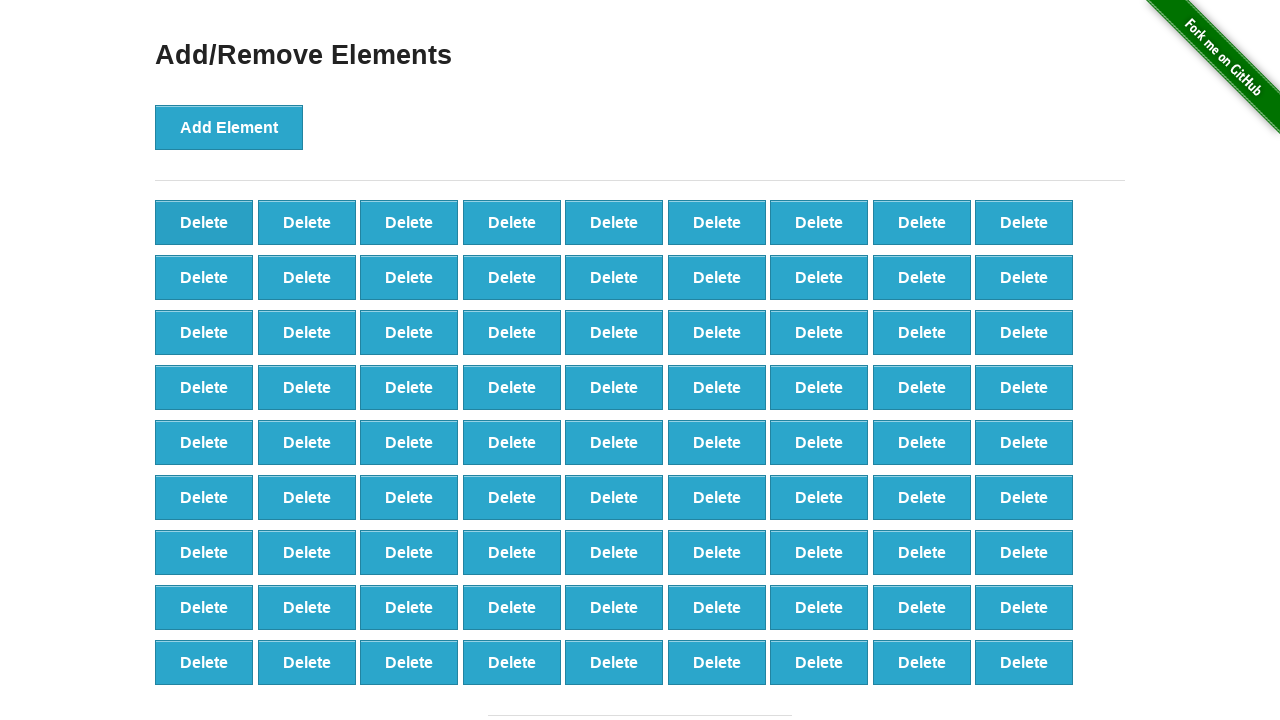

Clicked delete button to remove element (iteration 20/90) at (204, 222) on xpath=//*[@onclick='deleteElement()'] >> nth=0
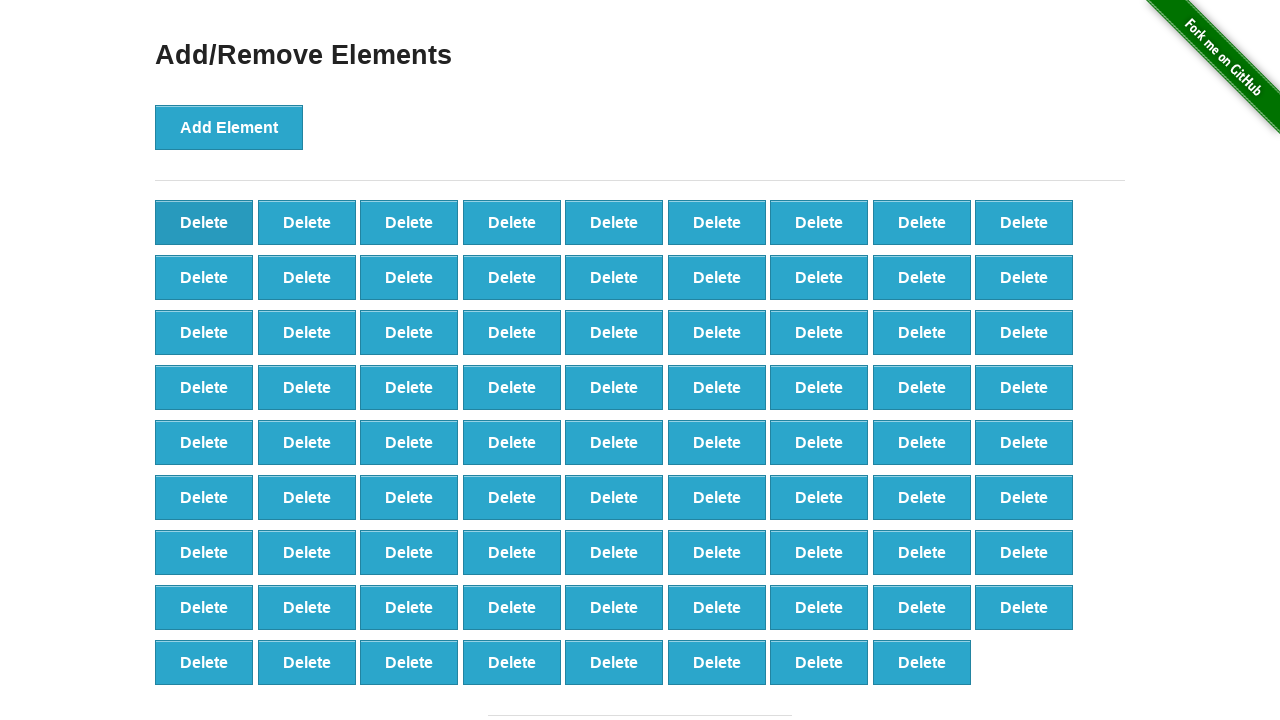

Clicked delete button to remove element (iteration 21/90) at (204, 222) on xpath=//*[@onclick='deleteElement()'] >> nth=0
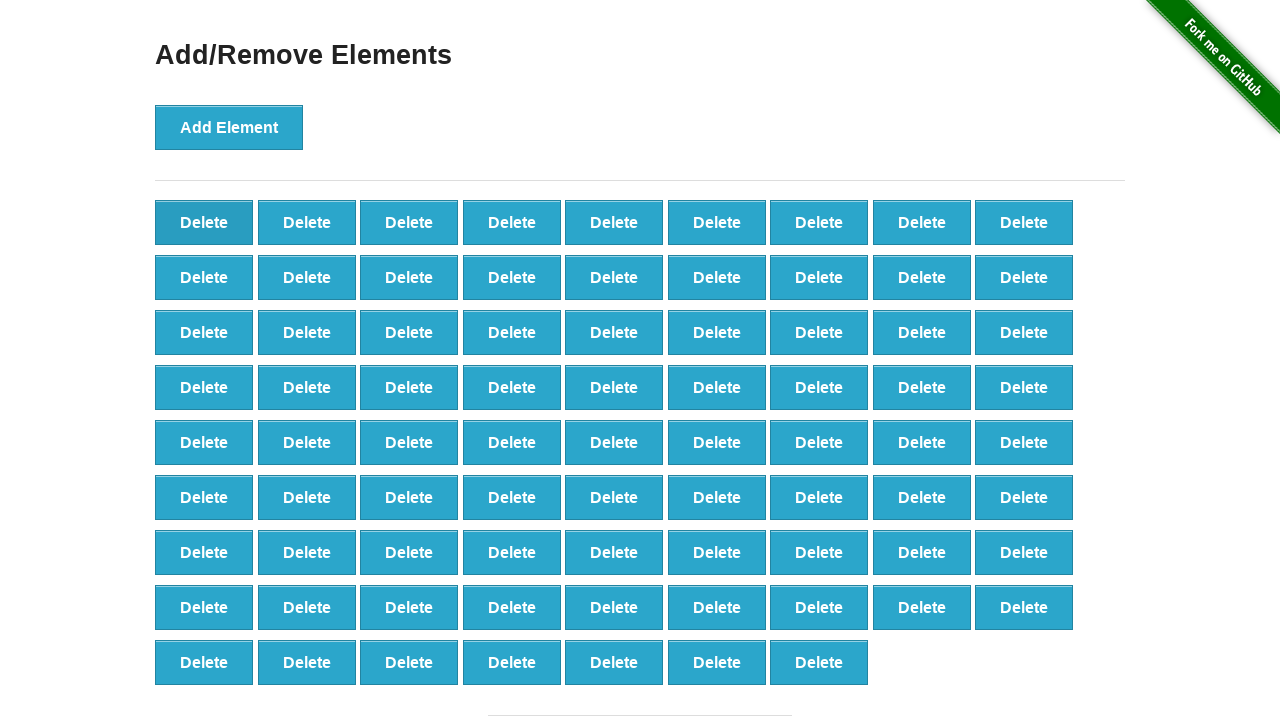

Clicked delete button to remove element (iteration 22/90) at (204, 222) on xpath=//*[@onclick='deleteElement()'] >> nth=0
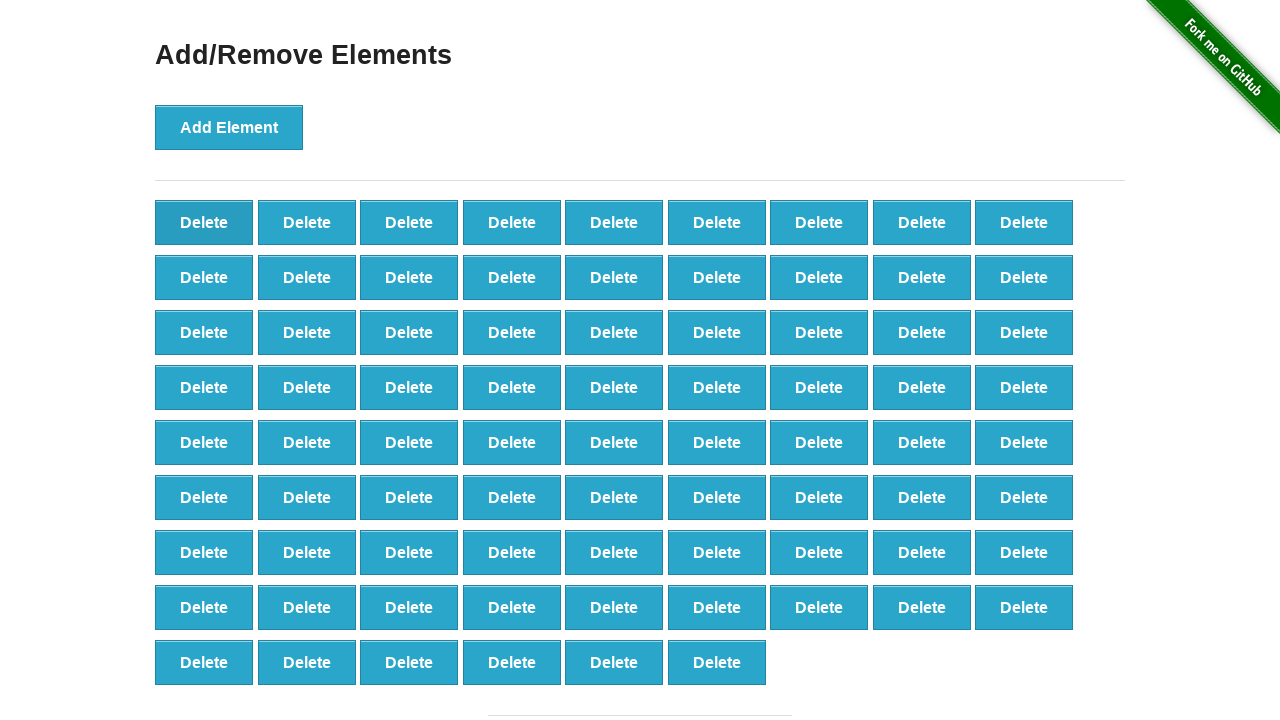

Clicked delete button to remove element (iteration 23/90) at (204, 222) on xpath=//*[@onclick='deleteElement()'] >> nth=0
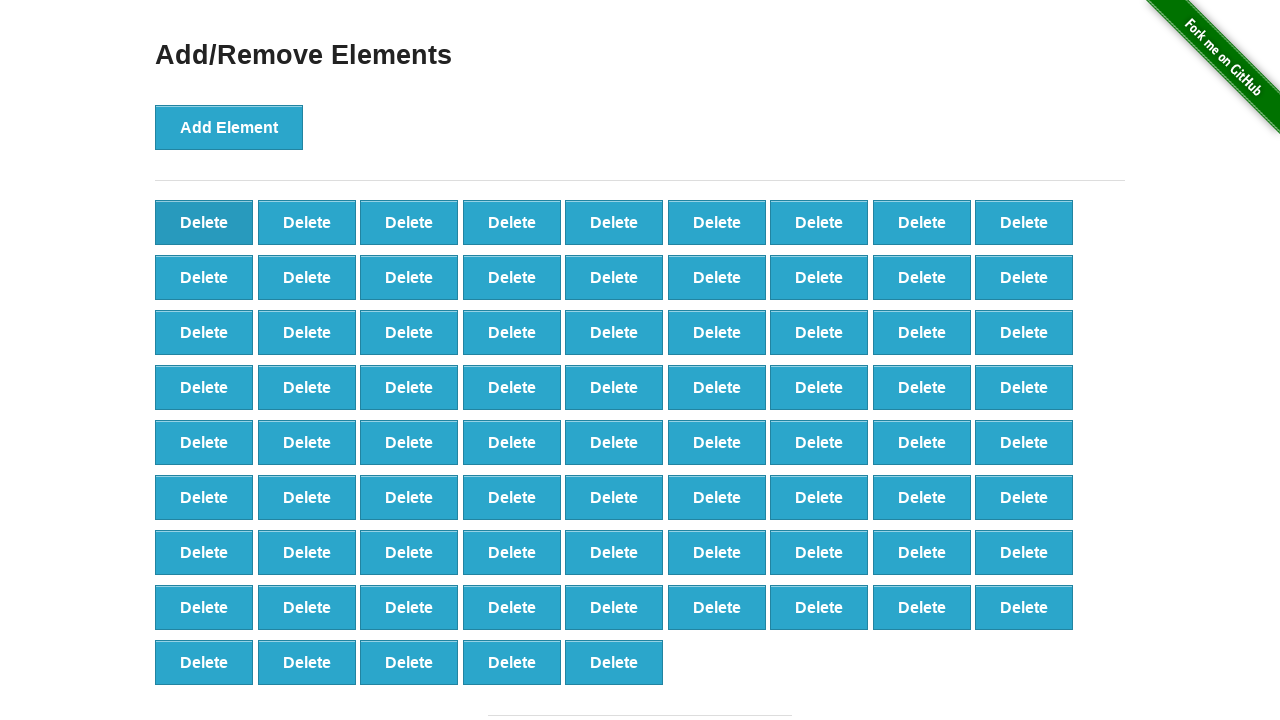

Clicked delete button to remove element (iteration 24/90) at (204, 222) on xpath=//*[@onclick='deleteElement()'] >> nth=0
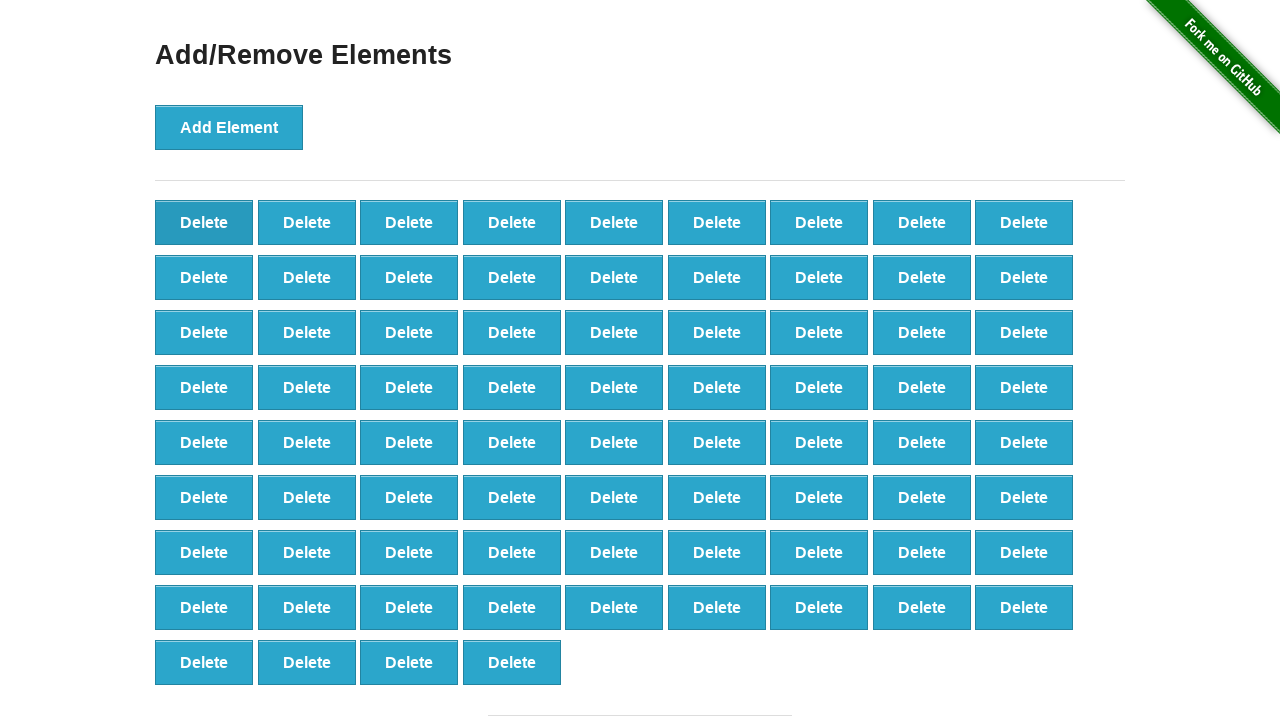

Clicked delete button to remove element (iteration 25/90) at (204, 222) on xpath=//*[@onclick='deleteElement()'] >> nth=0
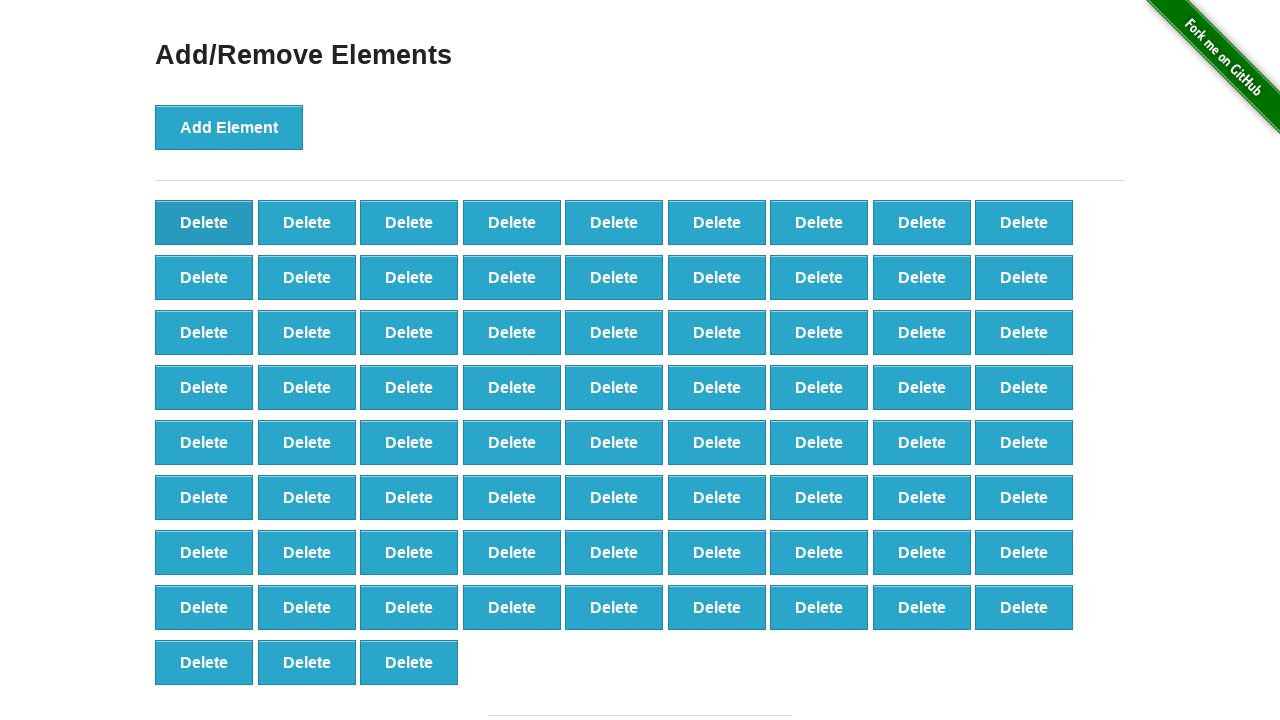

Clicked delete button to remove element (iteration 26/90) at (204, 222) on xpath=//*[@onclick='deleteElement()'] >> nth=0
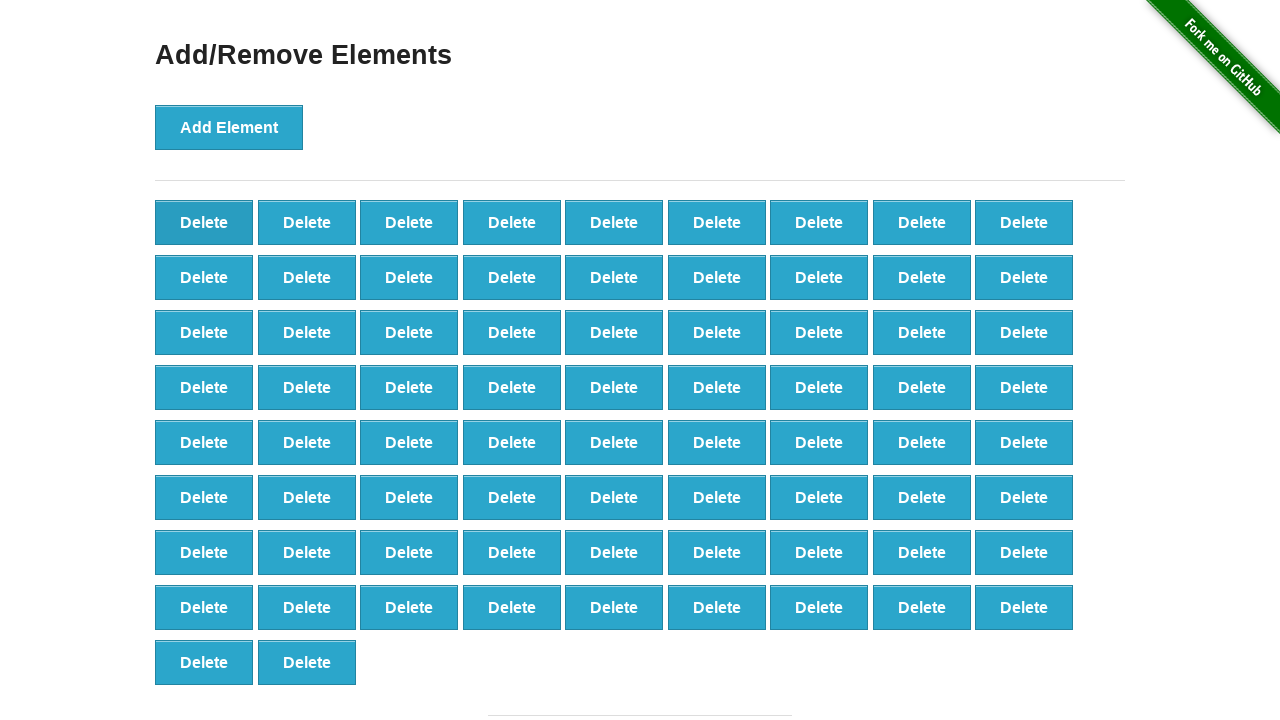

Clicked delete button to remove element (iteration 27/90) at (204, 222) on xpath=//*[@onclick='deleteElement()'] >> nth=0
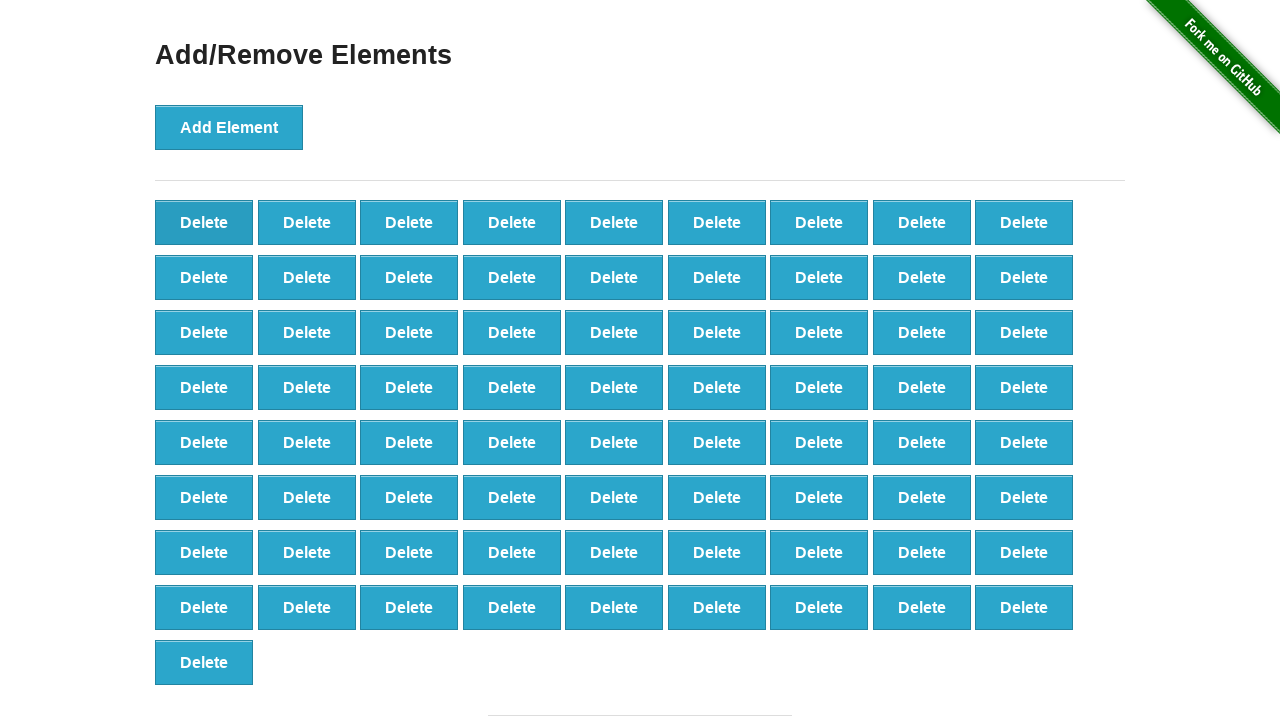

Clicked delete button to remove element (iteration 28/90) at (204, 222) on xpath=//*[@onclick='deleteElement()'] >> nth=0
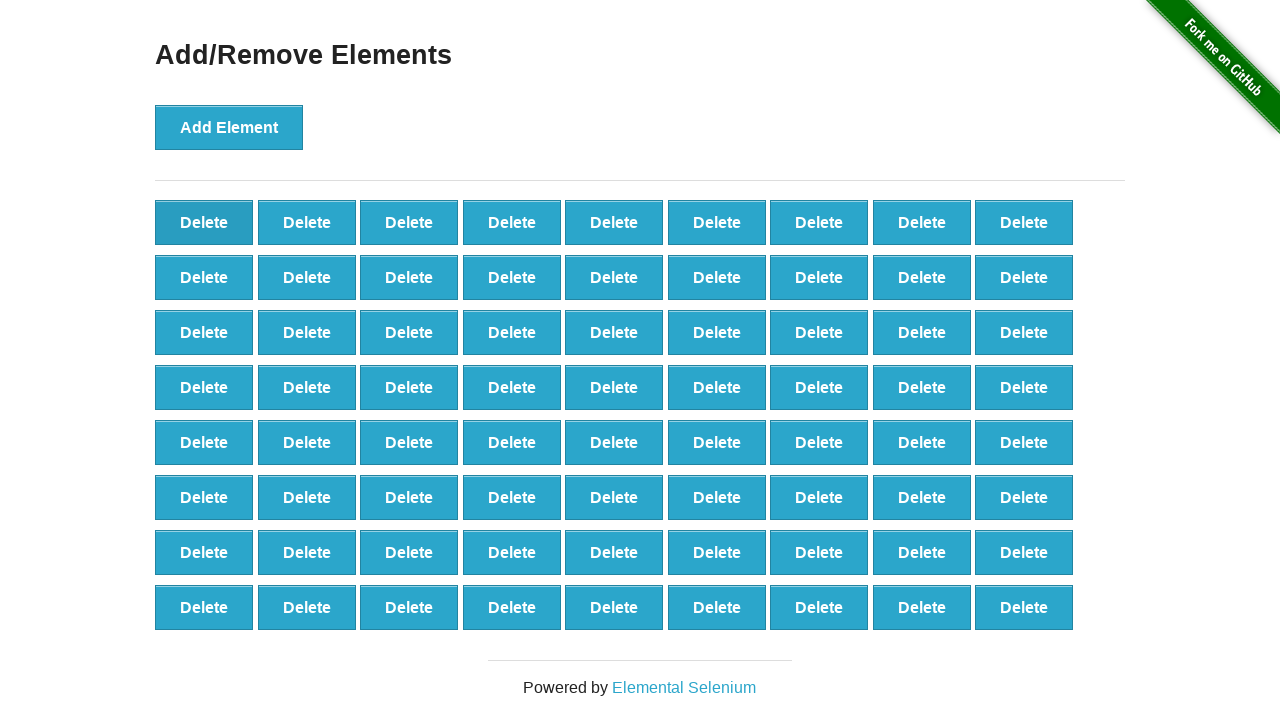

Clicked delete button to remove element (iteration 29/90) at (204, 222) on xpath=//*[@onclick='deleteElement()'] >> nth=0
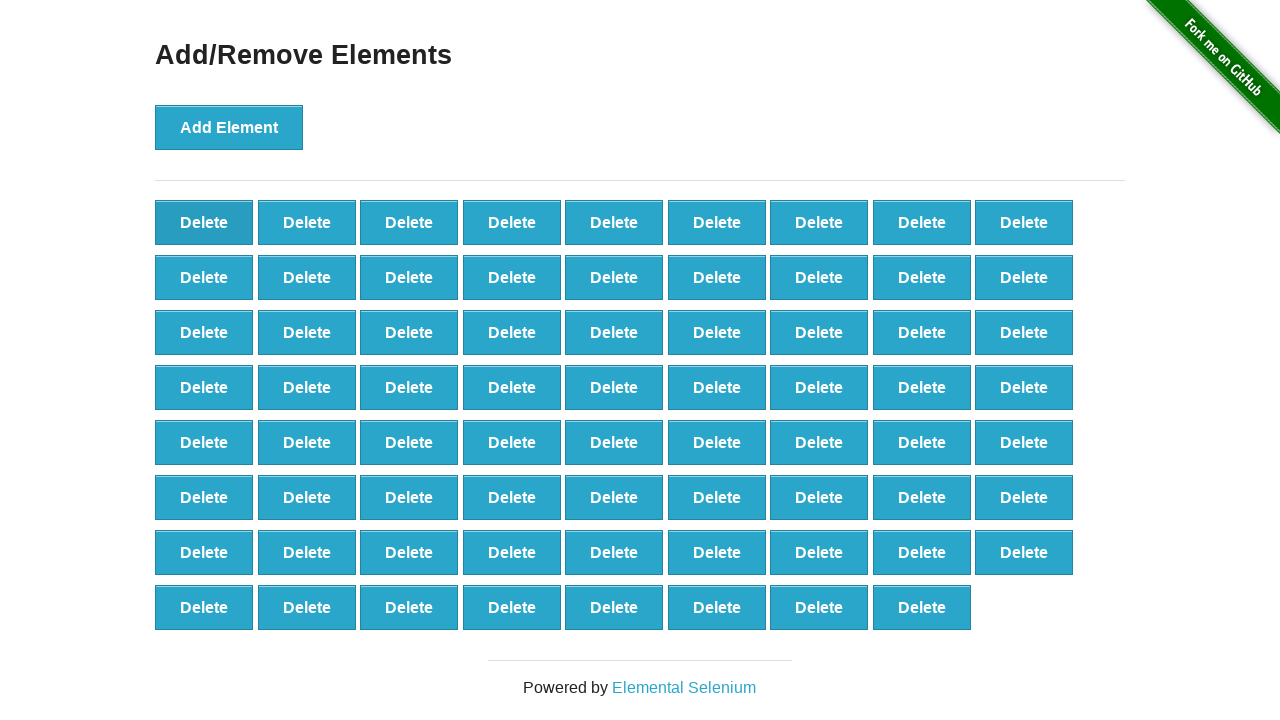

Clicked delete button to remove element (iteration 30/90) at (204, 222) on xpath=//*[@onclick='deleteElement()'] >> nth=0
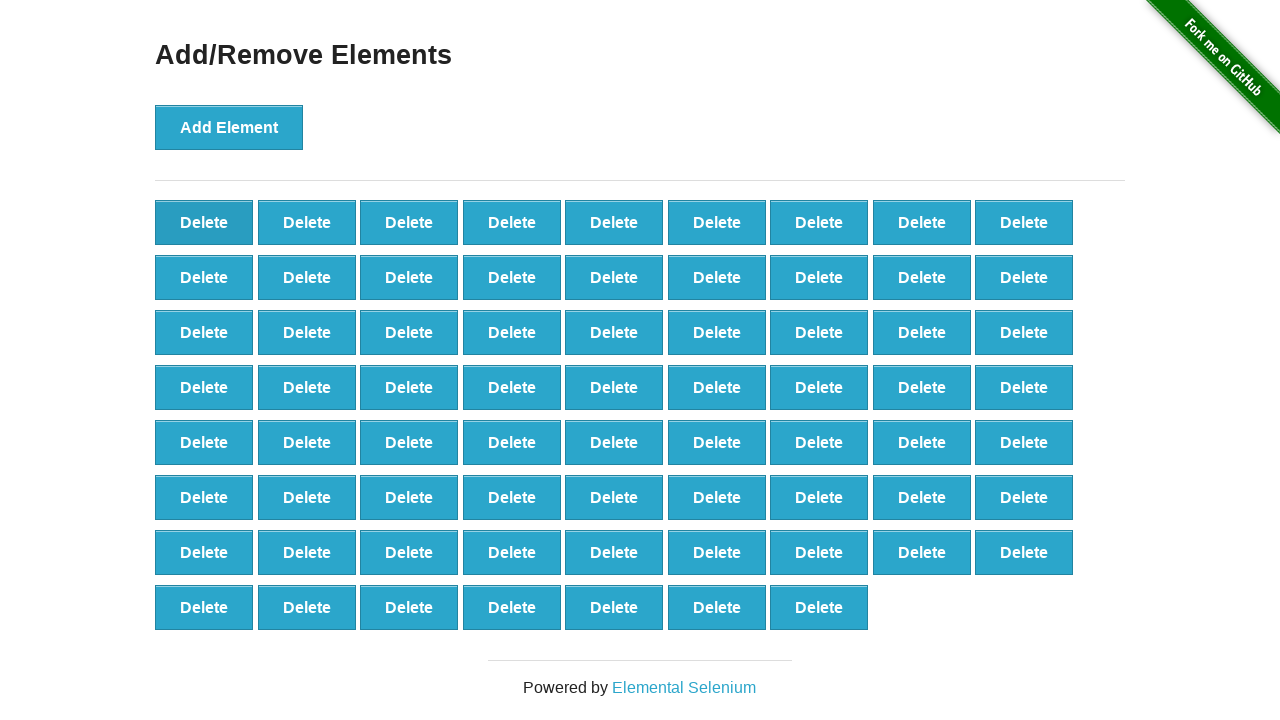

Clicked delete button to remove element (iteration 31/90) at (204, 222) on xpath=//*[@onclick='deleteElement()'] >> nth=0
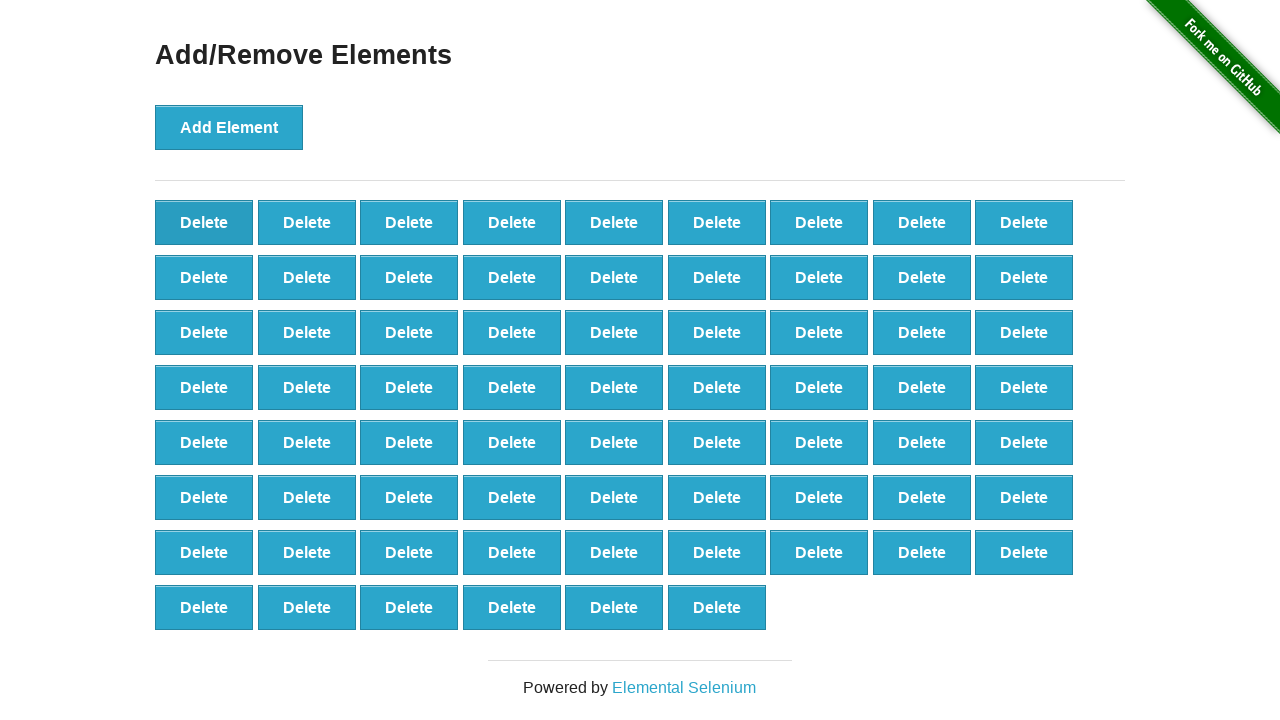

Clicked delete button to remove element (iteration 32/90) at (204, 222) on xpath=//*[@onclick='deleteElement()'] >> nth=0
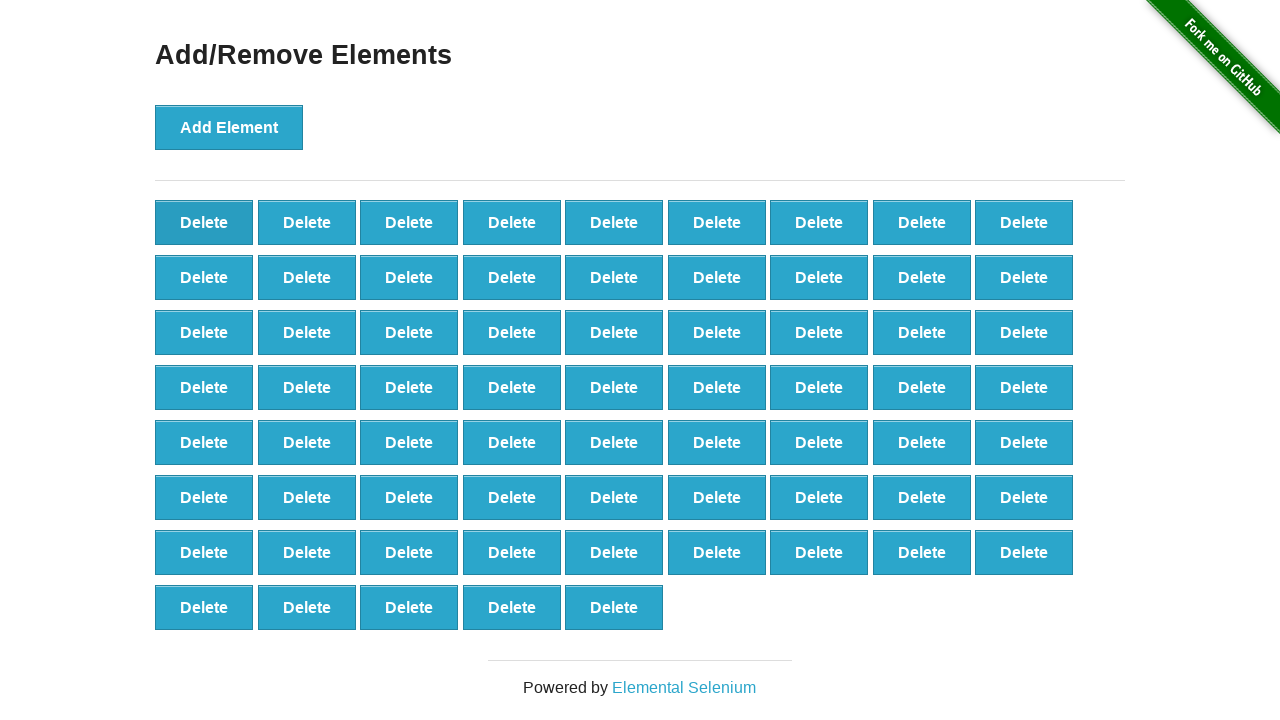

Clicked delete button to remove element (iteration 33/90) at (204, 222) on xpath=//*[@onclick='deleteElement()'] >> nth=0
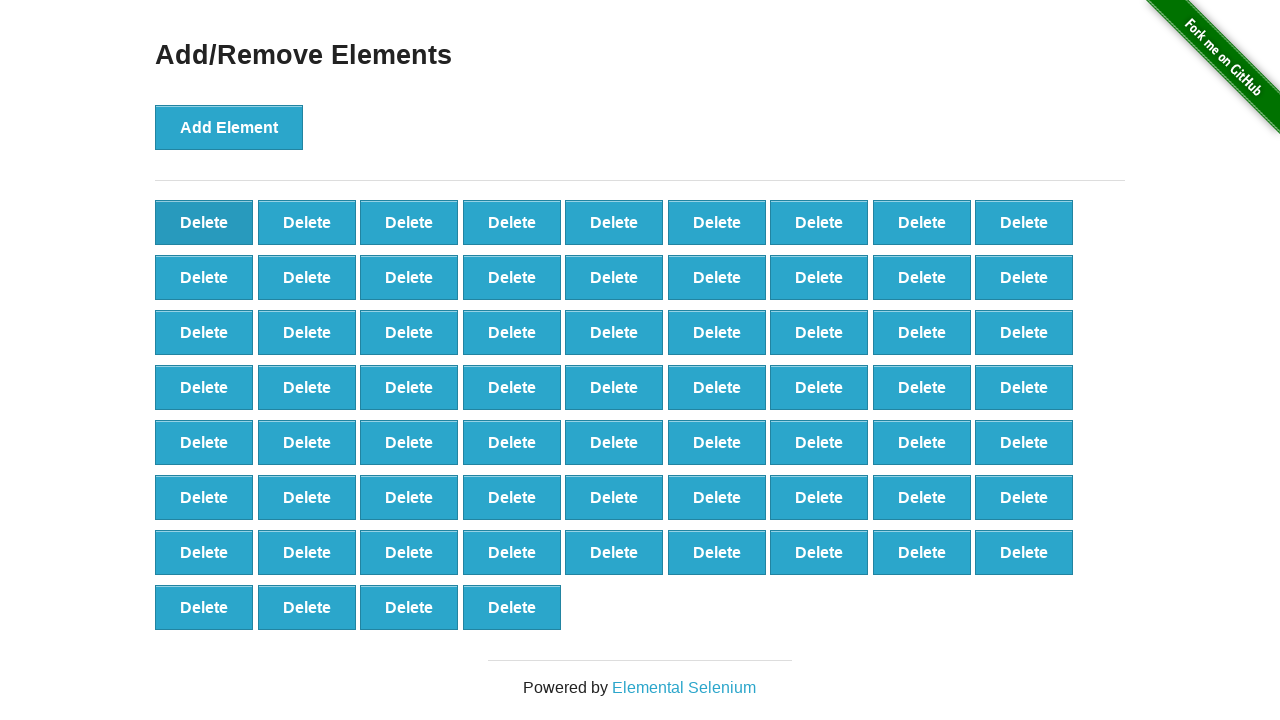

Clicked delete button to remove element (iteration 34/90) at (204, 222) on xpath=//*[@onclick='deleteElement()'] >> nth=0
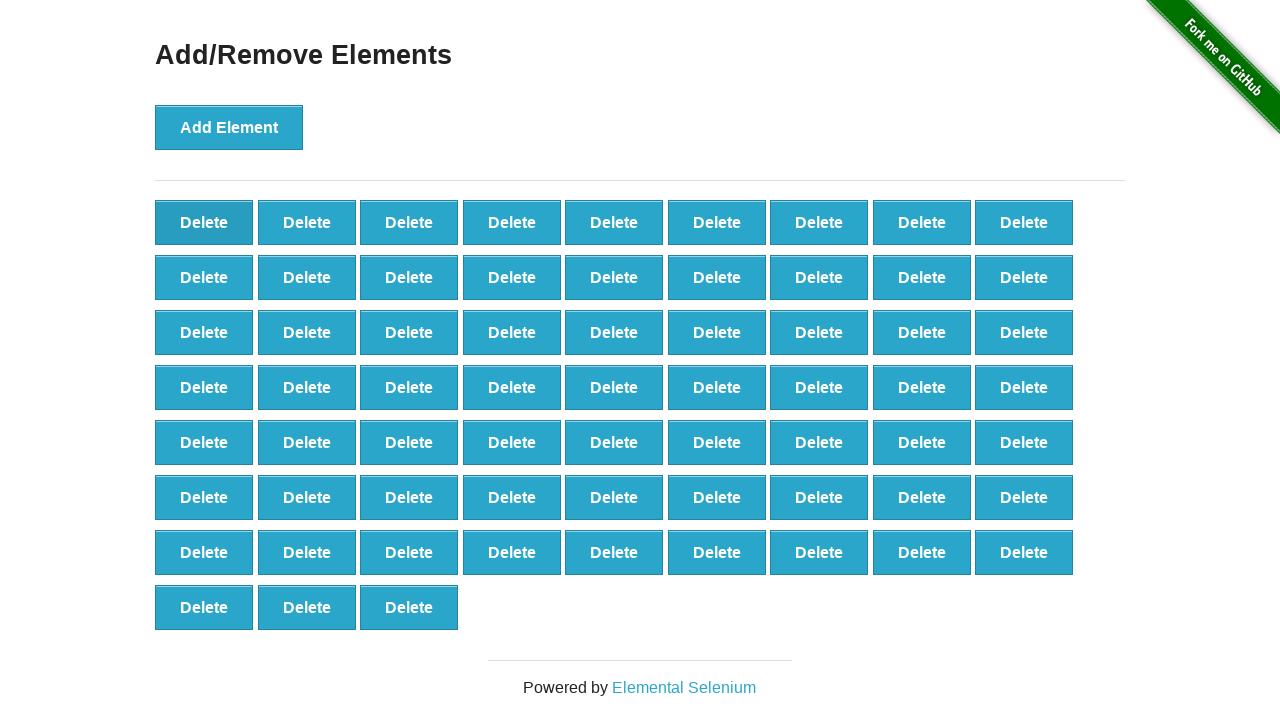

Clicked delete button to remove element (iteration 35/90) at (204, 222) on xpath=//*[@onclick='deleteElement()'] >> nth=0
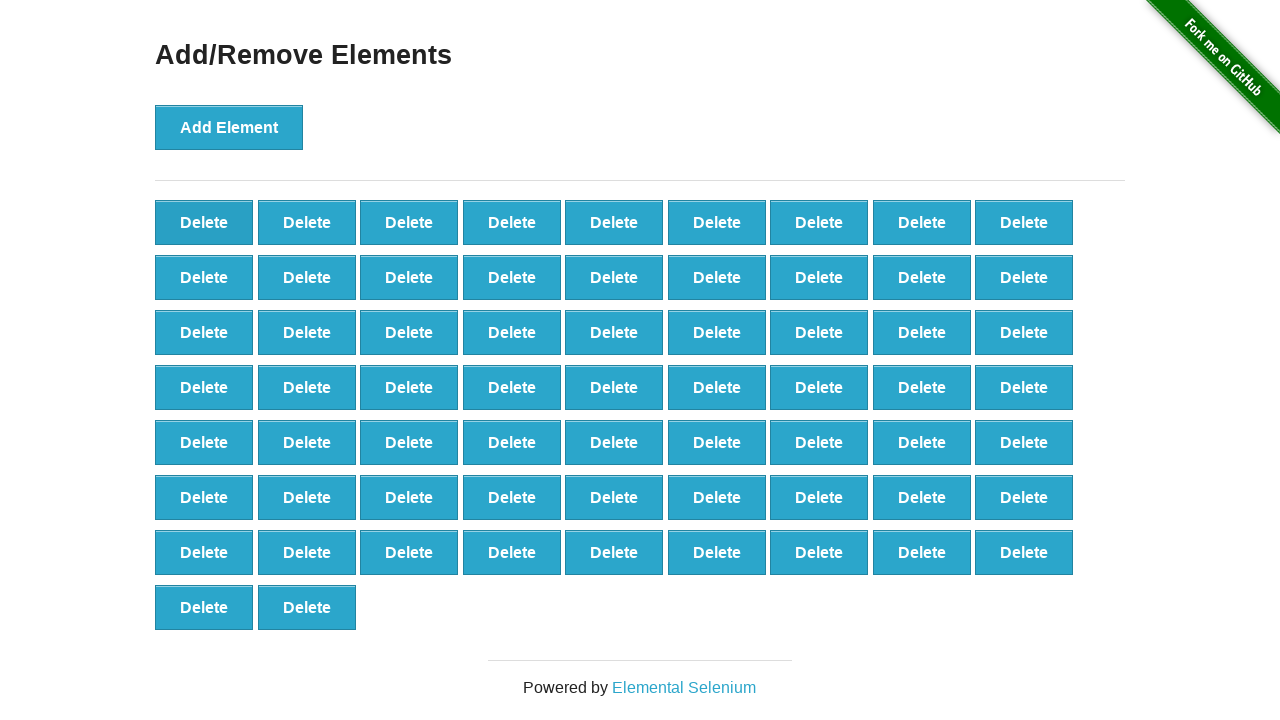

Clicked delete button to remove element (iteration 36/90) at (204, 222) on xpath=//*[@onclick='deleteElement()'] >> nth=0
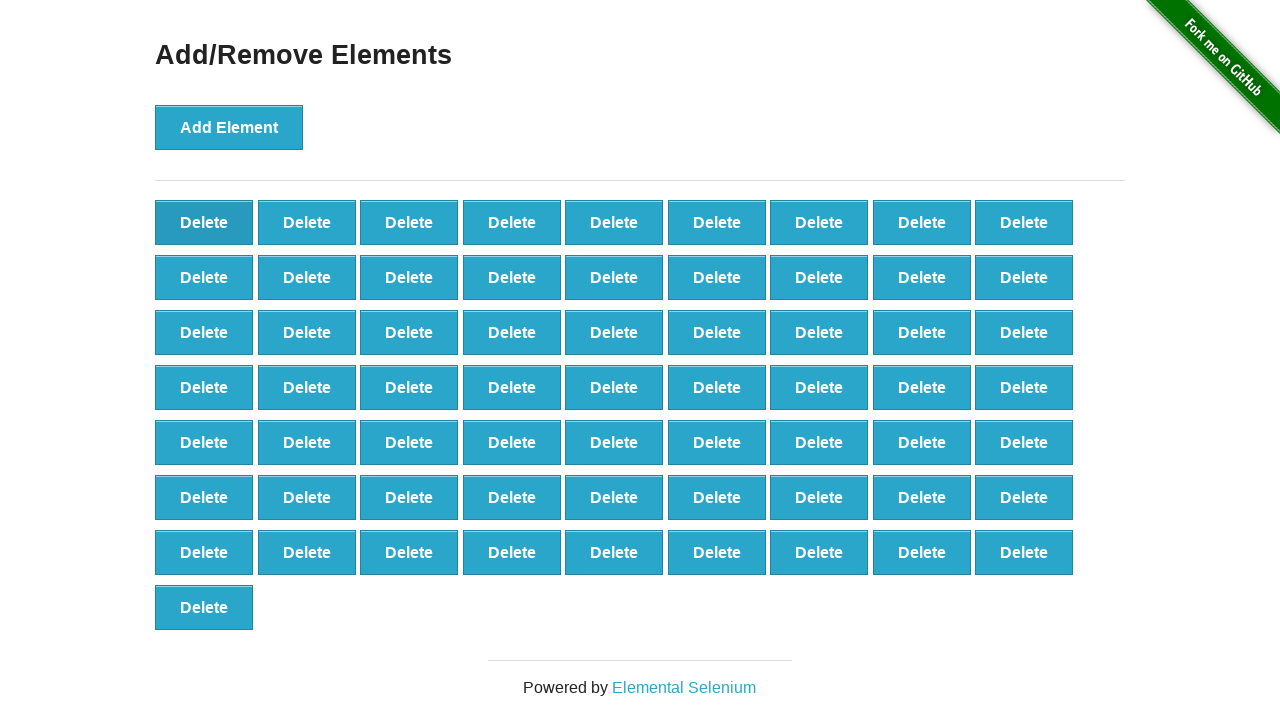

Clicked delete button to remove element (iteration 37/90) at (204, 222) on xpath=//*[@onclick='deleteElement()'] >> nth=0
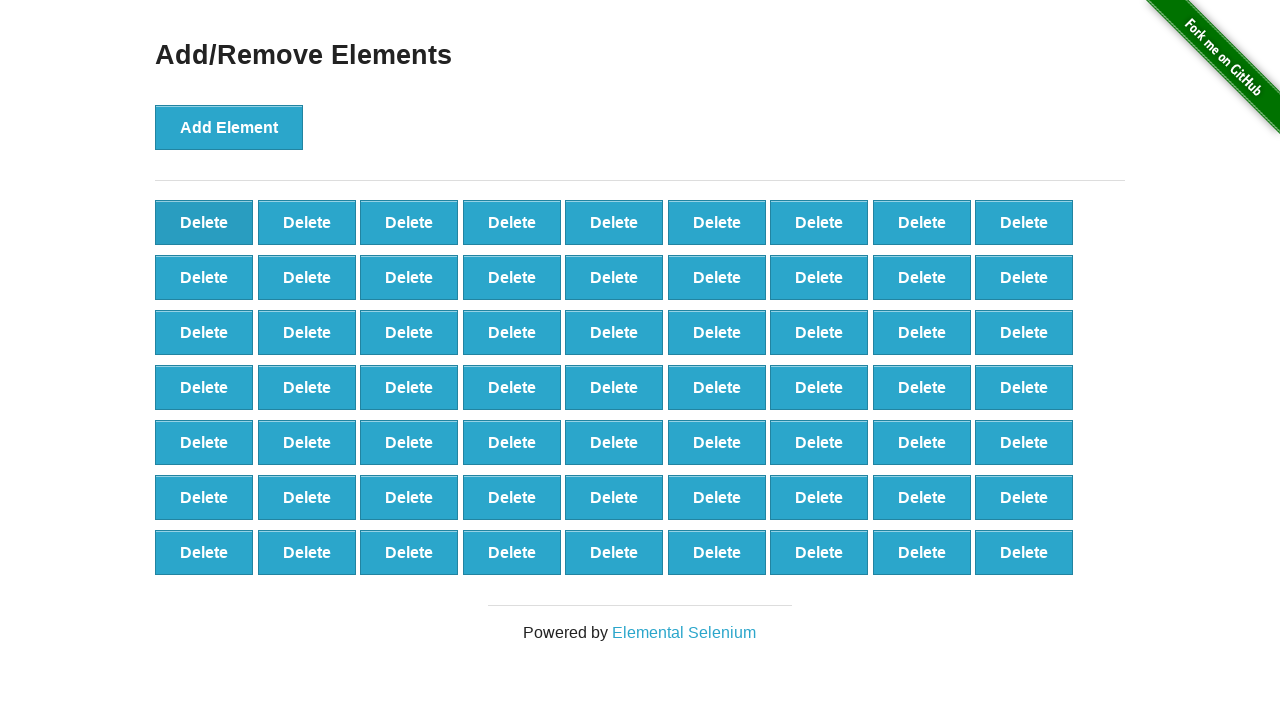

Clicked delete button to remove element (iteration 38/90) at (204, 222) on xpath=//*[@onclick='deleteElement()'] >> nth=0
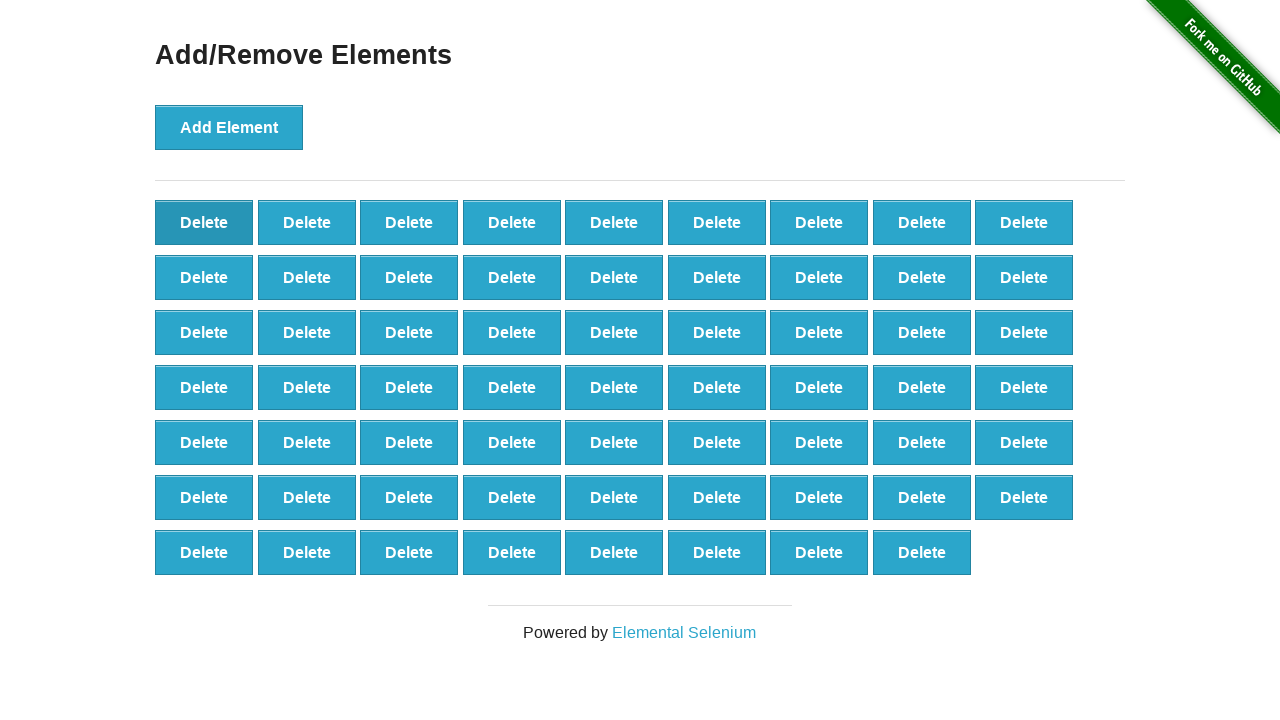

Clicked delete button to remove element (iteration 39/90) at (204, 222) on xpath=//*[@onclick='deleteElement()'] >> nth=0
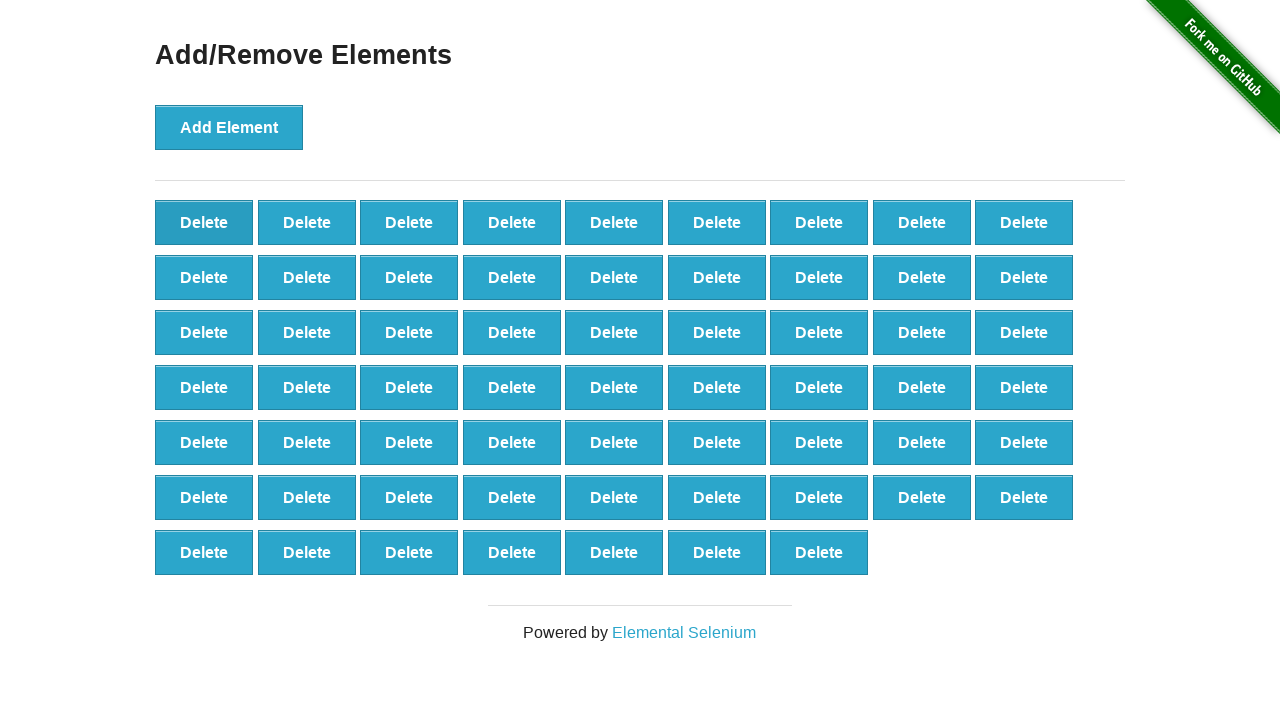

Clicked delete button to remove element (iteration 40/90) at (204, 222) on xpath=//*[@onclick='deleteElement()'] >> nth=0
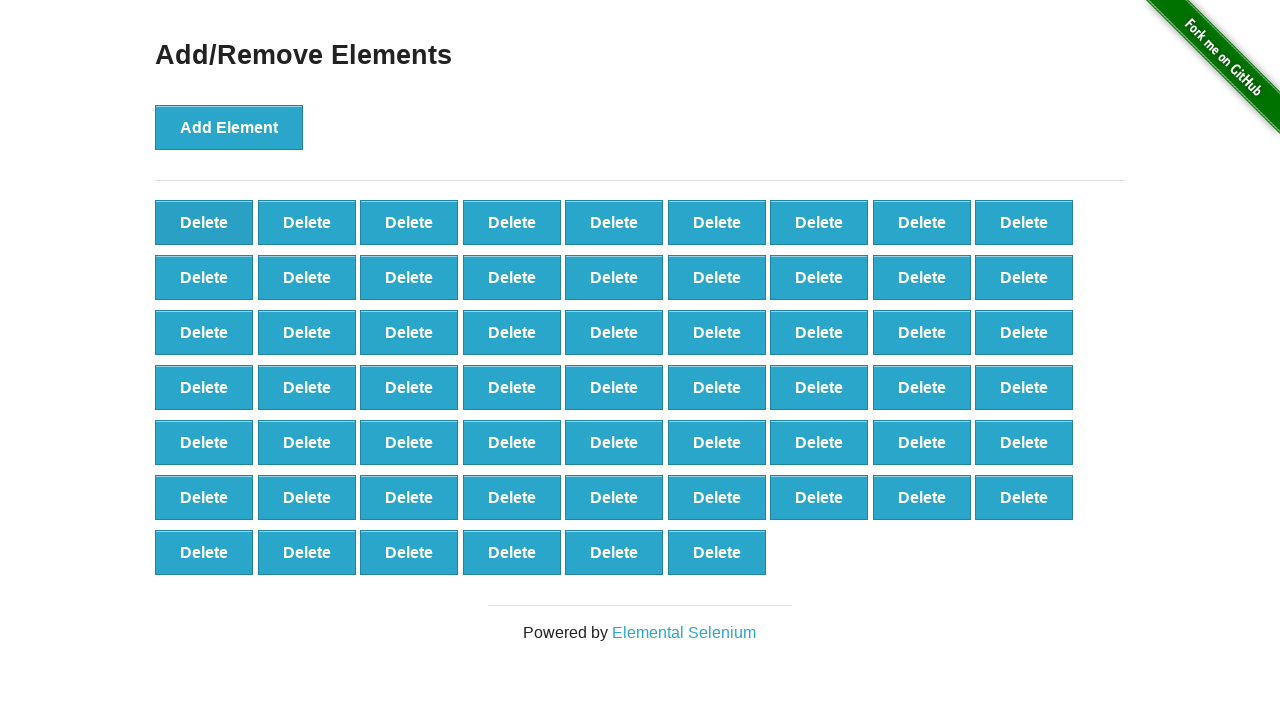

Clicked delete button to remove element (iteration 41/90) at (204, 222) on xpath=//*[@onclick='deleteElement()'] >> nth=0
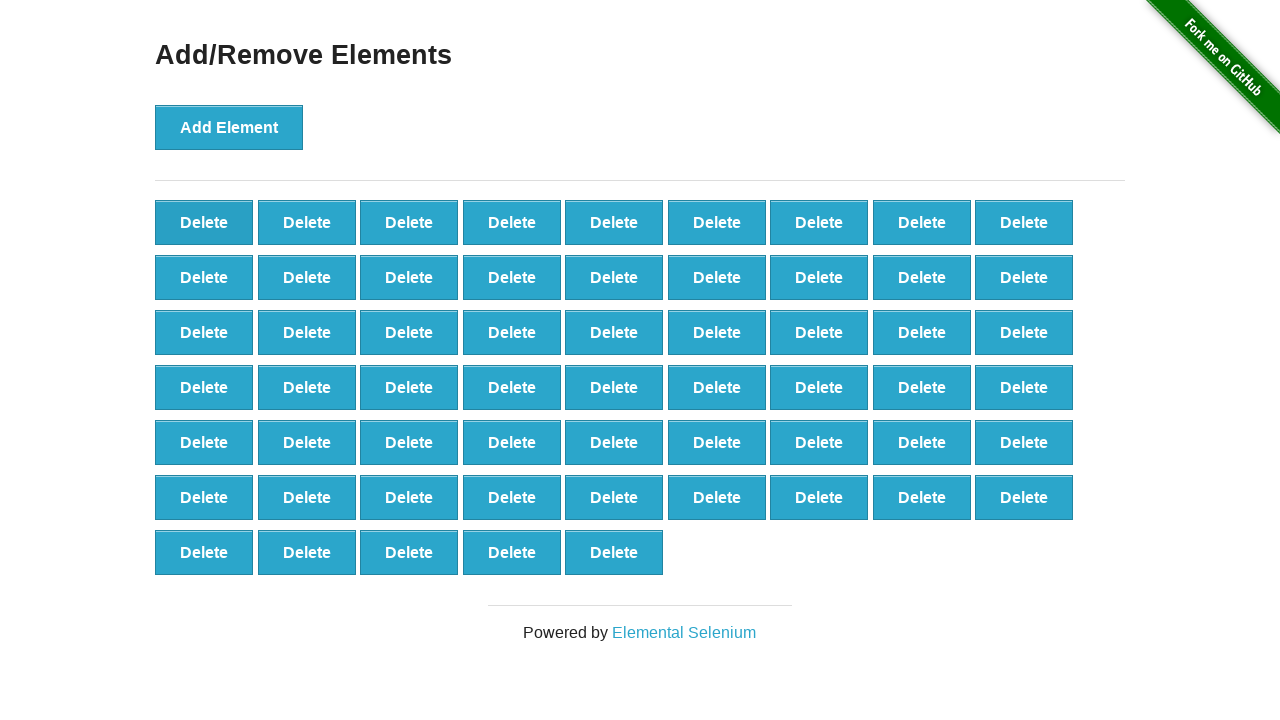

Clicked delete button to remove element (iteration 42/90) at (204, 222) on xpath=//*[@onclick='deleteElement()'] >> nth=0
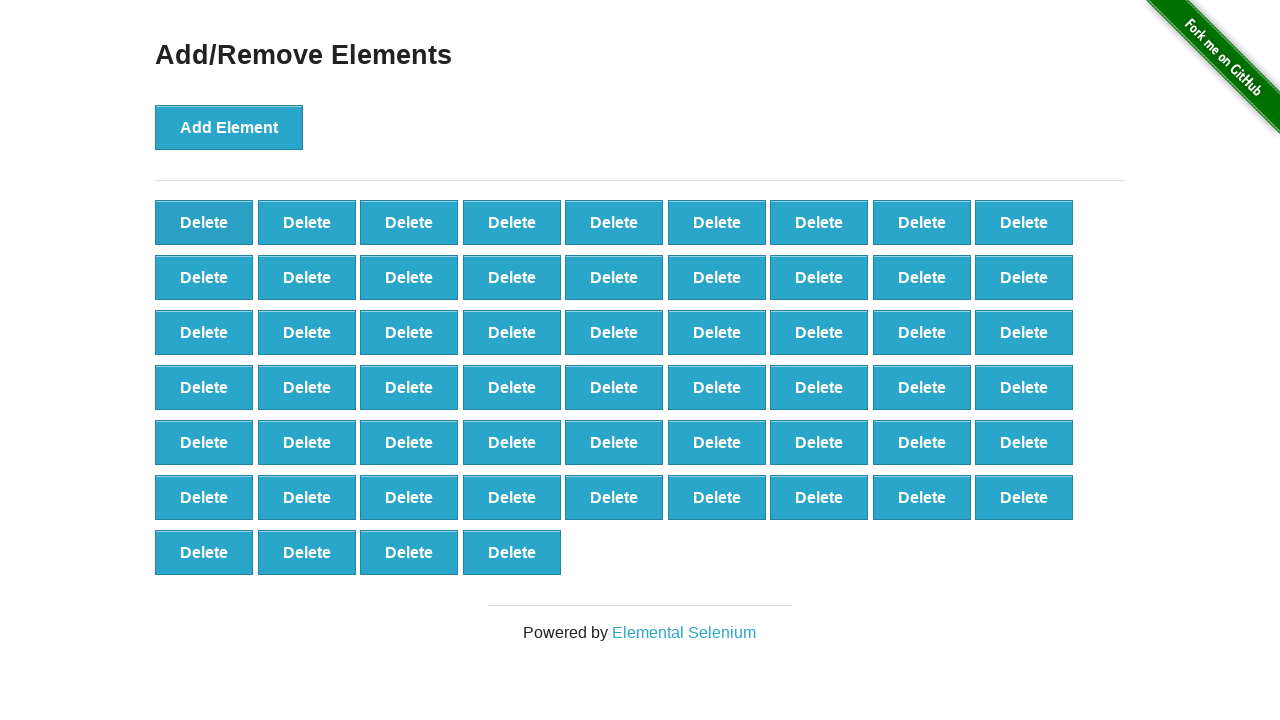

Clicked delete button to remove element (iteration 43/90) at (204, 222) on xpath=//*[@onclick='deleteElement()'] >> nth=0
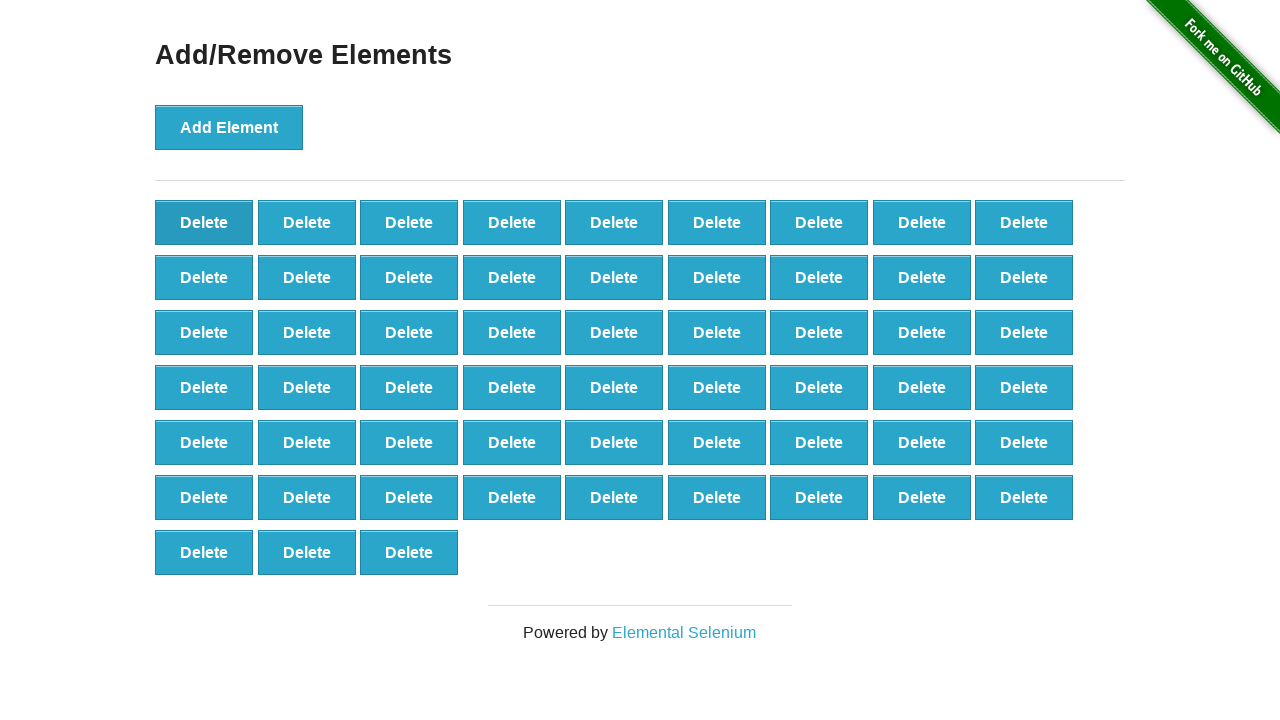

Clicked delete button to remove element (iteration 44/90) at (204, 222) on xpath=//*[@onclick='deleteElement()'] >> nth=0
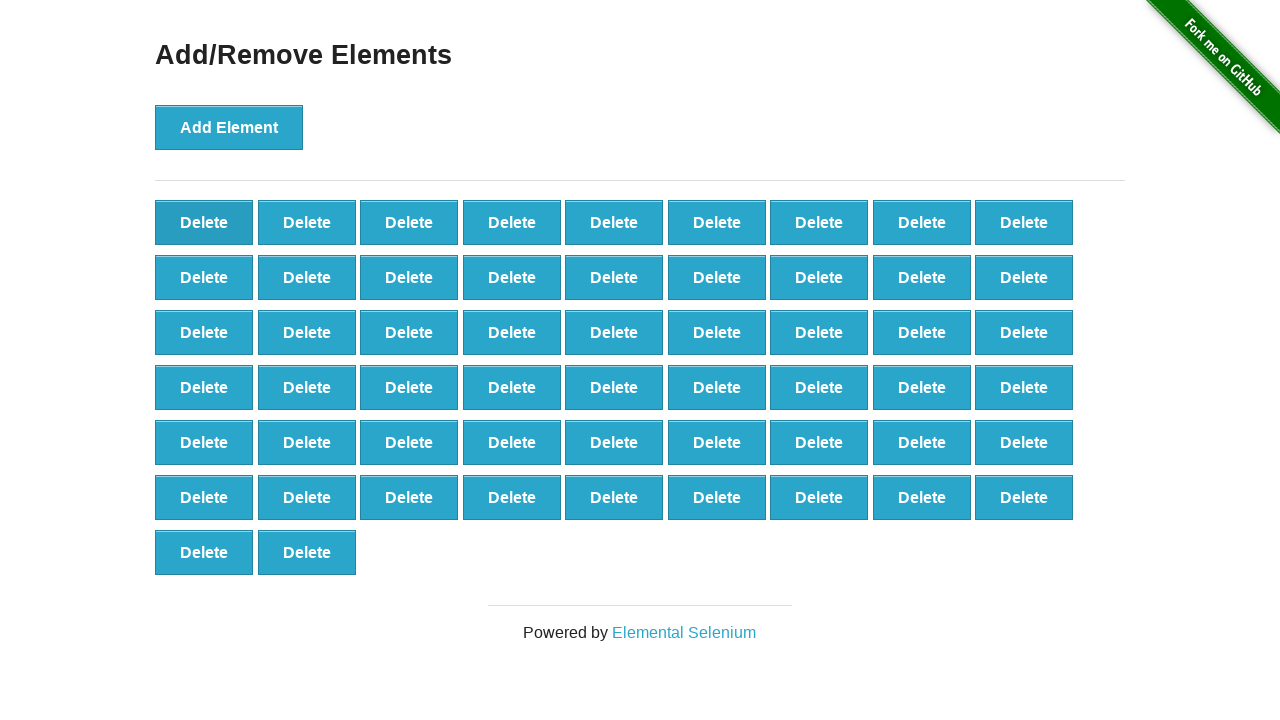

Clicked delete button to remove element (iteration 45/90) at (204, 222) on xpath=//*[@onclick='deleteElement()'] >> nth=0
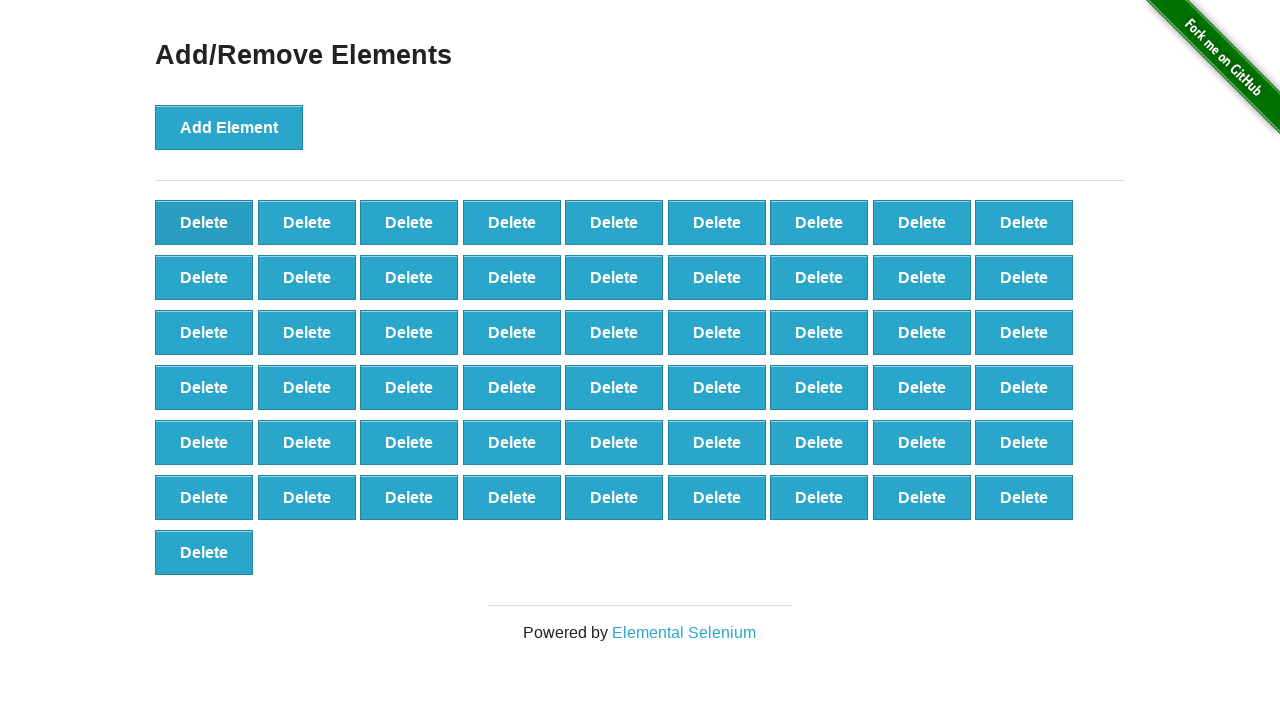

Clicked delete button to remove element (iteration 46/90) at (204, 222) on xpath=//*[@onclick='deleteElement()'] >> nth=0
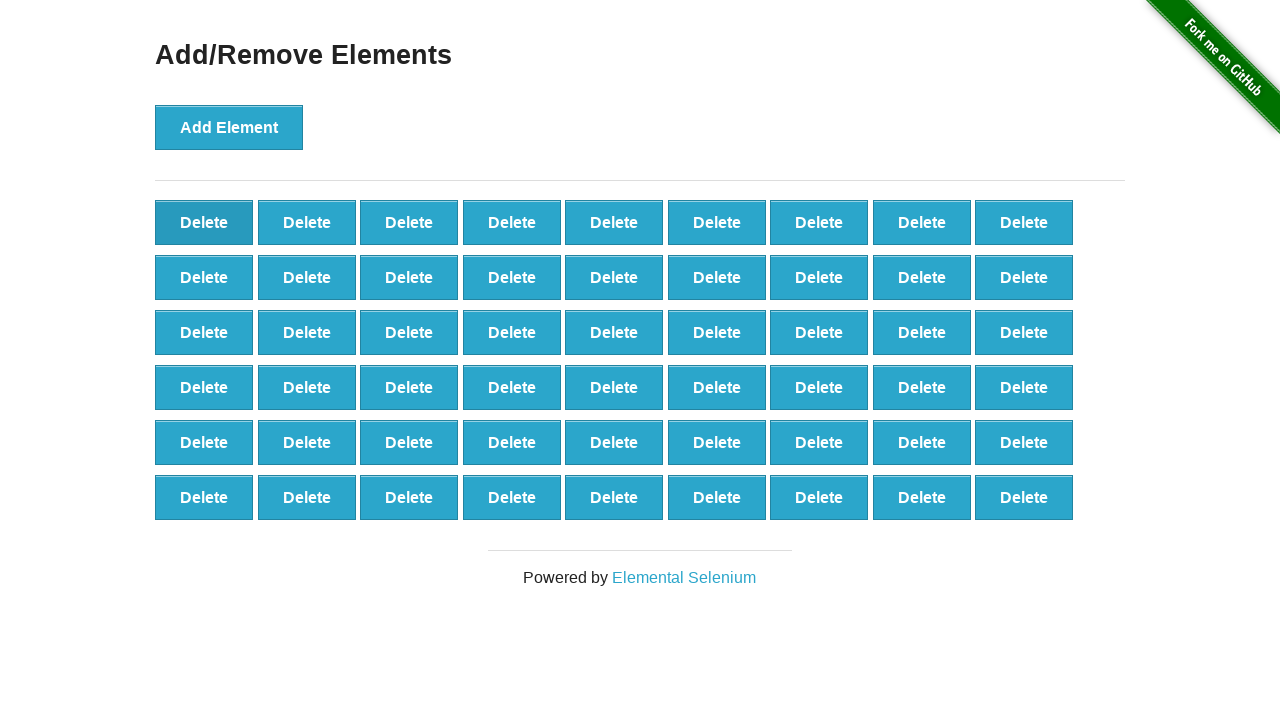

Clicked delete button to remove element (iteration 47/90) at (204, 222) on xpath=//*[@onclick='deleteElement()'] >> nth=0
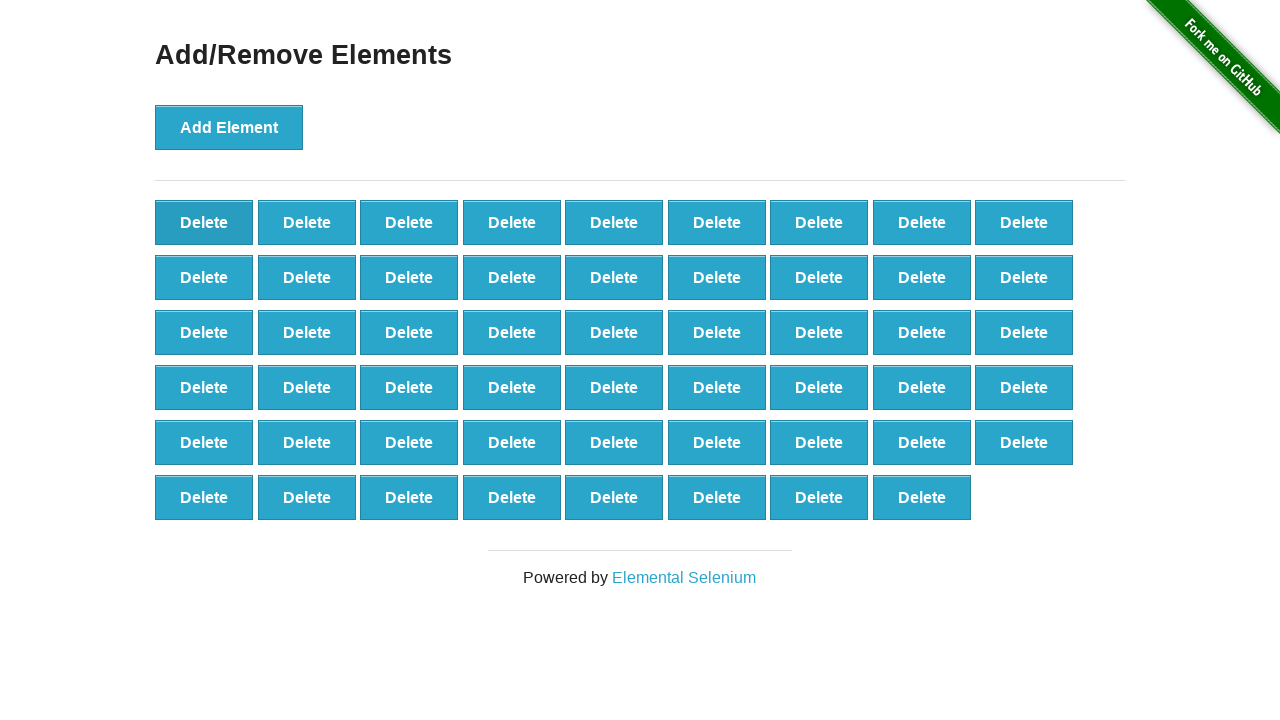

Clicked delete button to remove element (iteration 48/90) at (204, 222) on xpath=//*[@onclick='deleteElement()'] >> nth=0
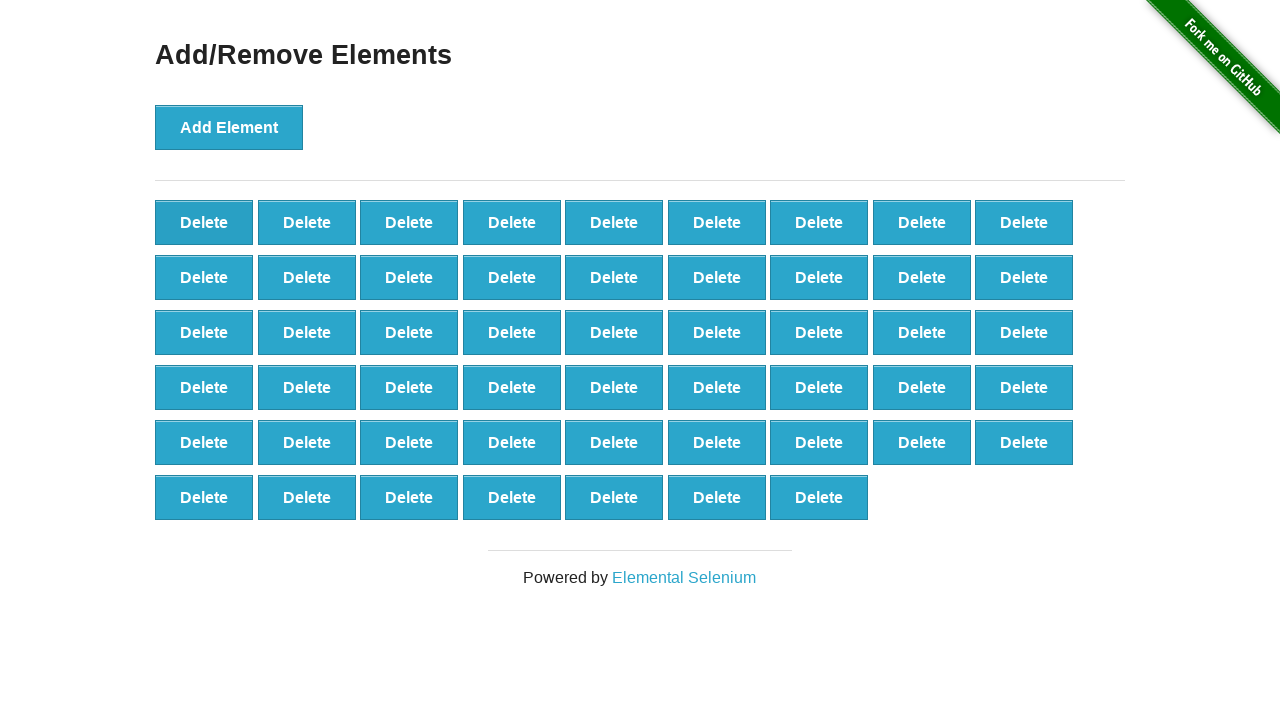

Clicked delete button to remove element (iteration 49/90) at (204, 222) on xpath=//*[@onclick='deleteElement()'] >> nth=0
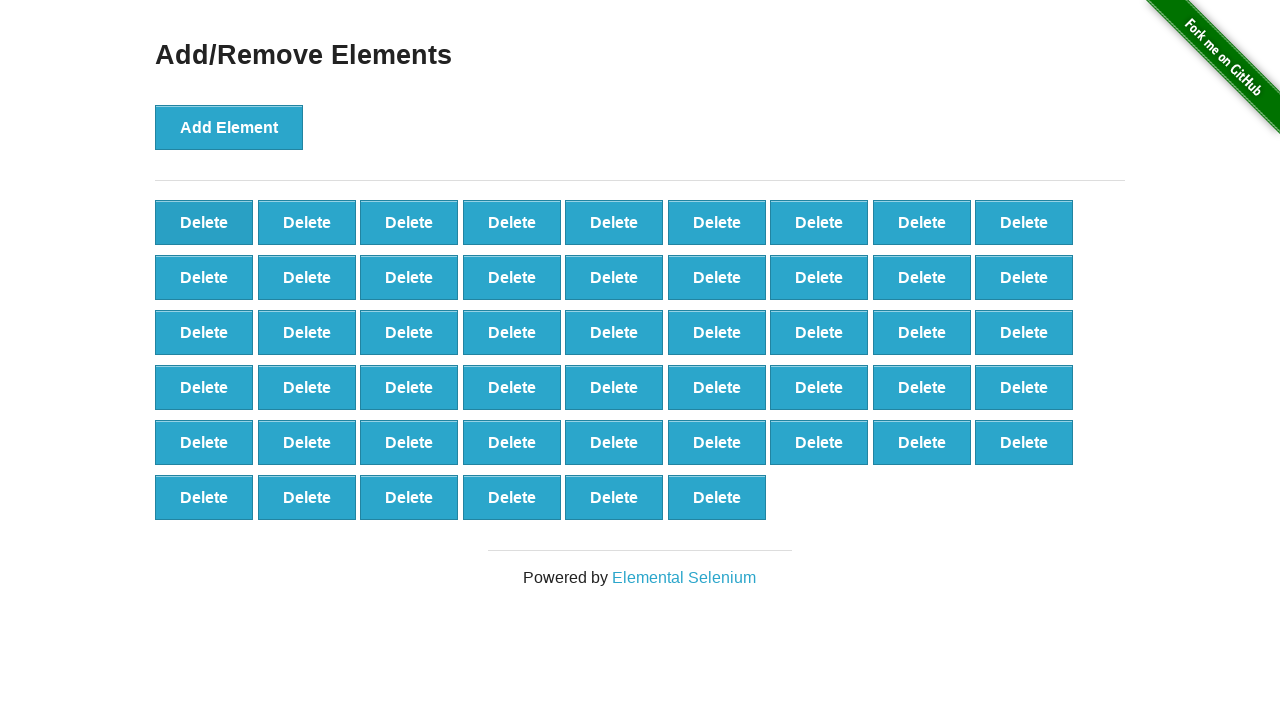

Clicked delete button to remove element (iteration 50/90) at (204, 222) on xpath=//*[@onclick='deleteElement()'] >> nth=0
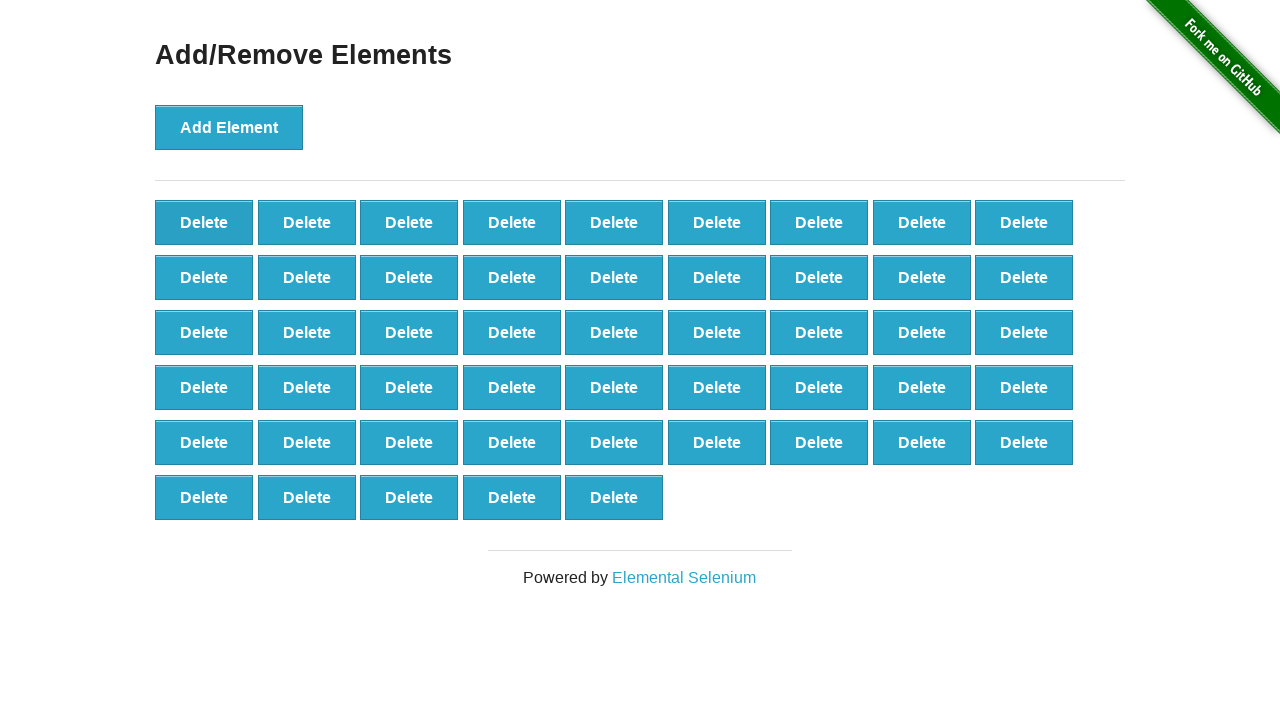

Clicked delete button to remove element (iteration 51/90) at (204, 222) on xpath=//*[@onclick='deleteElement()'] >> nth=0
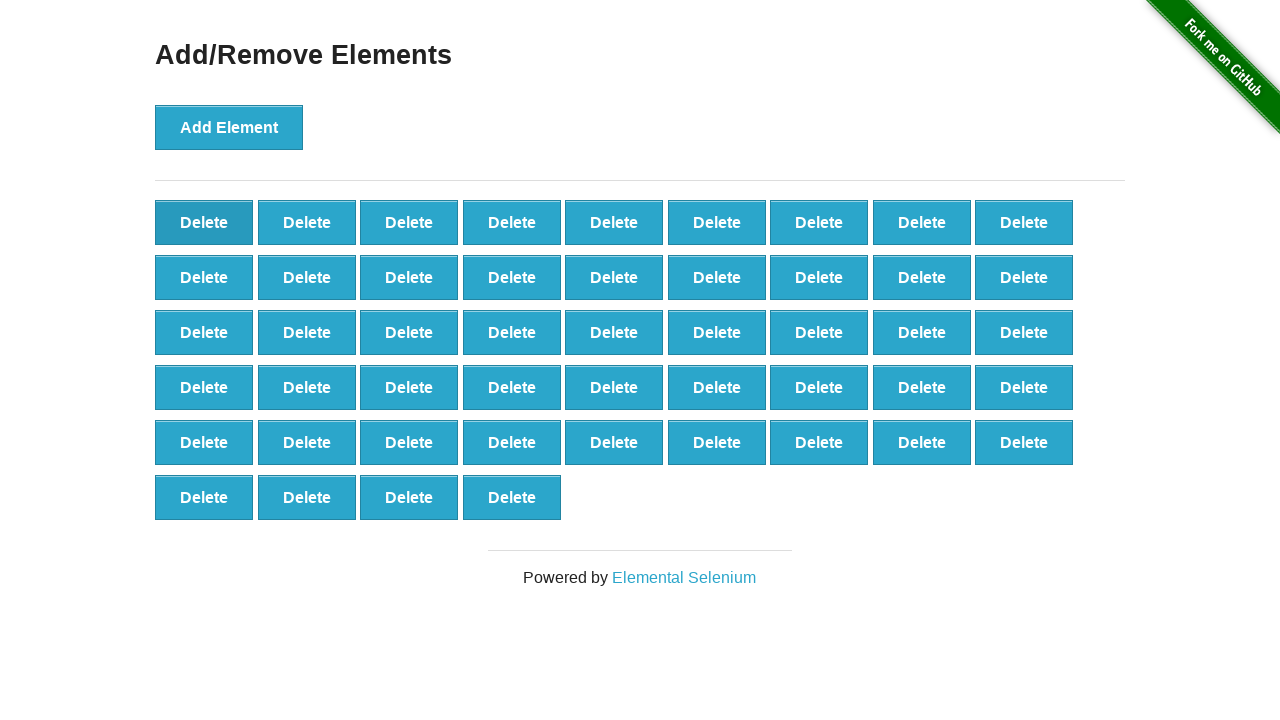

Clicked delete button to remove element (iteration 52/90) at (204, 222) on xpath=//*[@onclick='deleteElement()'] >> nth=0
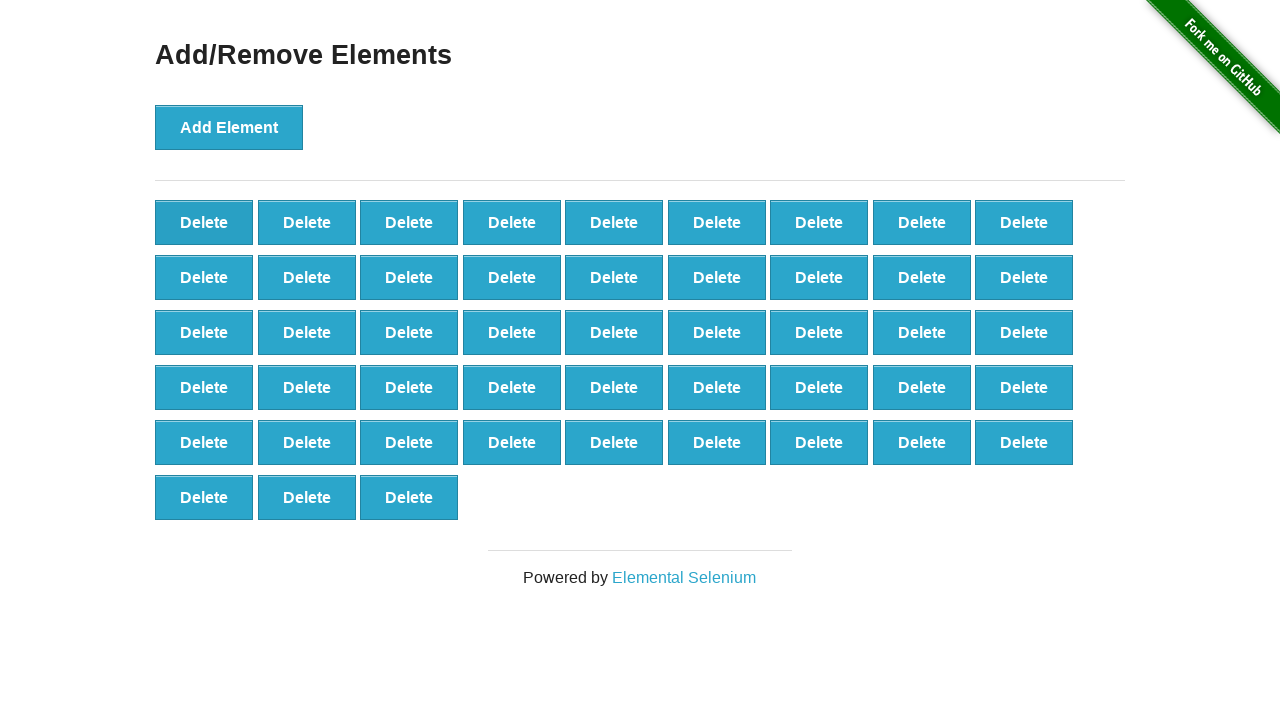

Clicked delete button to remove element (iteration 53/90) at (204, 222) on xpath=//*[@onclick='deleteElement()'] >> nth=0
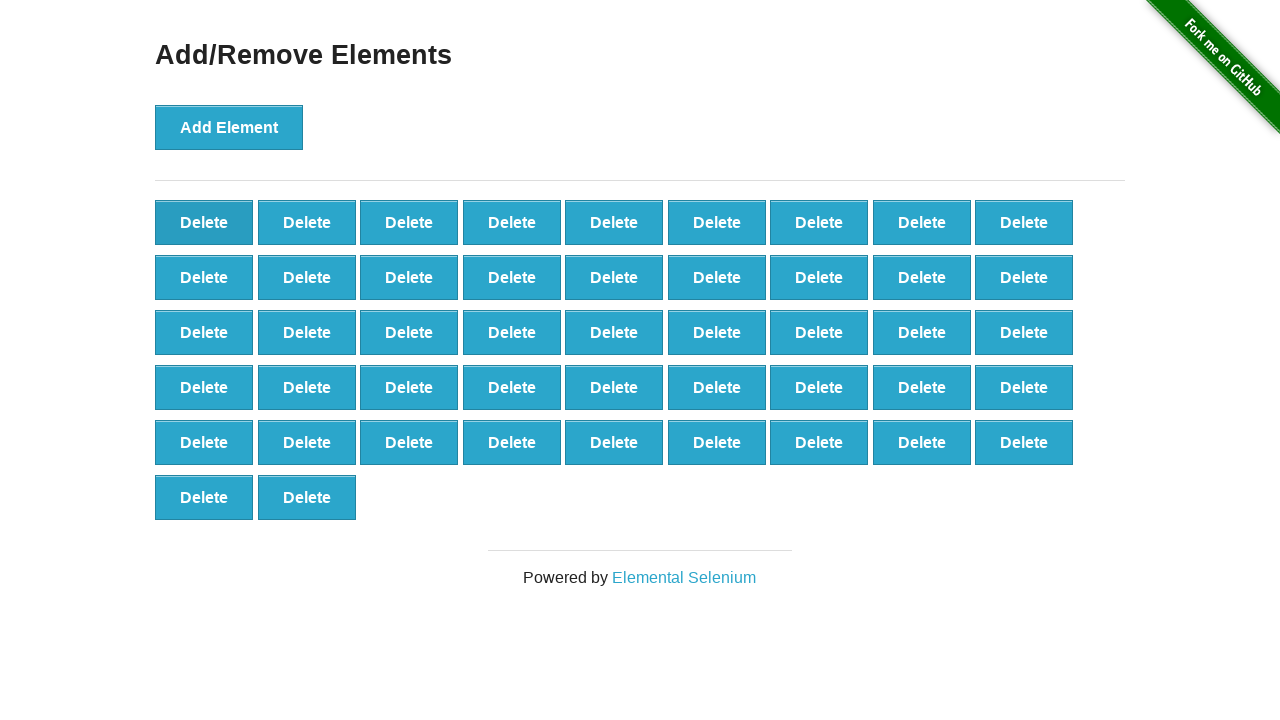

Clicked delete button to remove element (iteration 54/90) at (204, 222) on xpath=//*[@onclick='deleteElement()'] >> nth=0
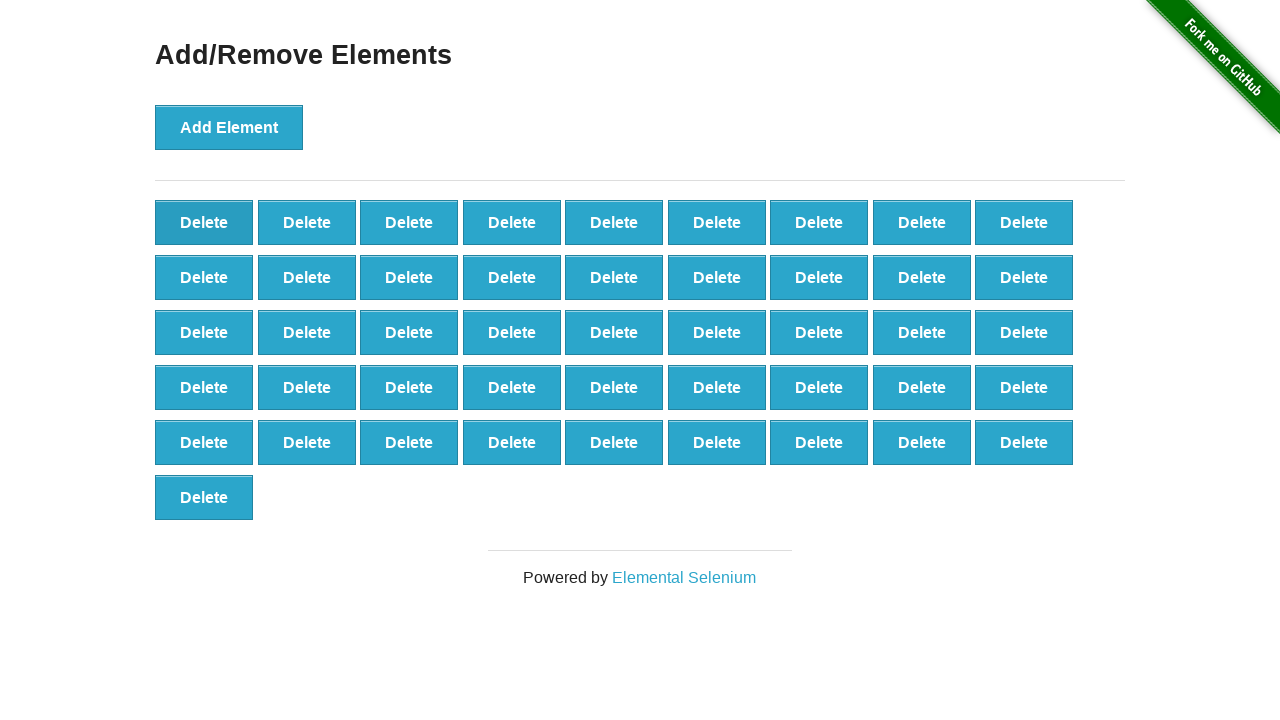

Clicked delete button to remove element (iteration 55/90) at (204, 222) on xpath=//*[@onclick='deleteElement()'] >> nth=0
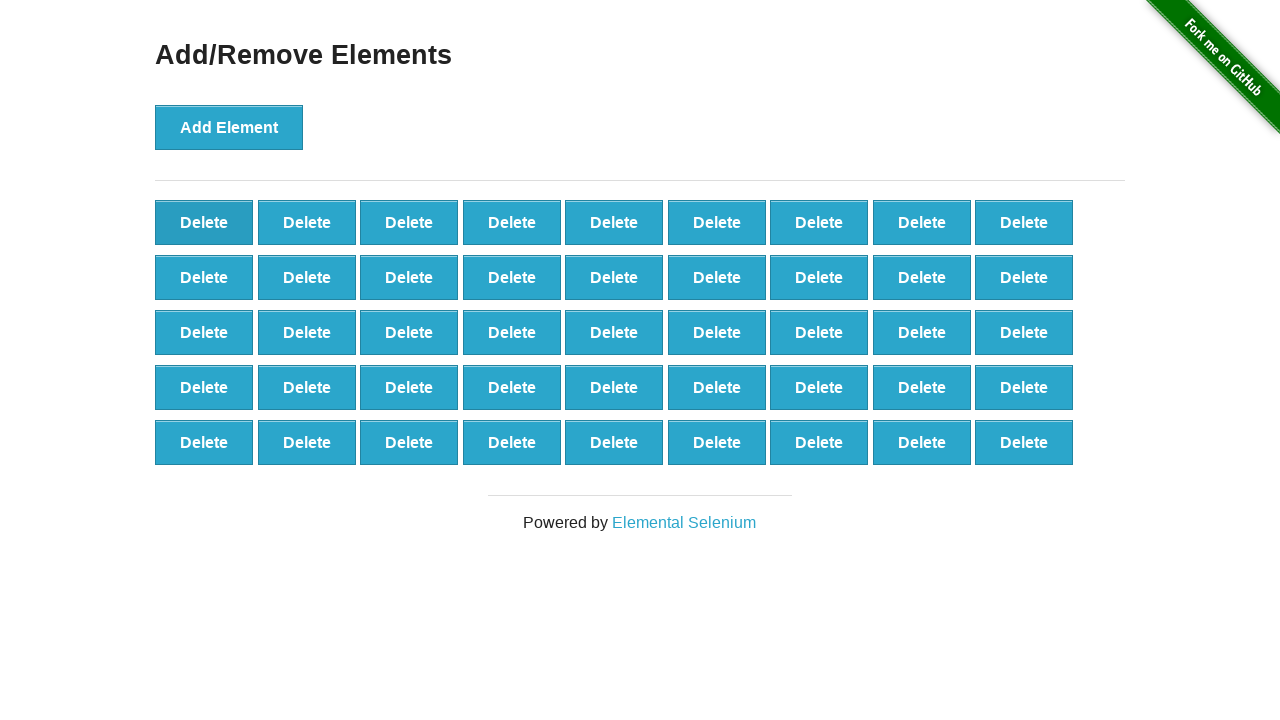

Clicked delete button to remove element (iteration 56/90) at (204, 222) on xpath=//*[@onclick='deleteElement()'] >> nth=0
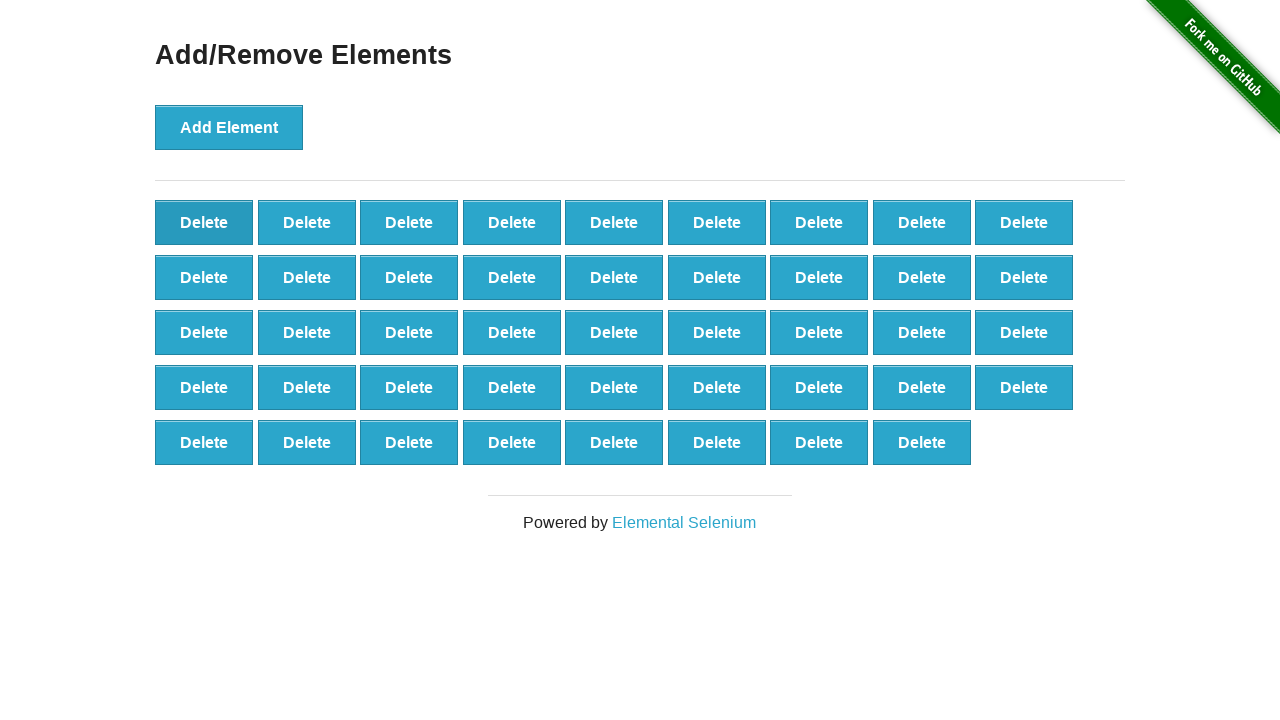

Clicked delete button to remove element (iteration 57/90) at (204, 222) on xpath=//*[@onclick='deleteElement()'] >> nth=0
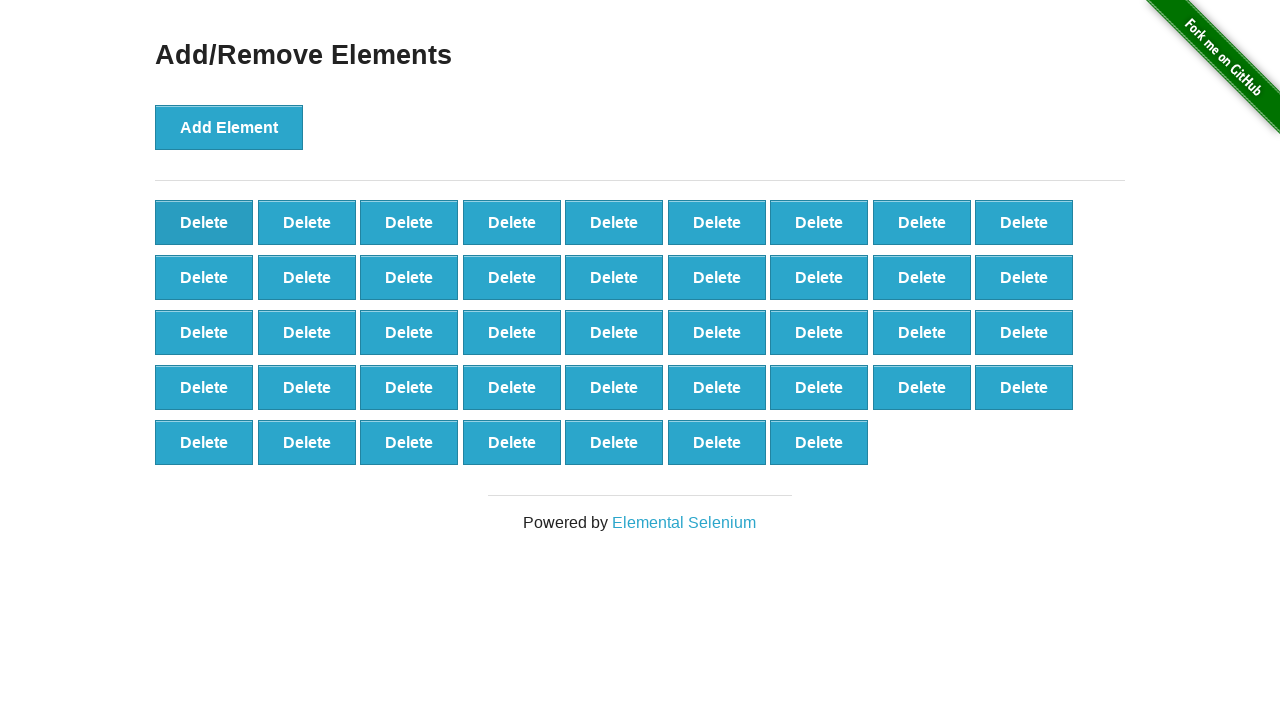

Clicked delete button to remove element (iteration 58/90) at (204, 222) on xpath=//*[@onclick='deleteElement()'] >> nth=0
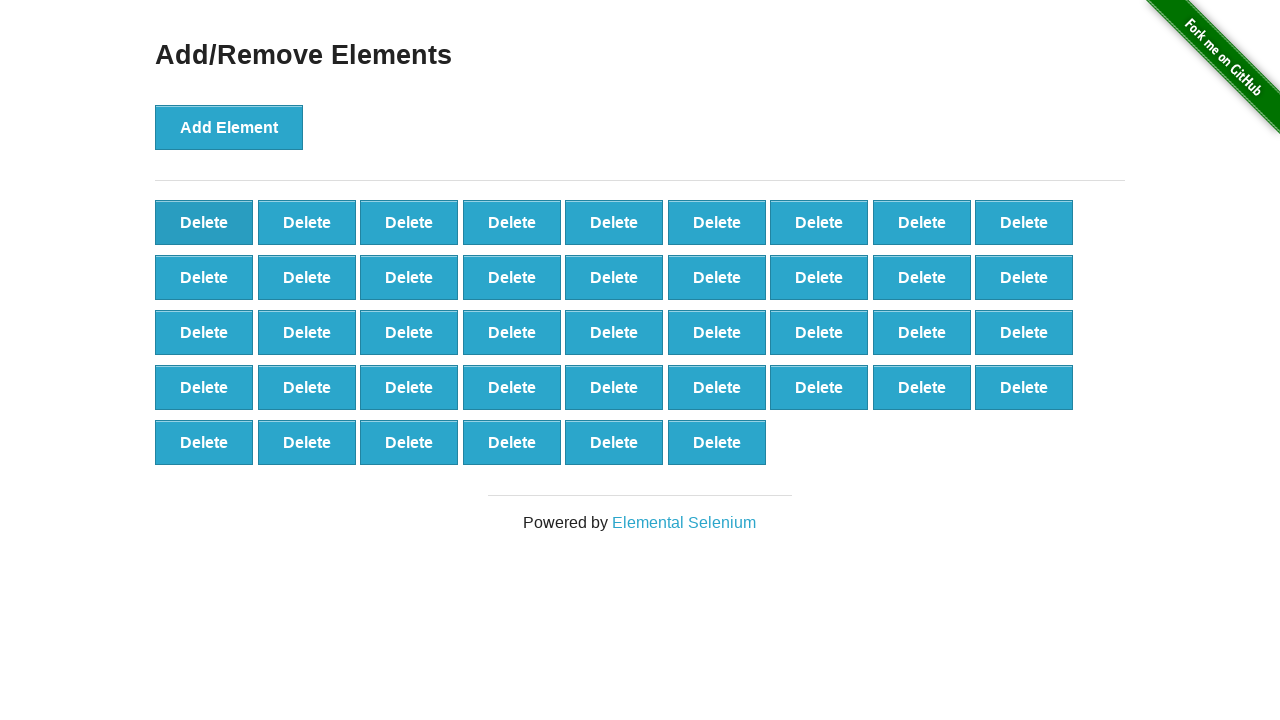

Clicked delete button to remove element (iteration 59/90) at (204, 222) on xpath=//*[@onclick='deleteElement()'] >> nth=0
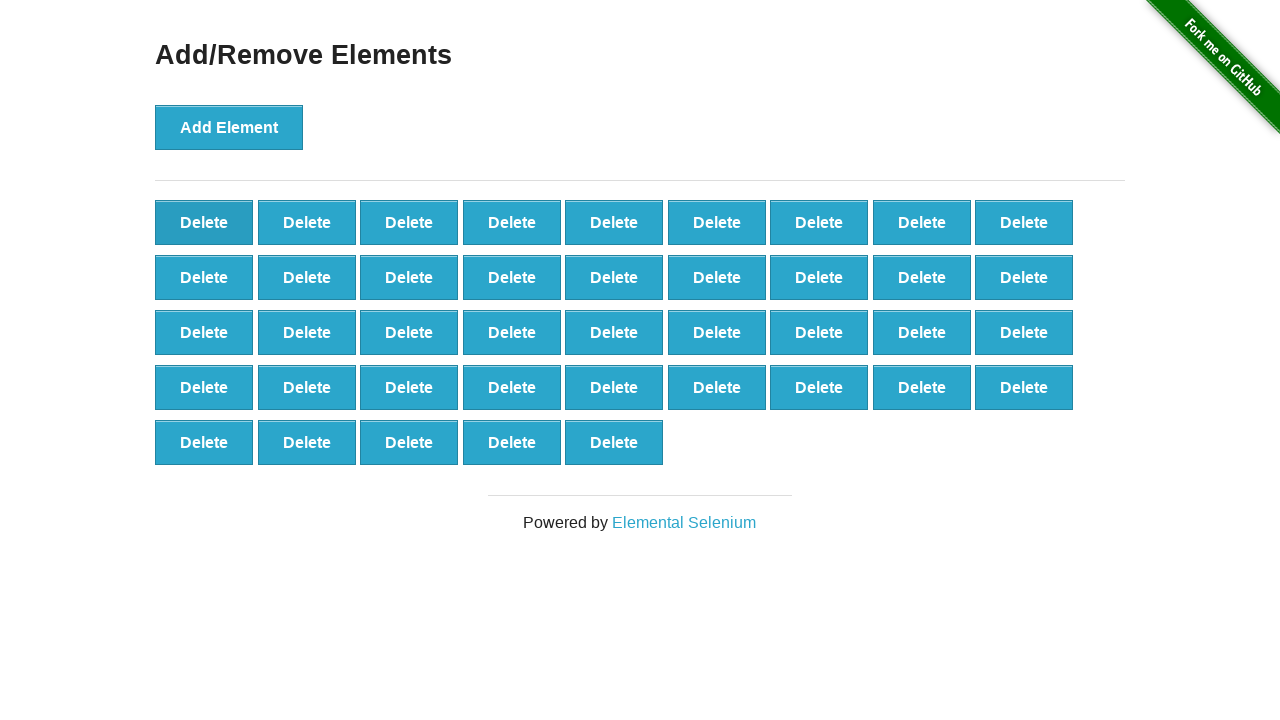

Clicked delete button to remove element (iteration 60/90) at (204, 222) on xpath=//*[@onclick='deleteElement()'] >> nth=0
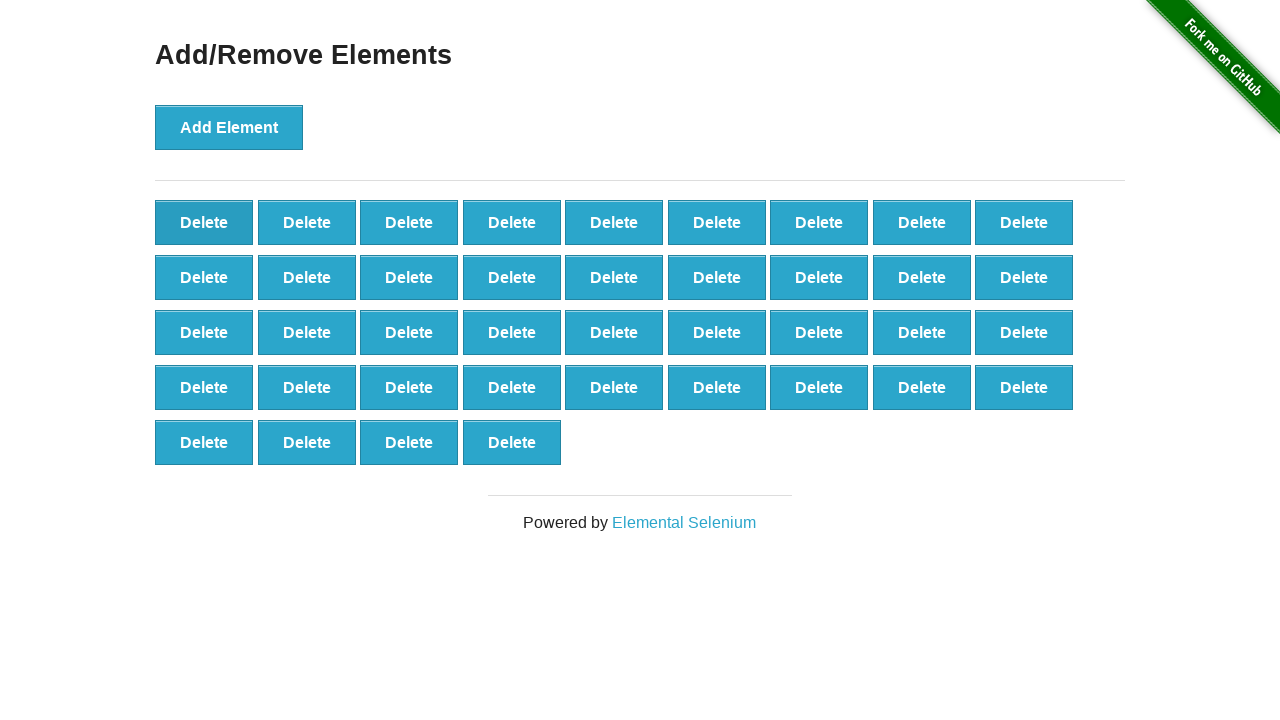

Clicked delete button to remove element (iteration 61/90) at (204, 222) on xpath=//*[@onclick='deleteElement()'] >> nth=0
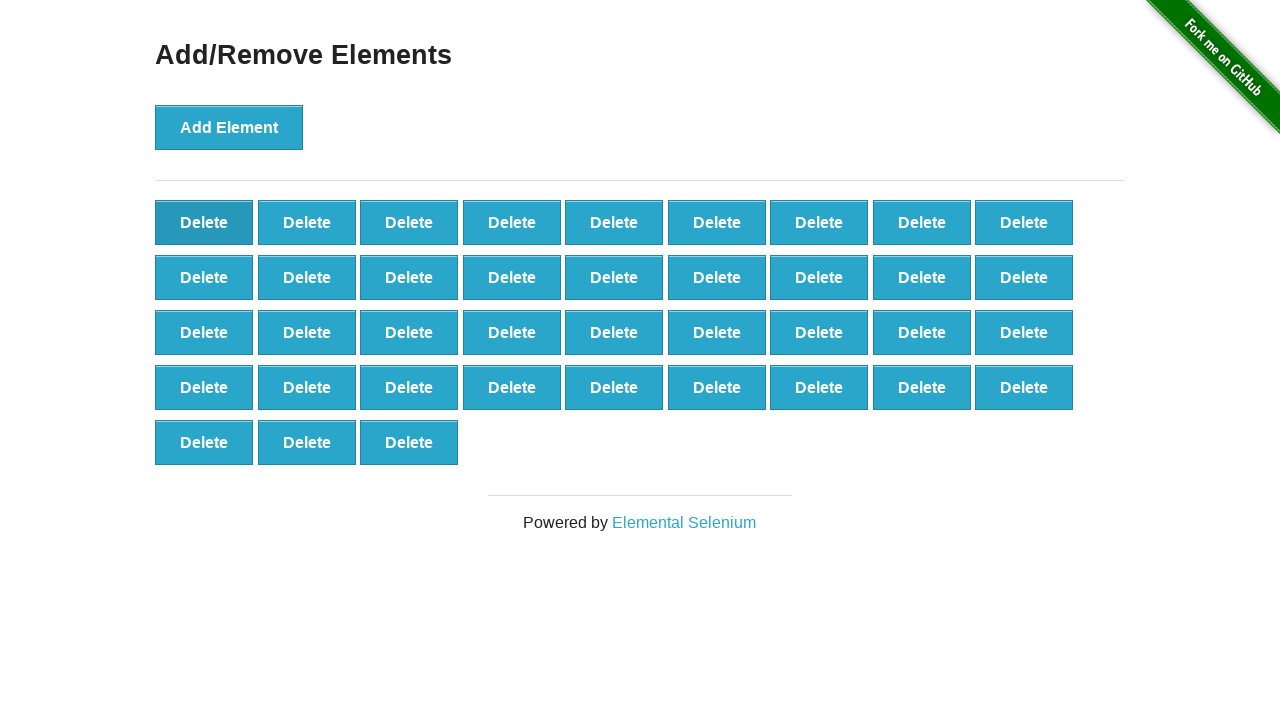

Clicked delete button to remove element (iteration 62/90) at (204, 222) on xpath=//*[@onclick='deleteElement()'] >> nth=0
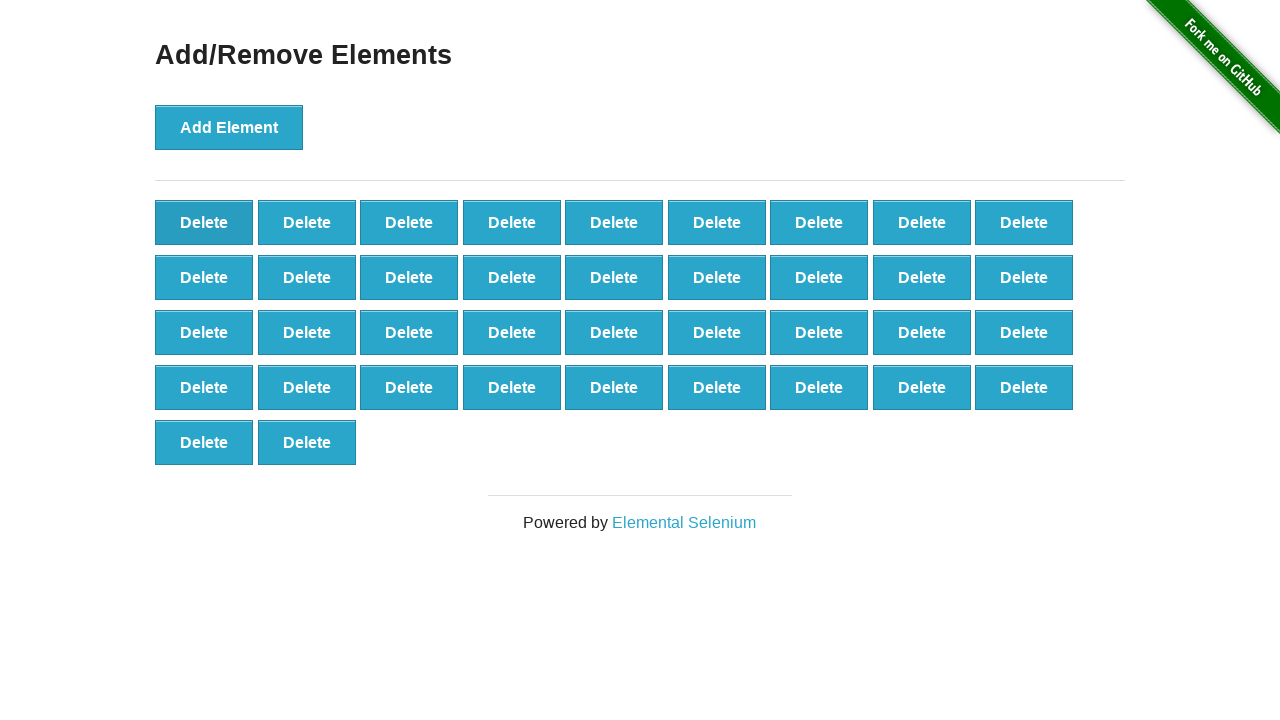

Clicked delete button to remove element (iteration 63/90) at (204, 222) on xpath=//*[@onclick='deleteElement()'] >> nth=0
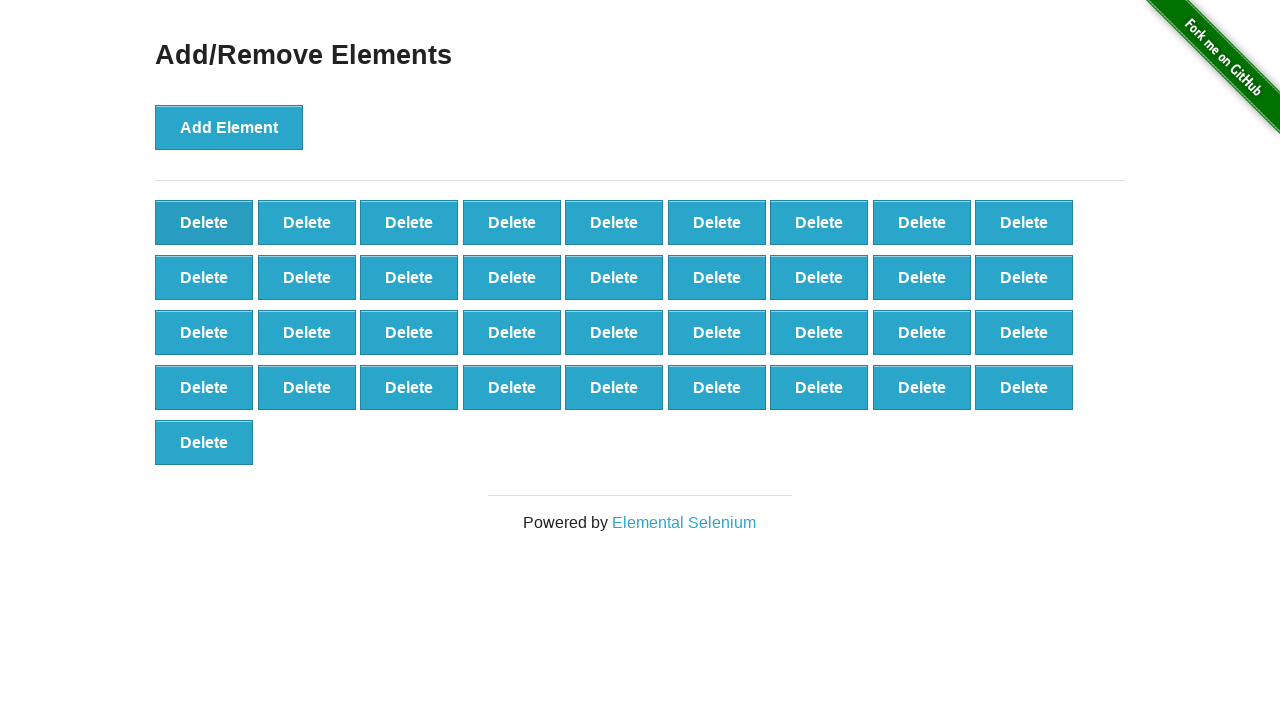

Clicked delete button to remove element (iteration 64/90) at (204, 222) on xpath=//*[@onclick='deleteElement()'] >> nth=0
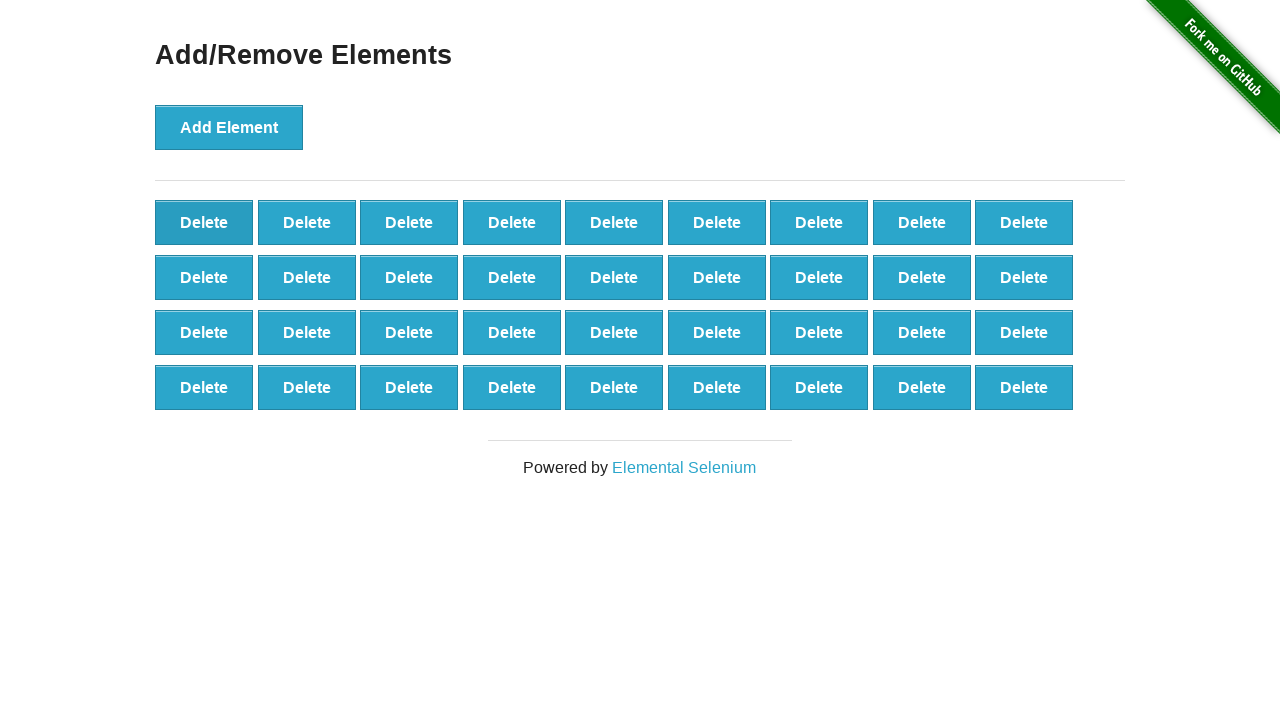

Clicked delete button to remove element (iteration 65/90) at (204, 222) on xpath=//*[@onclick='deleteElement()'] >> nth=0
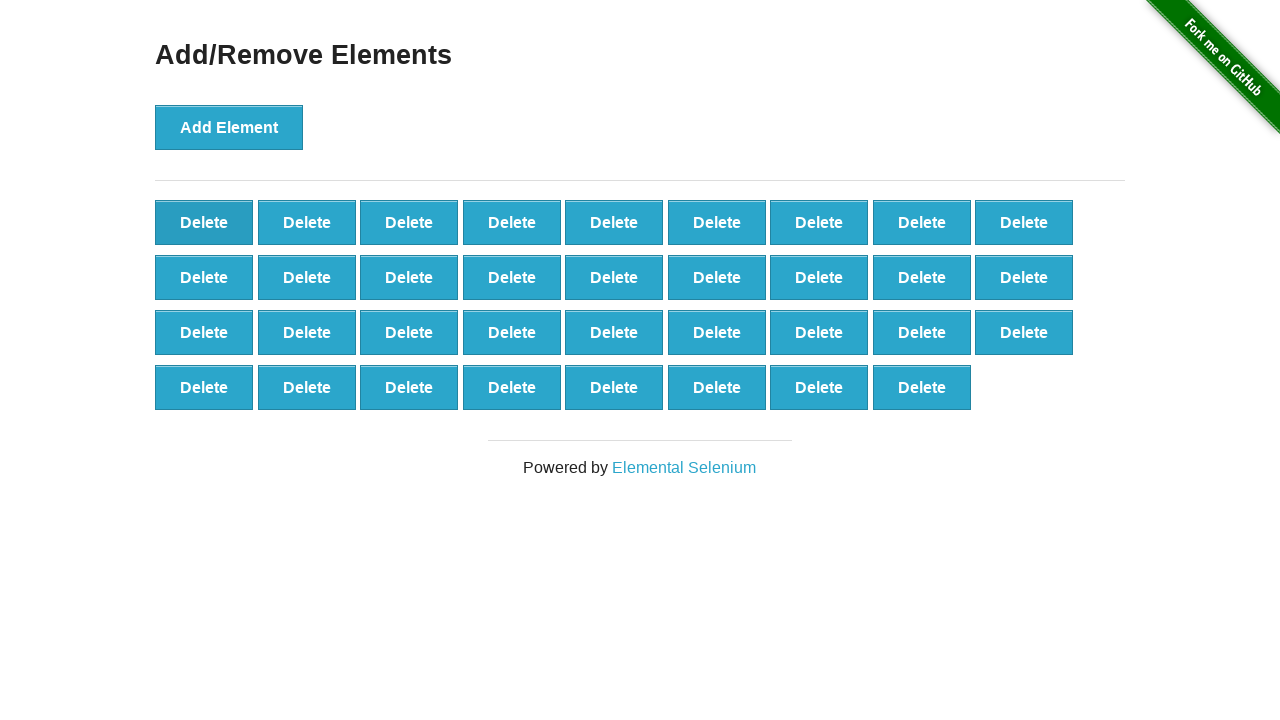

Clicked delete button to remove element (iteration 66/90) at (204, 222) on xpath=//*[@onclick='deleteElement()'] >> nth=0
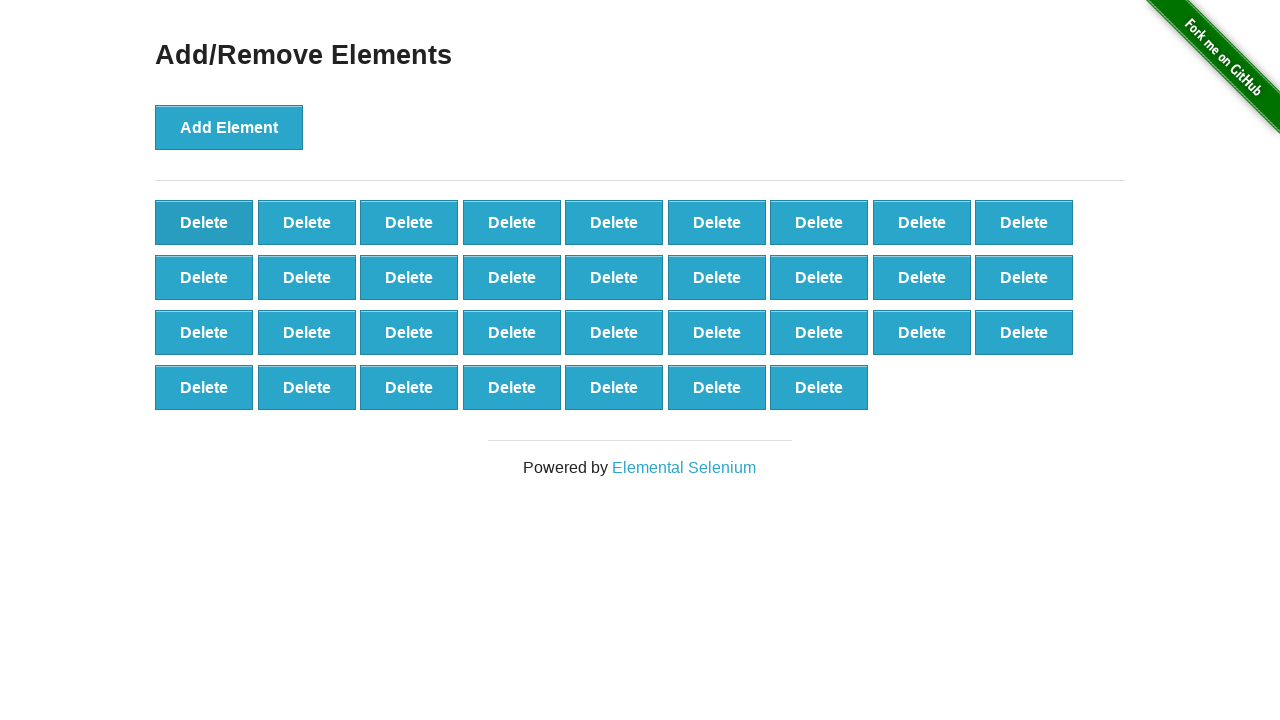

Clicked delete button to remove element (iteration 67/90) at (204, 222) on xpath=//*[@onclick='deleteElement()'] >> nth=0
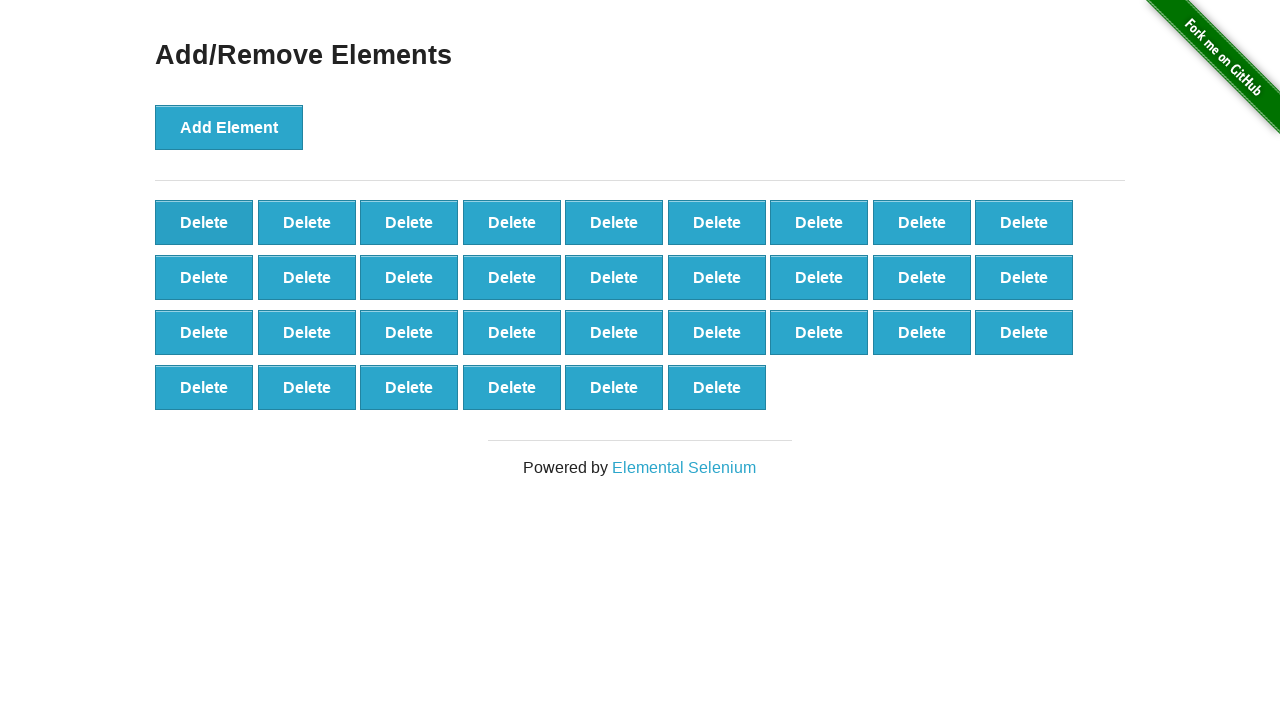

Clicked delete button to remove element (iteration 68/90) at (204, 222) on xpath=//*[@onclick='deleteElement()'] >> nth=0
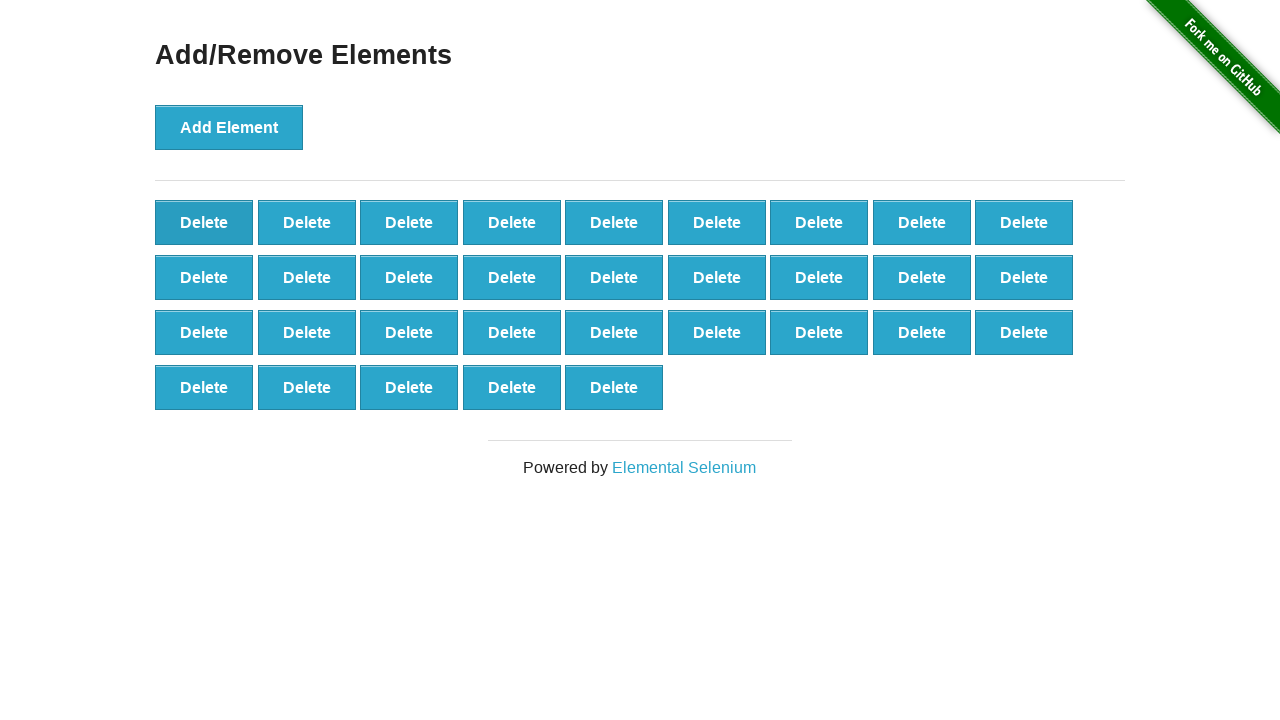

Clicked delete button to remove element (iteration 69/90) at (204, 222) on xpath=//*[@onclick='deleteElement()'] >> nth=0
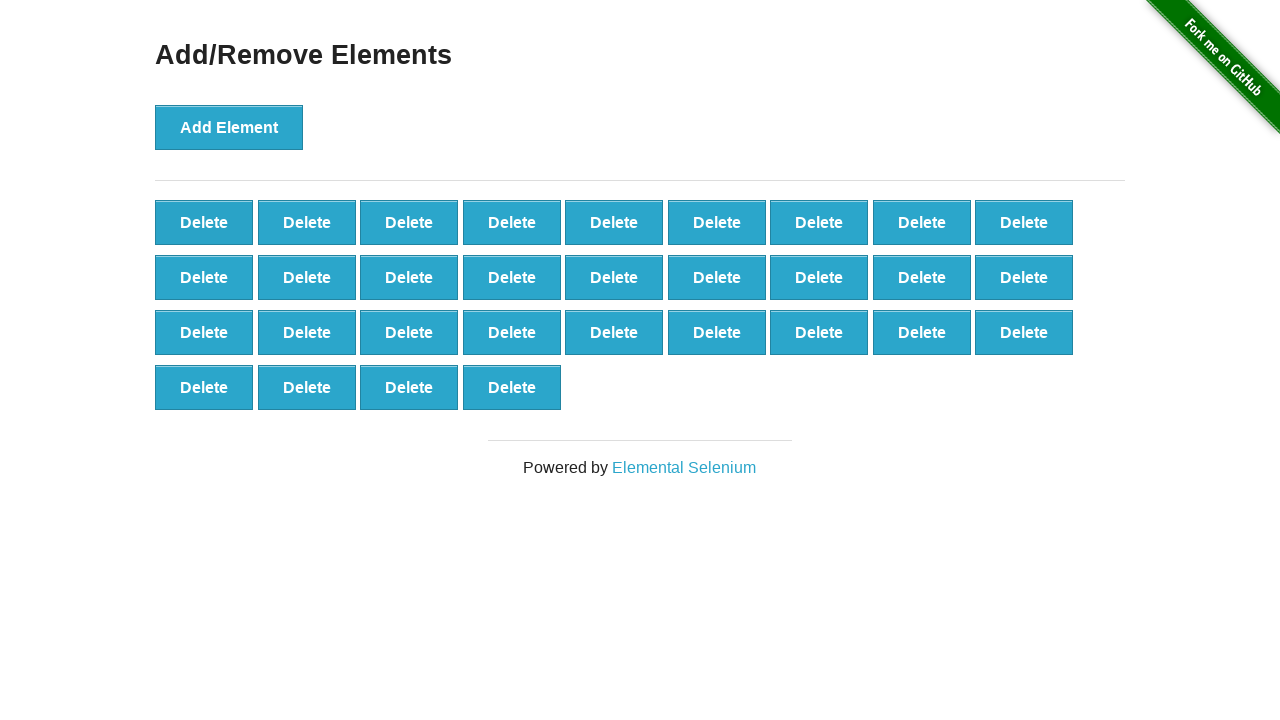

Clicked delete button to remove element (iteration 70/90) at (204, 222) on xpath=//*[@onclick='deleteElement()'] >> nth=0
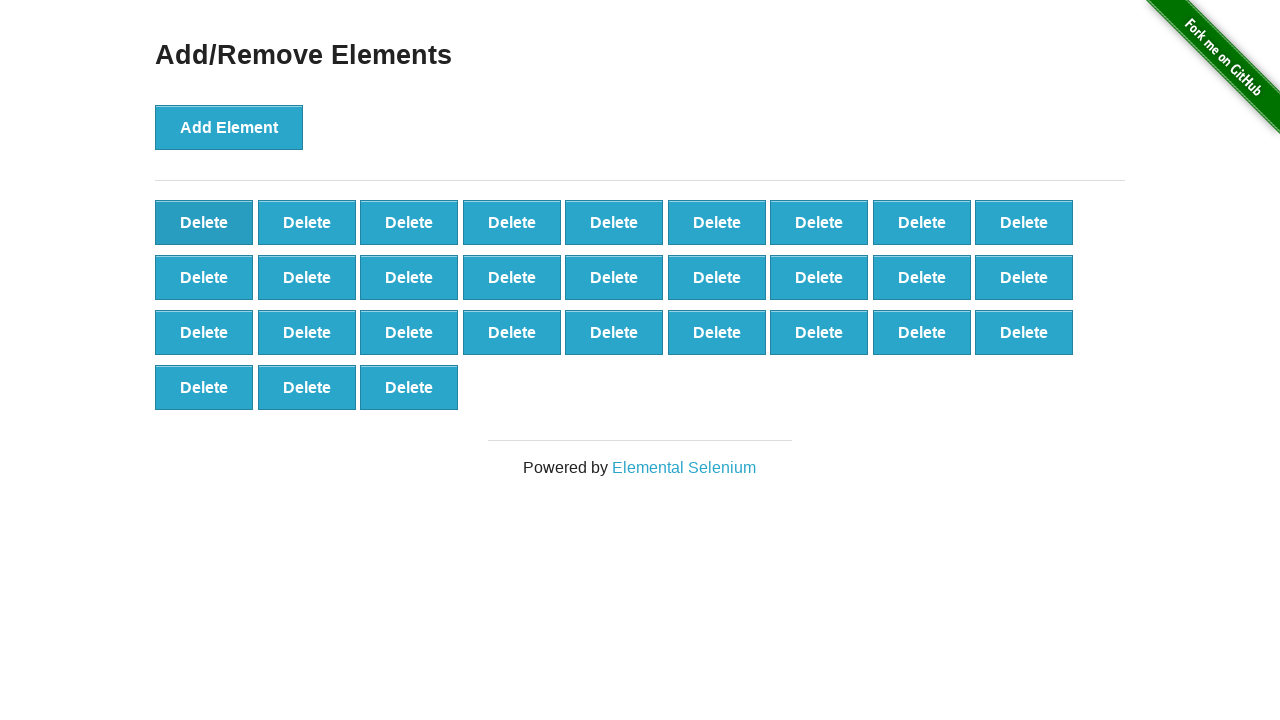

Clicked delete button to remove element (iteration 71/90) at (204, 222) on xpath=//*[@onclick='deleteElement()'] >> nth=0
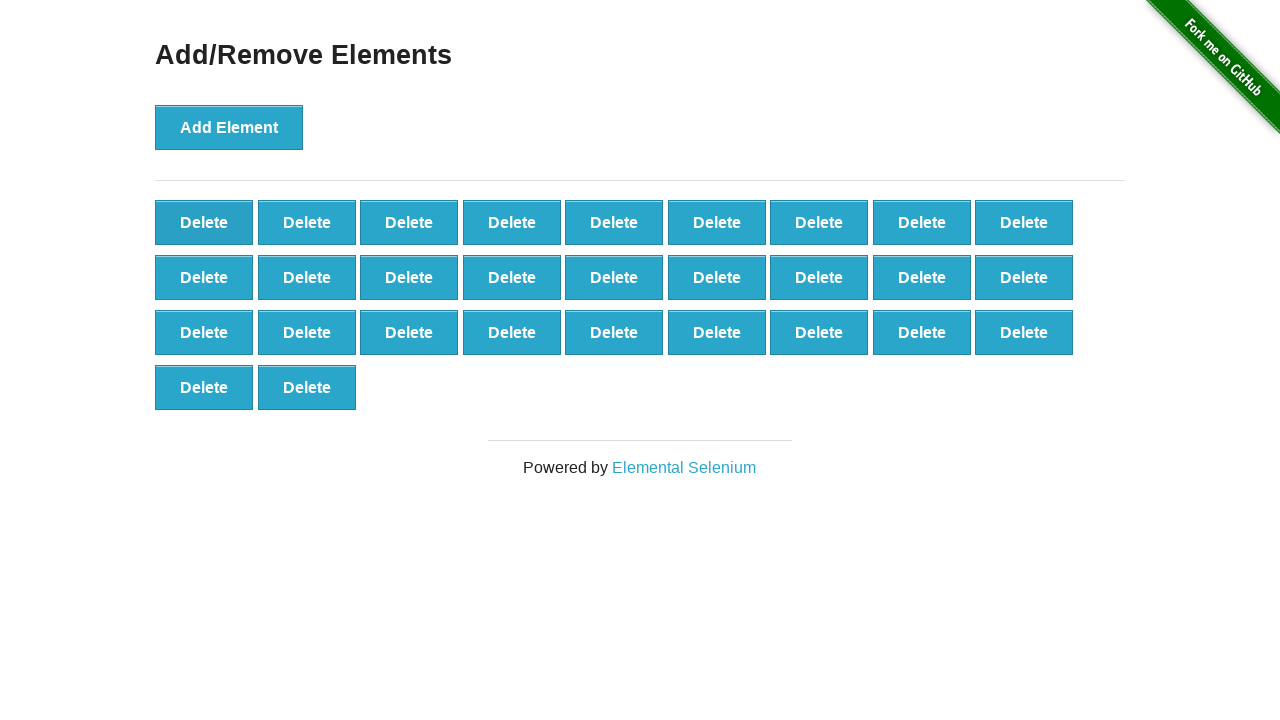

Clicked delete button to remove element (iteration 72/90) at (204, 222) on xpath=//*[@onclick='deleteElement()'] >> nth=0
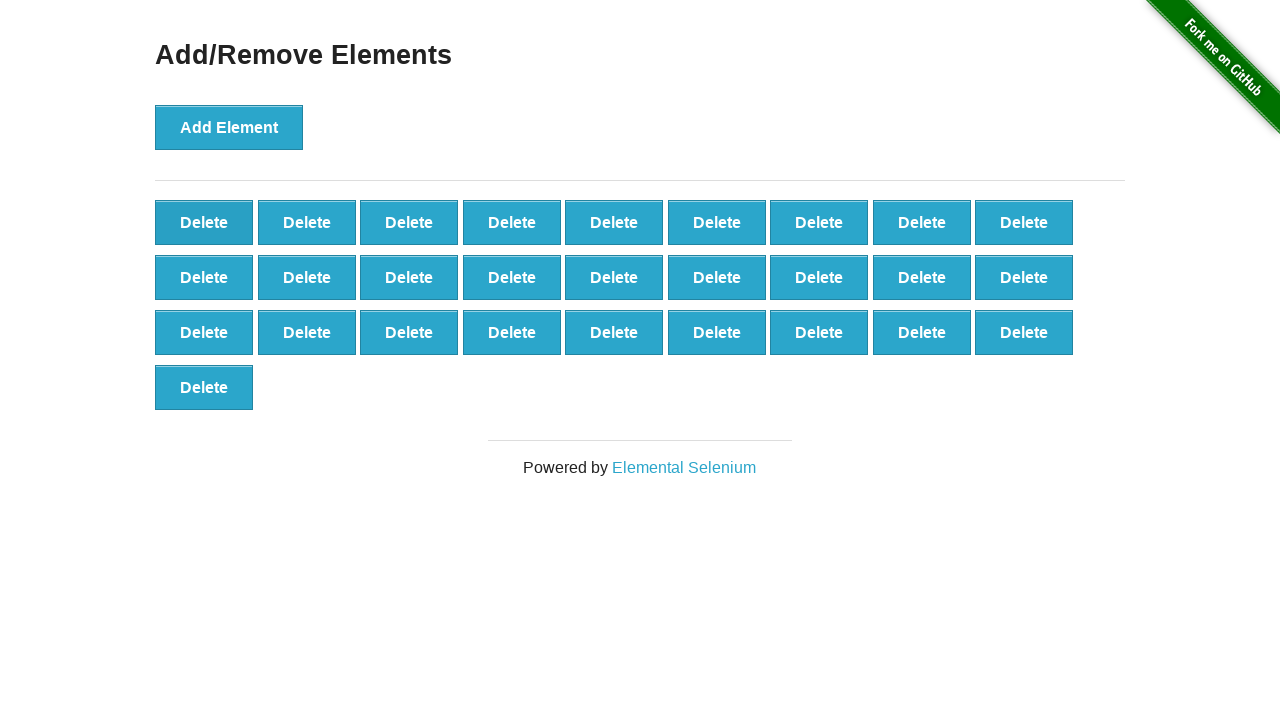

Clicked delete button to remove element (iteration 73/90) at (204, 222) on xpath=//*[@onclick='deleteElement()'] >> nth=0
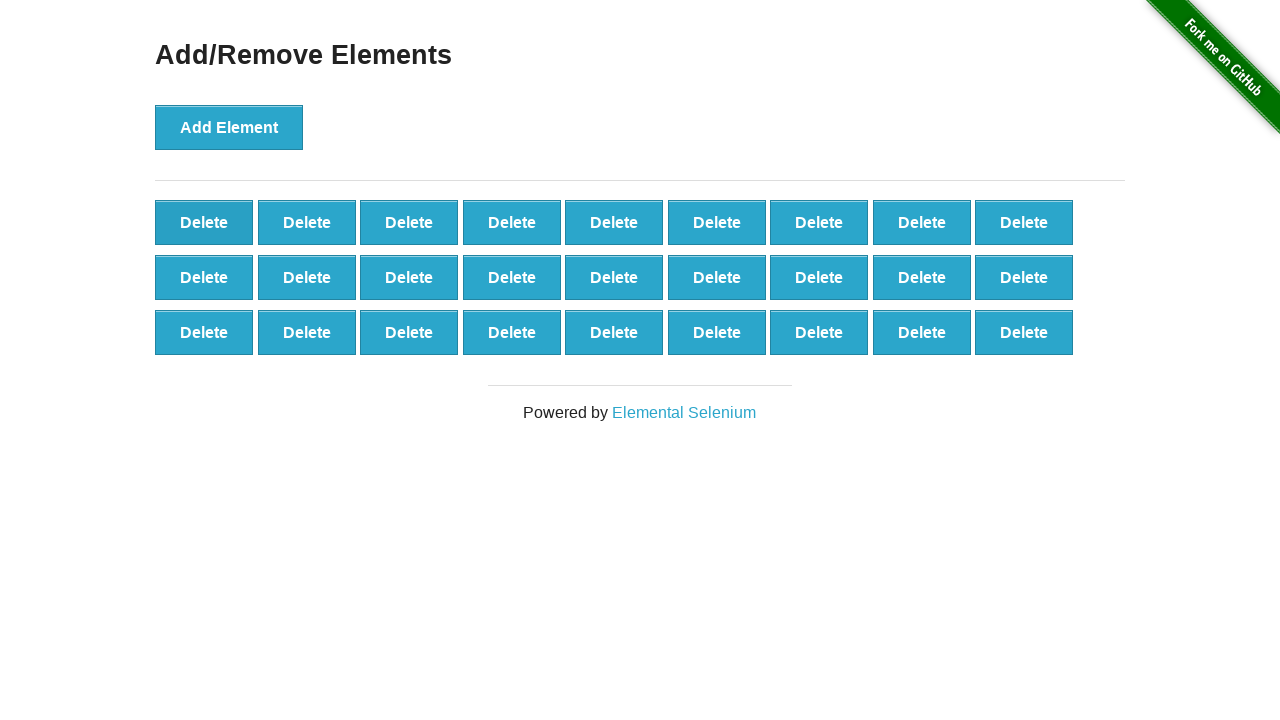

Clicked delete button to remove element (iteration 74/90) at (204, 222) on xpath=//*[@onclick='deleteElement()'] >> nth=0
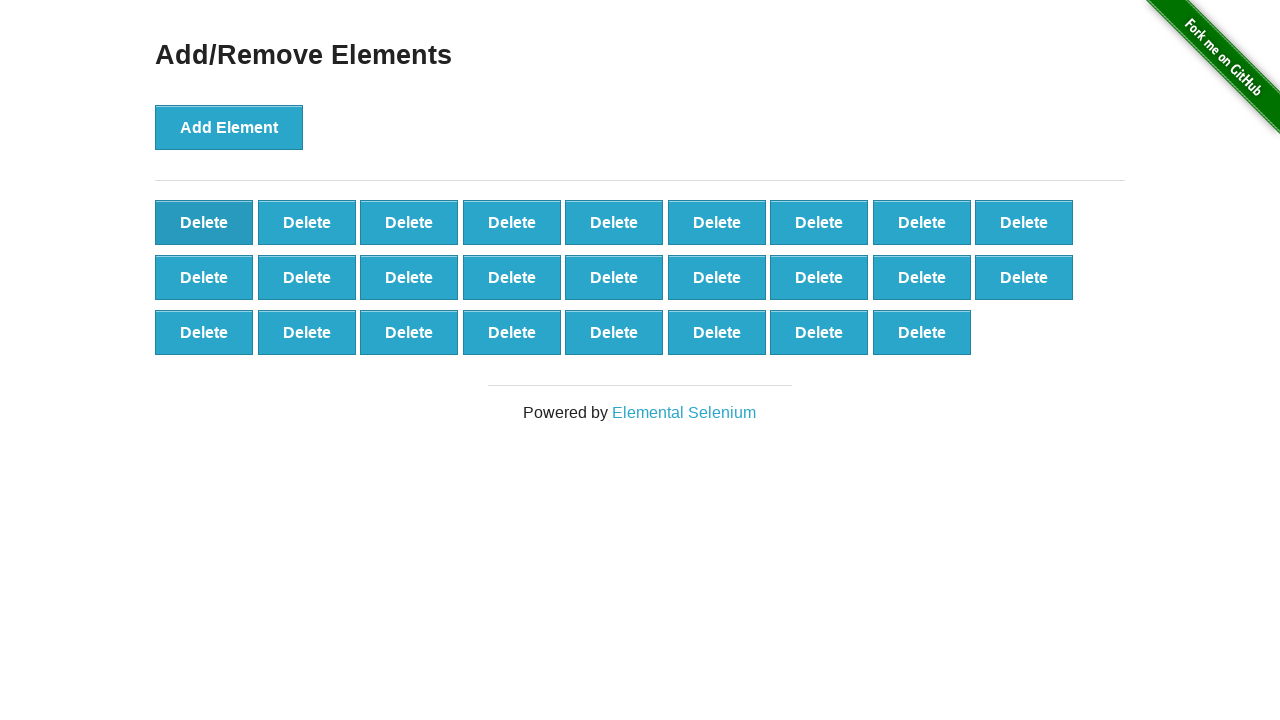

Clicked delete button to remove element (iteration 75/90) at (204, 222) on xpath=//*[@onclick='deleteElement()'] >> nth=0
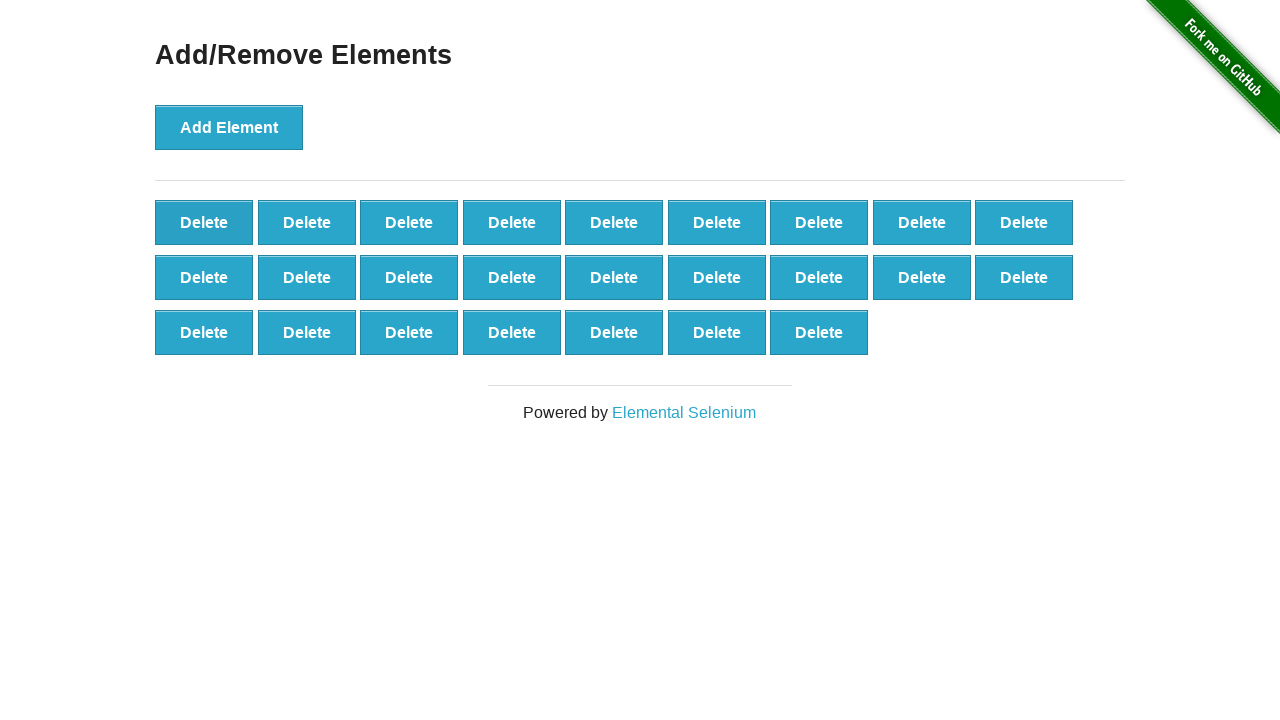

Clicked delete button to remove element (iteration 76/90) at (204, 222) on xpath=//*[@onclick='deleteElement()'] >> nth=0
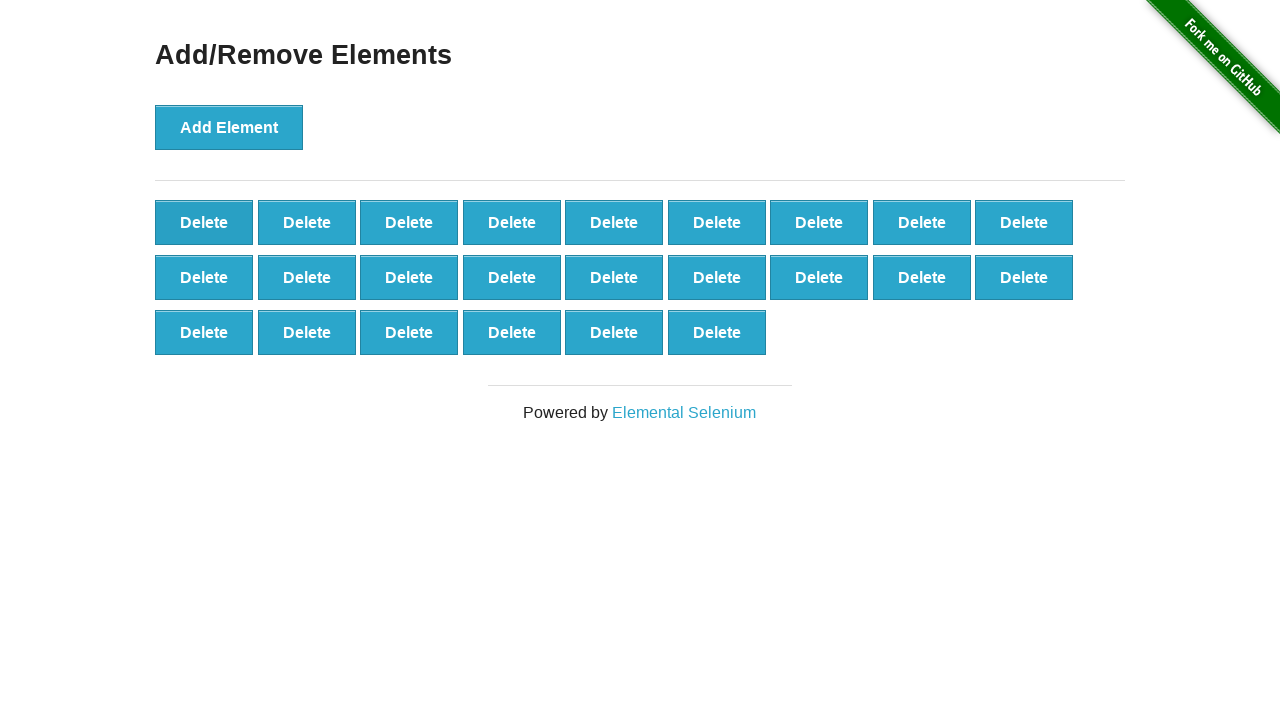

Clicked delete button to remove element (iteration 77/90) at (204, 222) on xpath=//*[@onclick='deleteElement()'] >> nth=0
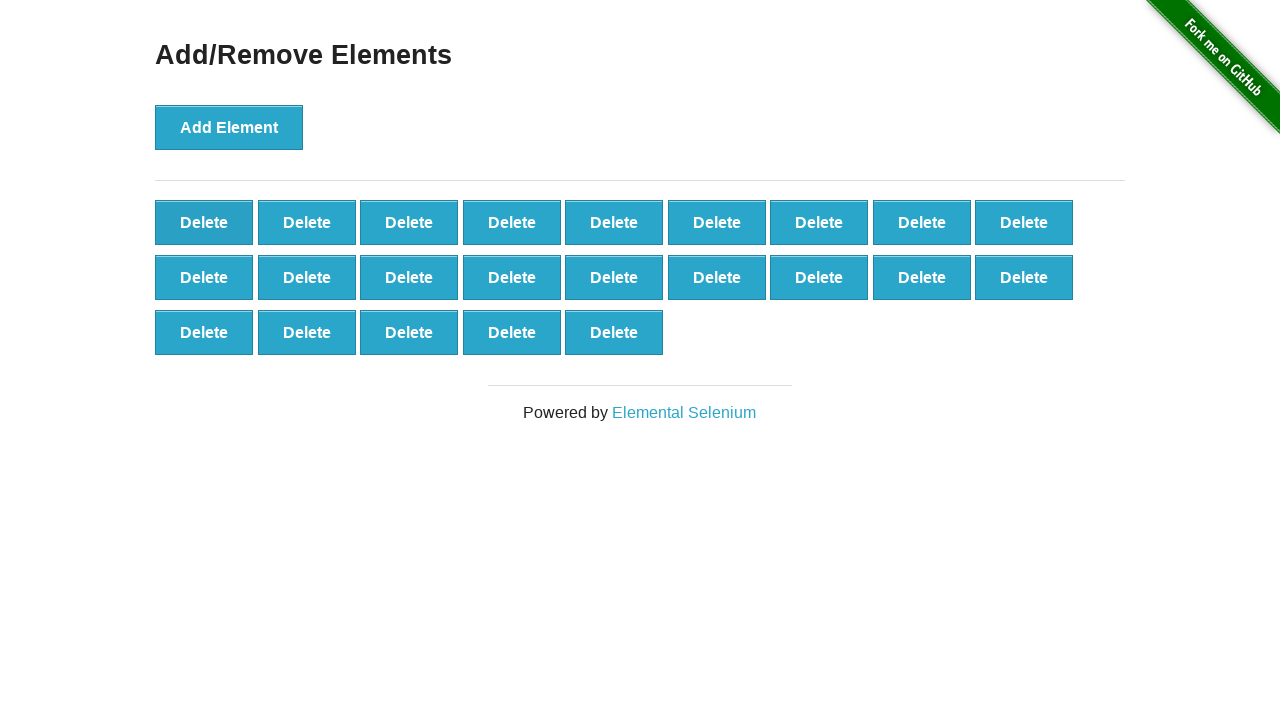

Clicked delete button to remove element (iteration 78/90) at (204, 222) on xpath=//*[@onclick='deleteElement()'] >> nth=0
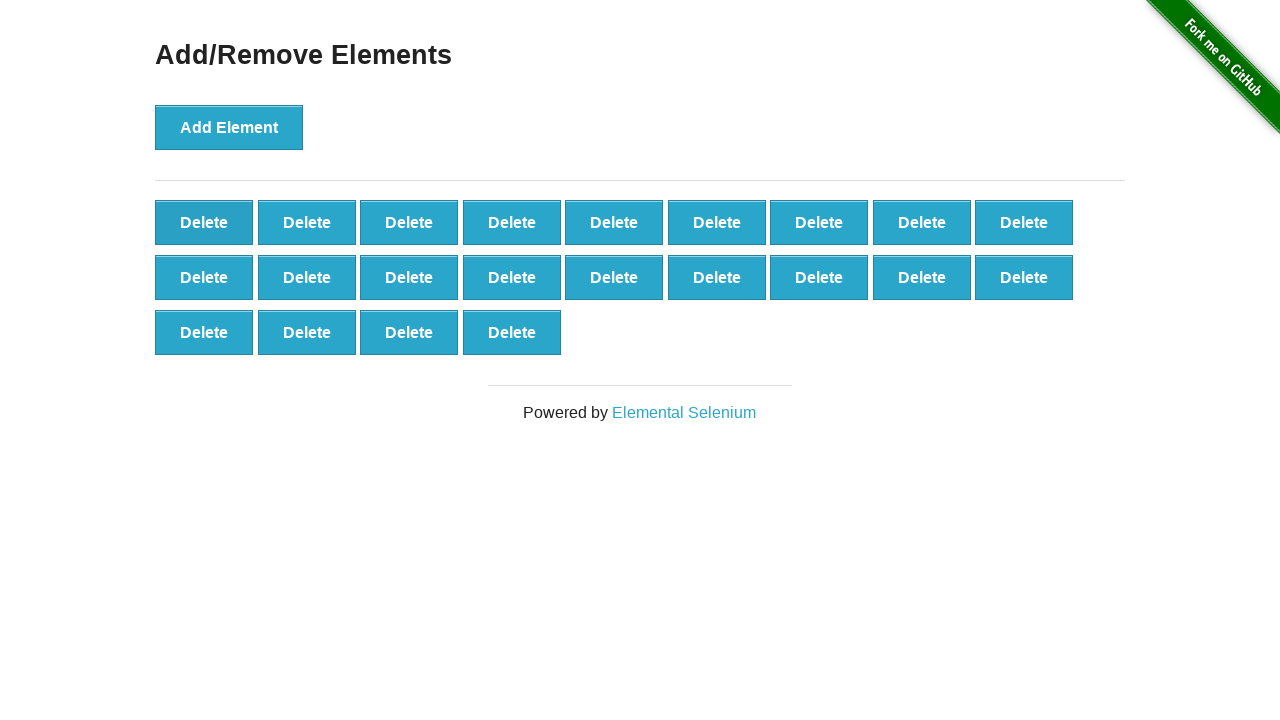

Clicked delete button to remove element (iteration 79/90) at (204, 222) on xpath=//*[@onclick='deleteElement()'] >> nth=0
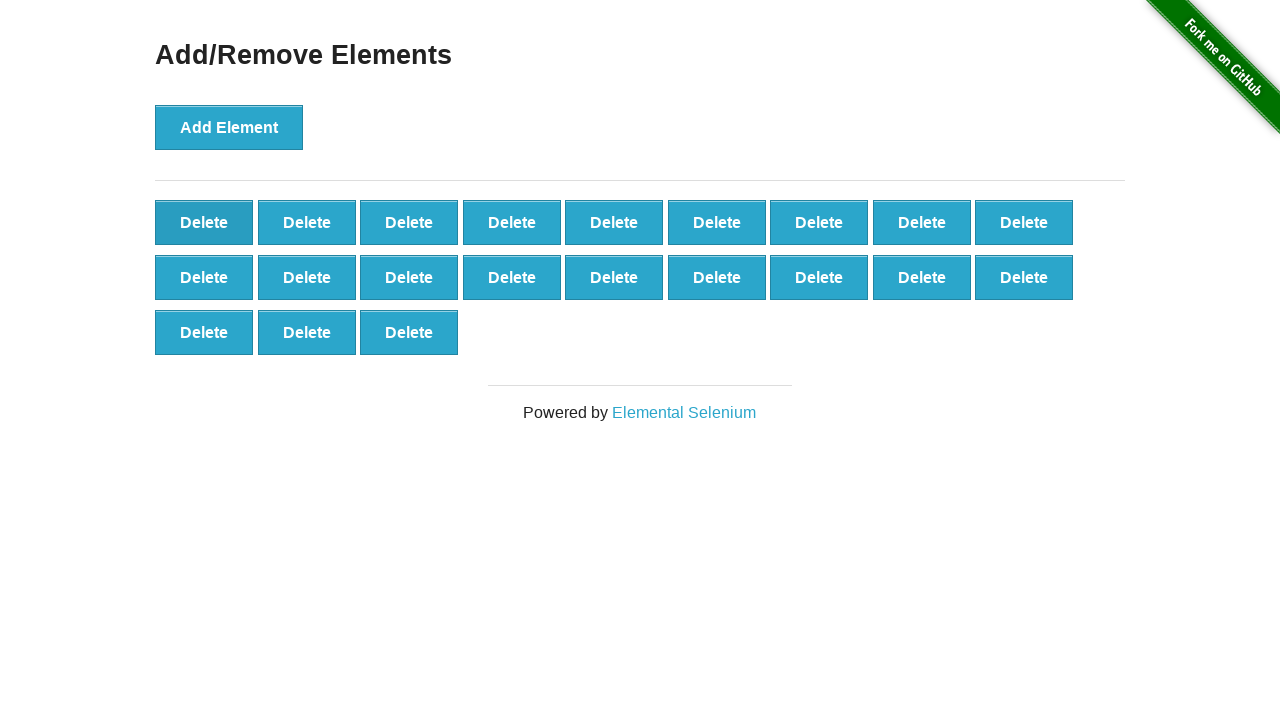

Clicked delete button to remove element (iteration 80/90) at (204, 222) on xpath=//*[@onclick='deleteElement()'] >> nth=0
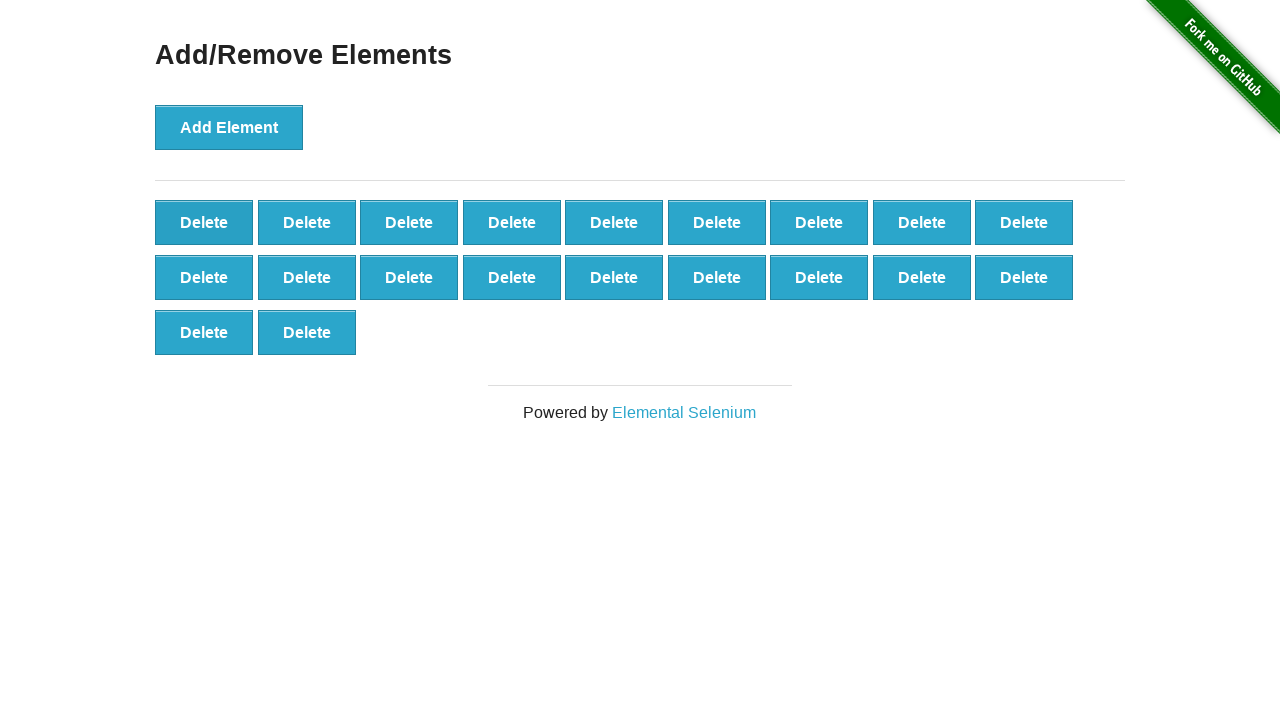

Clicked delete button to remove element (iteration 81/90) at (204, 222) on xpath=//*[@onclick='deleteElement()'] >> nth=0
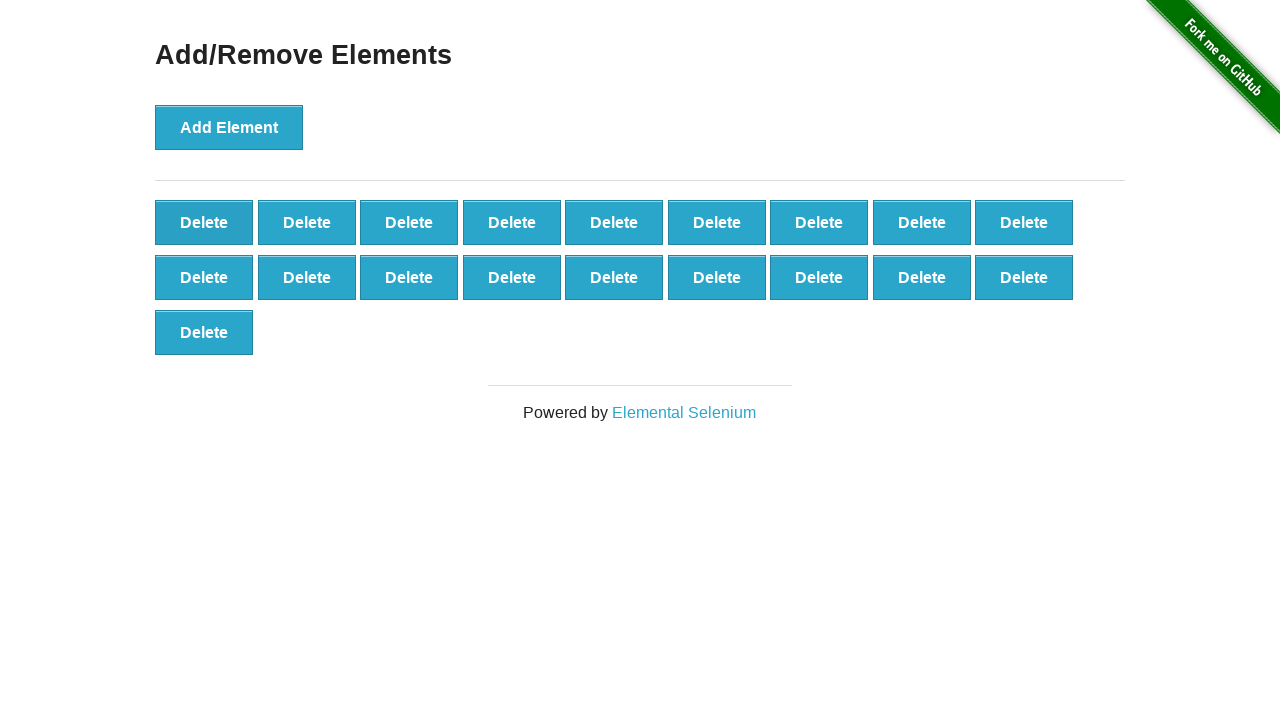

Clicked delete button to remove element (iteration 82/90) at (204, 222) on xpath=//*[@onclick='deleteElement()'] >> nth=0
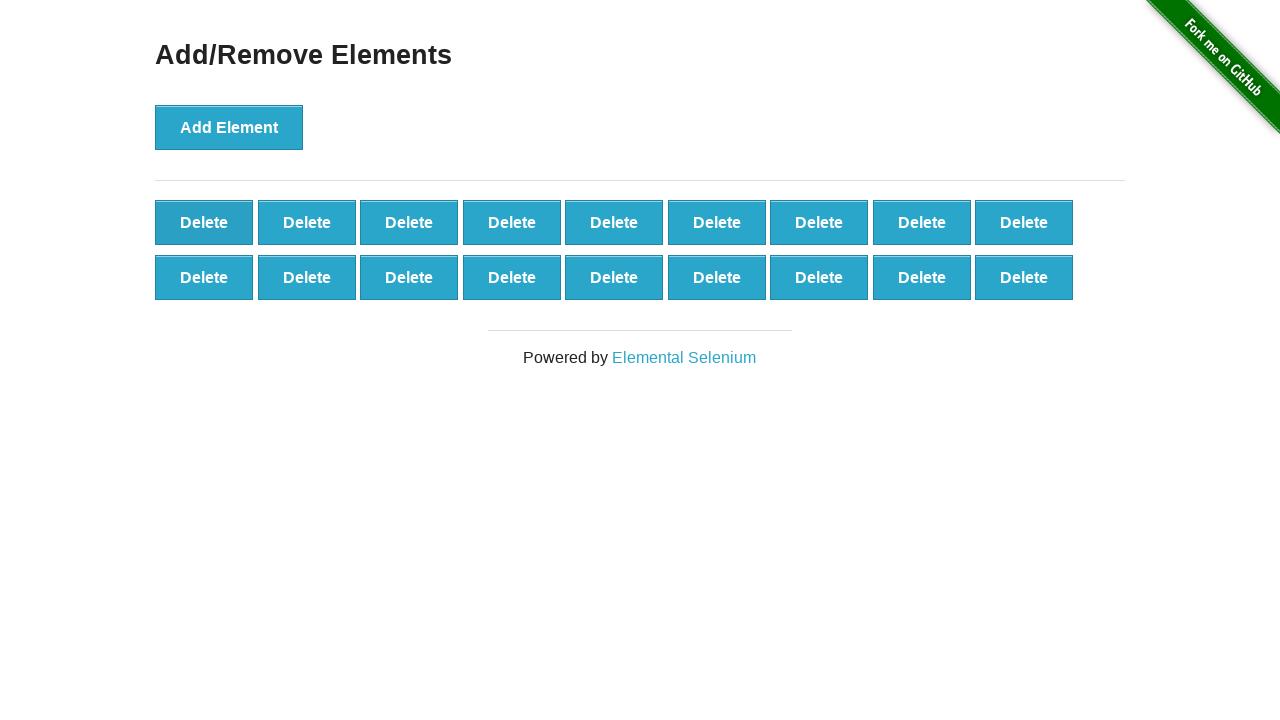

Clicked delete button to remove element (iteration 83/90) at (204, 222) on xpath=//*[@onclick='deleteElement()'] >> nth=0
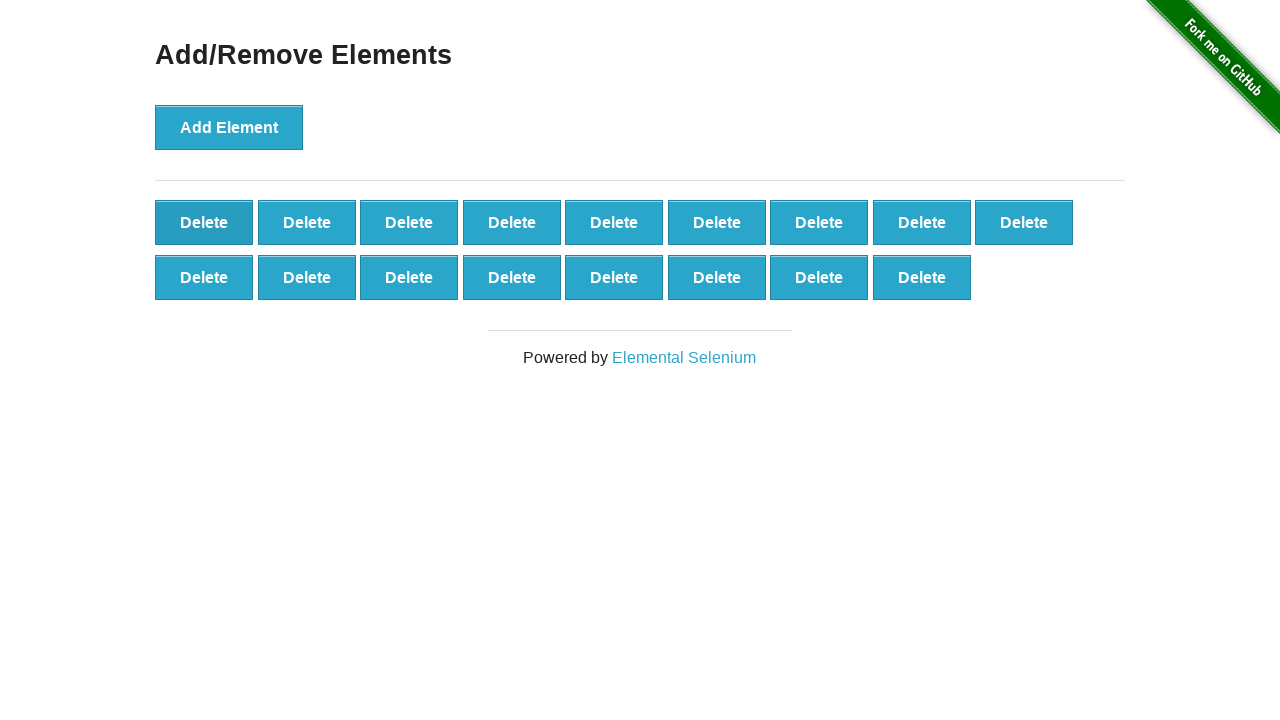

Clicked delete button to remove element (iteration 84/90) at (204, 222) on xpath=//*[@onclick='deleteElement()'] >> nth=0
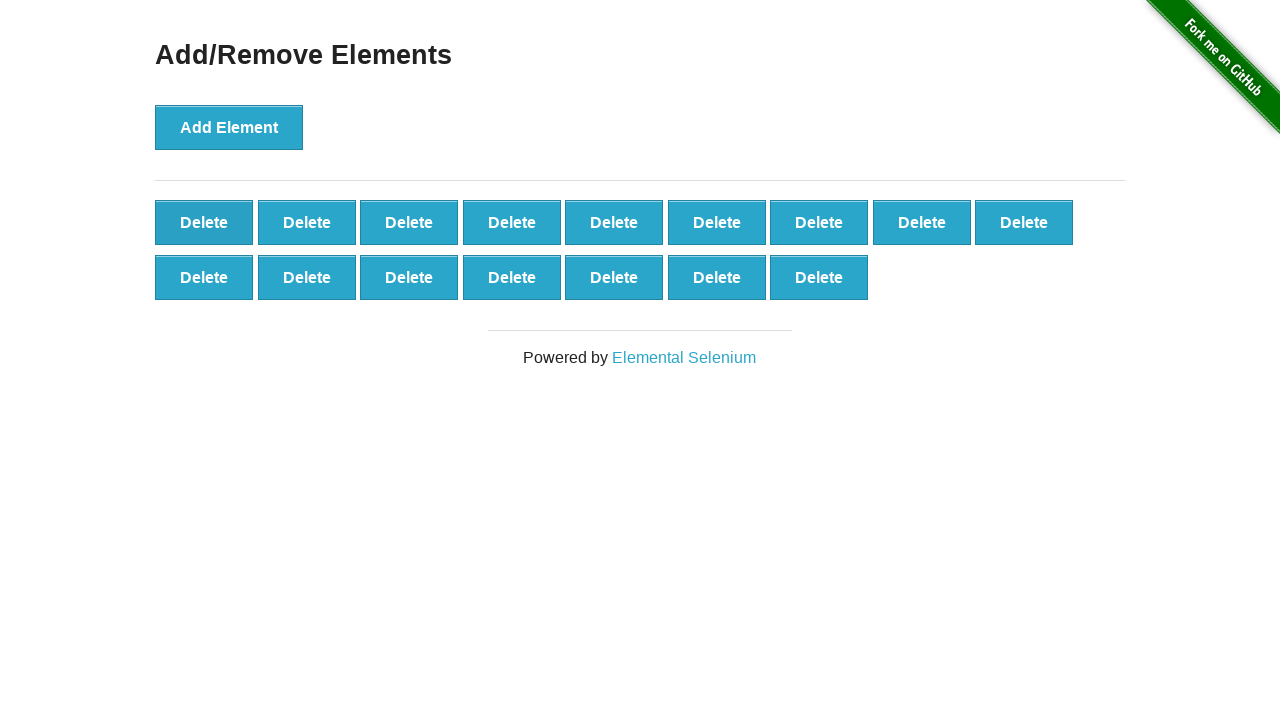

Clicked delete button to remove element (iteration 85/90) at (204, 222) on xpath=//*[@onclick='deleteElement()'] >> nth=0
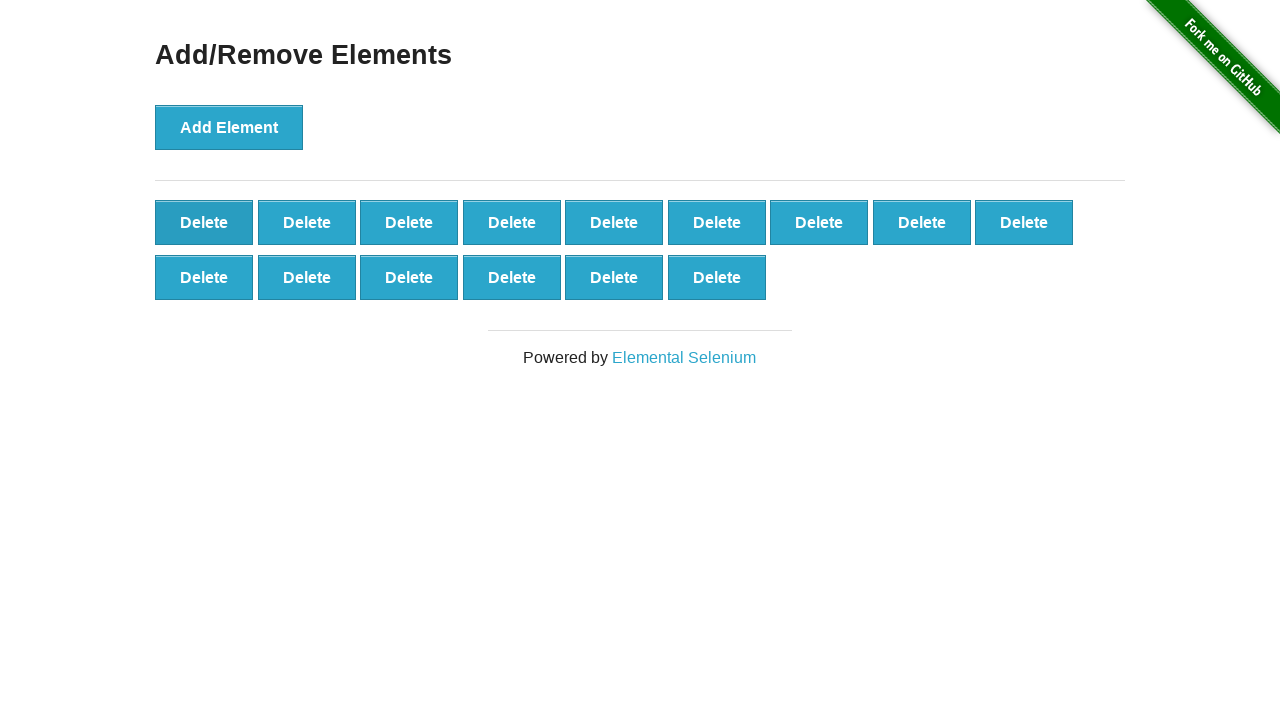

Clicked delete button to remove element (iteration 86/90) at (204, 222) on xpath=//*[@onclick='deleteElement()'] >> nth=0
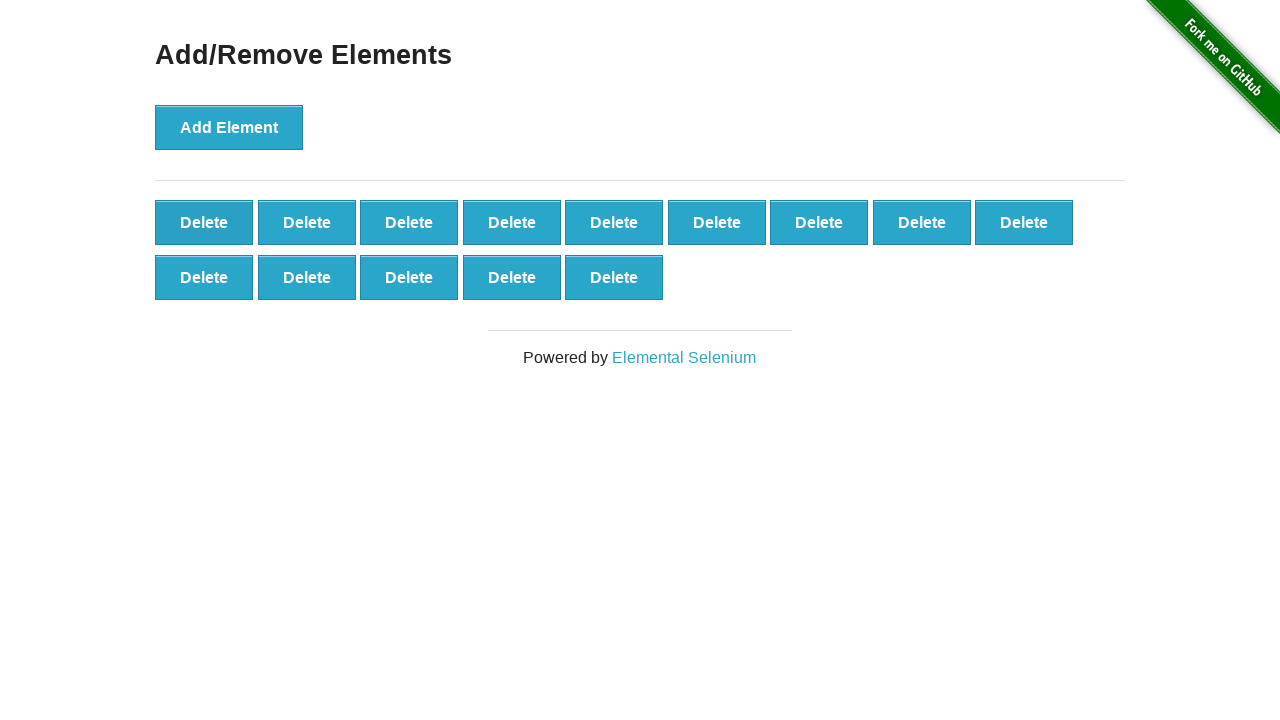

Clicked delete button to remove element (iteration 87/90) at (204, 222) on xpath=//*[@onclick='deleteElement()'] >> nth=0
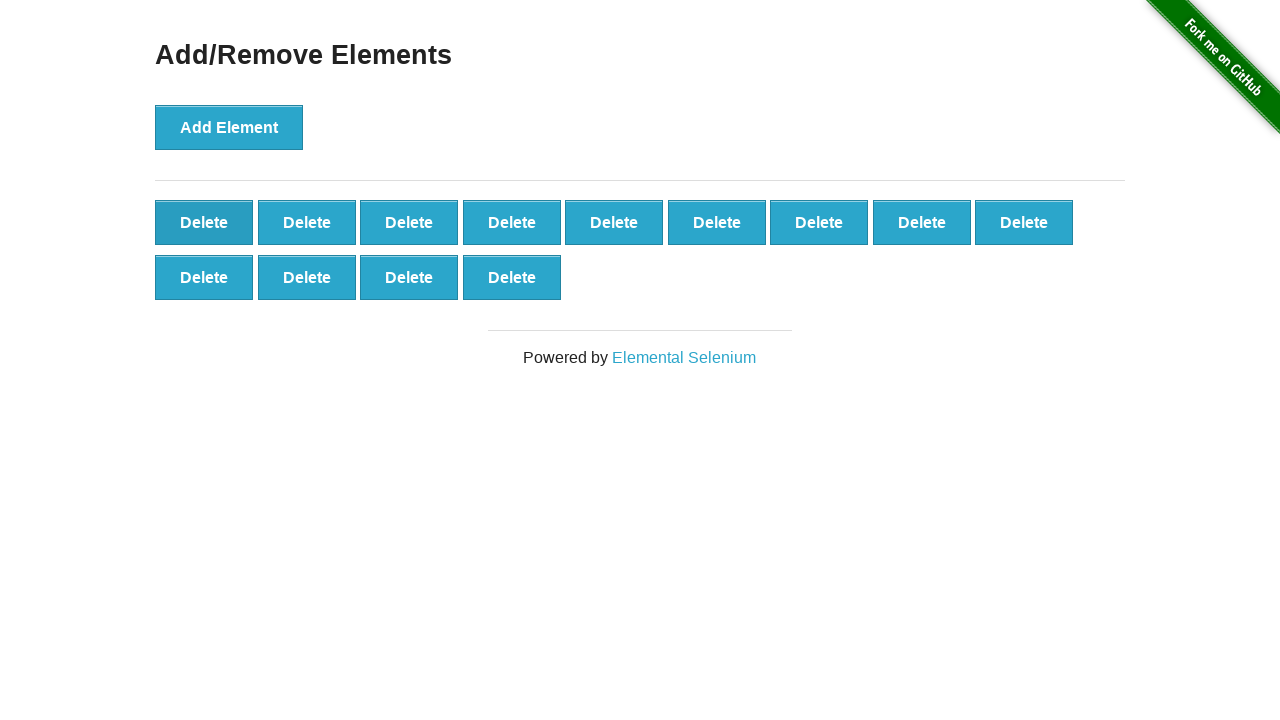

Clicked delete button to remove element (iteration 88/90) at (204, 222) on xpath=//*[@onclick='deleteElement()'] >> nth=0
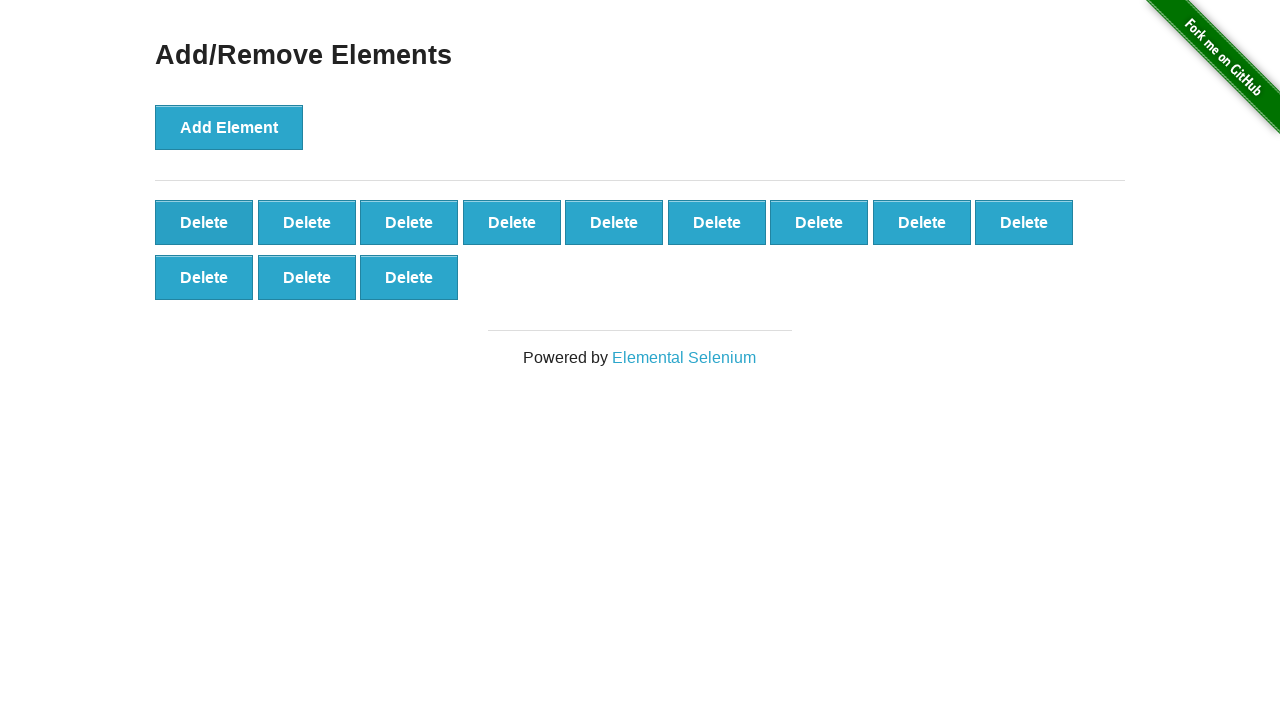

Clicked delete button to remove element (iteration 89/90) at (204, 222) on xpath=//*[@onclick='deleteElement()'] >> nth=0
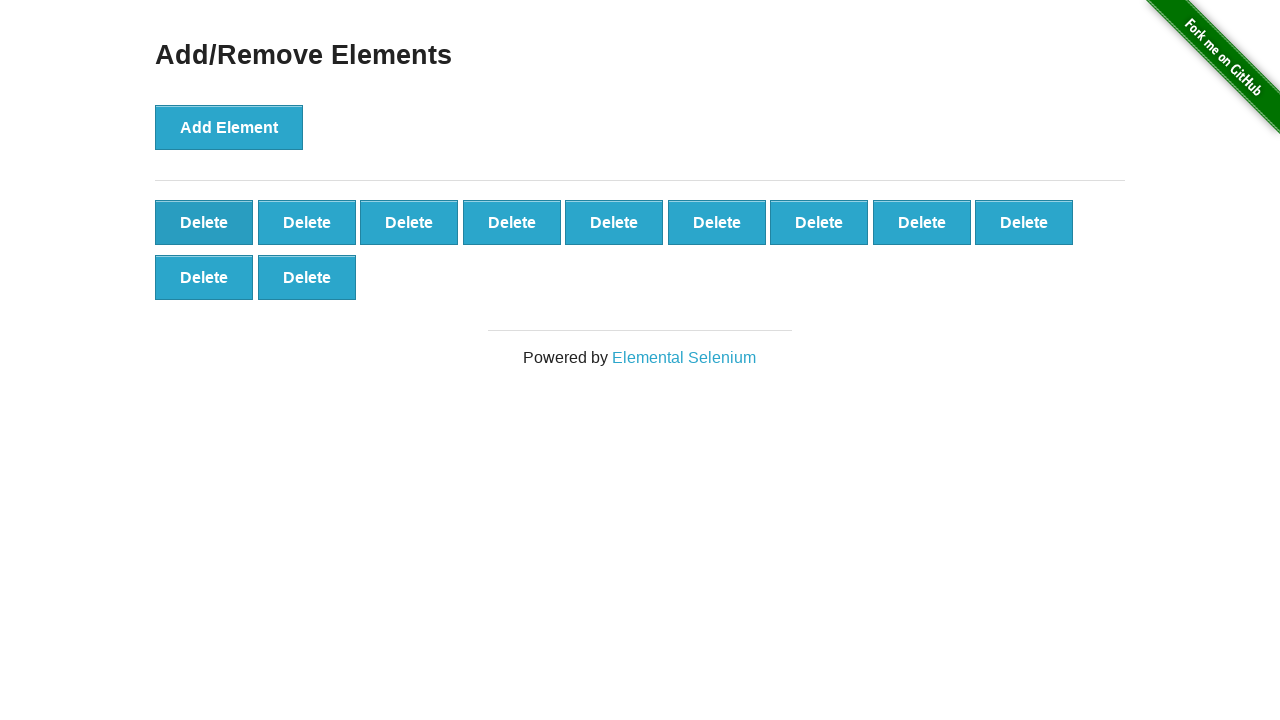

Clicked delete button to remove element (iteration 90/90) at (204, 222) on xpath=//*[@onclick='deleteElement()'] >> nth=0
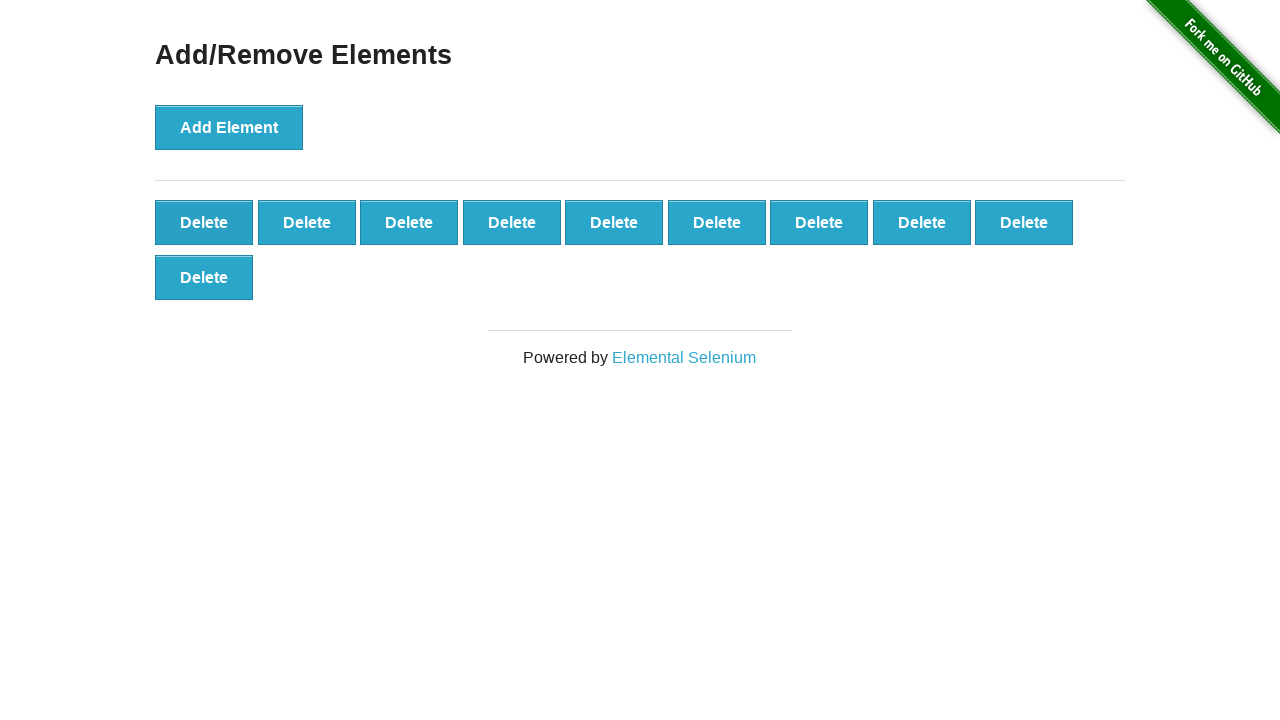

Verified only 10 delete buttons remain
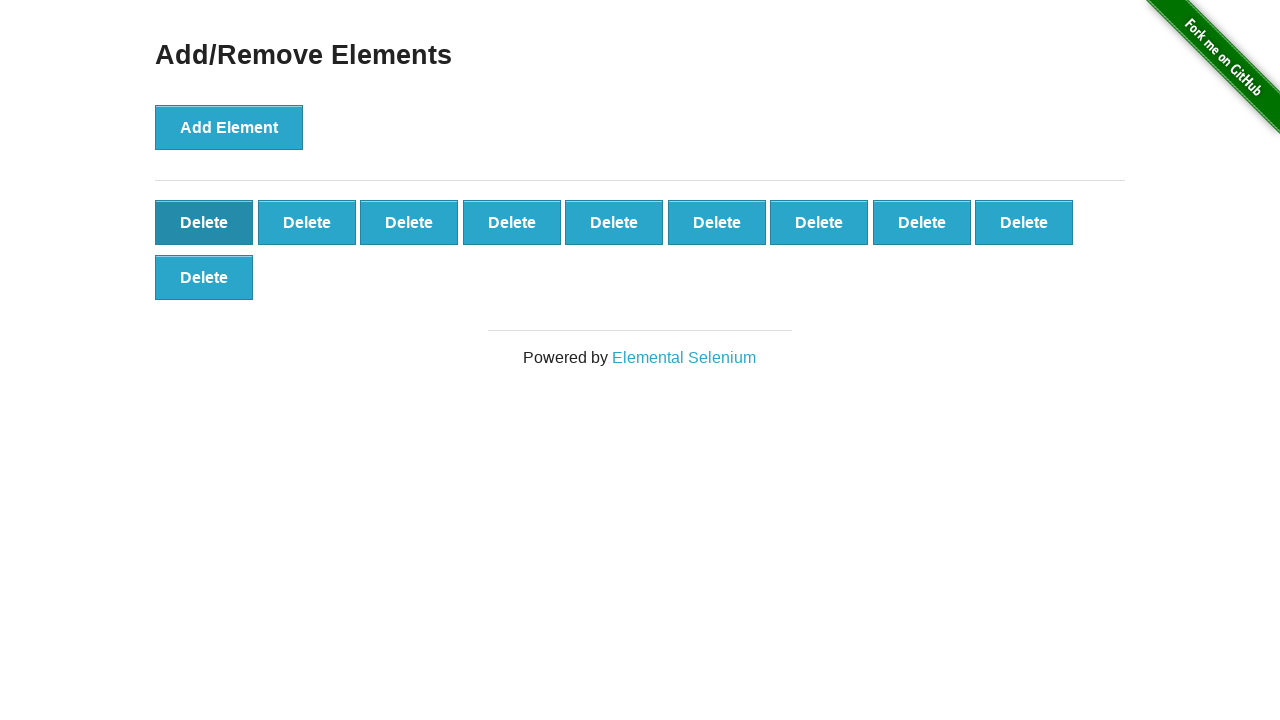

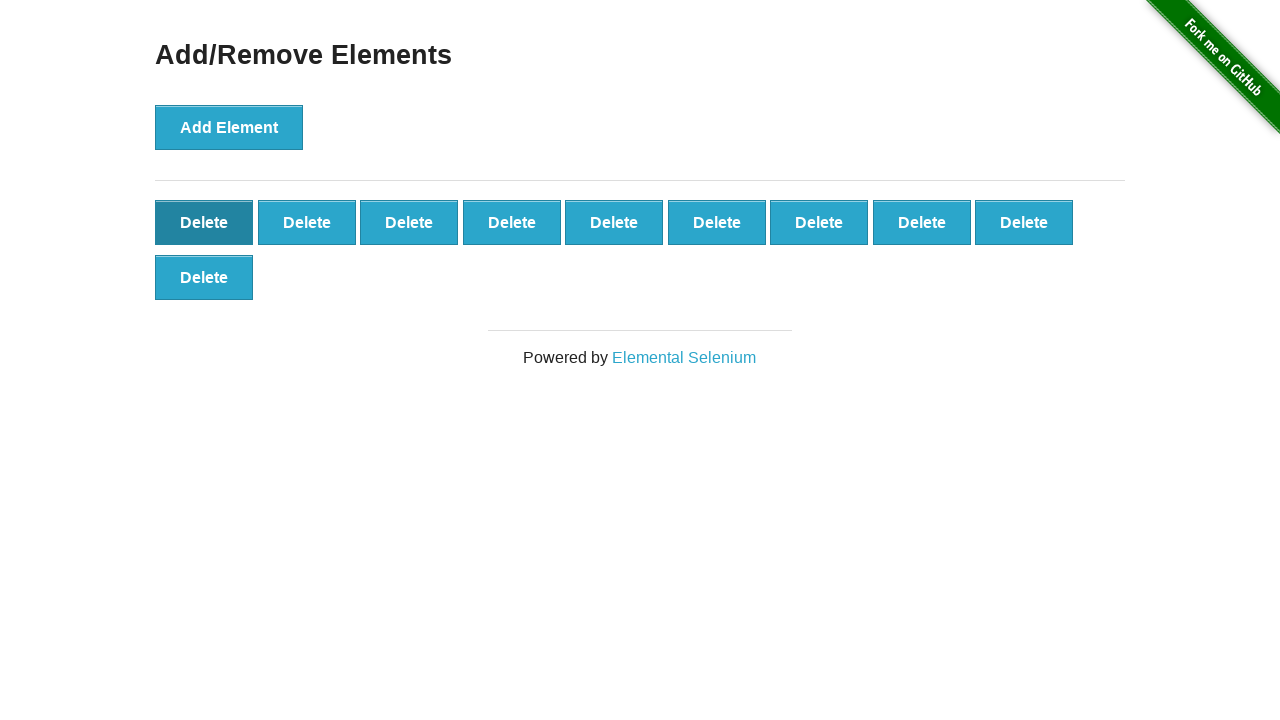